Plays a kitten collecting game using custom Interactions wrapper for clicking and navigation

Starting URL: http://thelab.boozang.com/

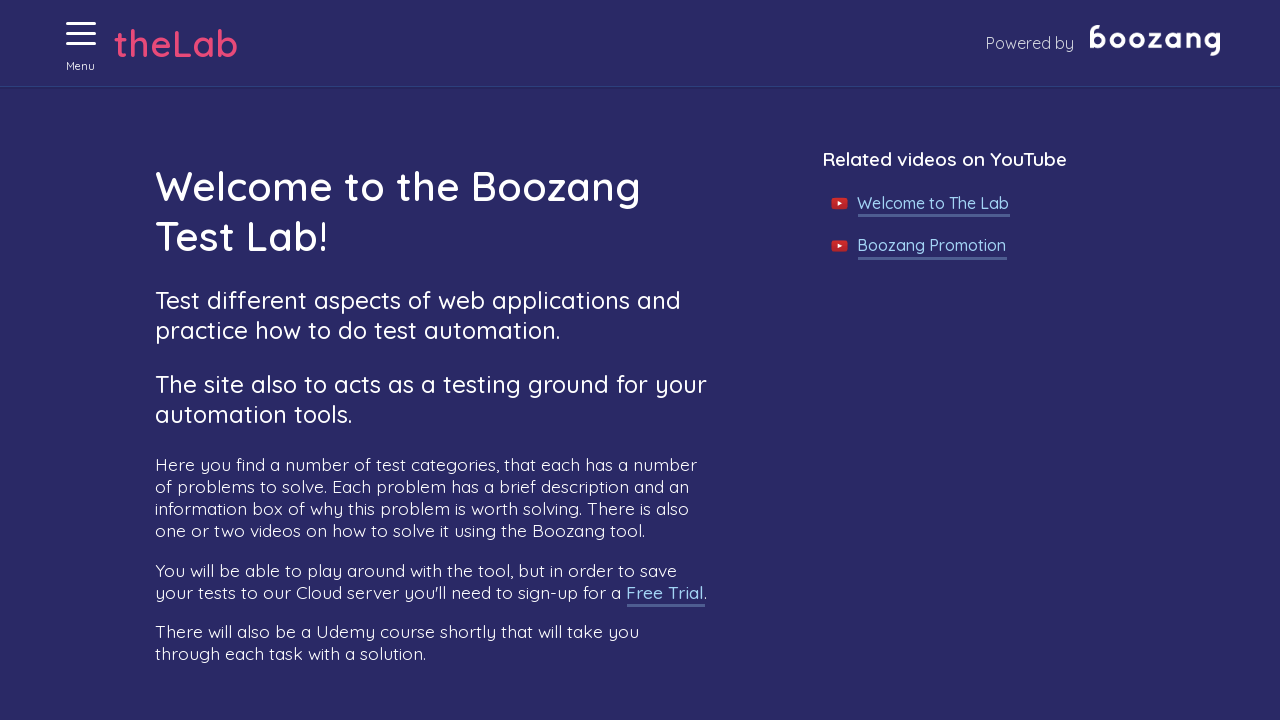

Clicked menu button to open navigation at (81, 34) on xpath=//button[@aria-label='Menu' and @aria-expanded='false']
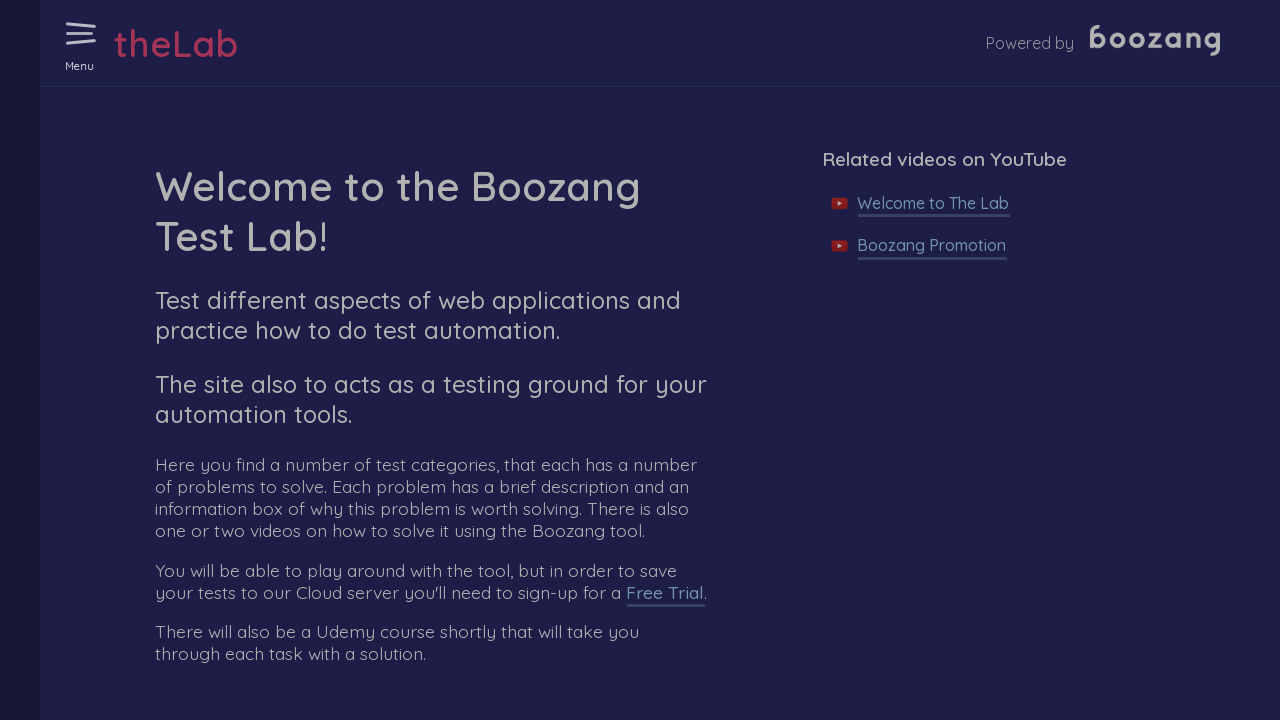

Clicked 'Collecting kittens' link at (119, 628) on xpath=//a[.='Collecting kittens']
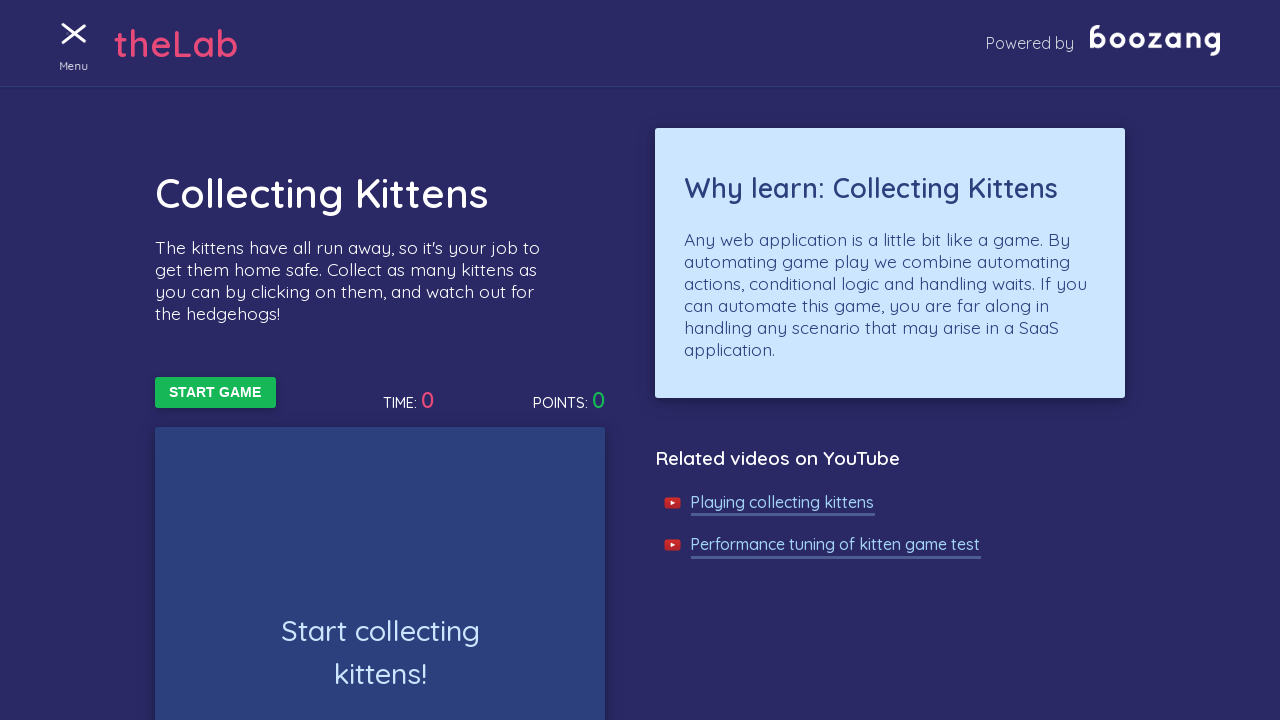

Clicked 'Start Game' button at (215, 393) on xpath=//button[text()='Start Game']
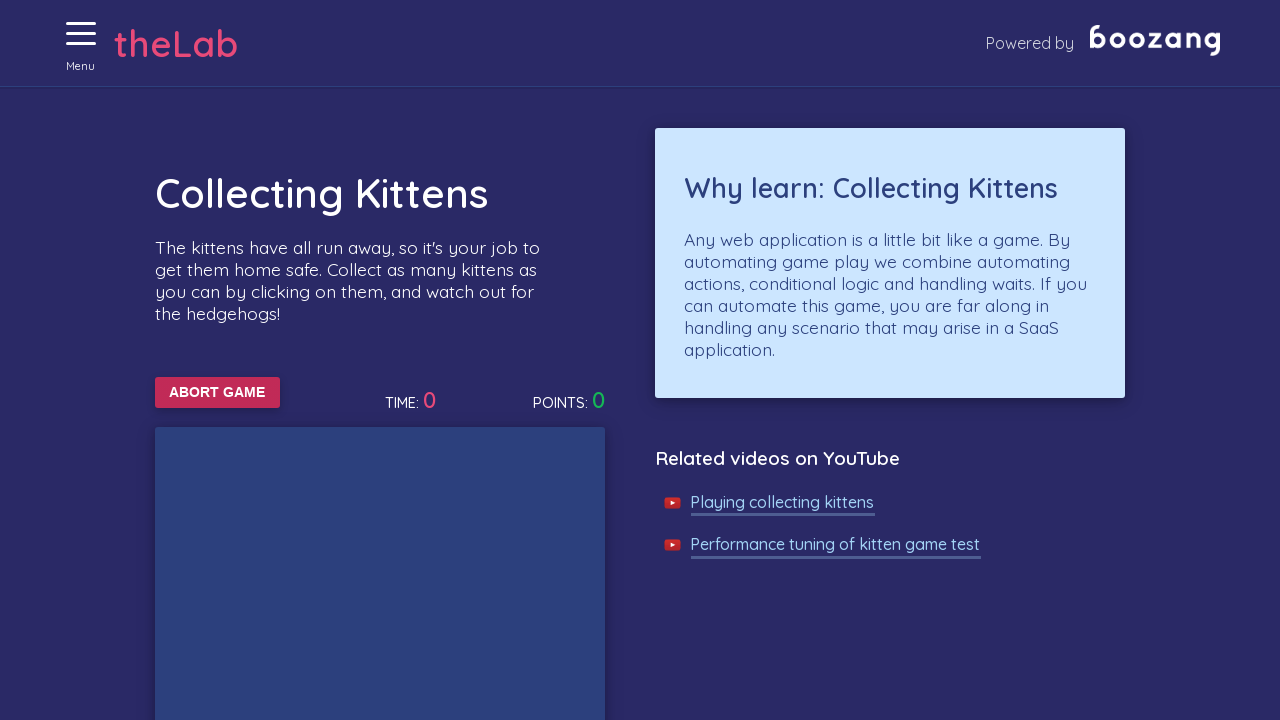

Waited 50ms for game state update
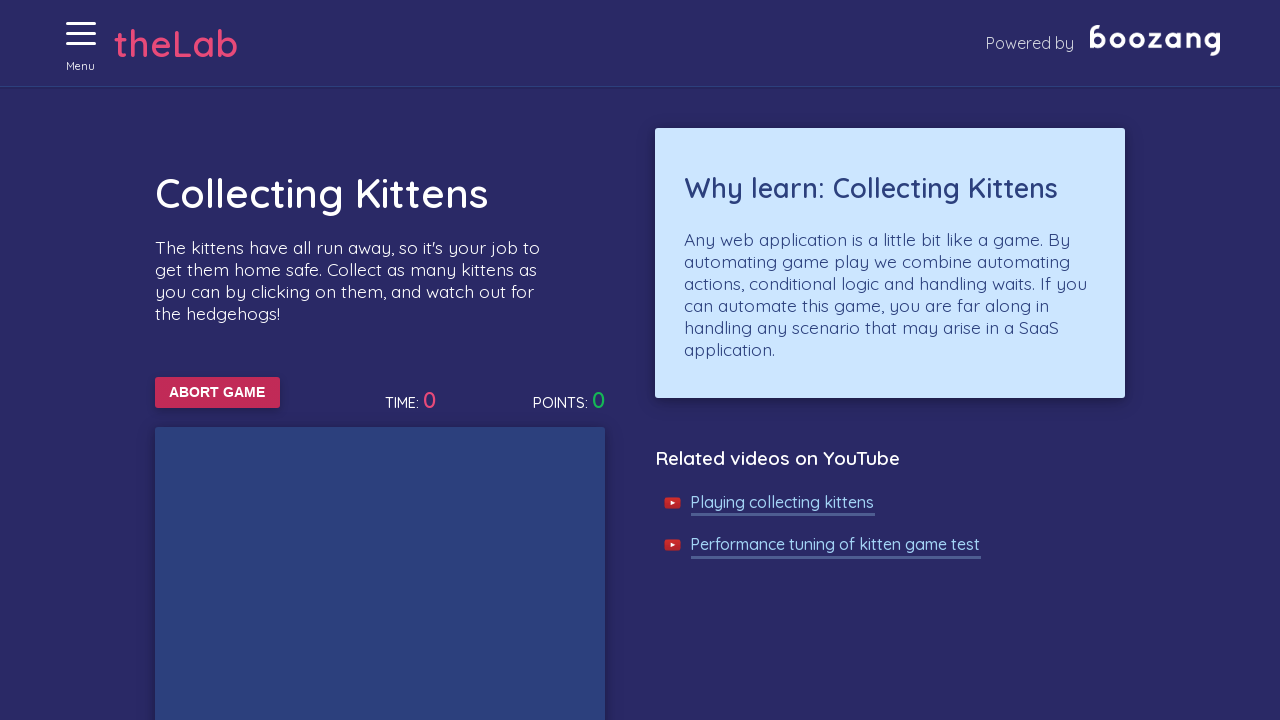

Waited 50ms for game state update
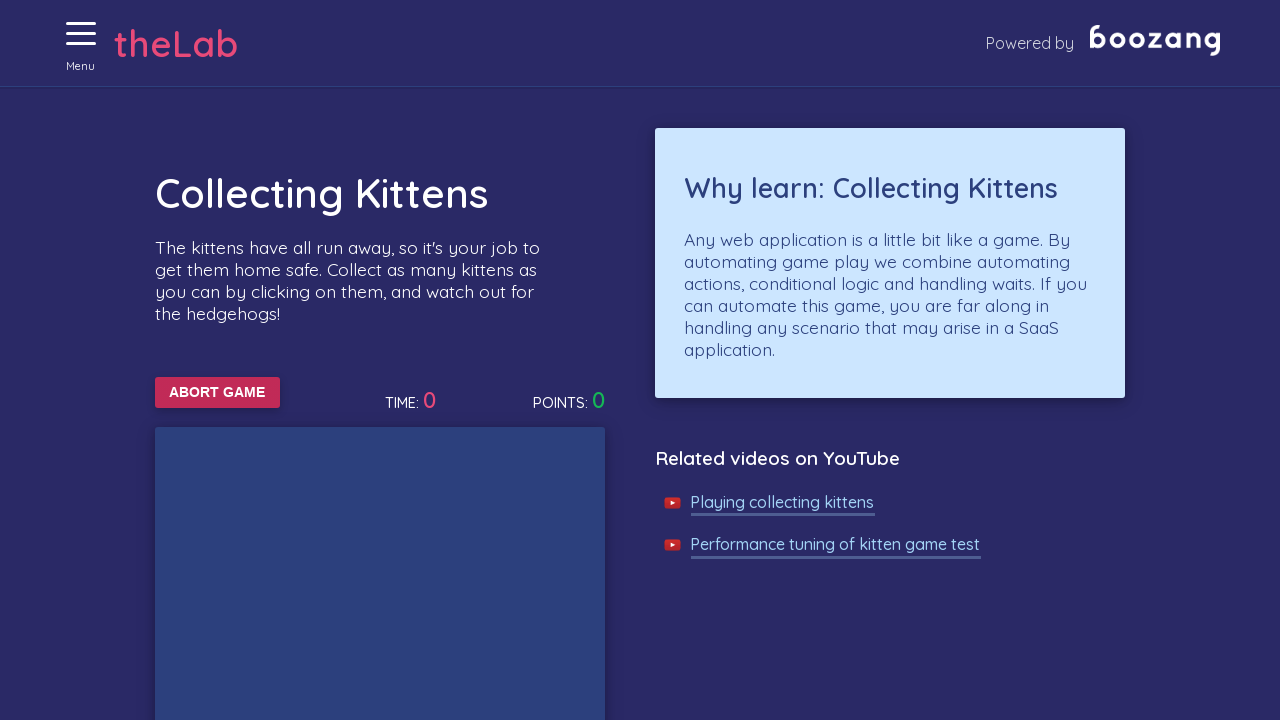

Waited 50ms for game state update
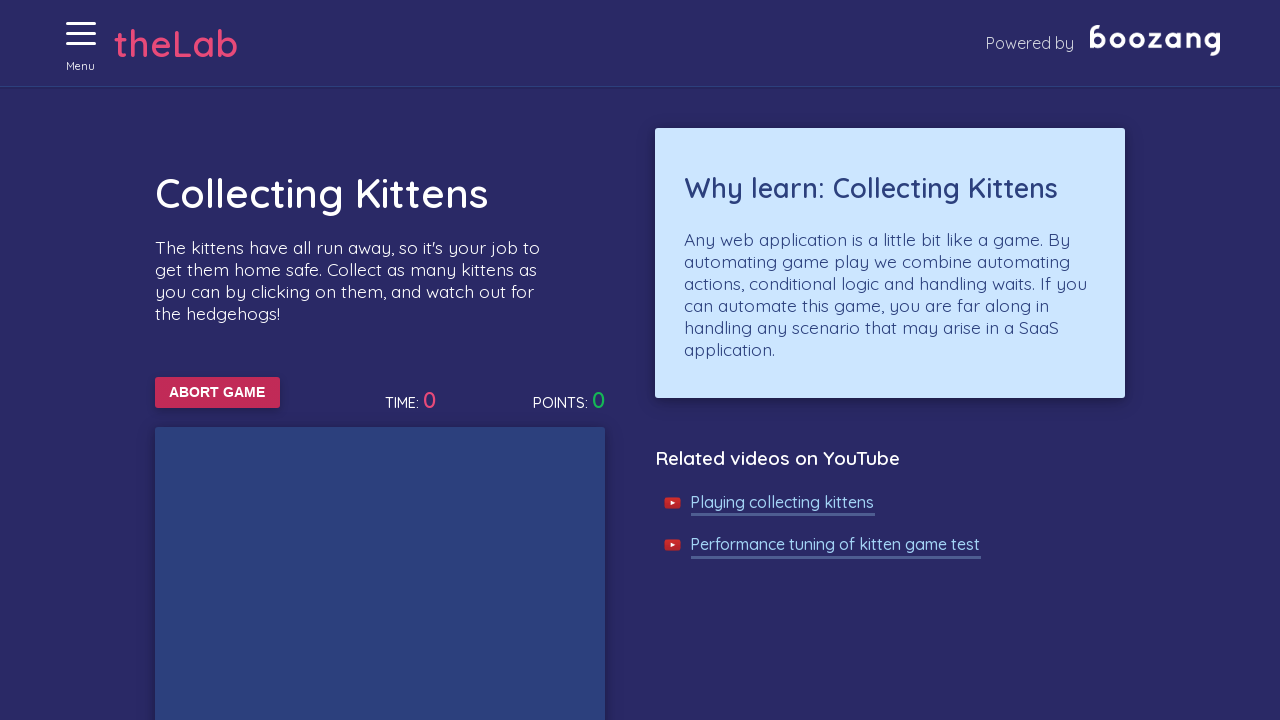

Waited 50ms for game state update
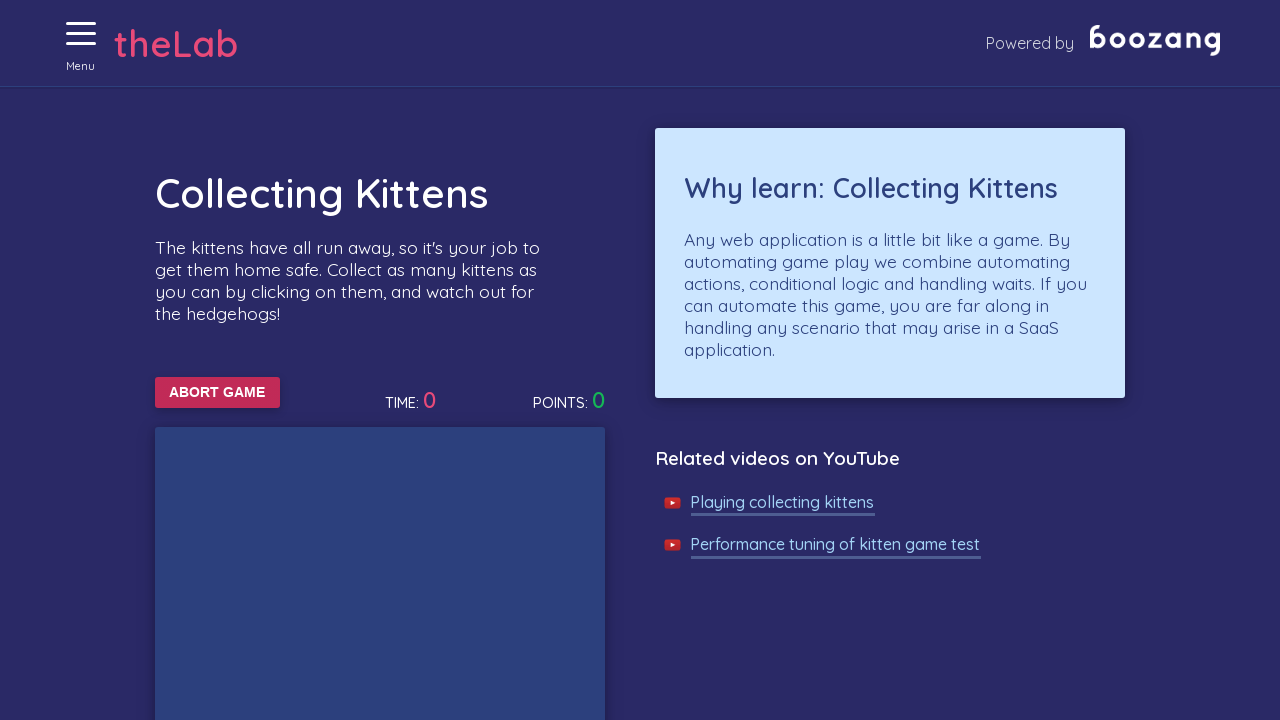

Waited 50ms for game state update
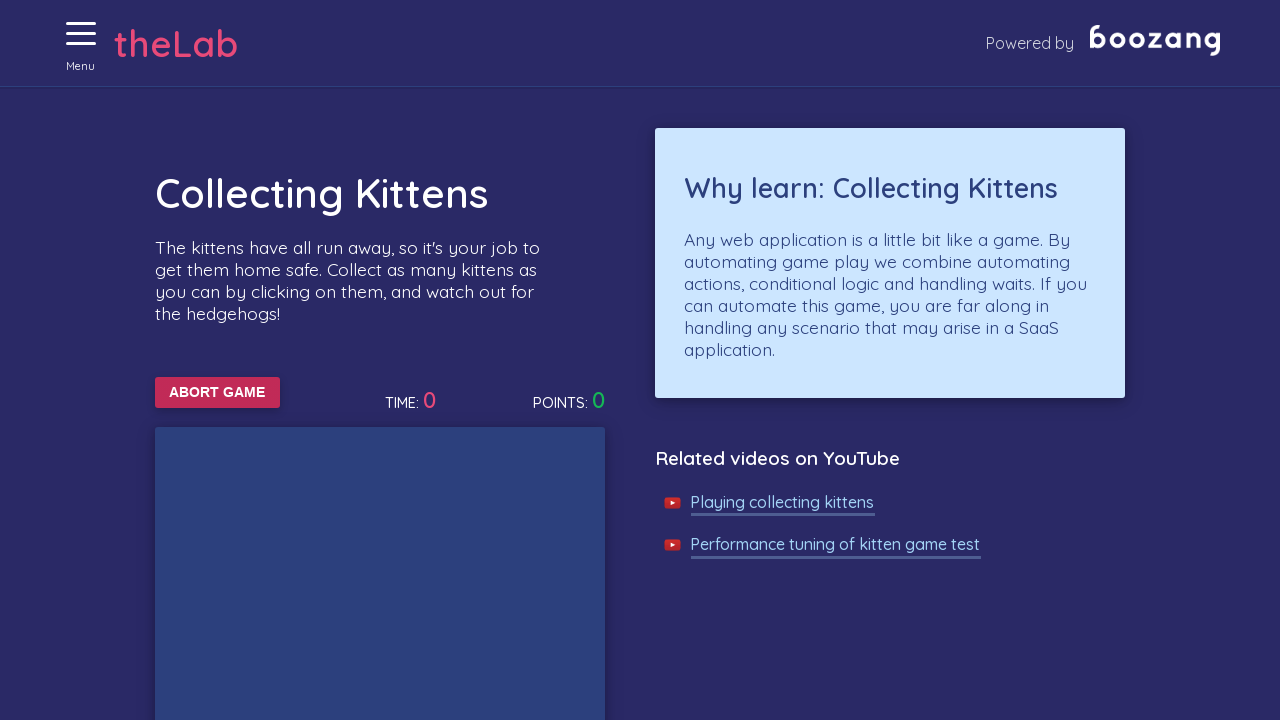

Waited 50ms for game state update
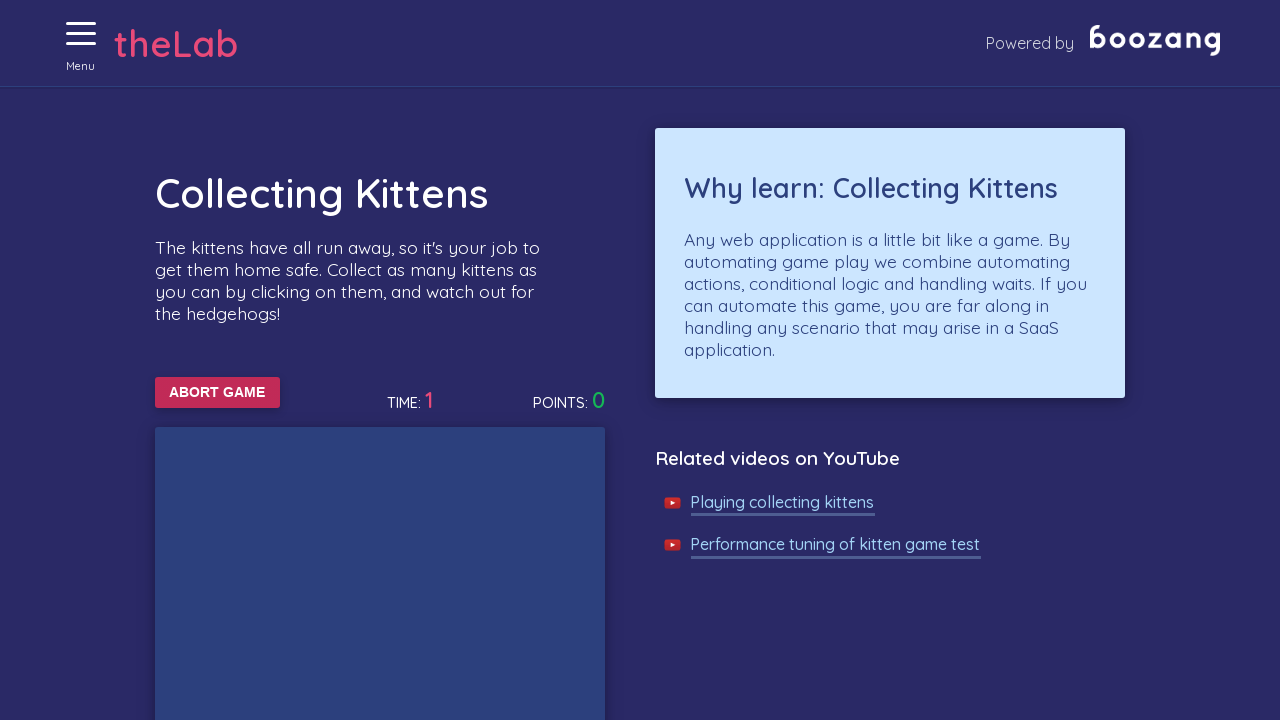

Waited 50ms for game state update
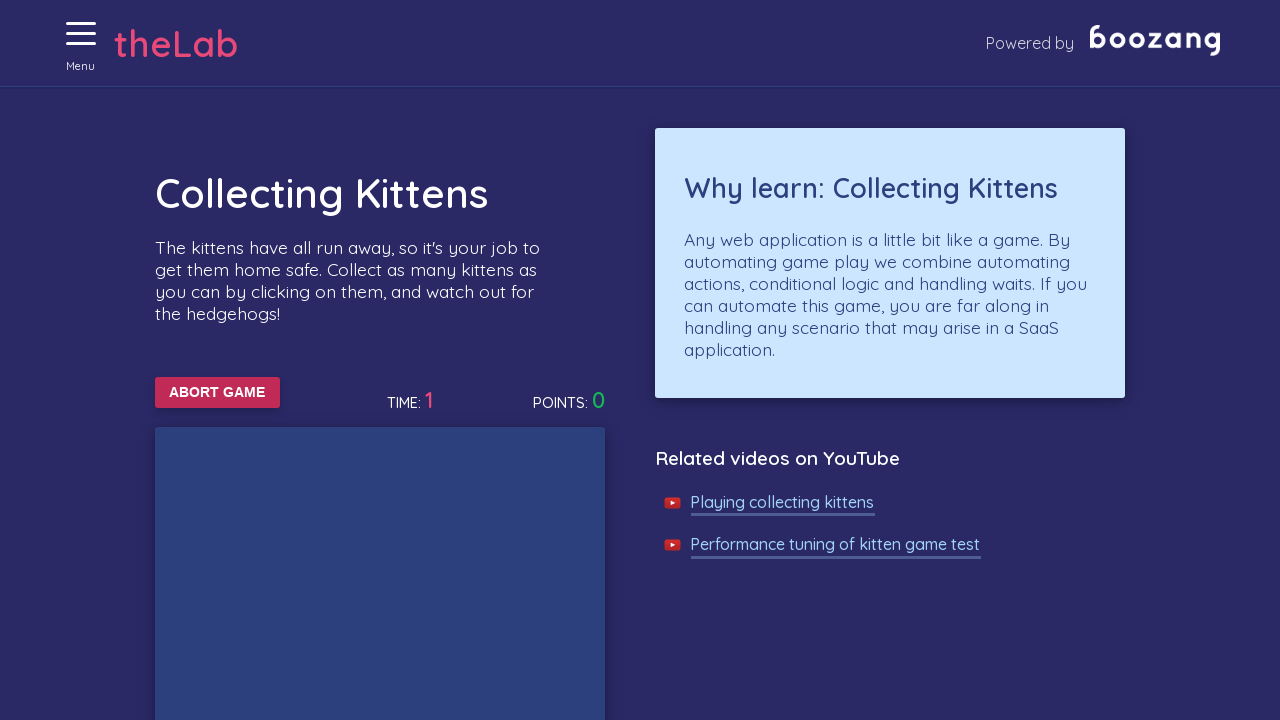

Waited 50ms for game state update
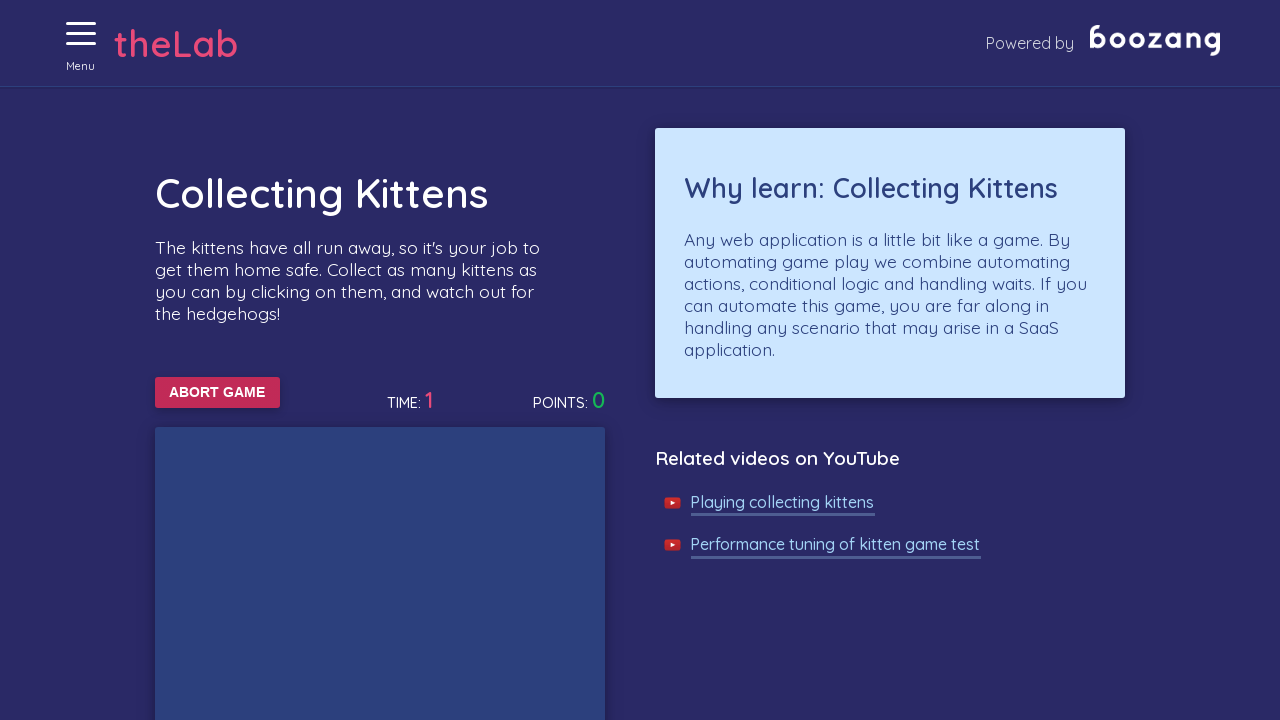

Waited 50ms for game state update
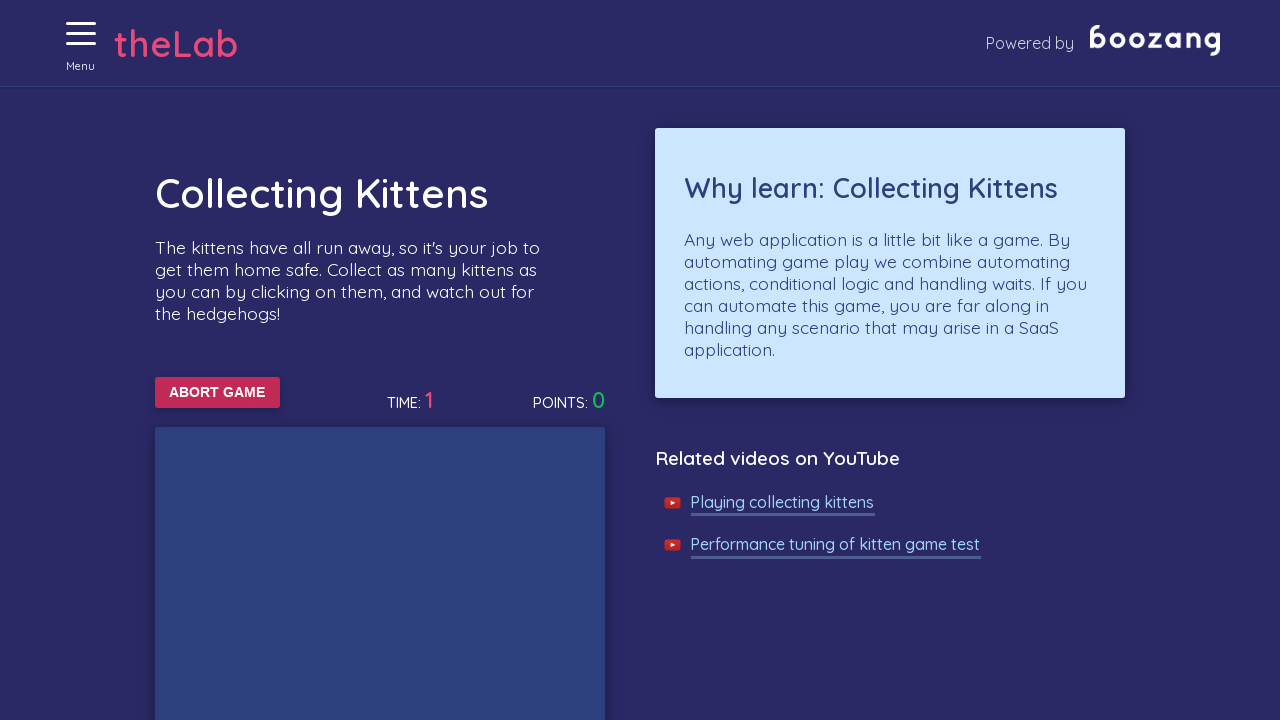

Waited 50ms for game state update
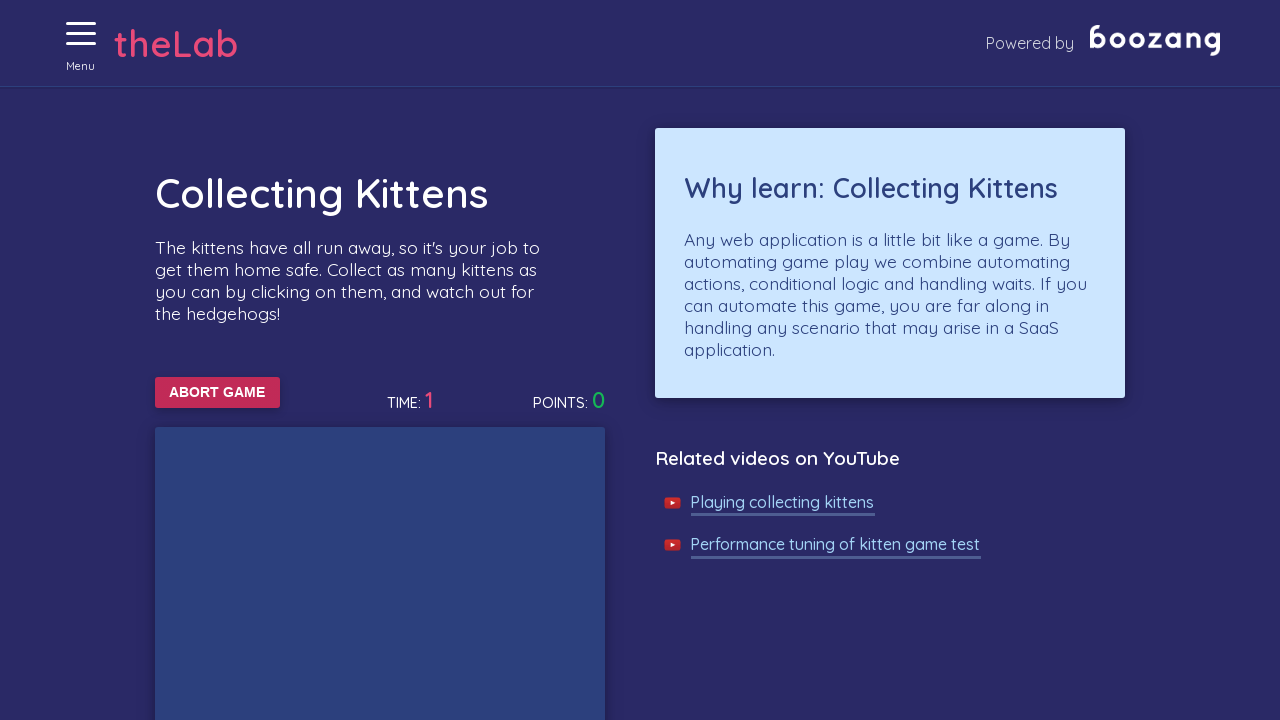

Waited 50ms for game state update
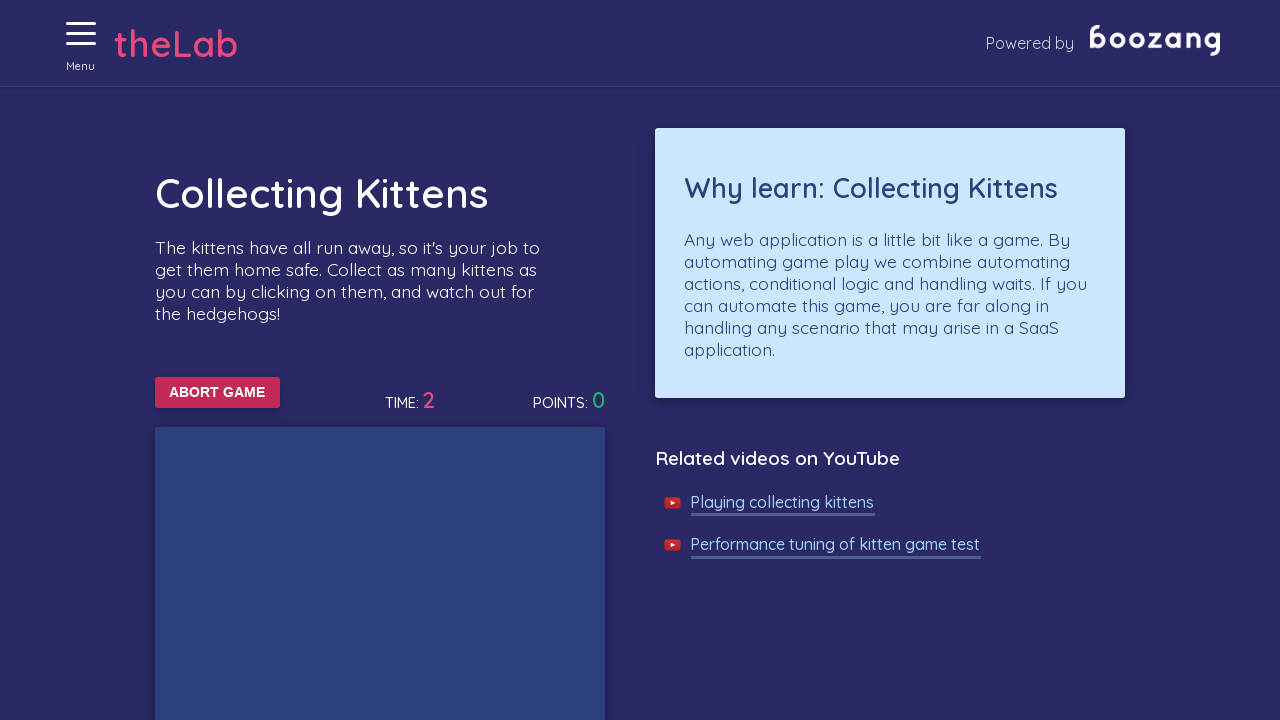

Waited 50ms for game state update
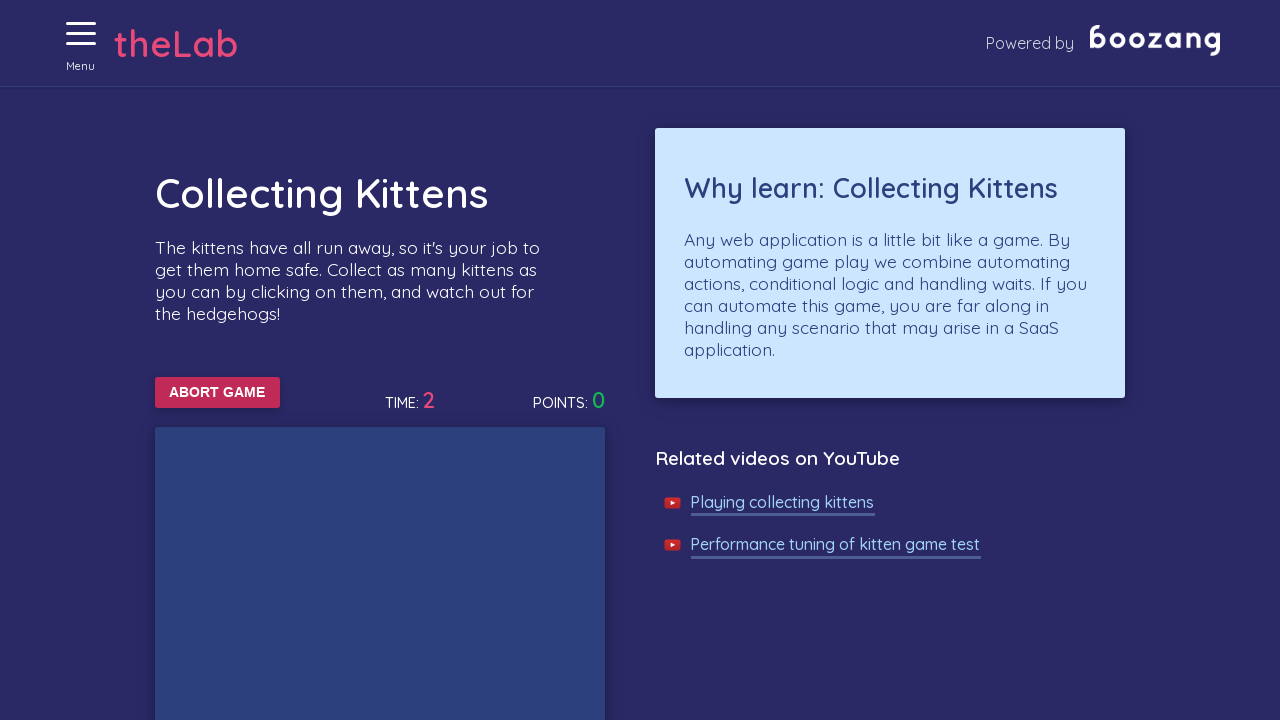

Waited 50ms for game state update
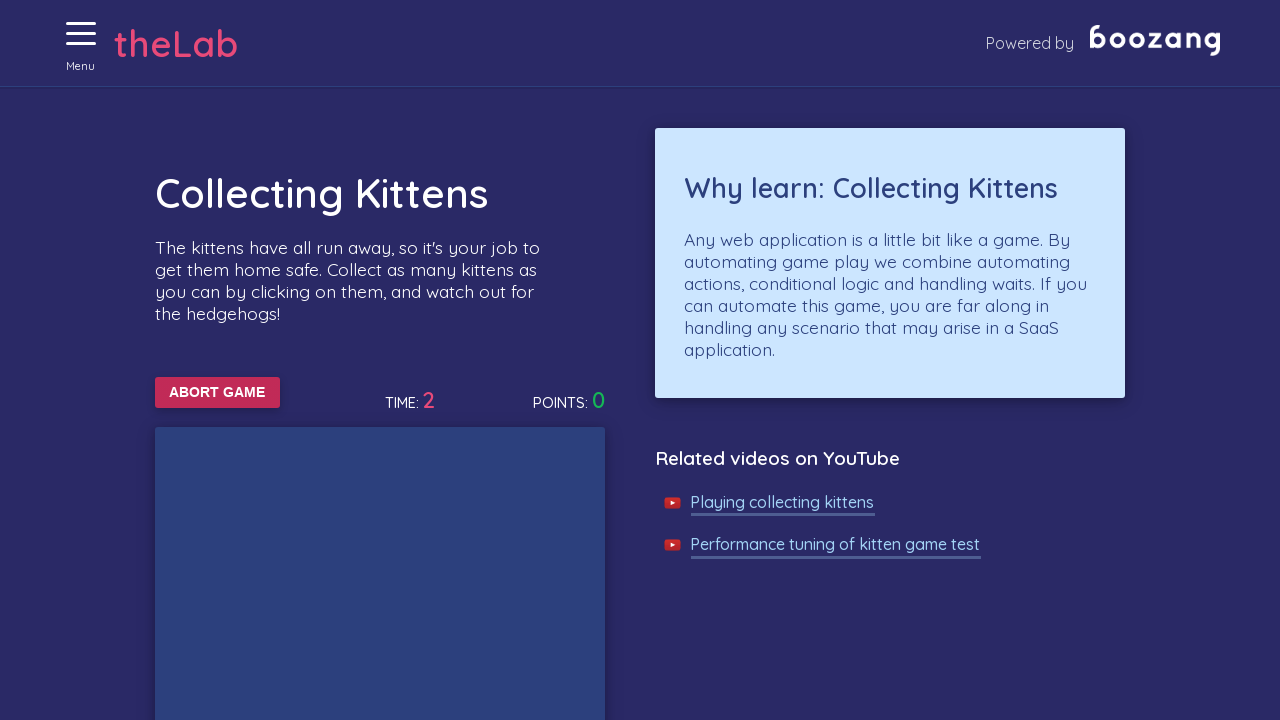

Waited 50ms for game state update
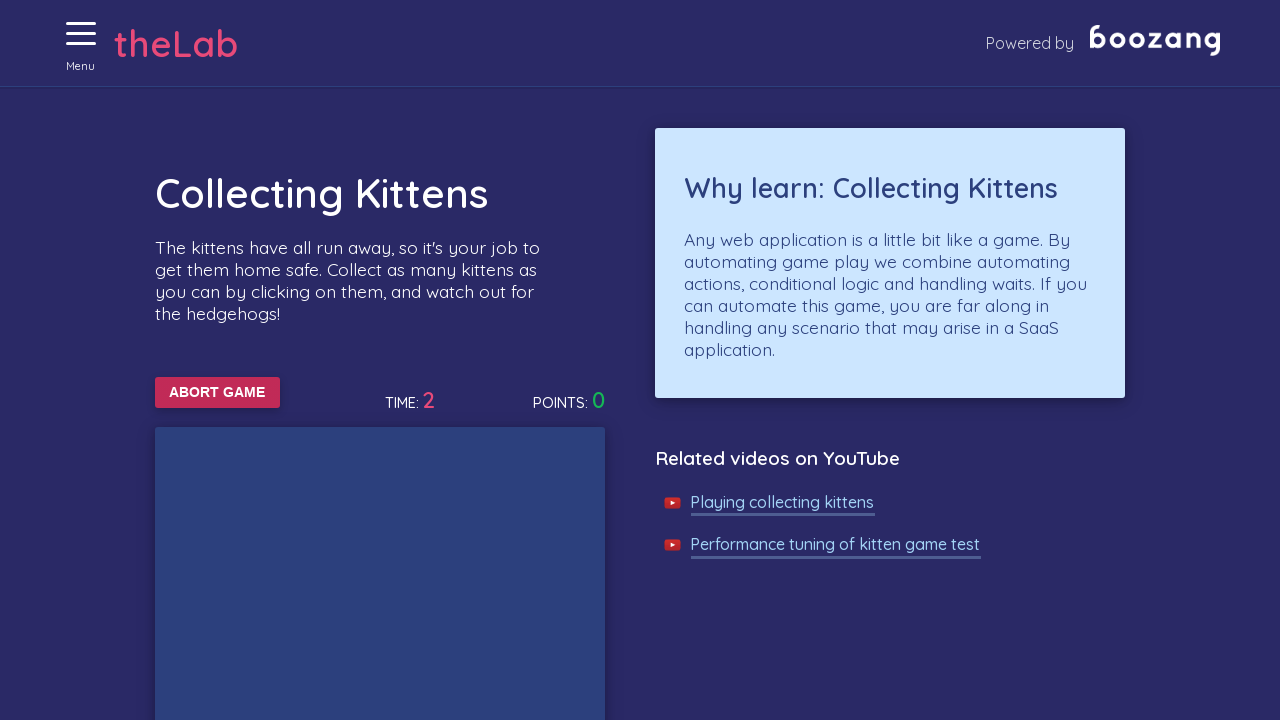

Waited 50ms for game state update
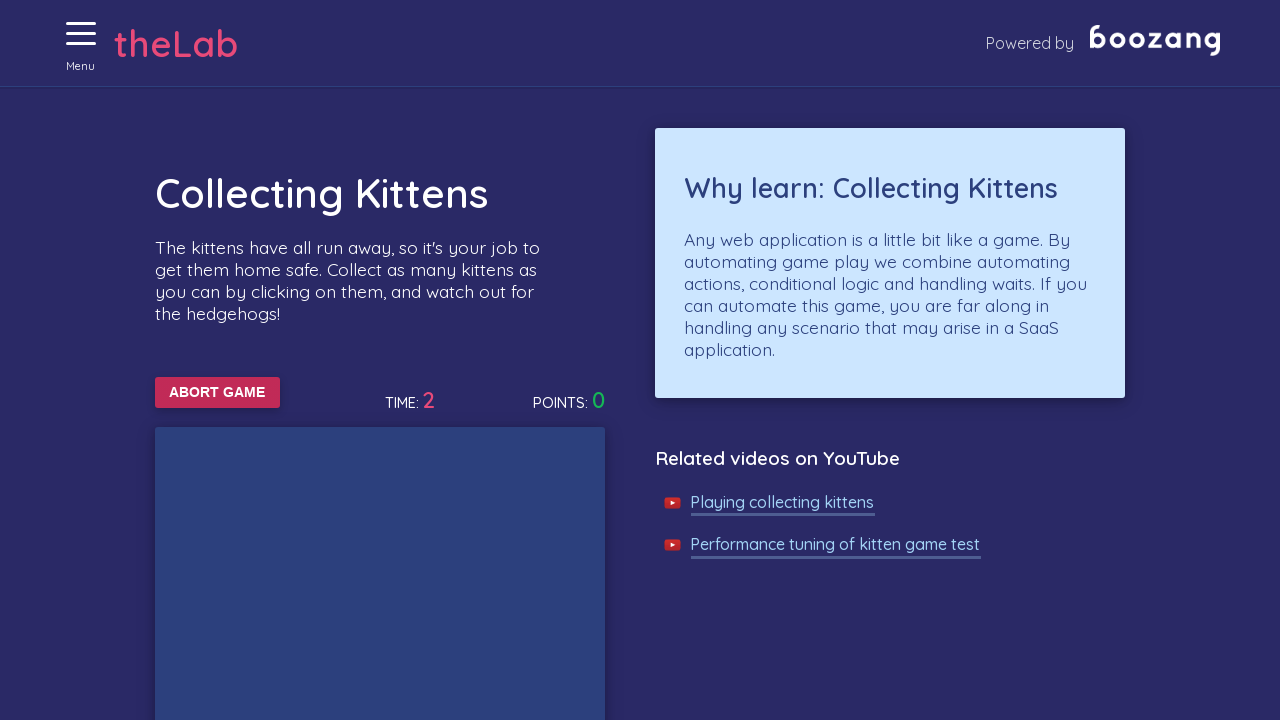

Waited 50ms for game state update
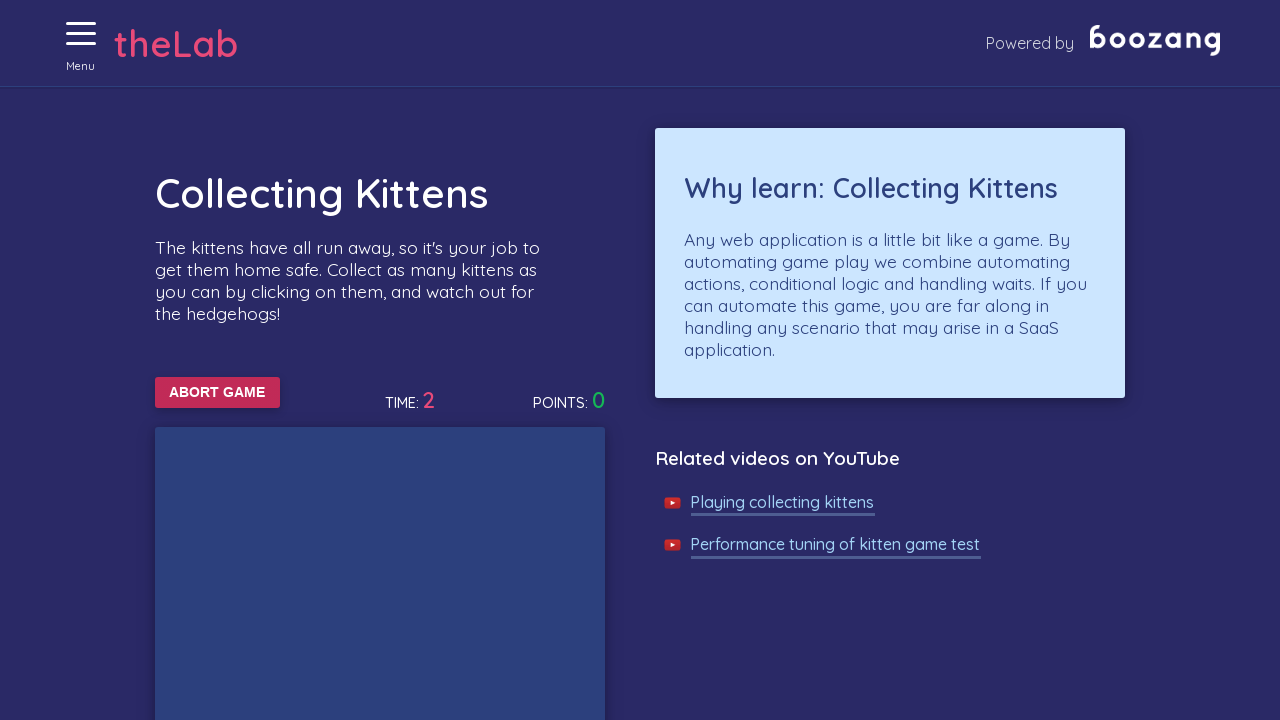

Waited 50ms for game state update
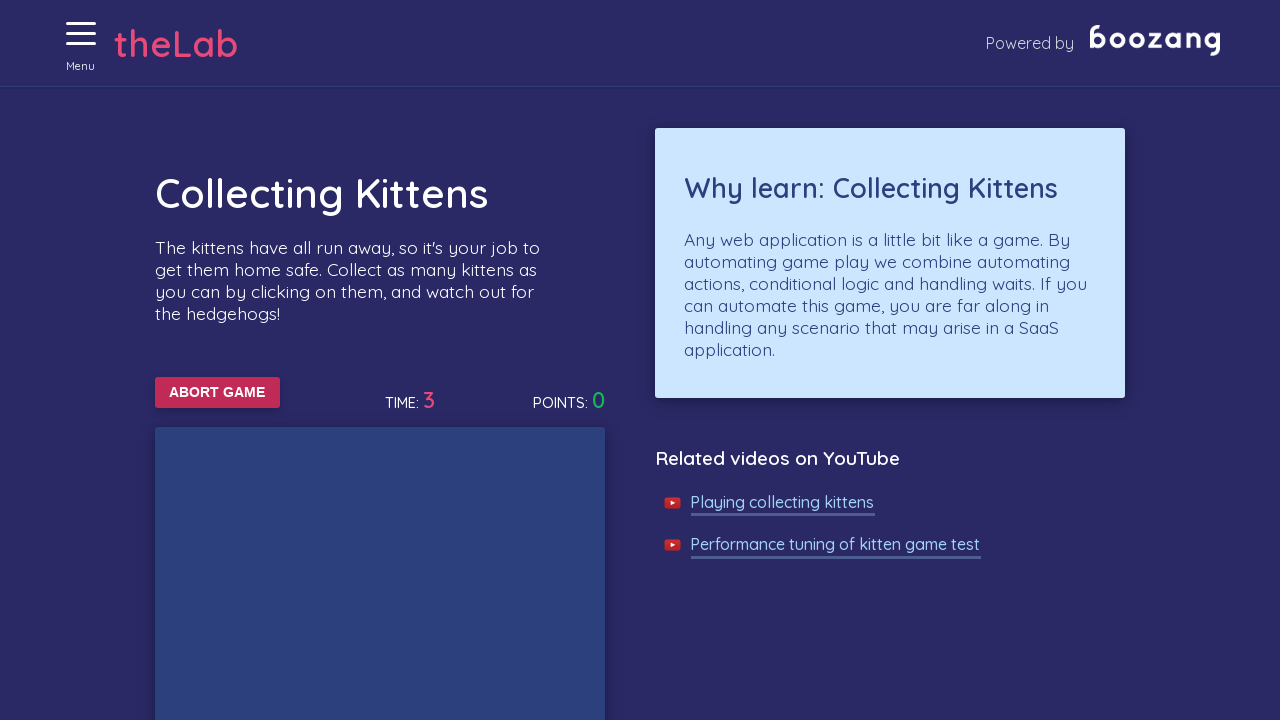

Waited 50ms for game state update
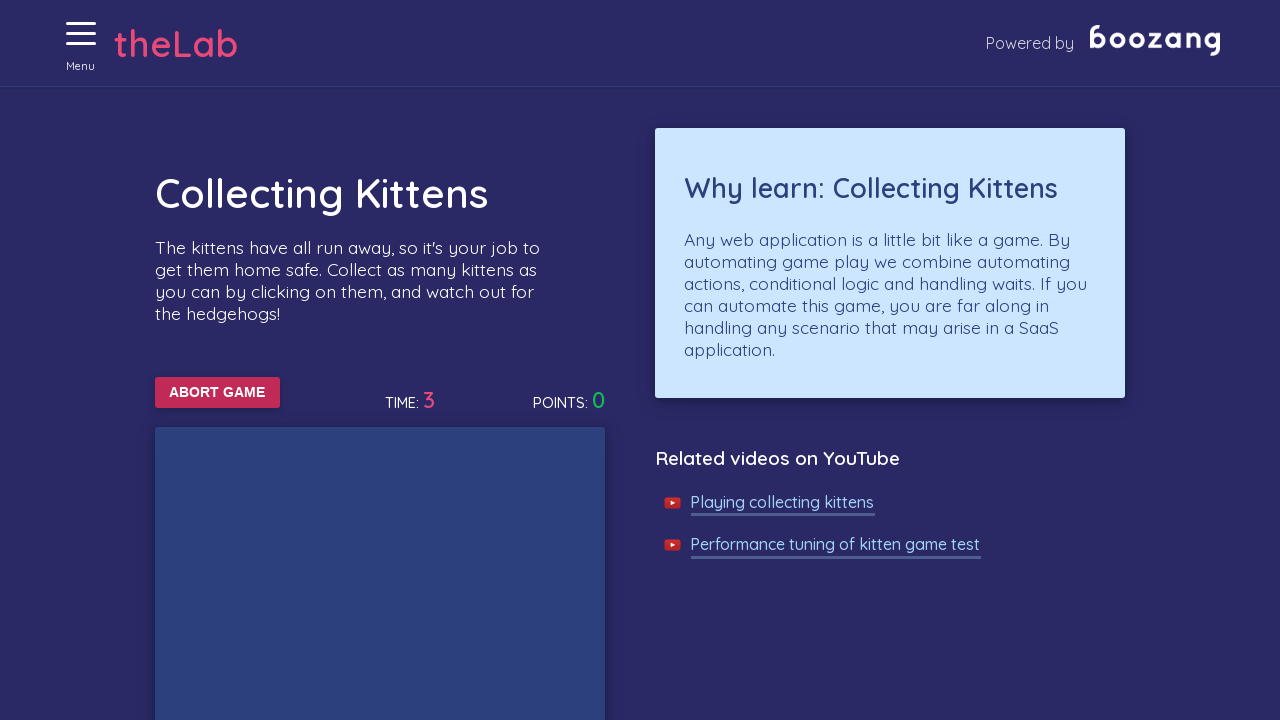

Waited 50ms for game state update
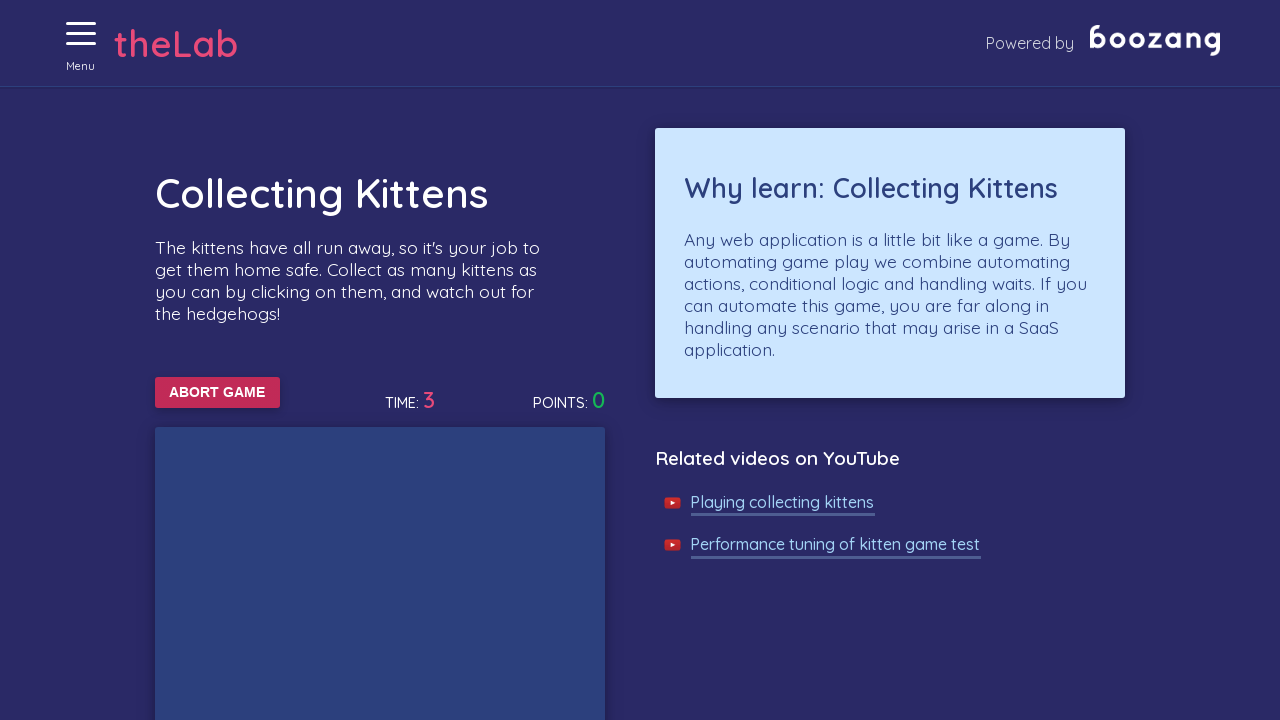

Waited 50ms for game state update
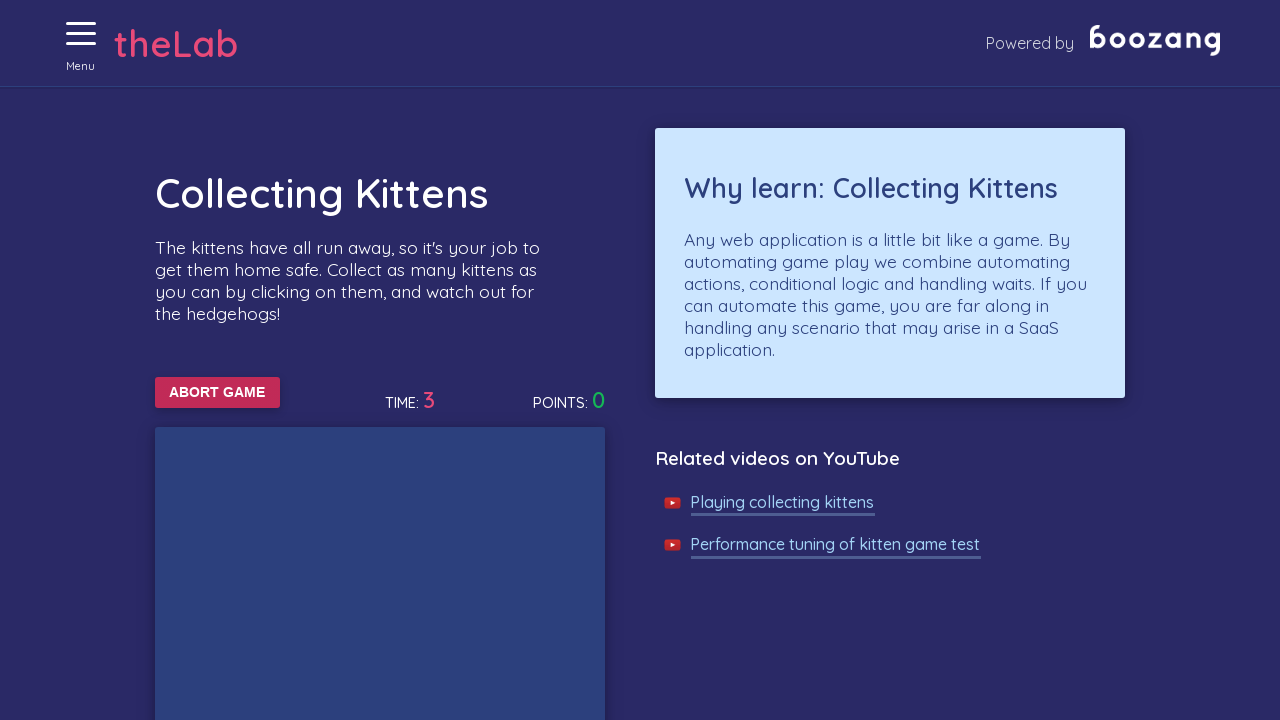

Waited 50ms for game state update
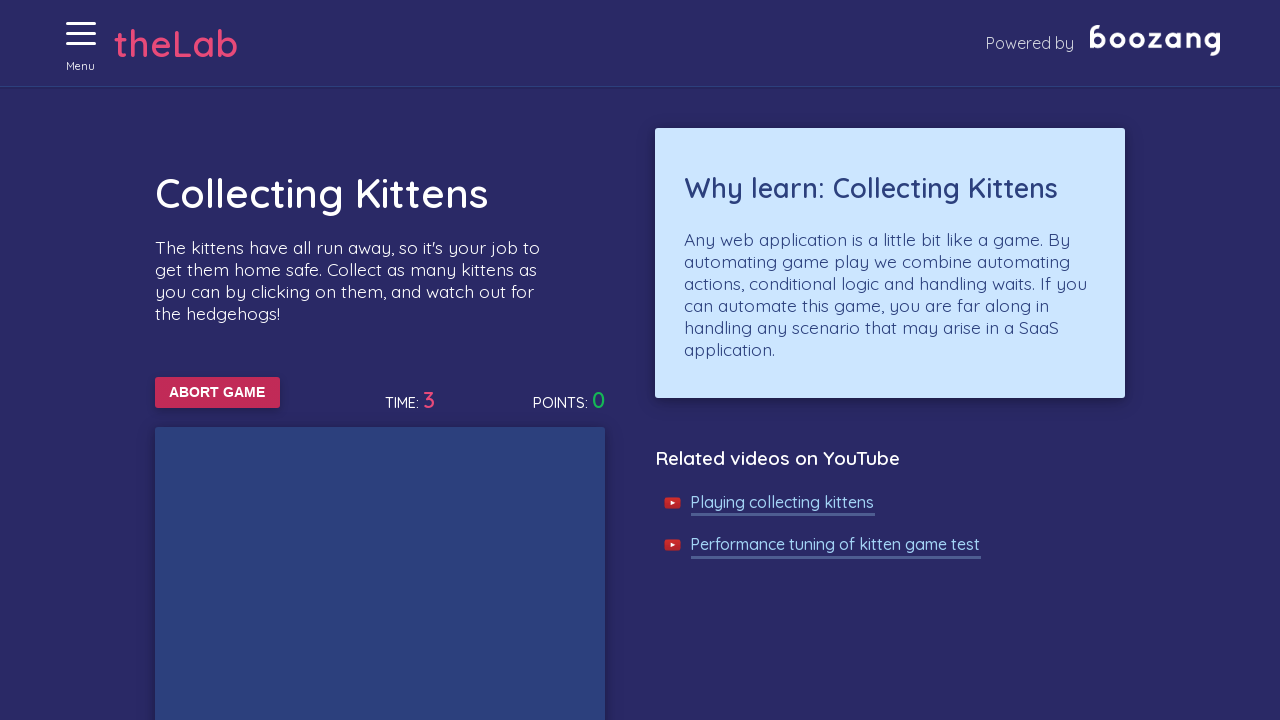

Waited 50ms for game state update
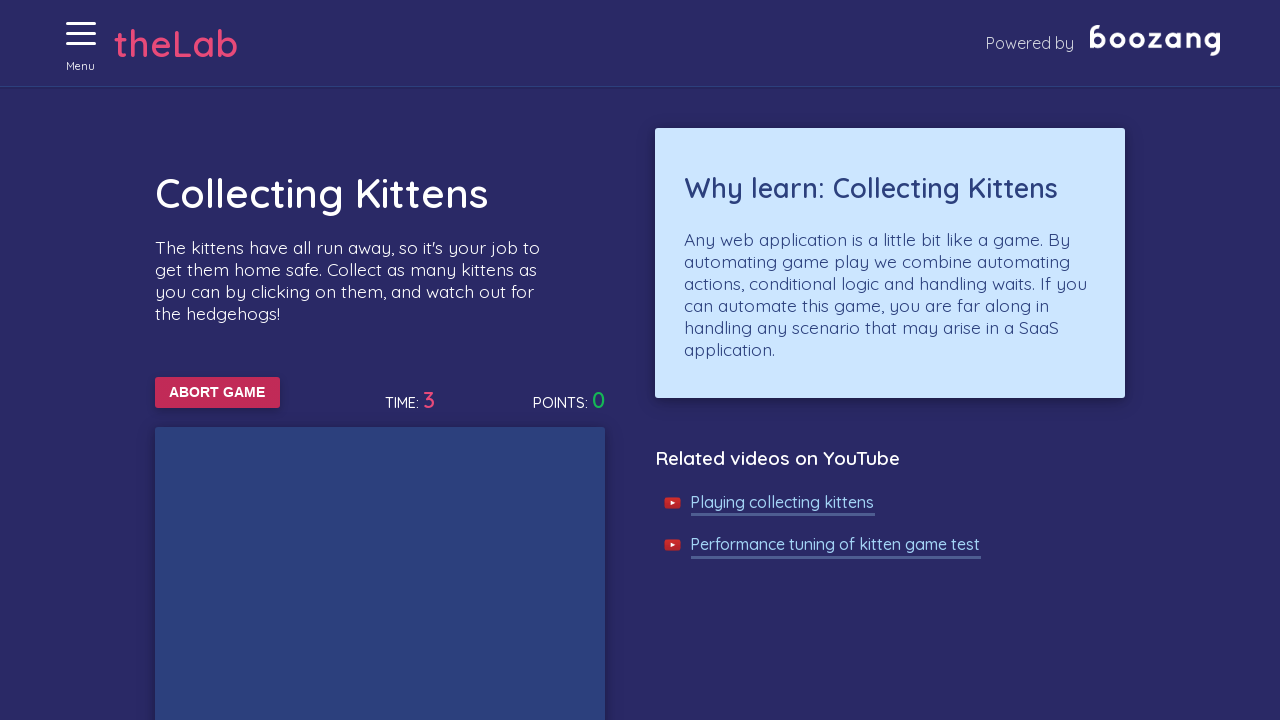

Waited 50ms for game state update
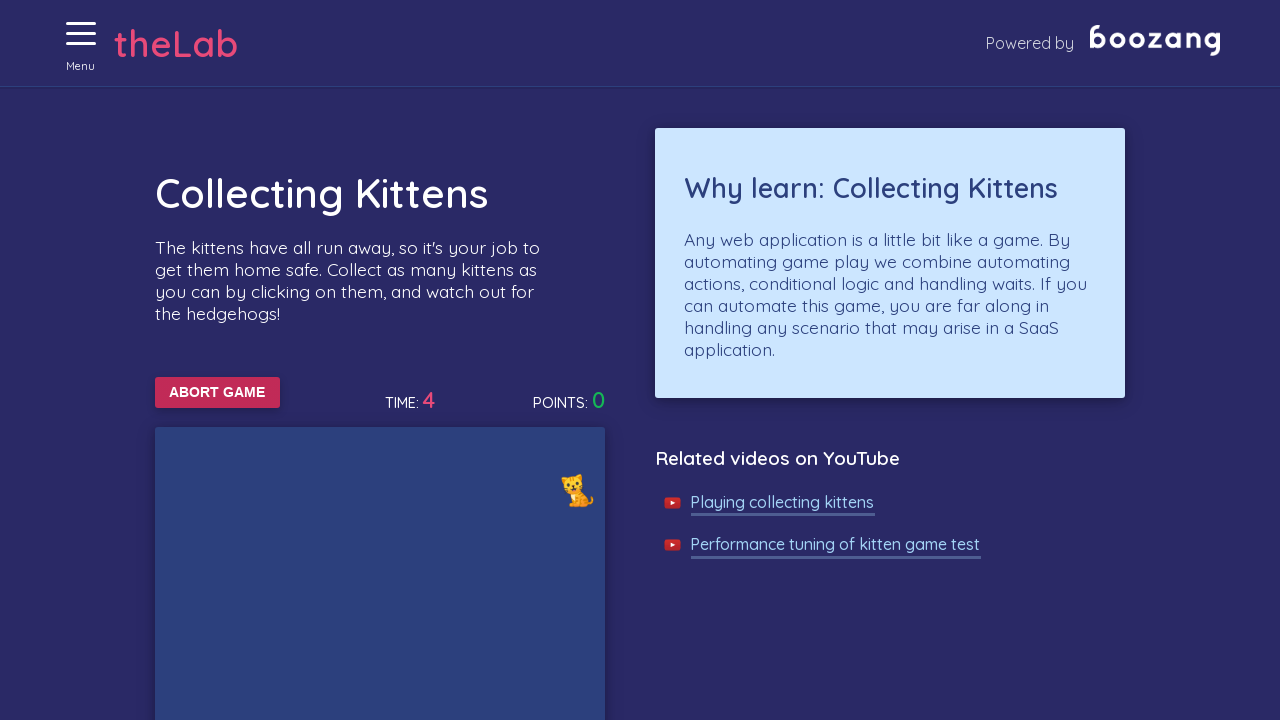

Clicked on a kitten in the game at (578, 490) on //img[@alt='Cat']
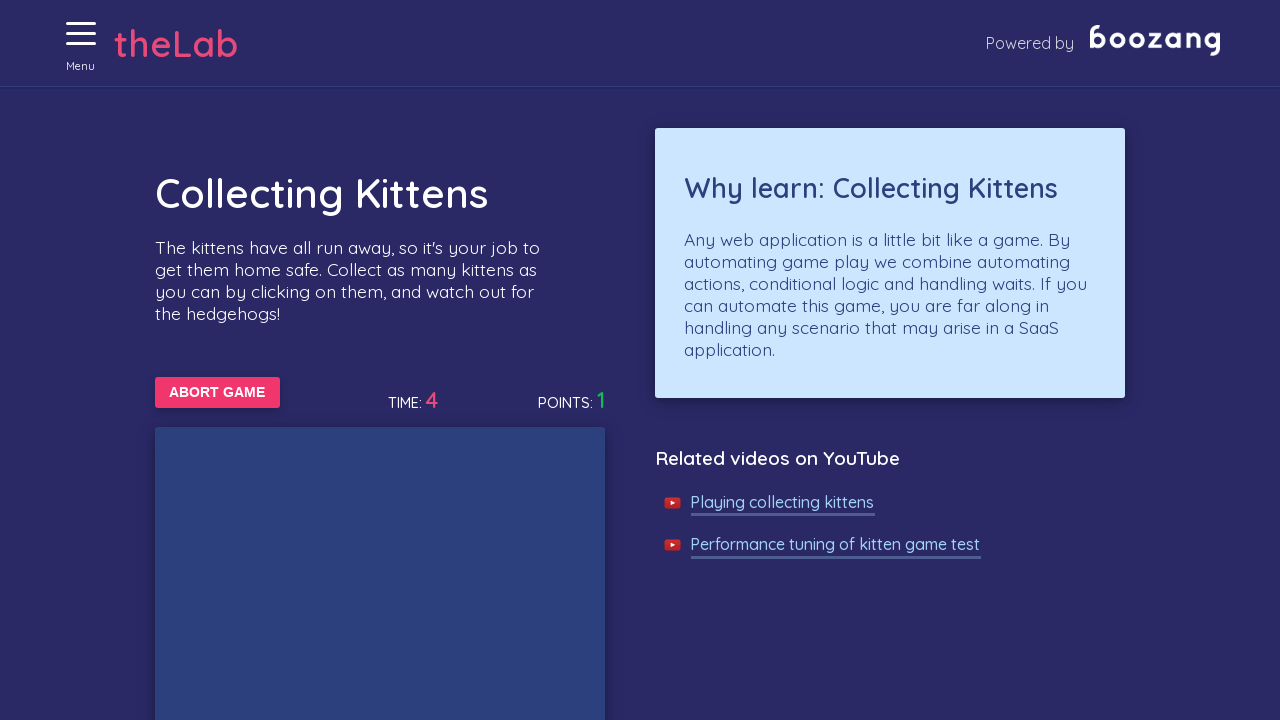

Waited 50ms for game state update
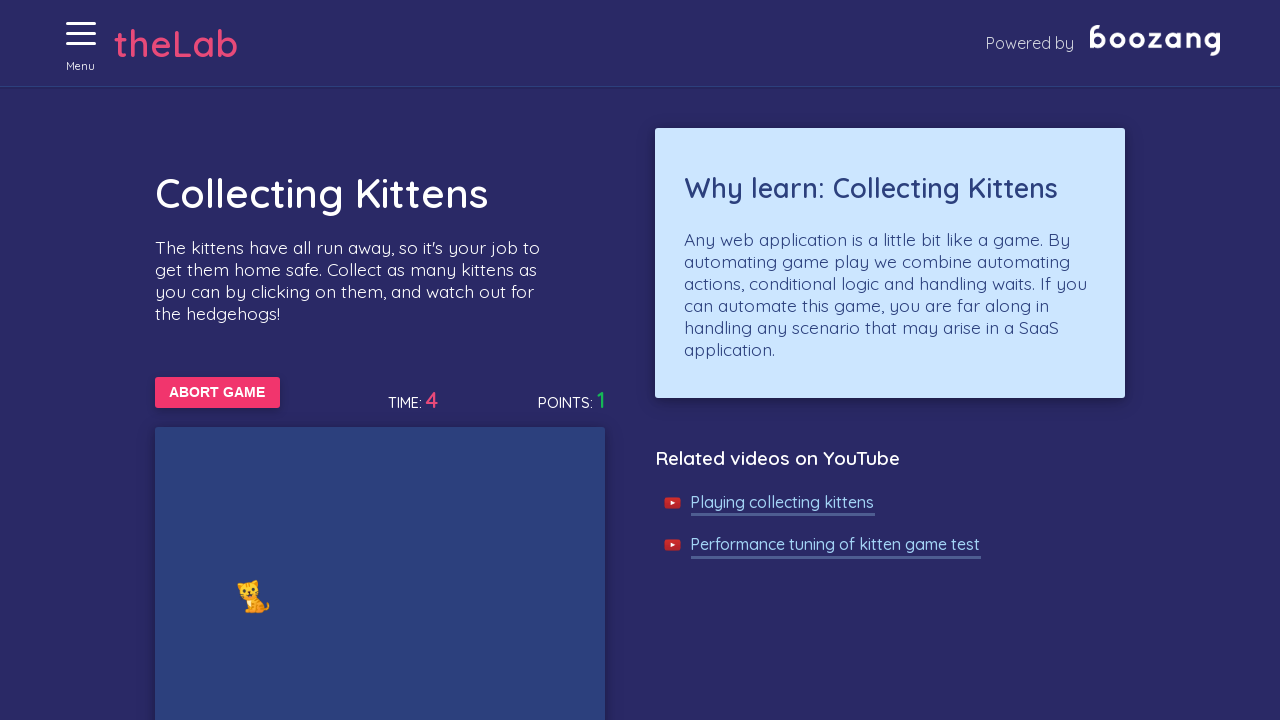

Clicked on a kitten in the game at (254, 596) on //img[@alt='Cat']
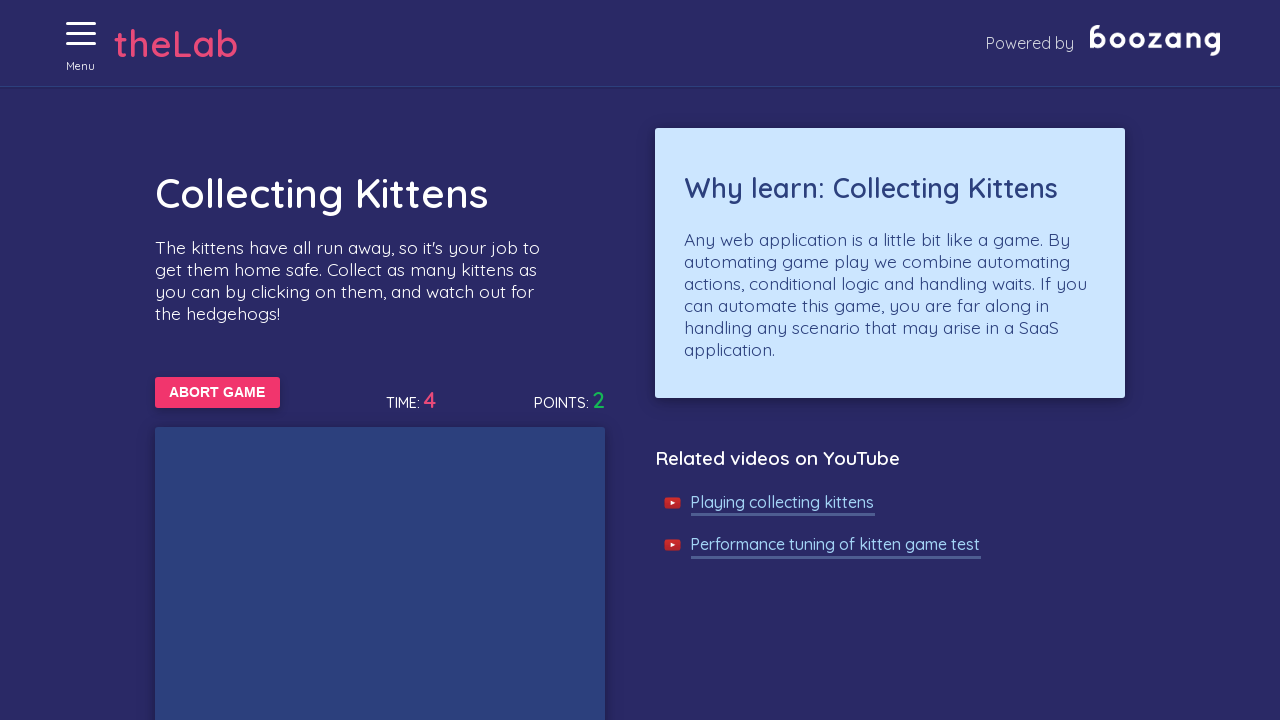

Waited 50ms for game state update
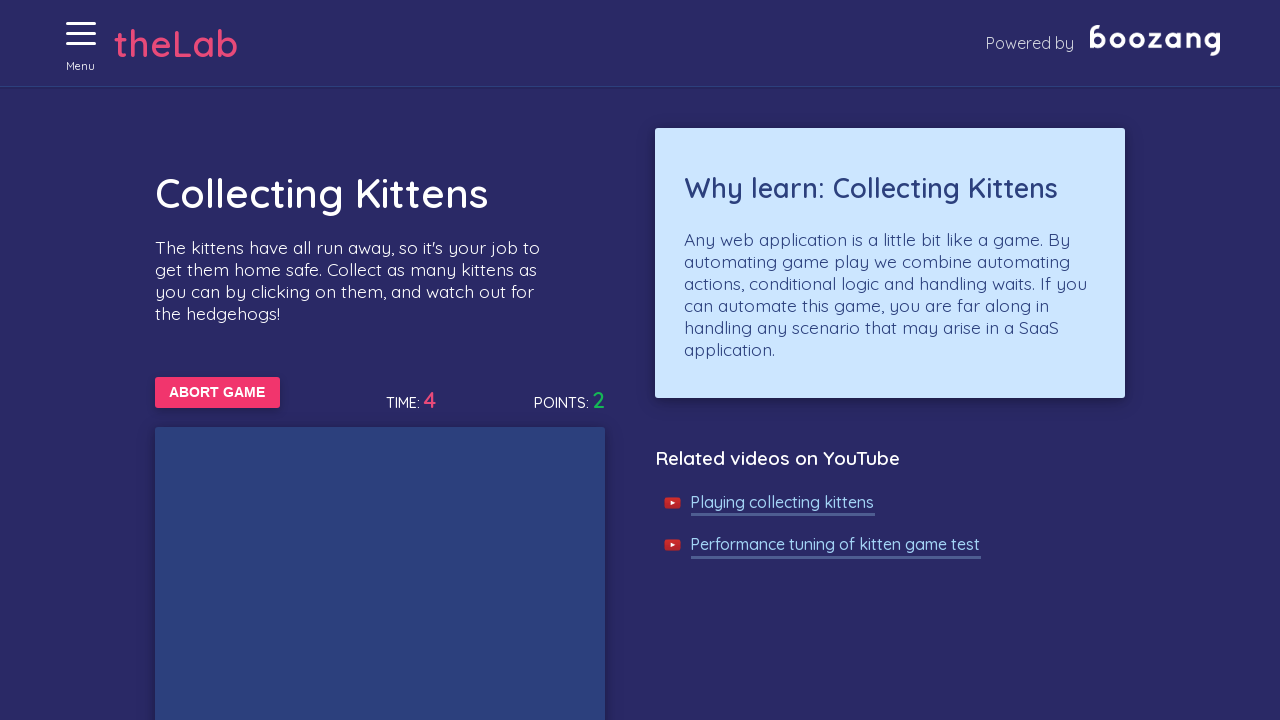

Waited 50ms for game state update
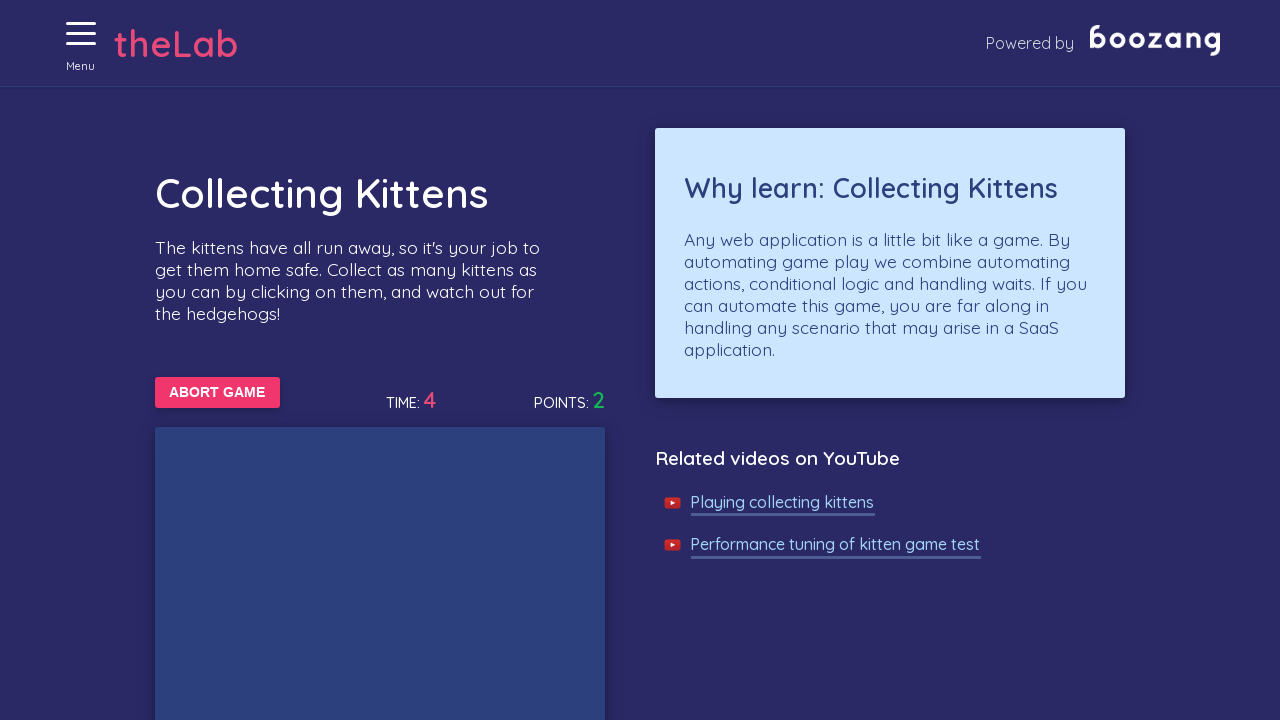

Waited 50ms for game state update
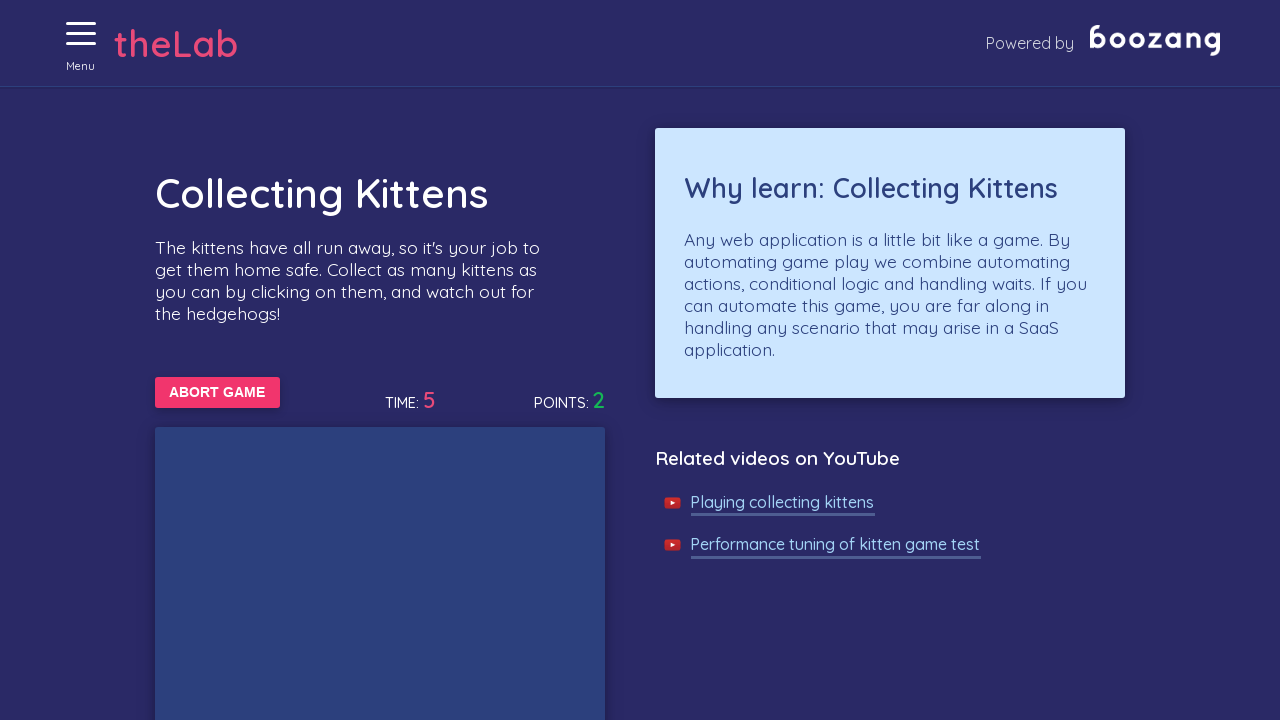

Waited 50ms for game state update
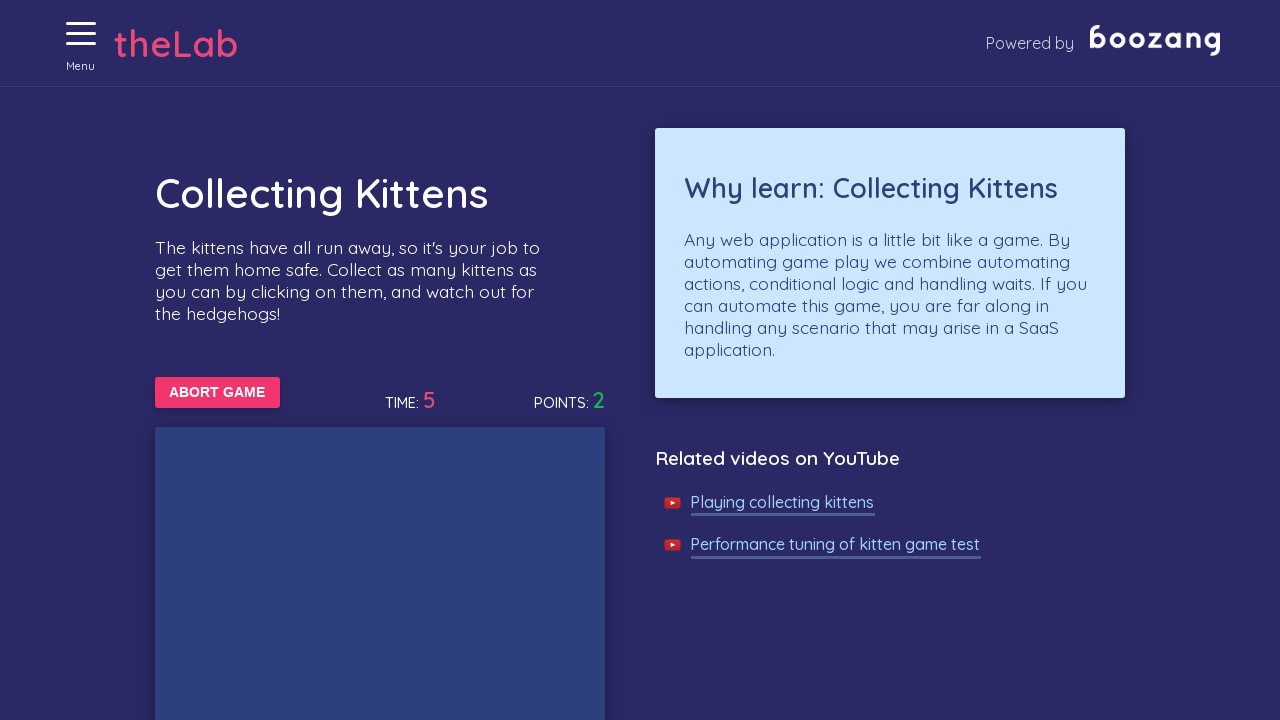

Waited 50ms for game state update
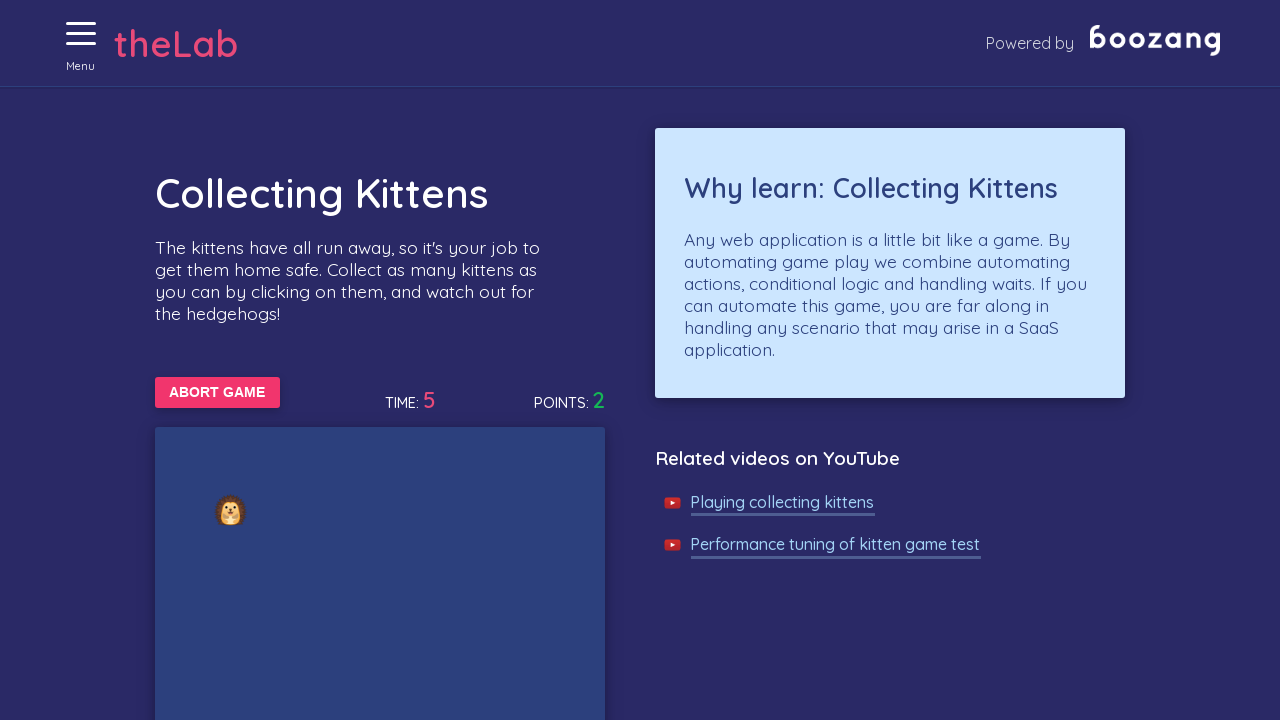

Clicked on a kitten in the game at (390, 481) on //img[@alt='Cat']
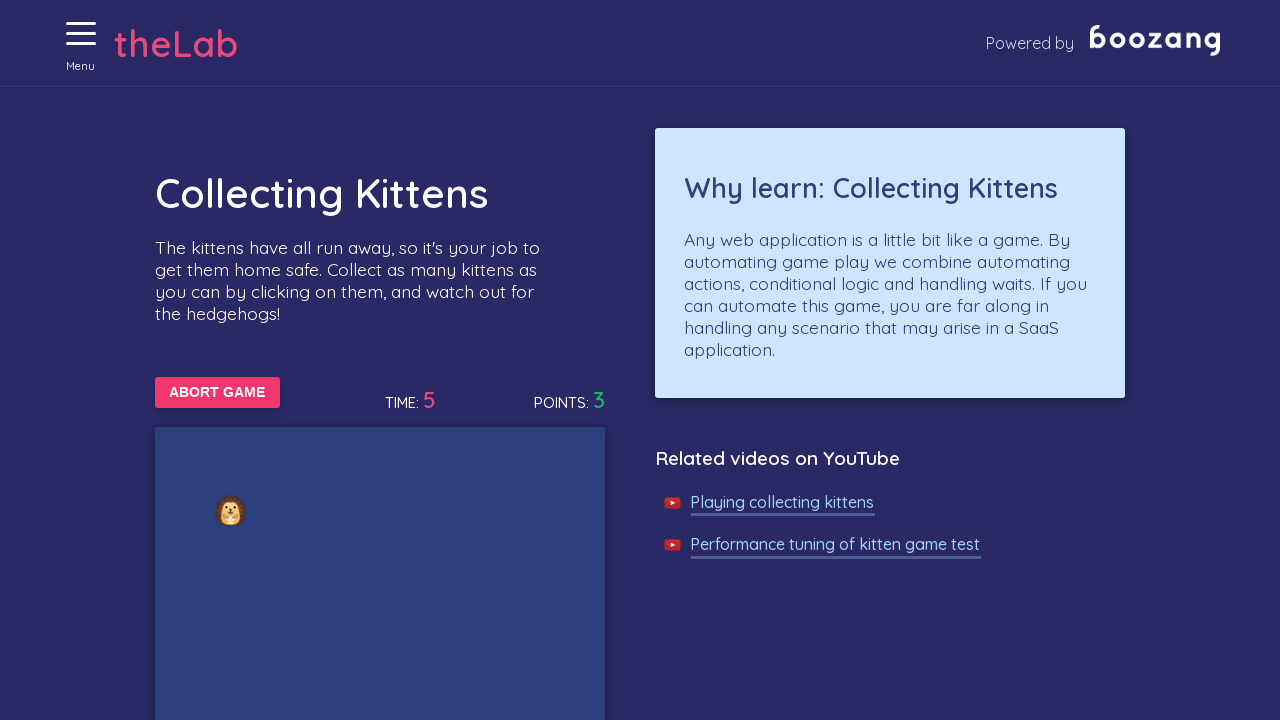

Waited 50ms for game state update
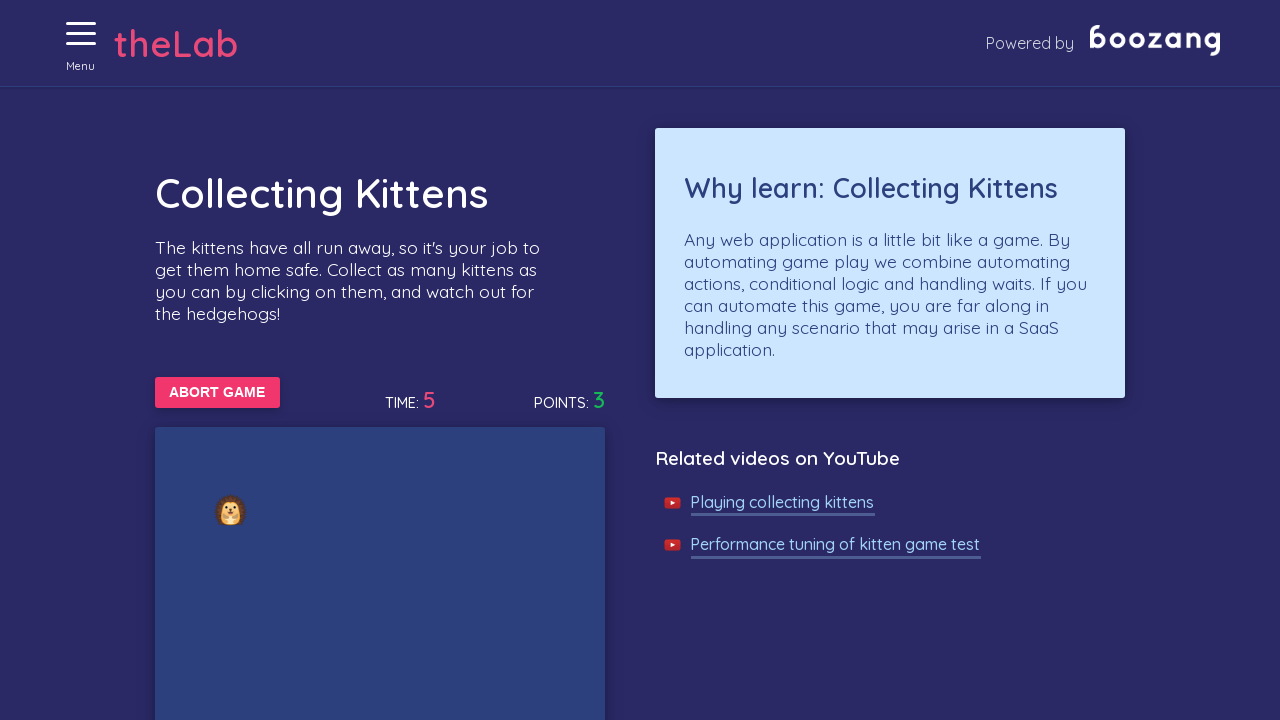

Waited 50ms for game state update
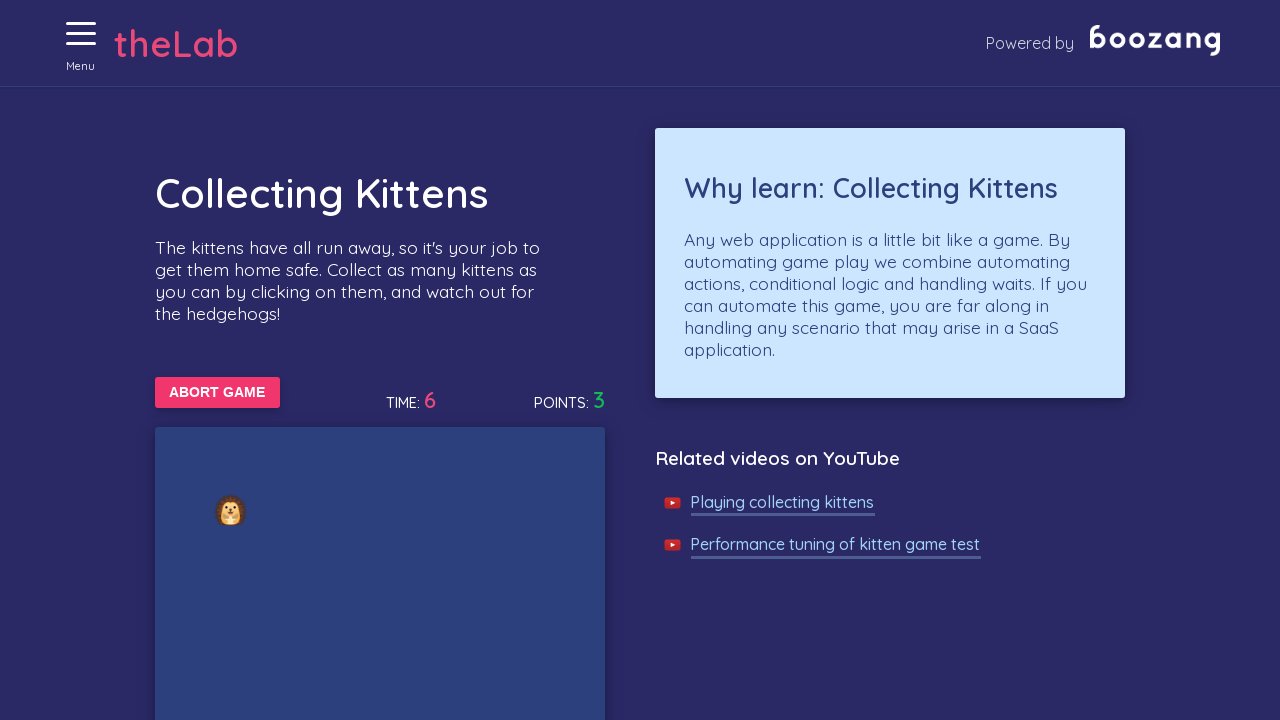

Clicked on a kitten in the game at (432, 360) on //img[@alt='Cat']
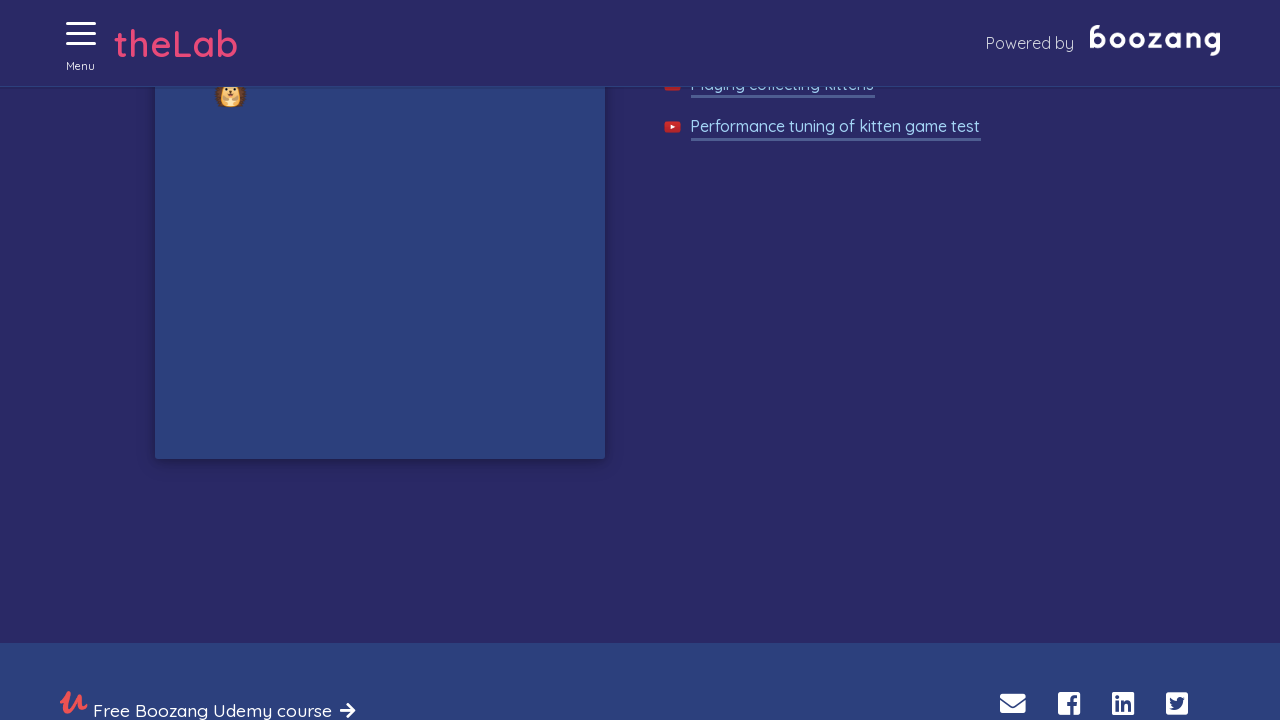

Waited 50ms for game state update
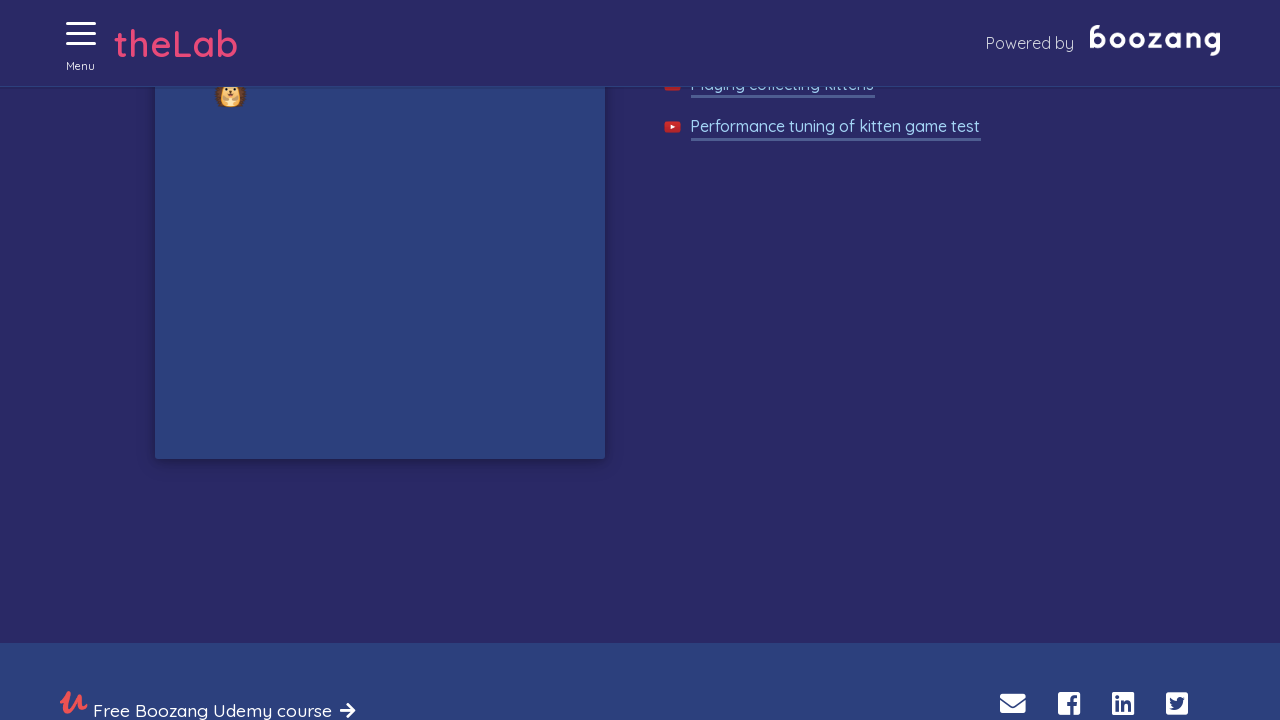

Waited 50ms for game state update
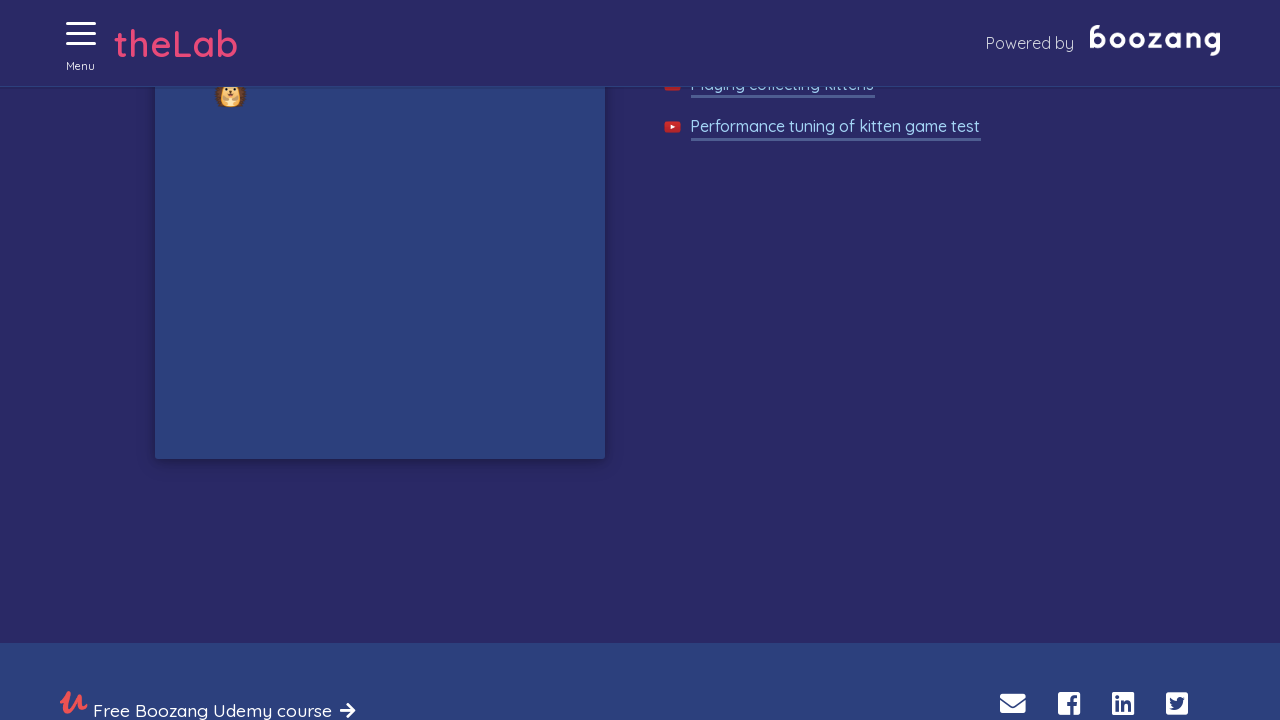

Waited 50ms for game state update
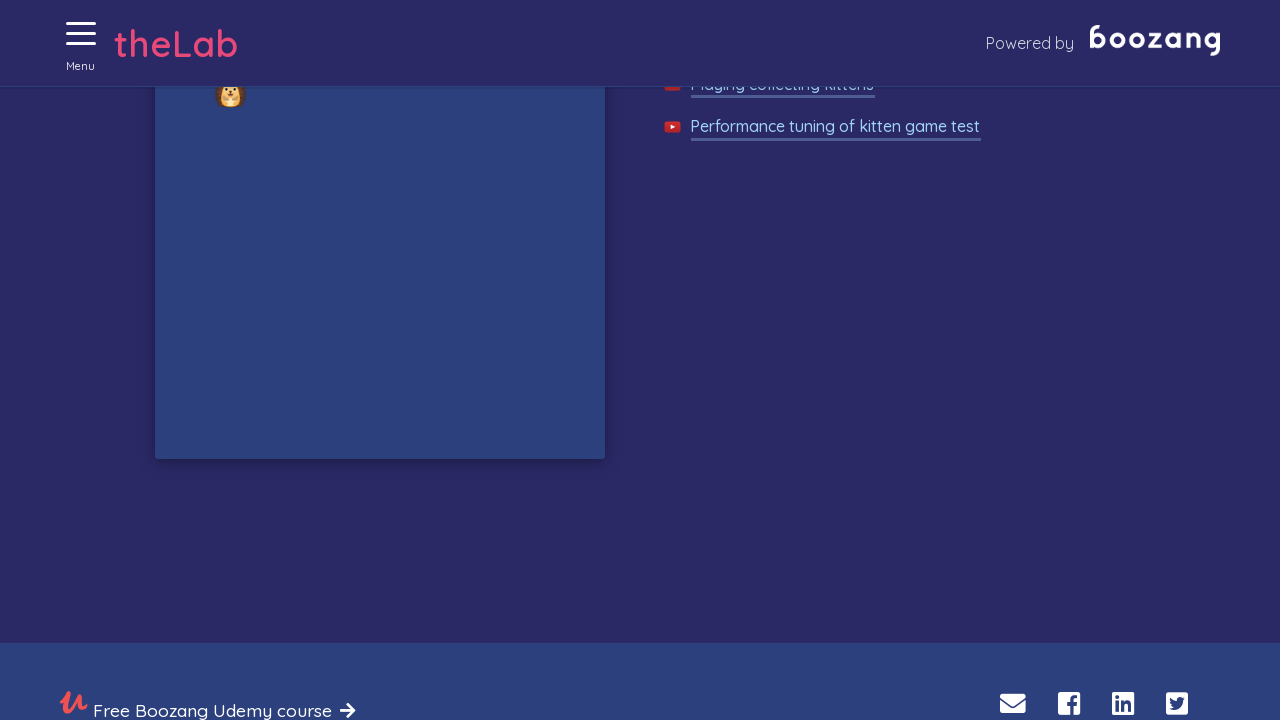

Waited 50ms for game state update
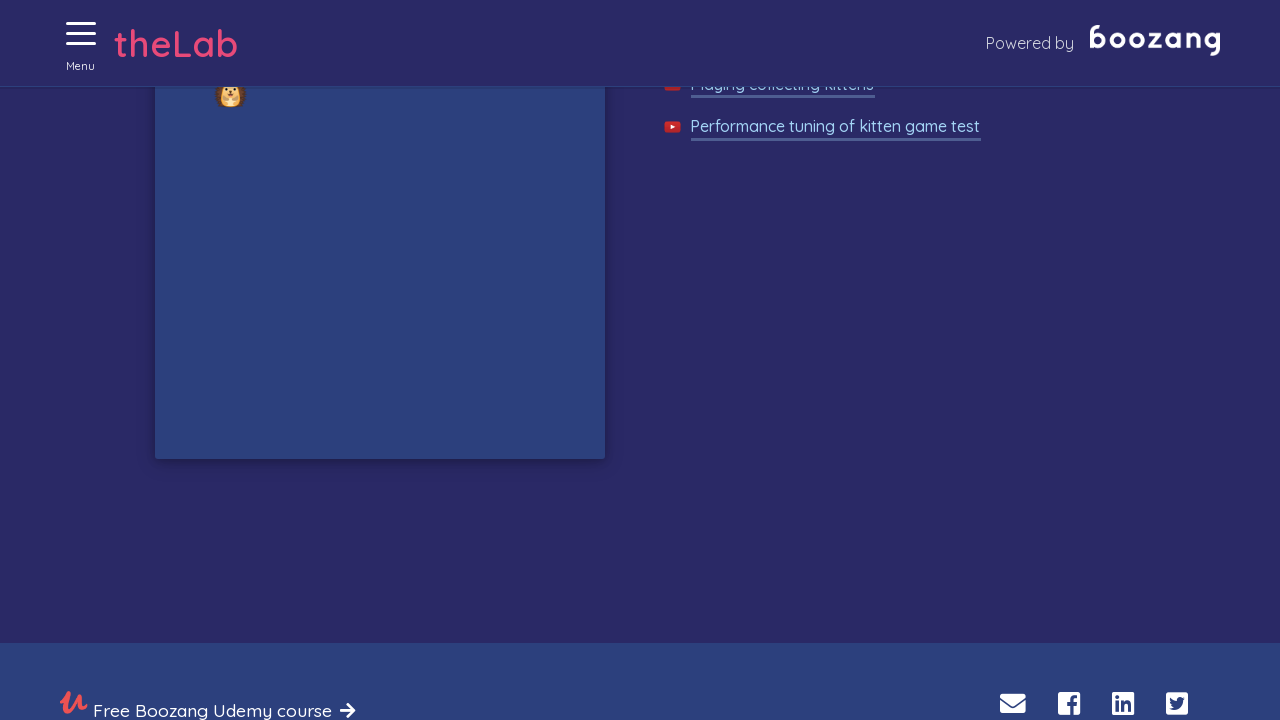

Waited 50ms for game state update
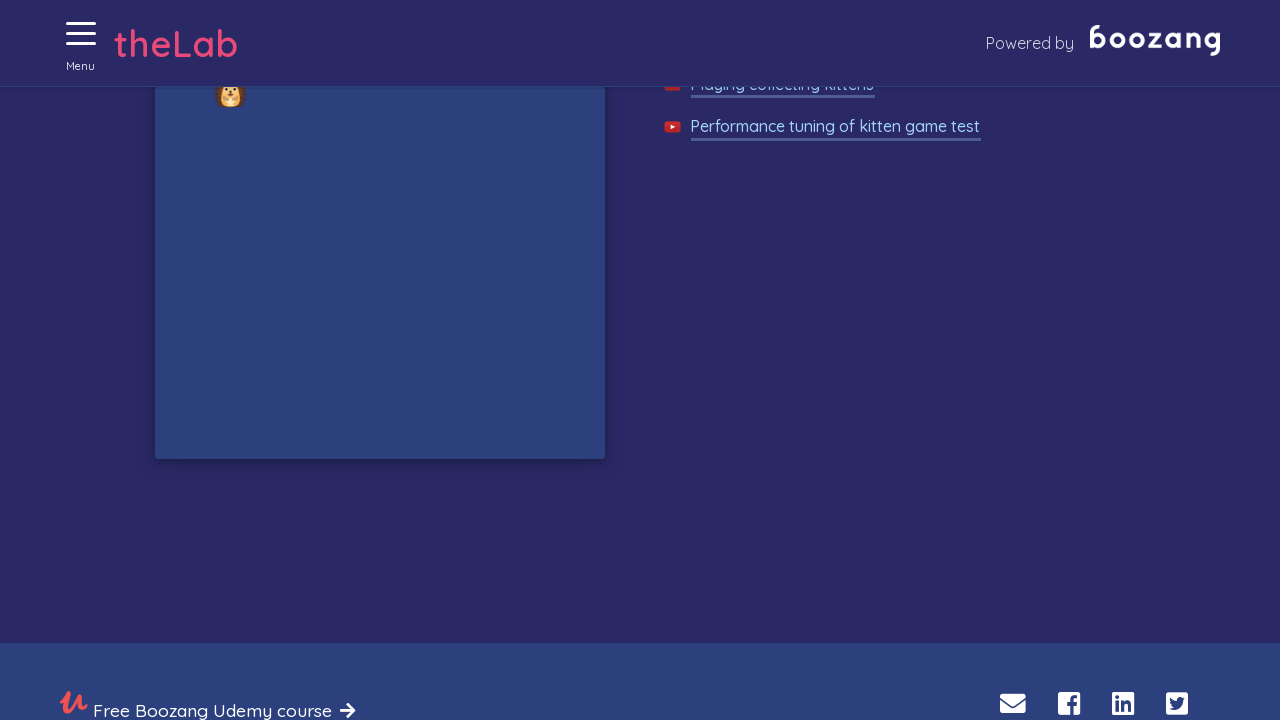

Waited 50ms for game state update
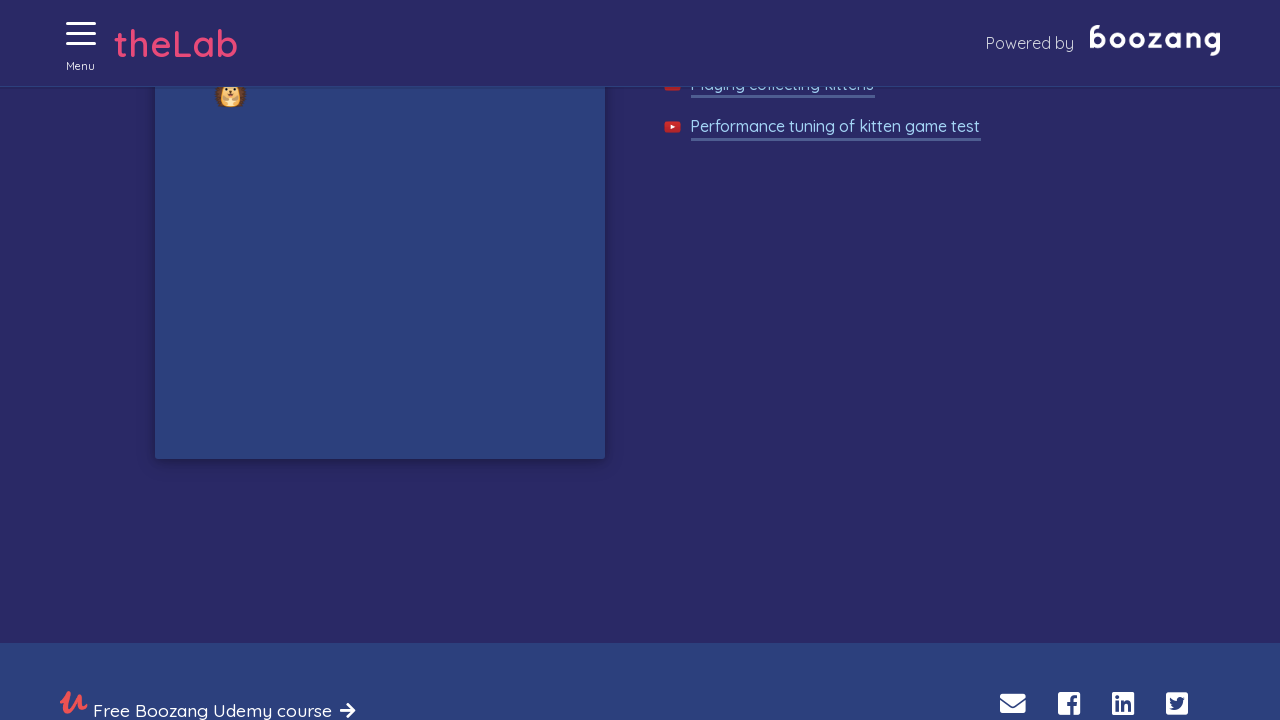

Waited 50ms for game state update
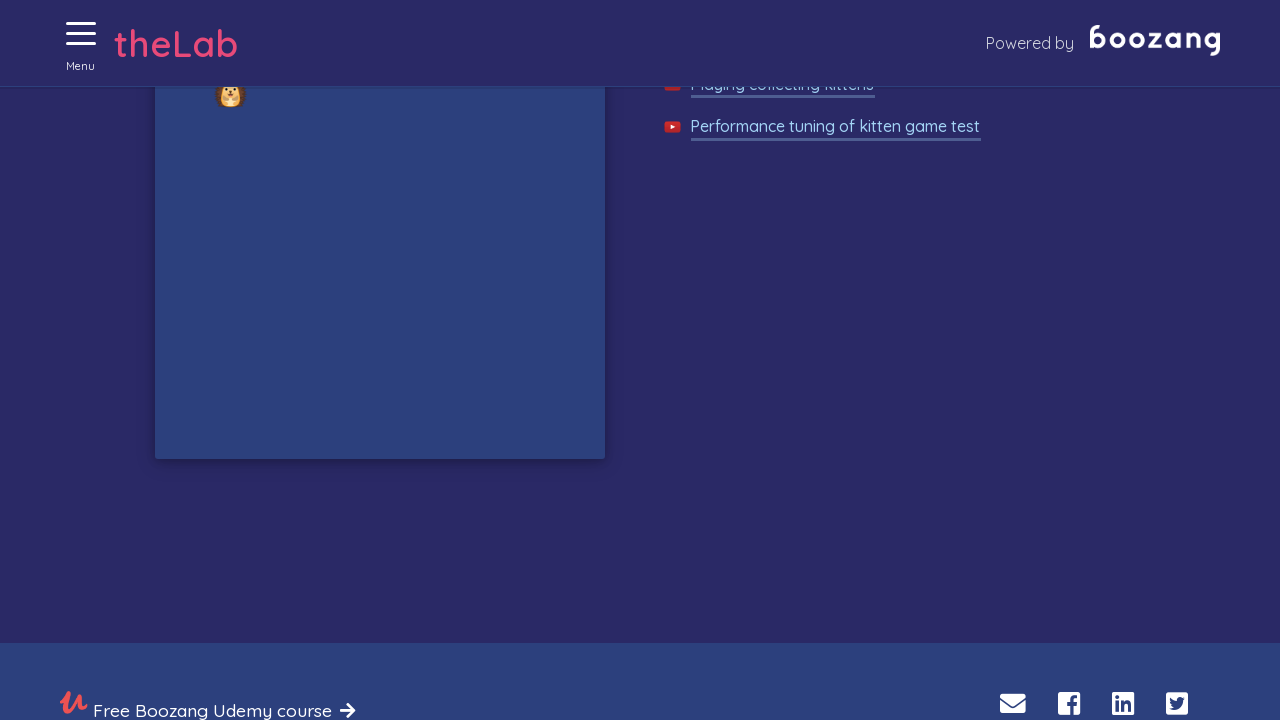

Waited 50ms for game state update
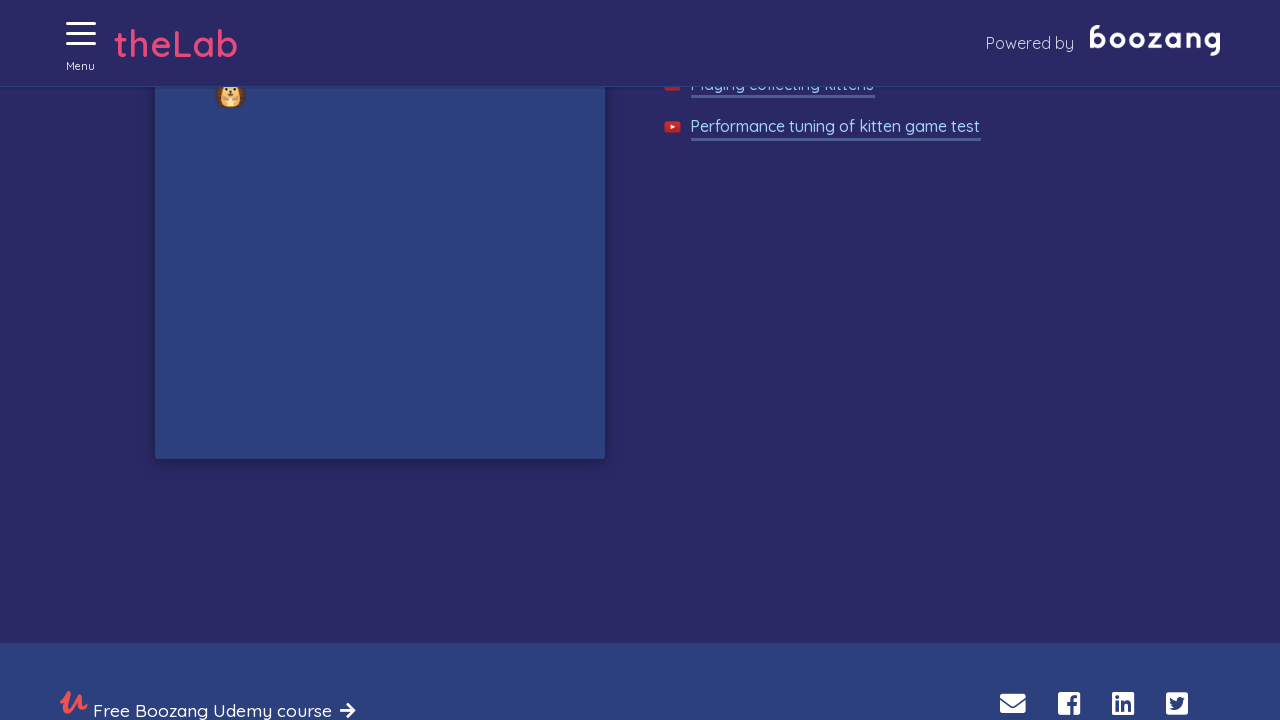

Waited 50ms for game state update
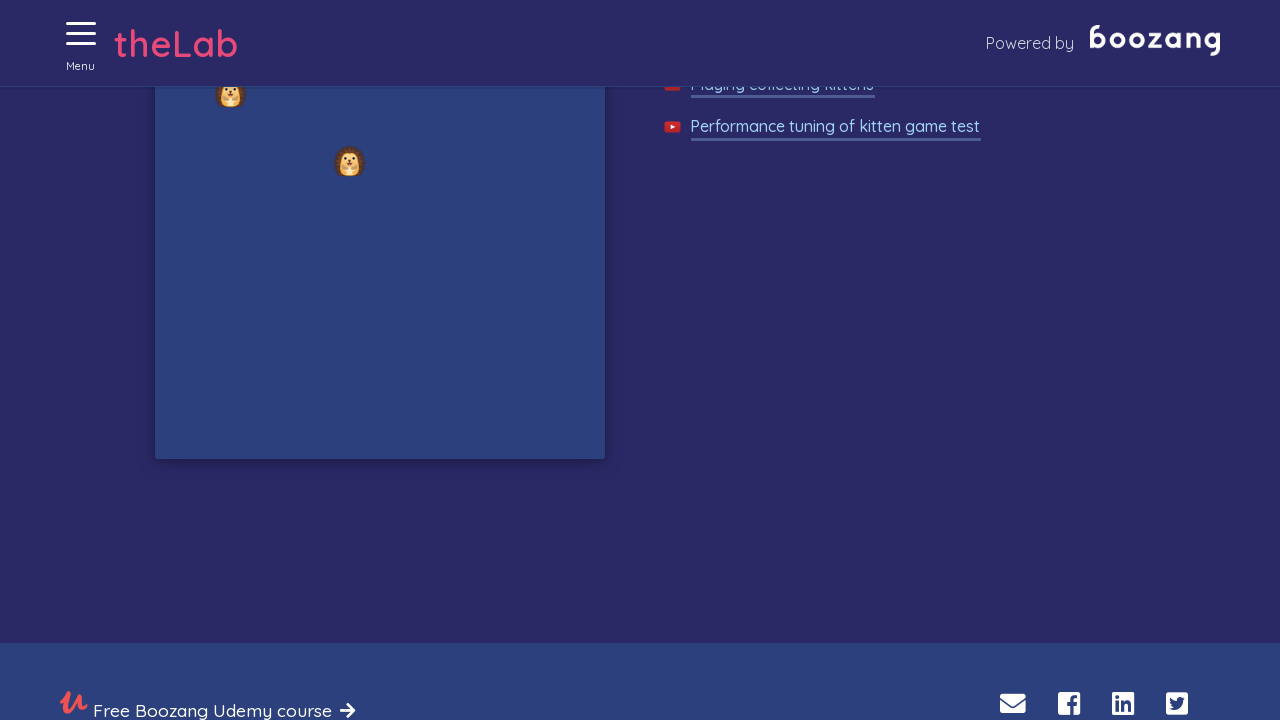

Waited 50ms for game state update
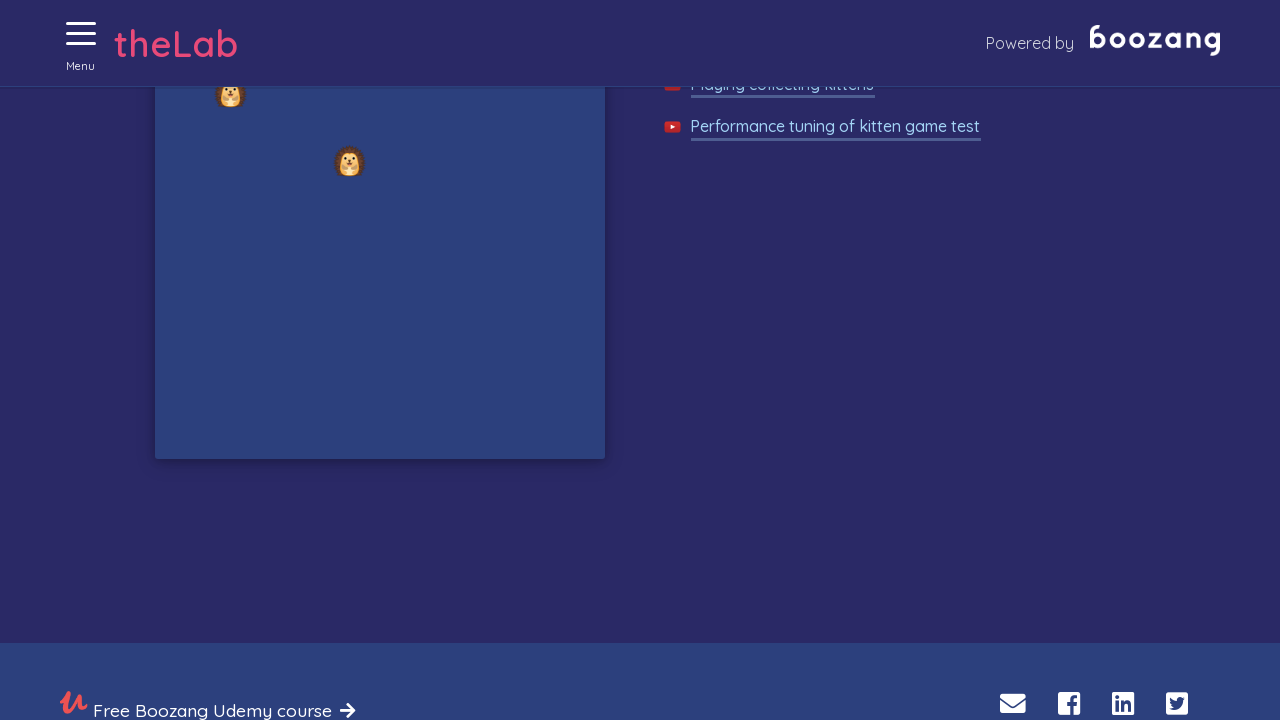

Waited 50ms for game state update
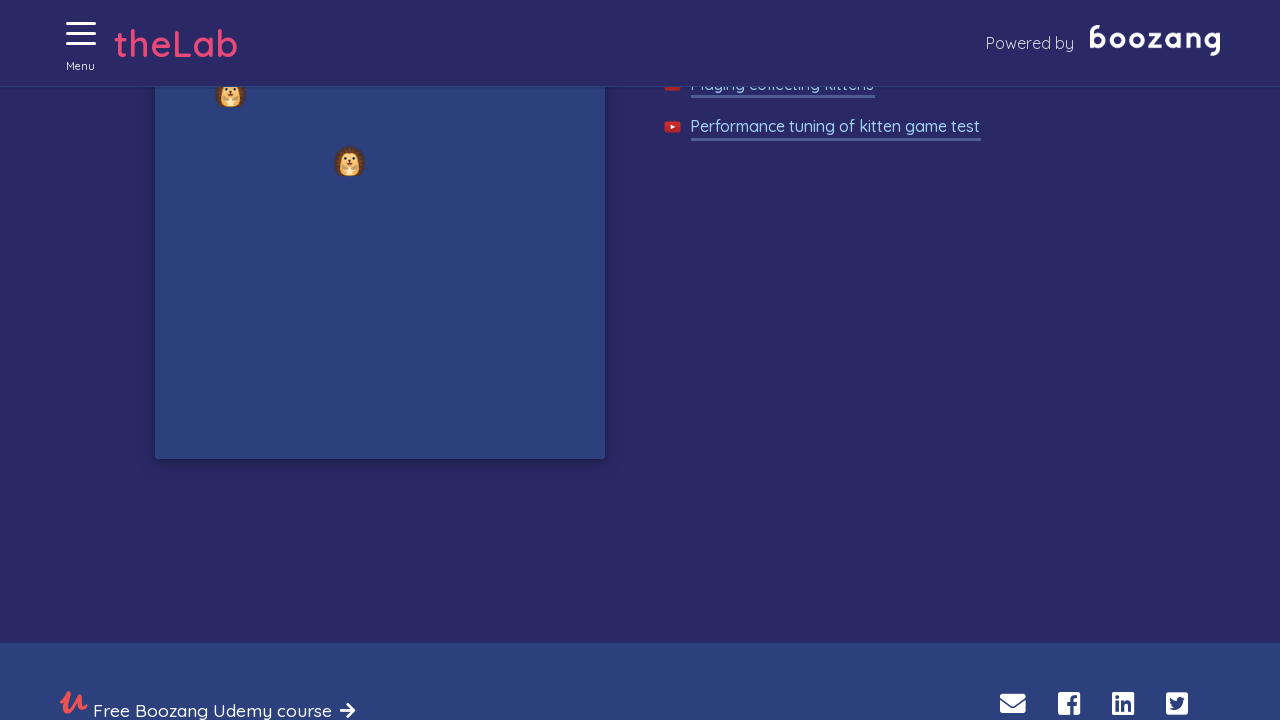

Waited 50ms for game state update
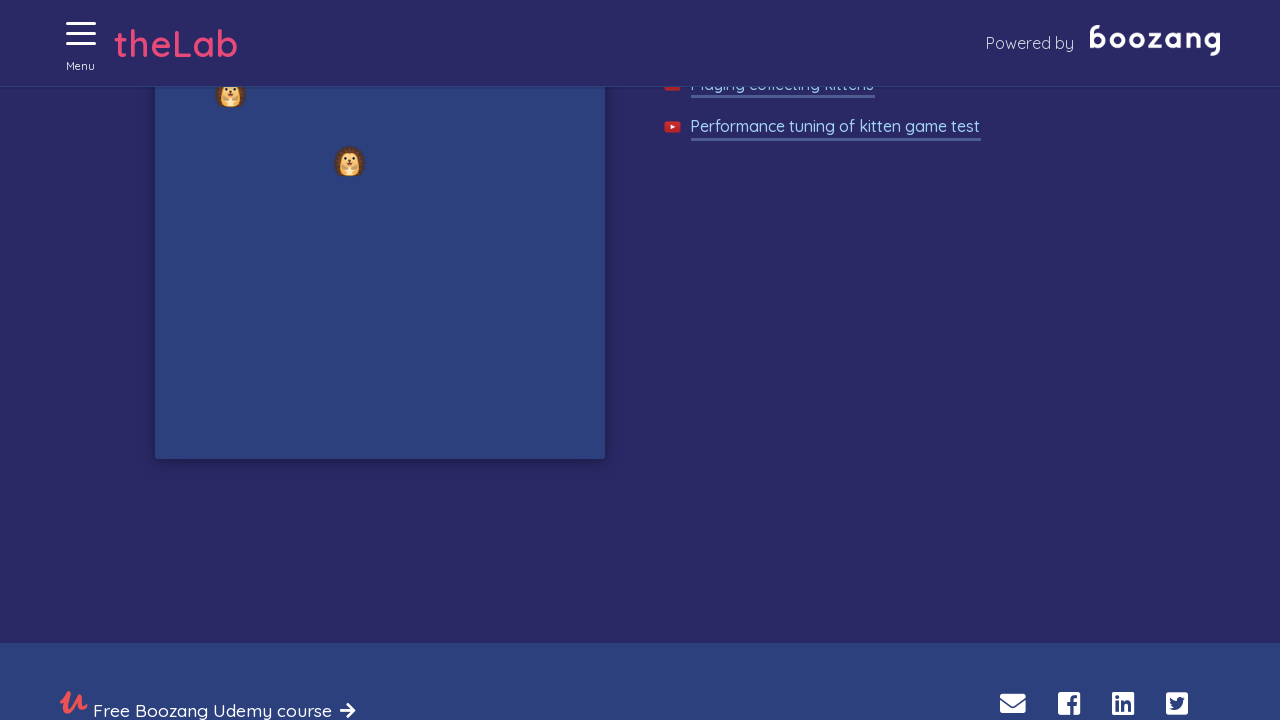

Waited 50ms for game state update
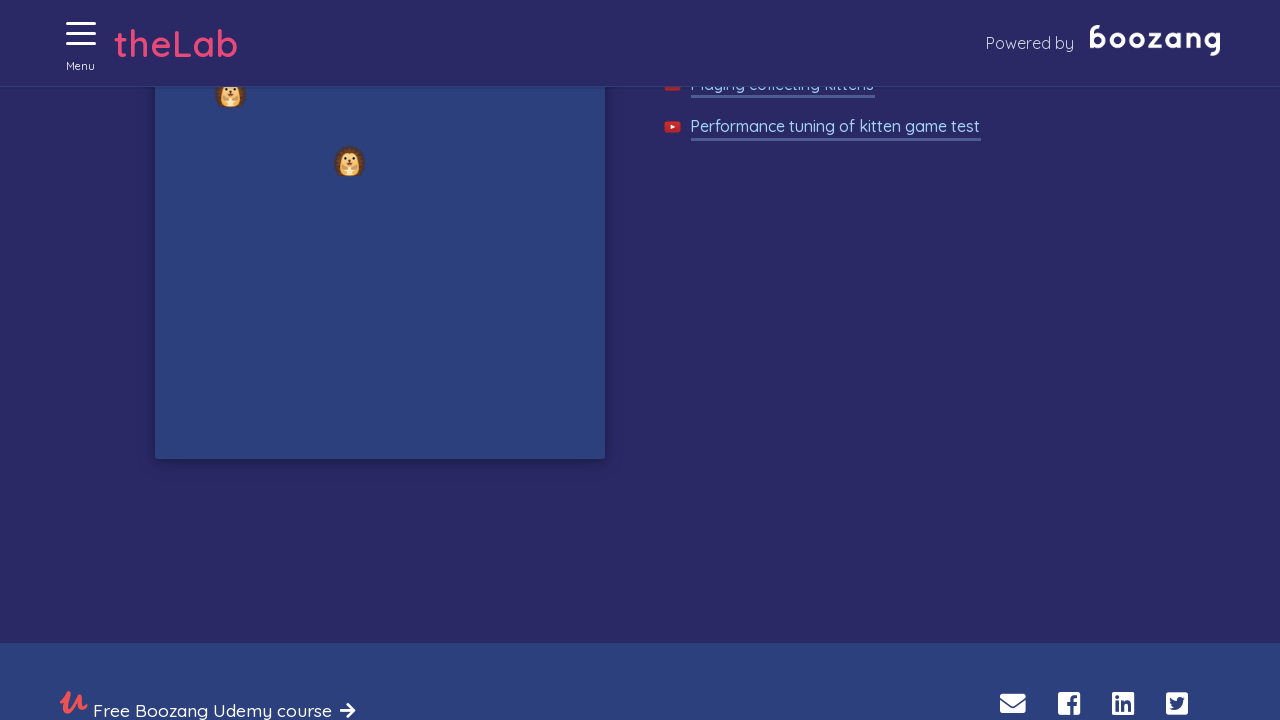

Waited 50ms for game state update
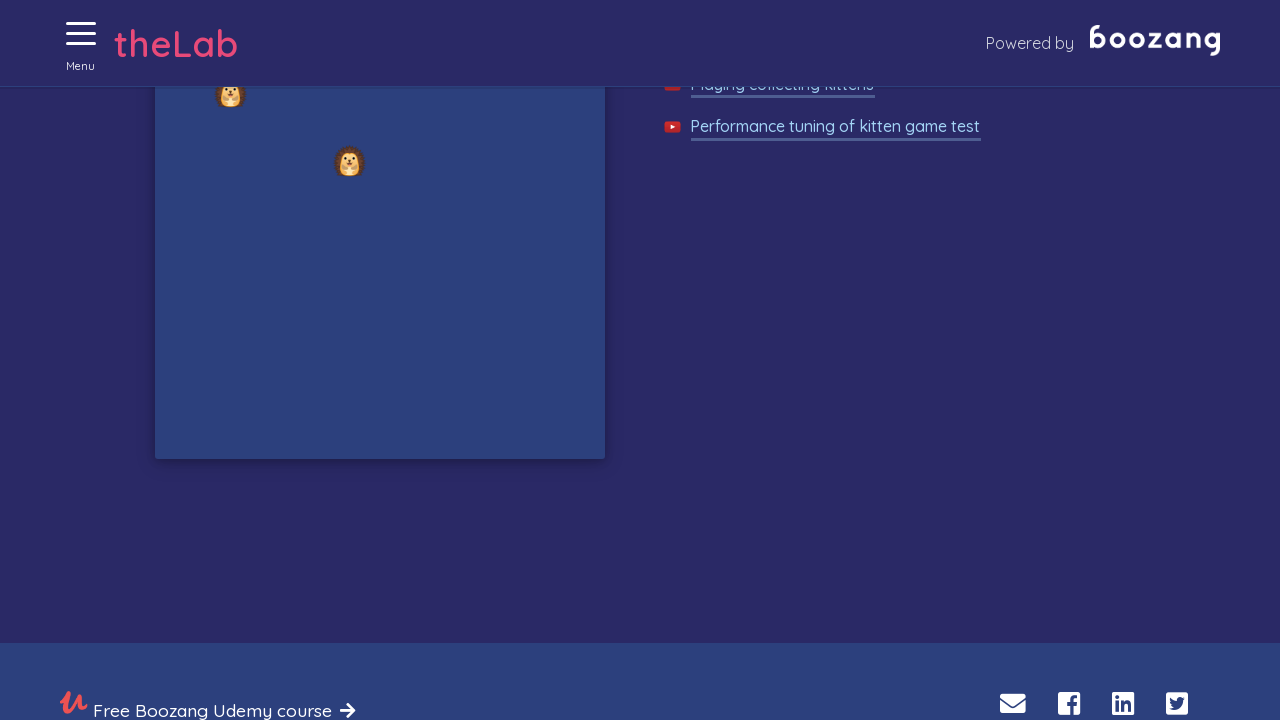

Waited 50ms for game state update
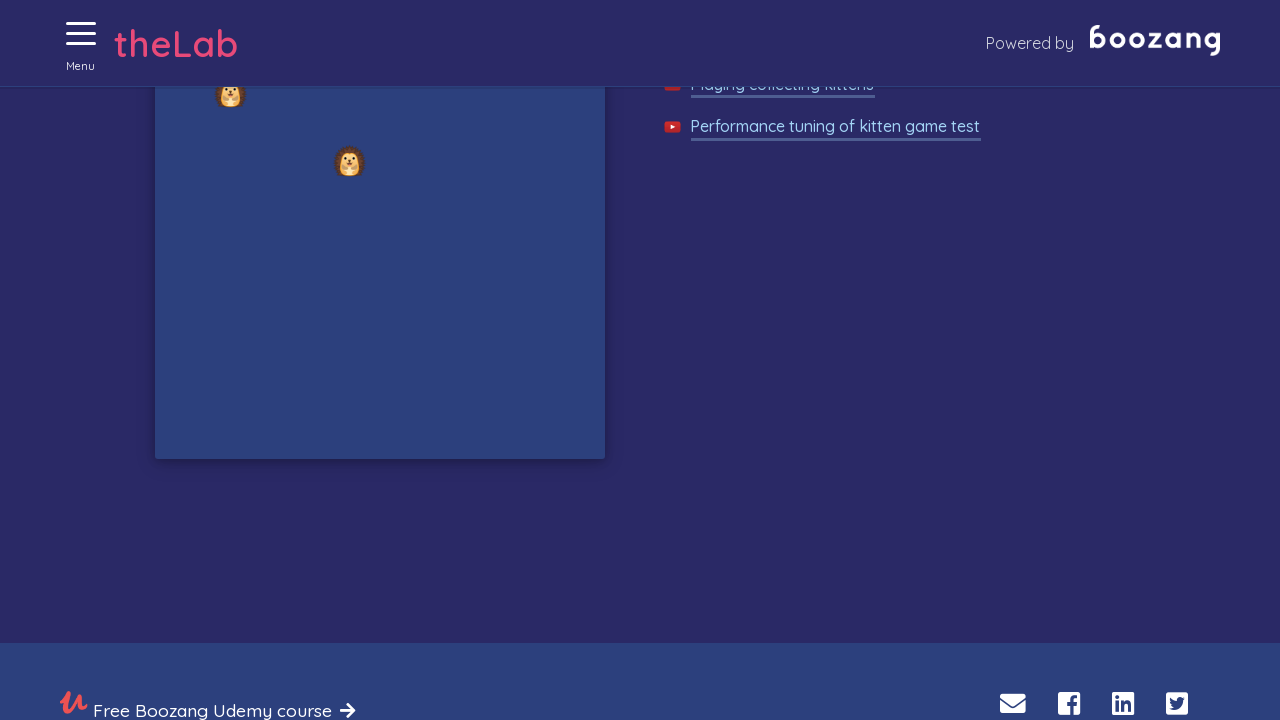

Waited 50ms for game state update
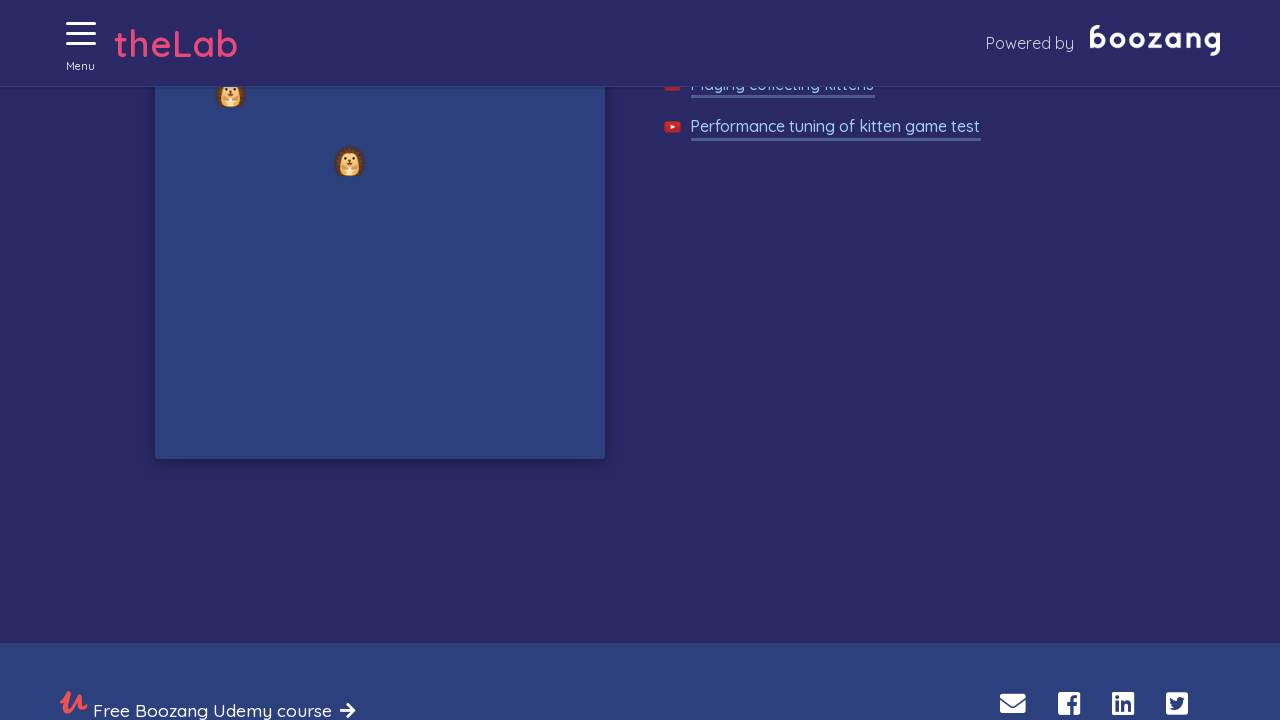

Waited 50ms for game state update
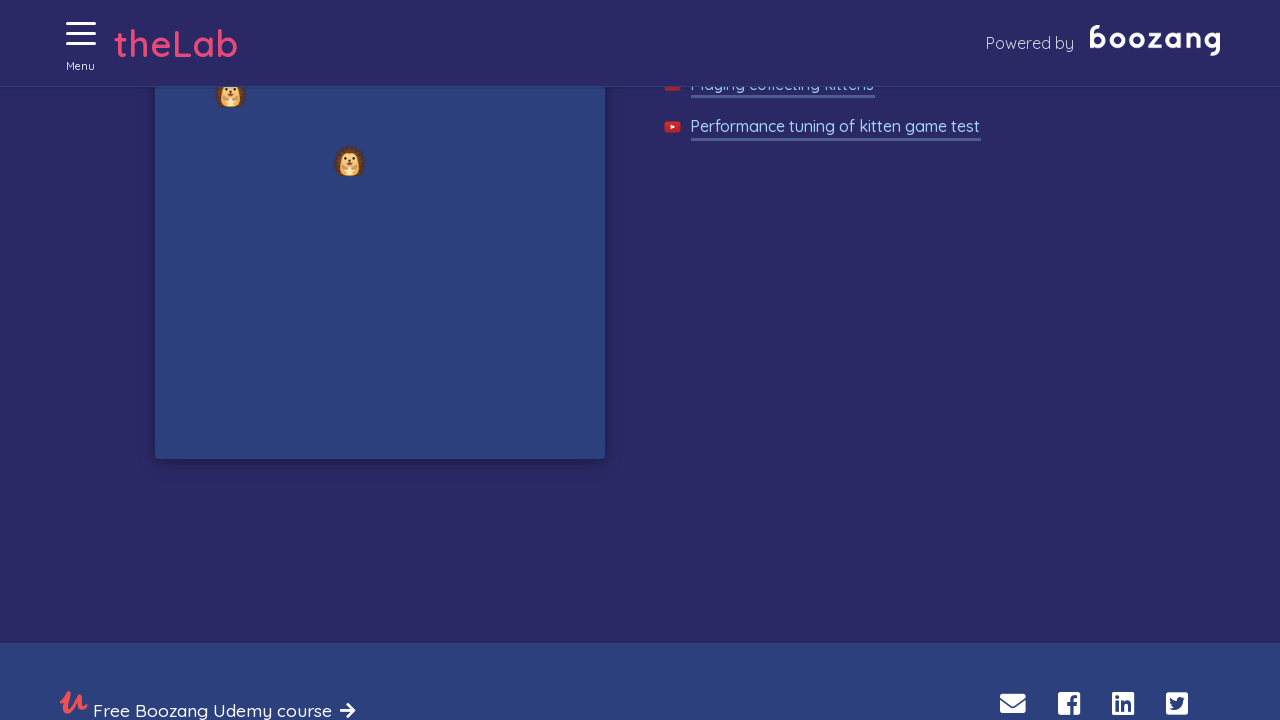

Waited 50ms for game state update
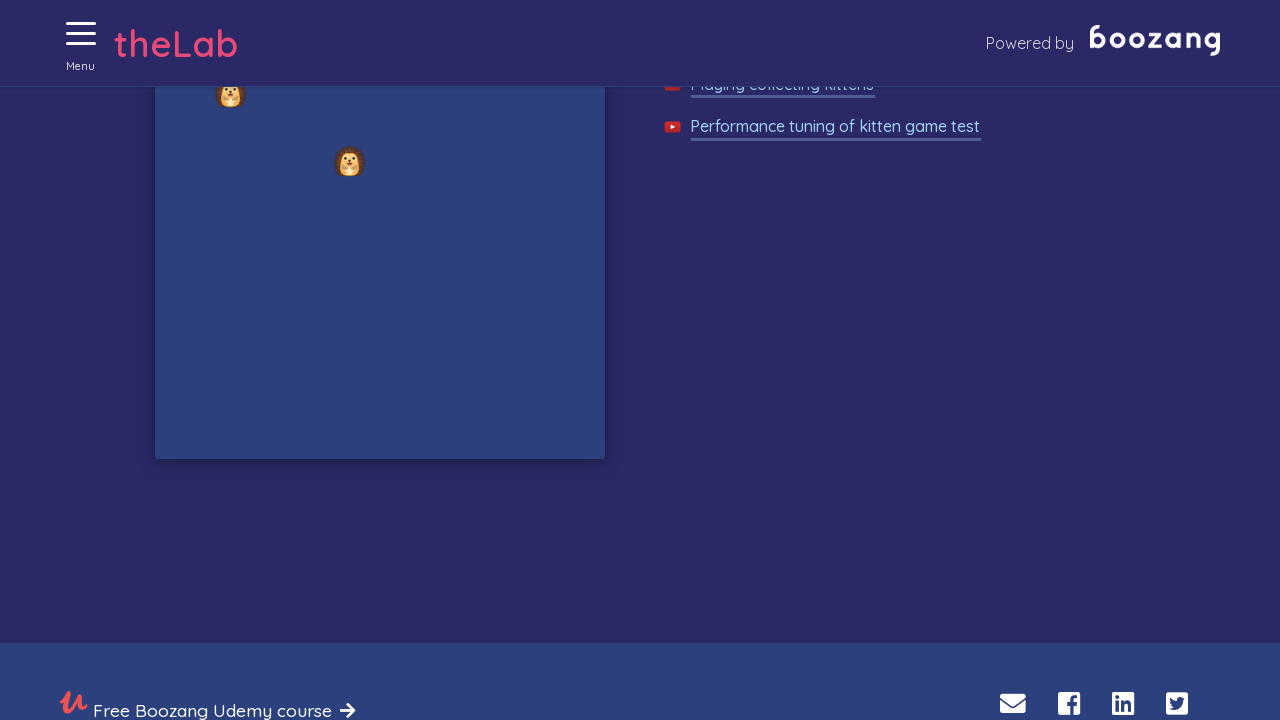

Waited 50ms for game state update
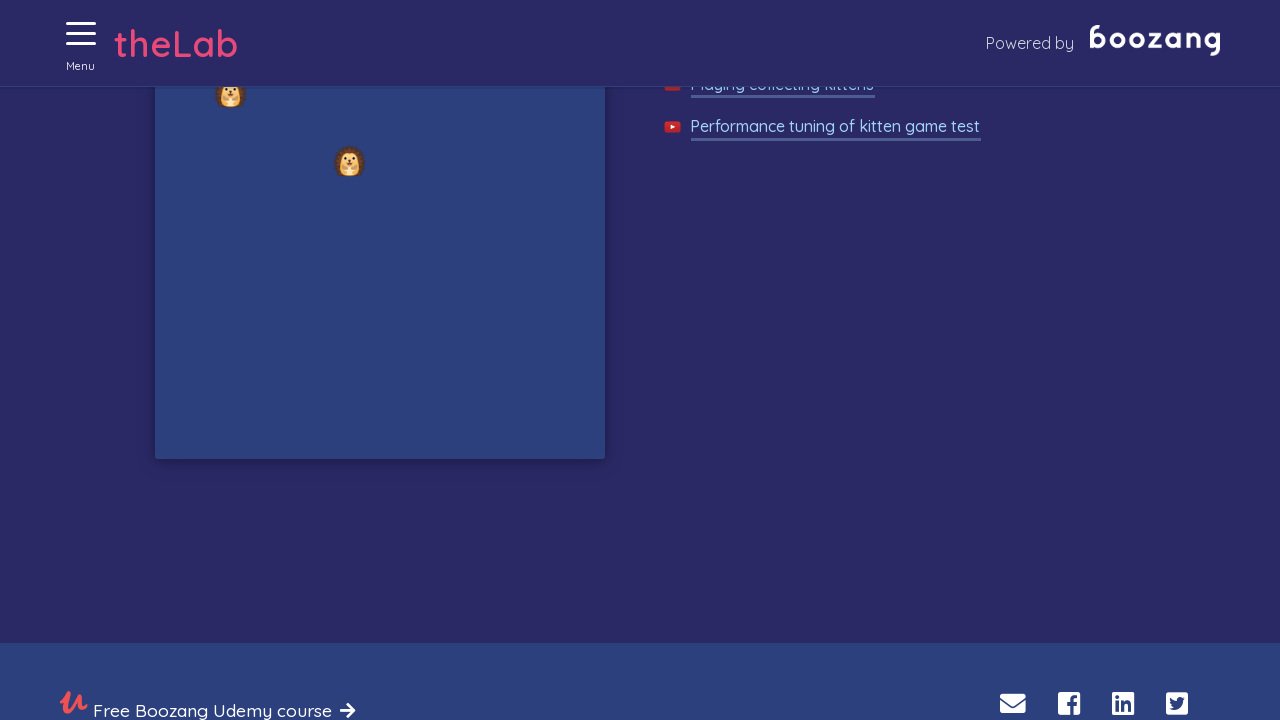

Clicked on a kitten in the game at (298, 394) on //img[@alt='Cat']
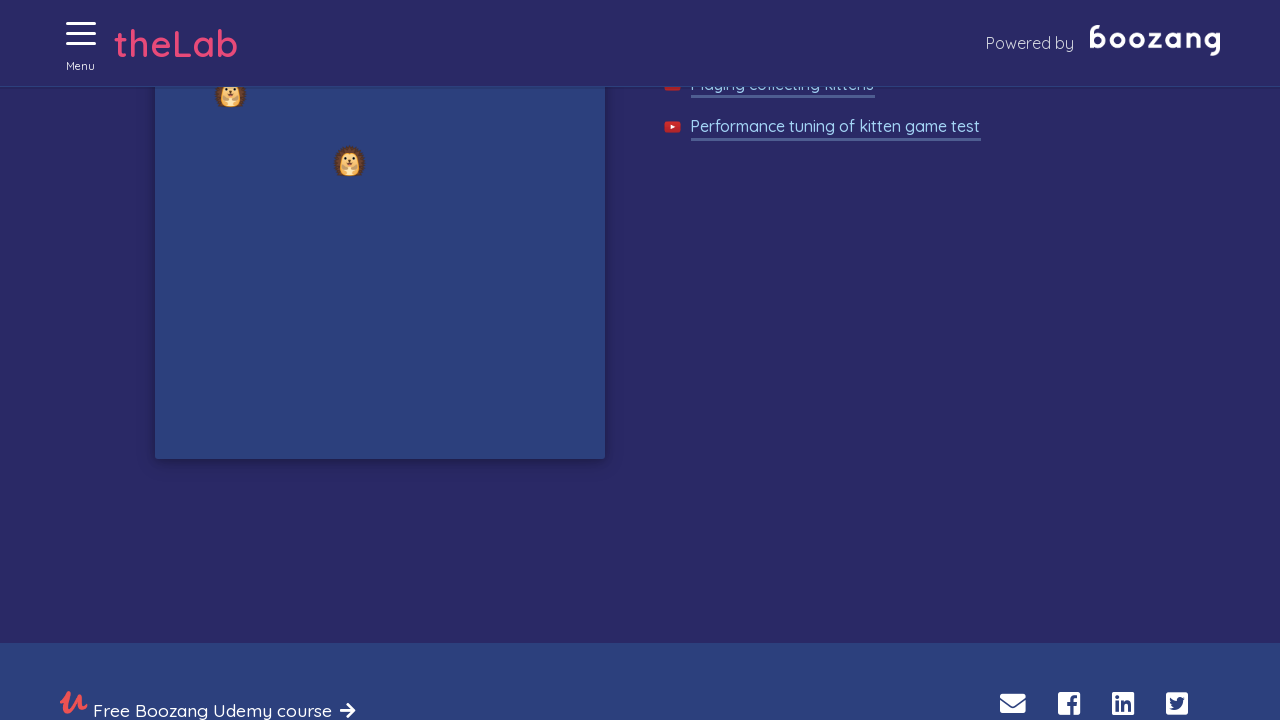

Waited 50ms for game state update
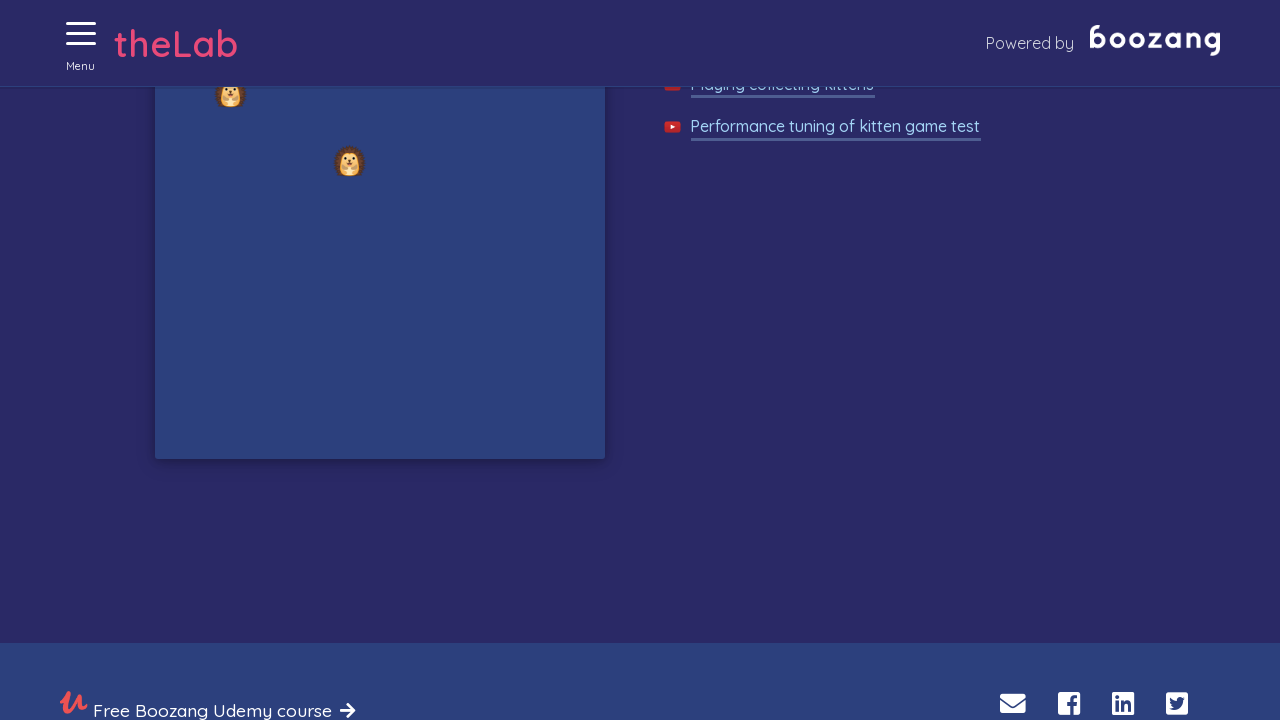

Waited 50ms for game state update
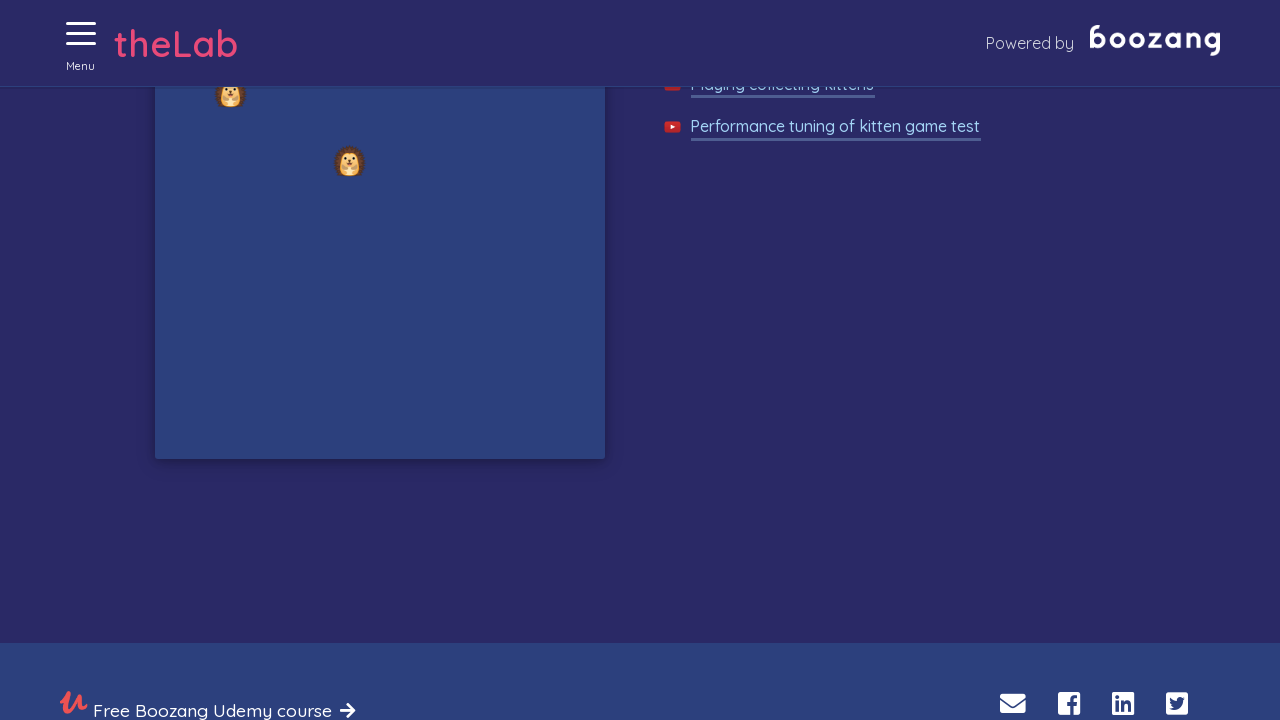

Clicked on a kitten in the game at (300, 408) on //img[@alt='Cat']
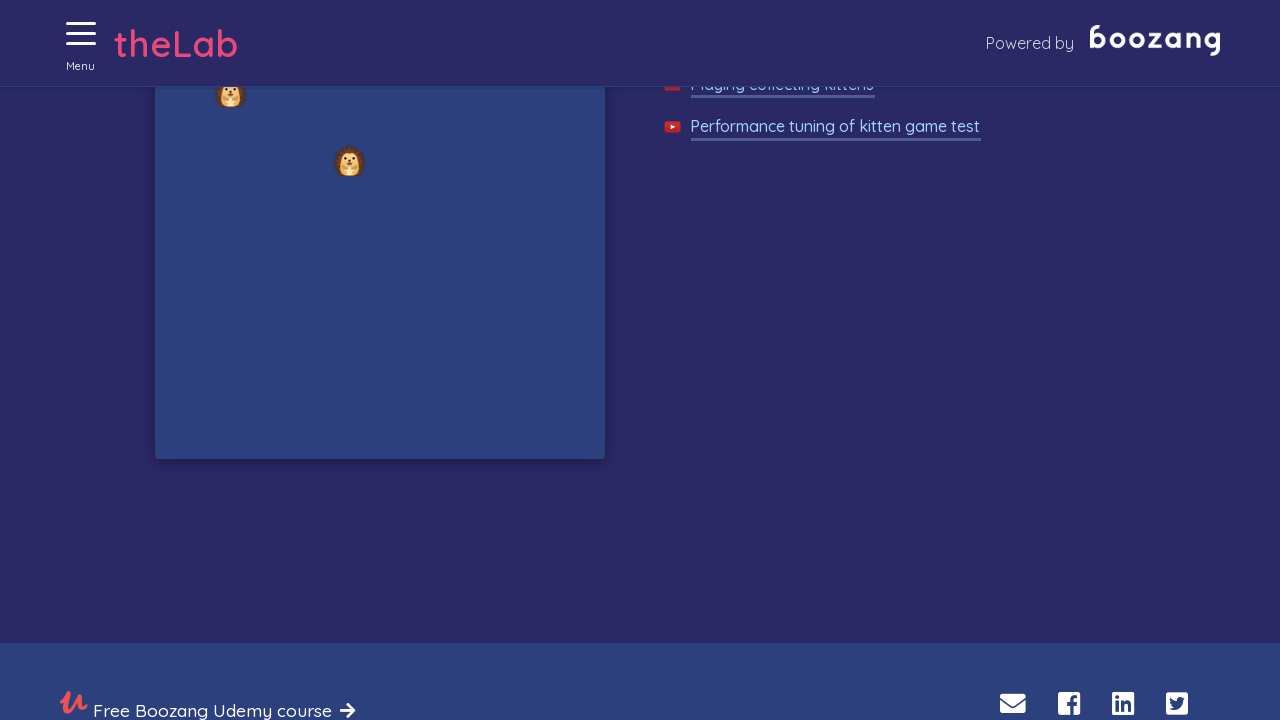

Waited 50ms for game state update
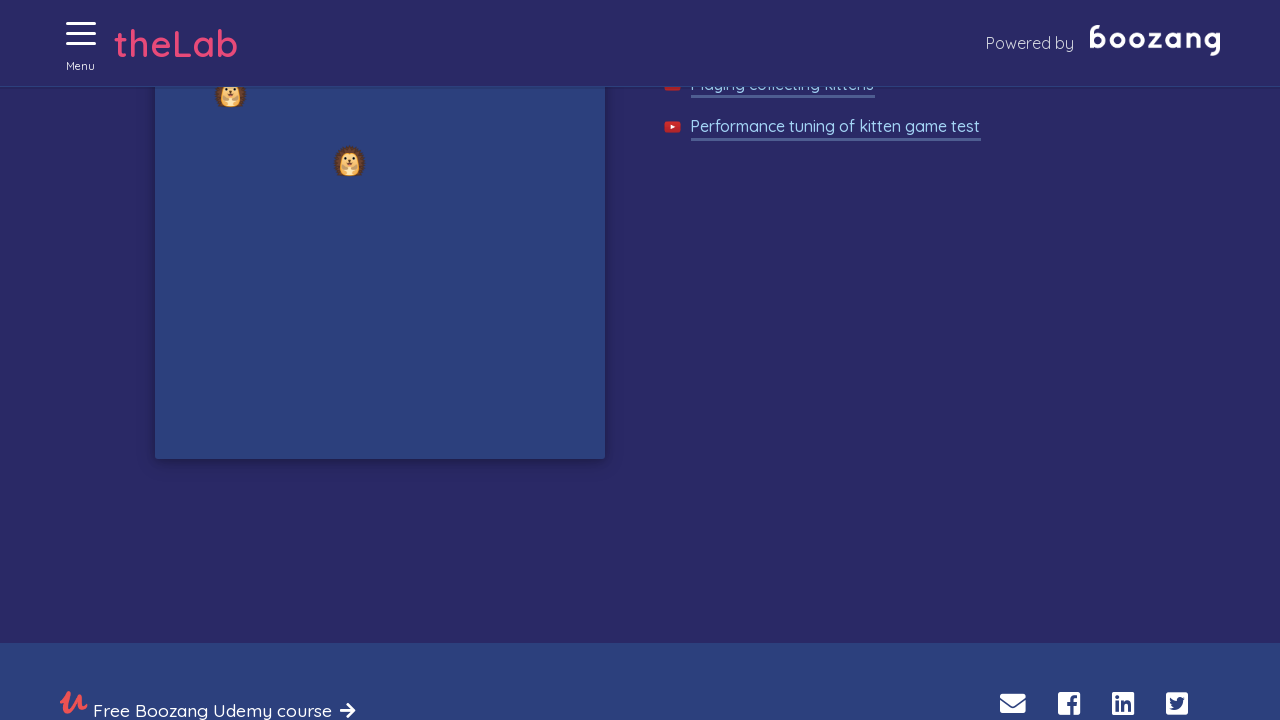

Waited 50ms for game state update
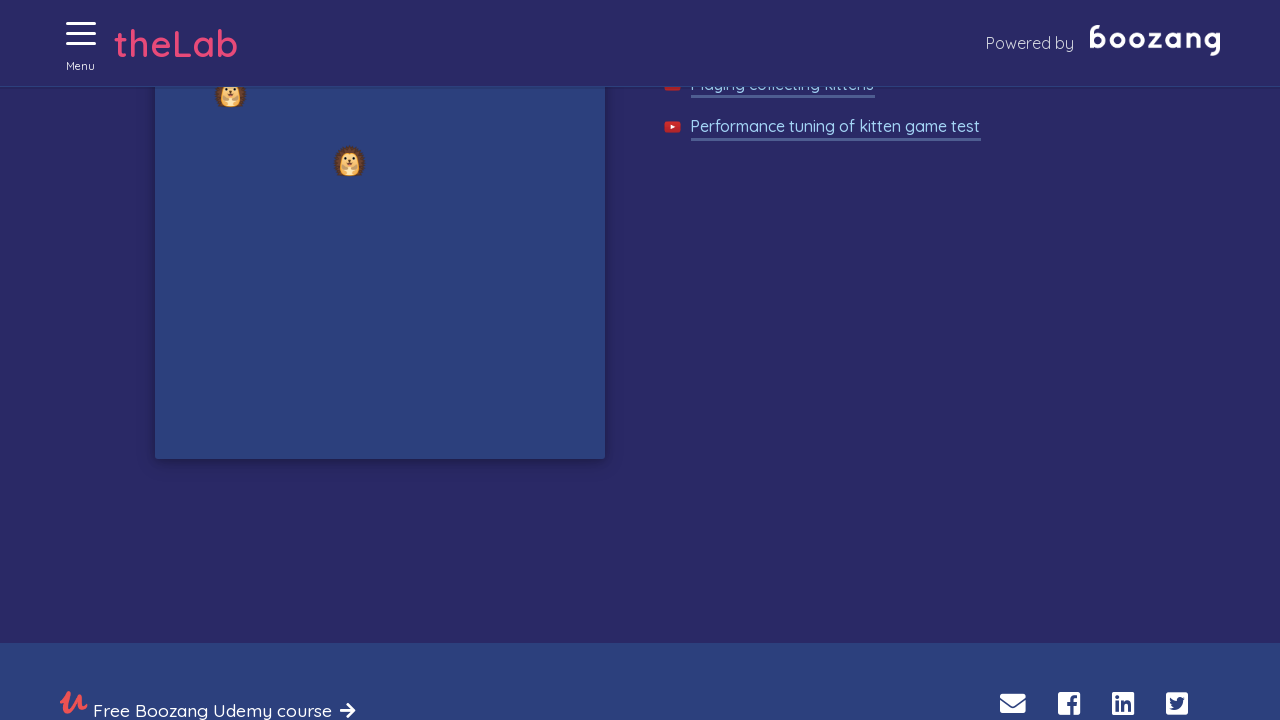

Waited 50ms for game state update
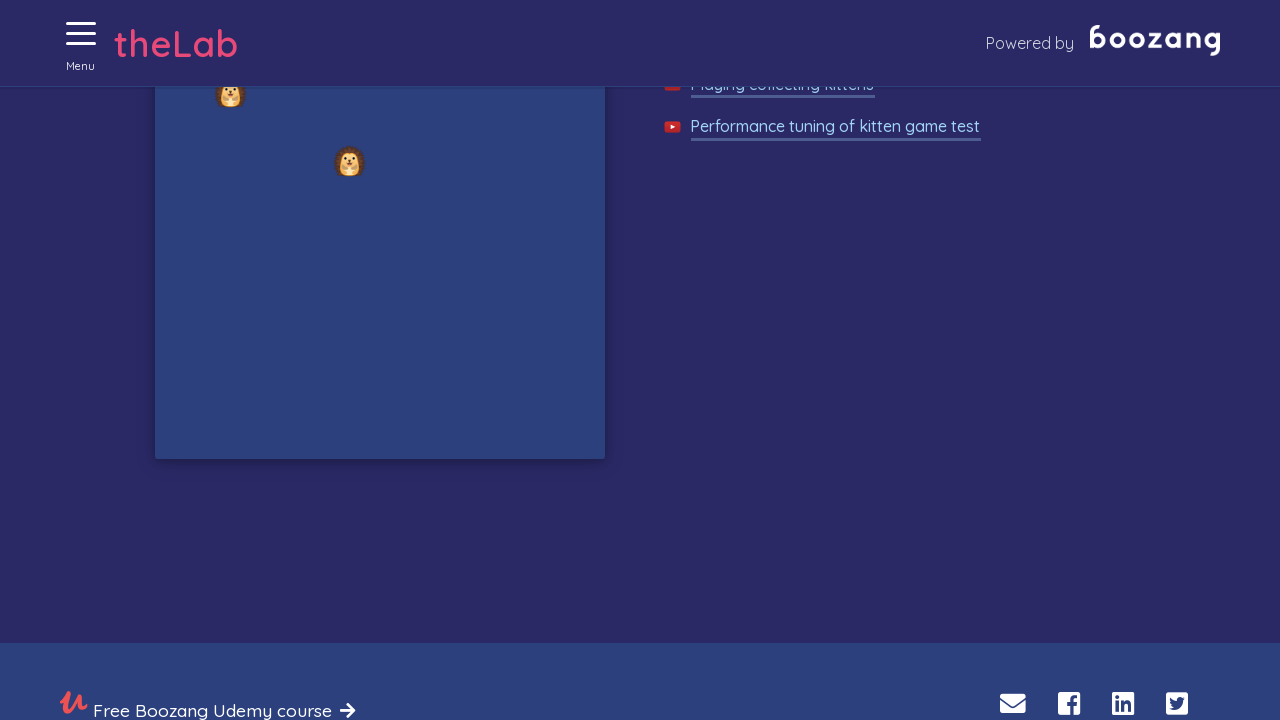

Waited 50ms for game state update
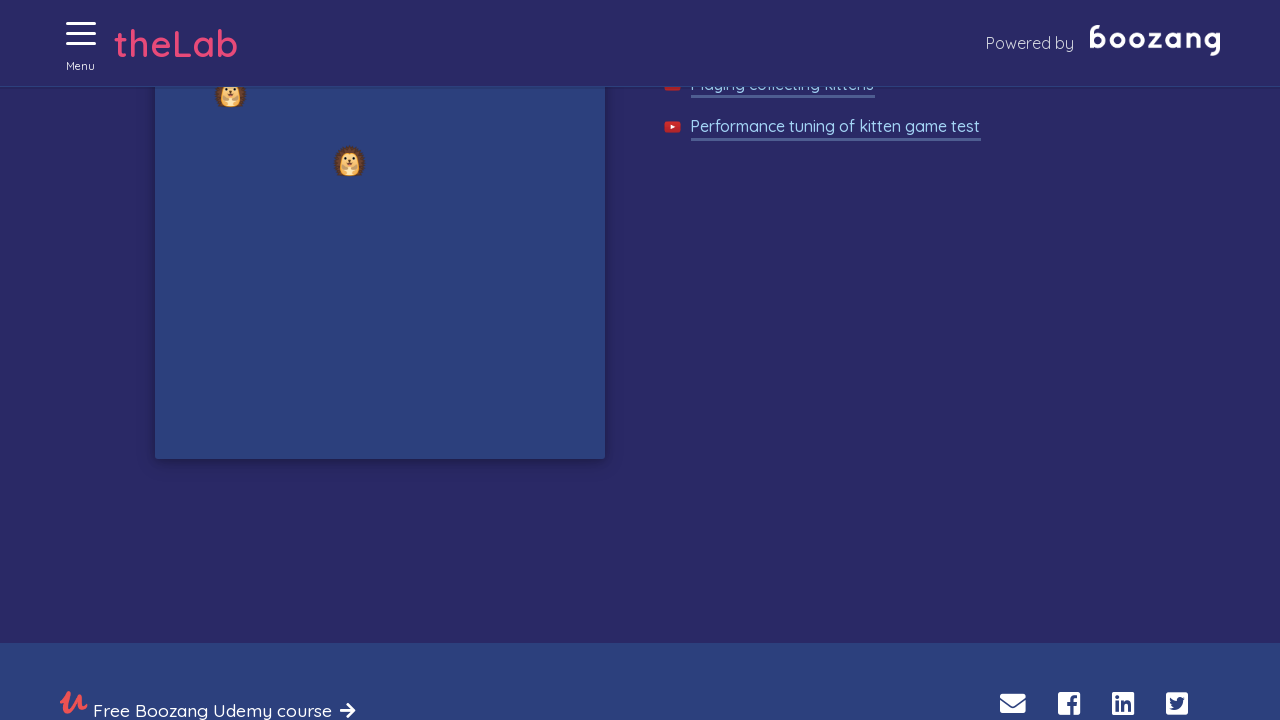

Waited 50ms for game state update
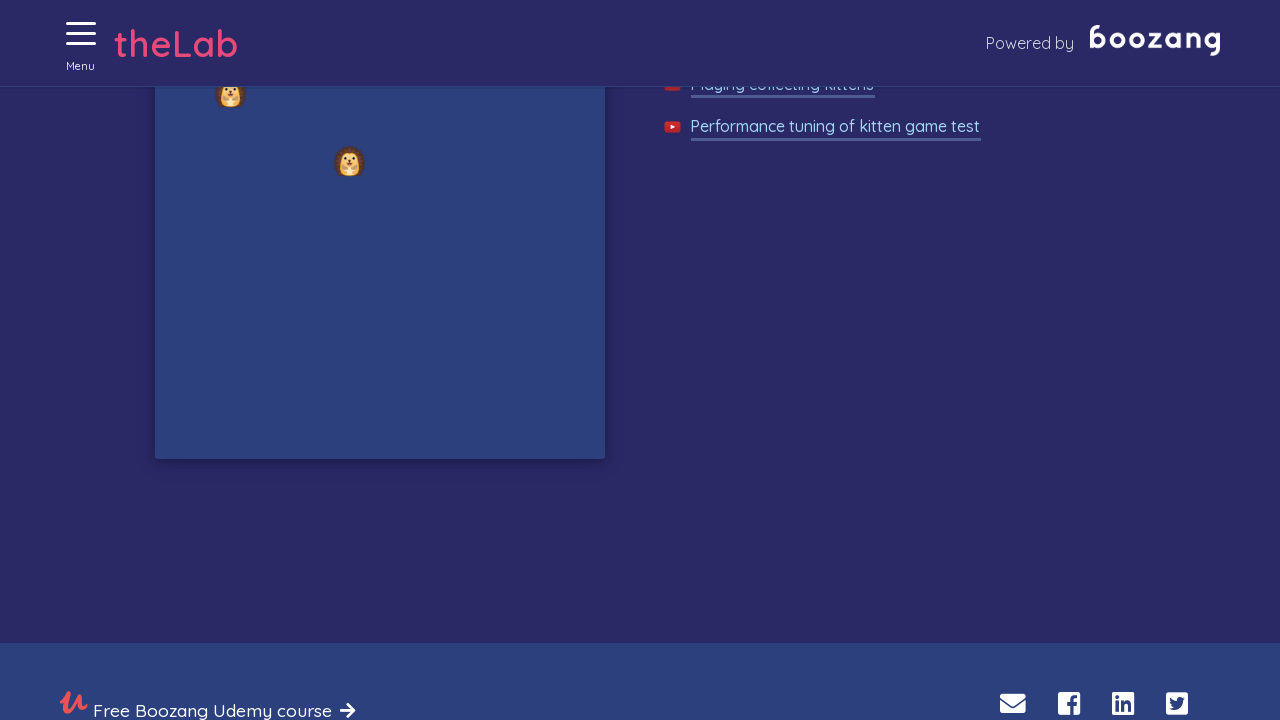

Waited 50ms for game state update
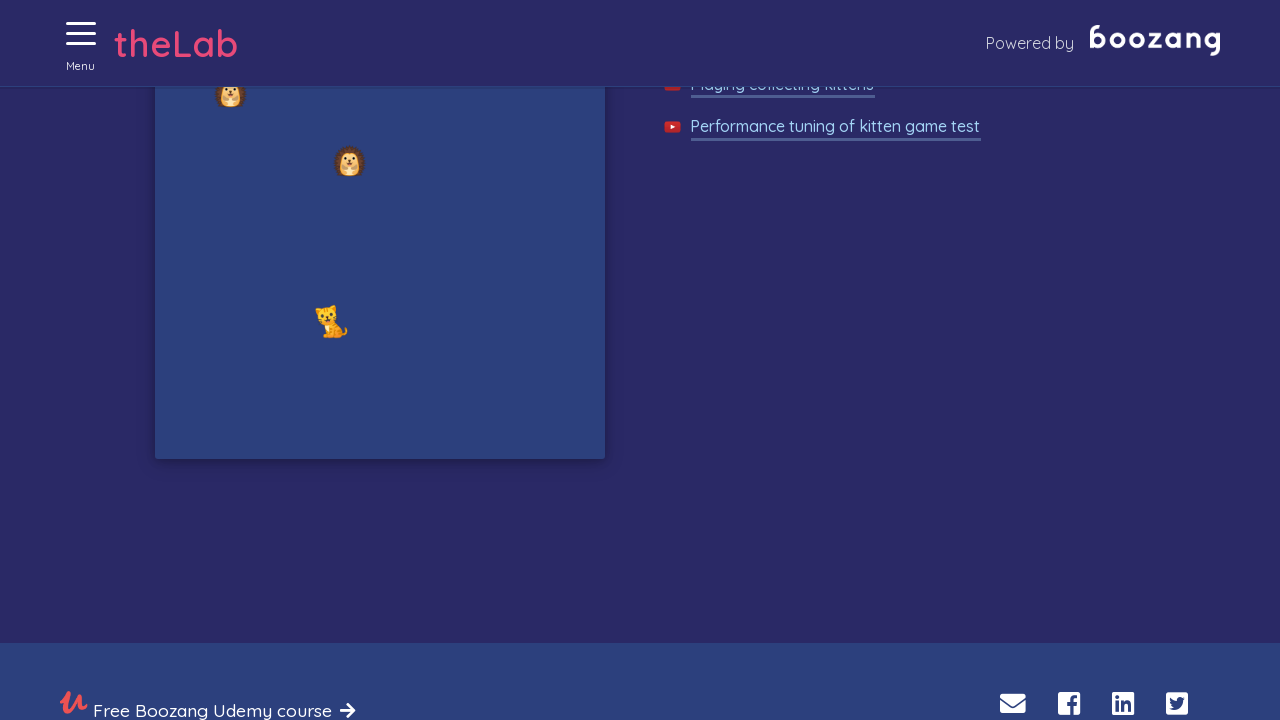

Clicked on a kitten in the game at (332, 321) on //img[@alt='Cat']
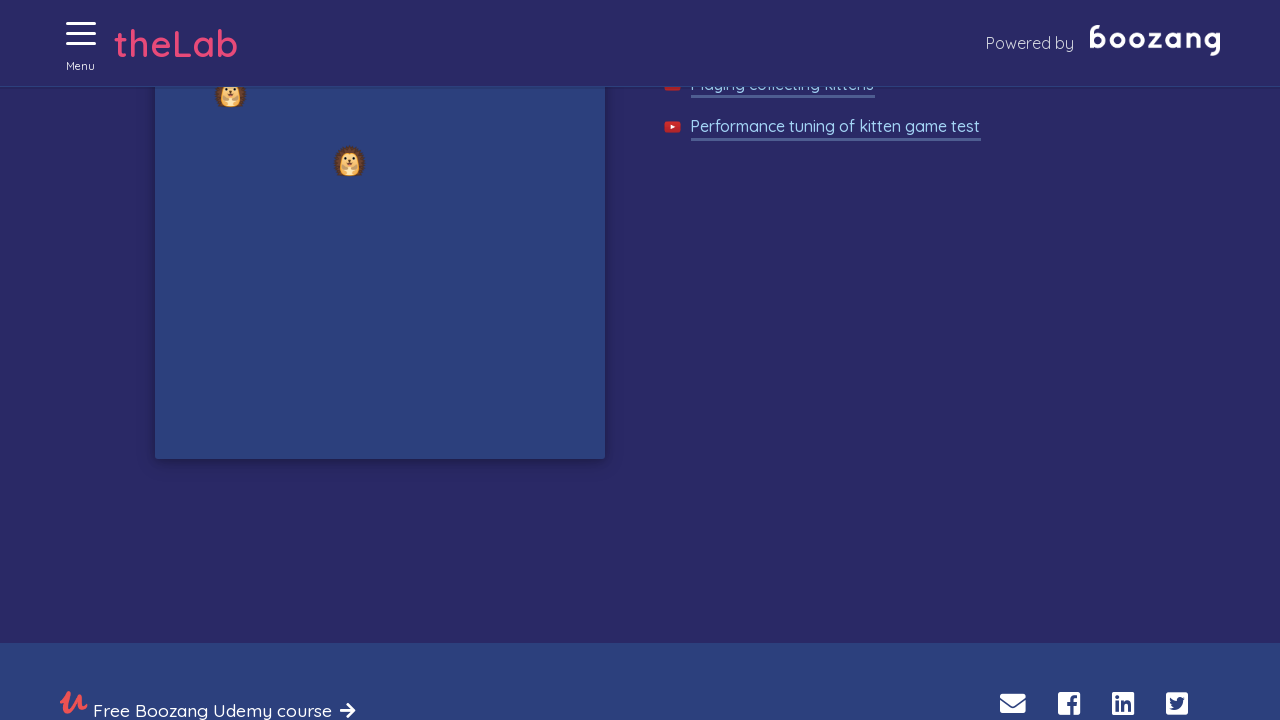

Waited 50ms for game state update
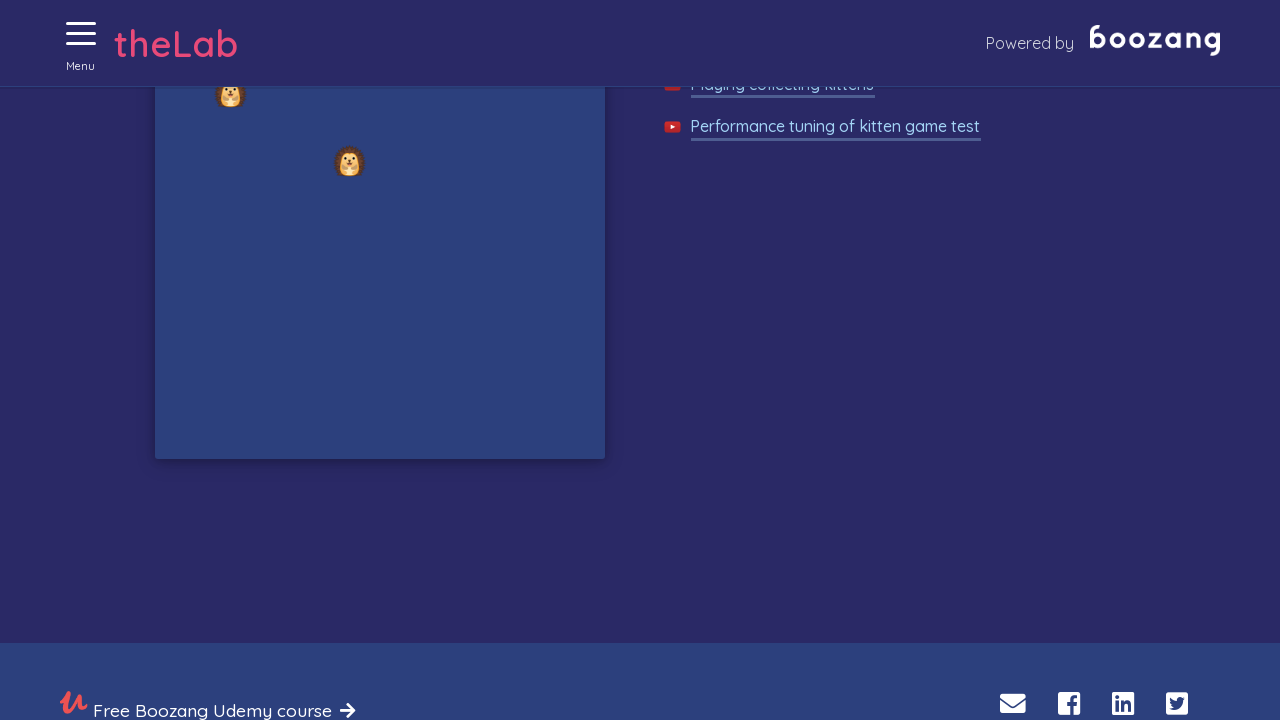

Waited 50ms for game state update
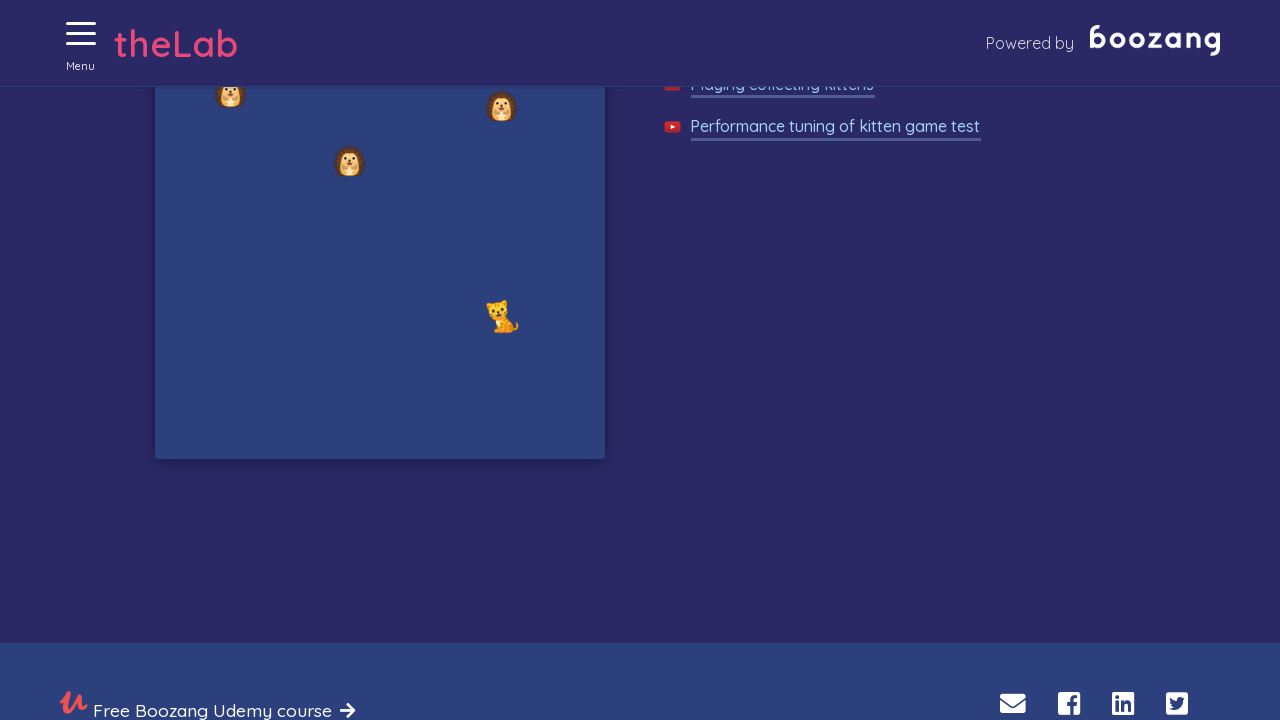

Clicked on a kitten in the game at (502, 316) on //img[@alt='Cat']
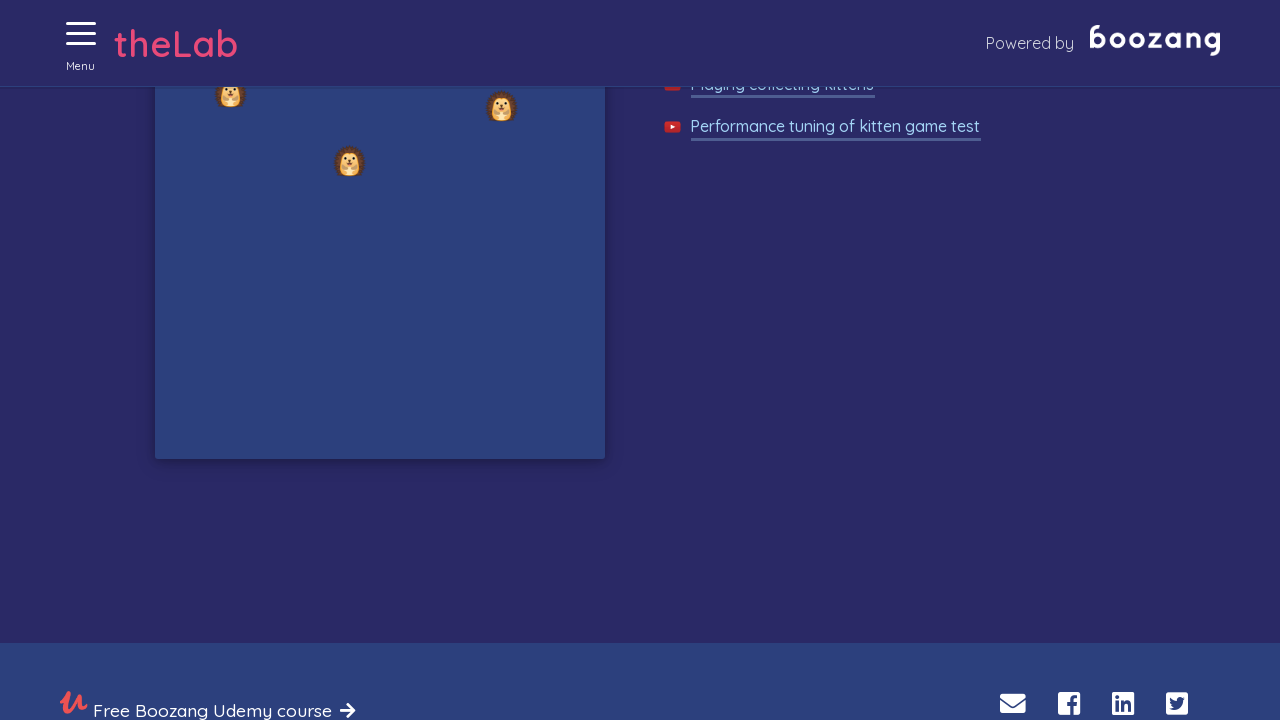

Waited 50ms for game state update
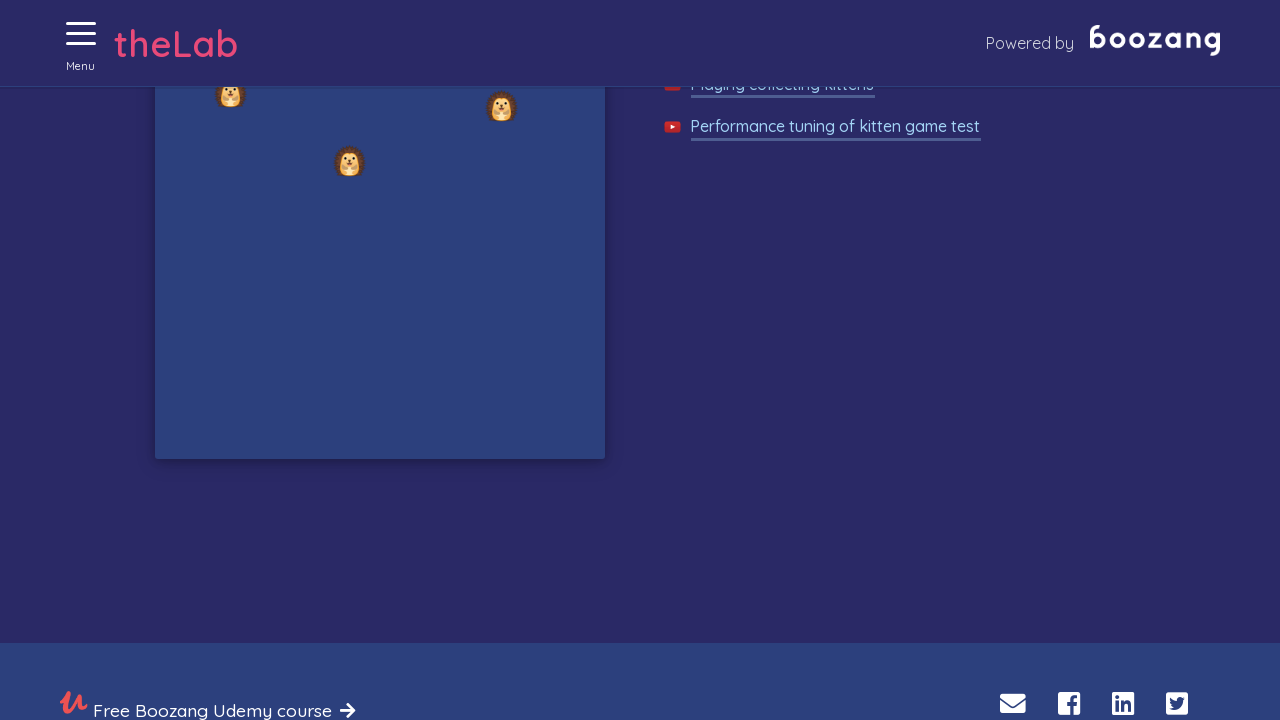

Waited 50ms for game state update
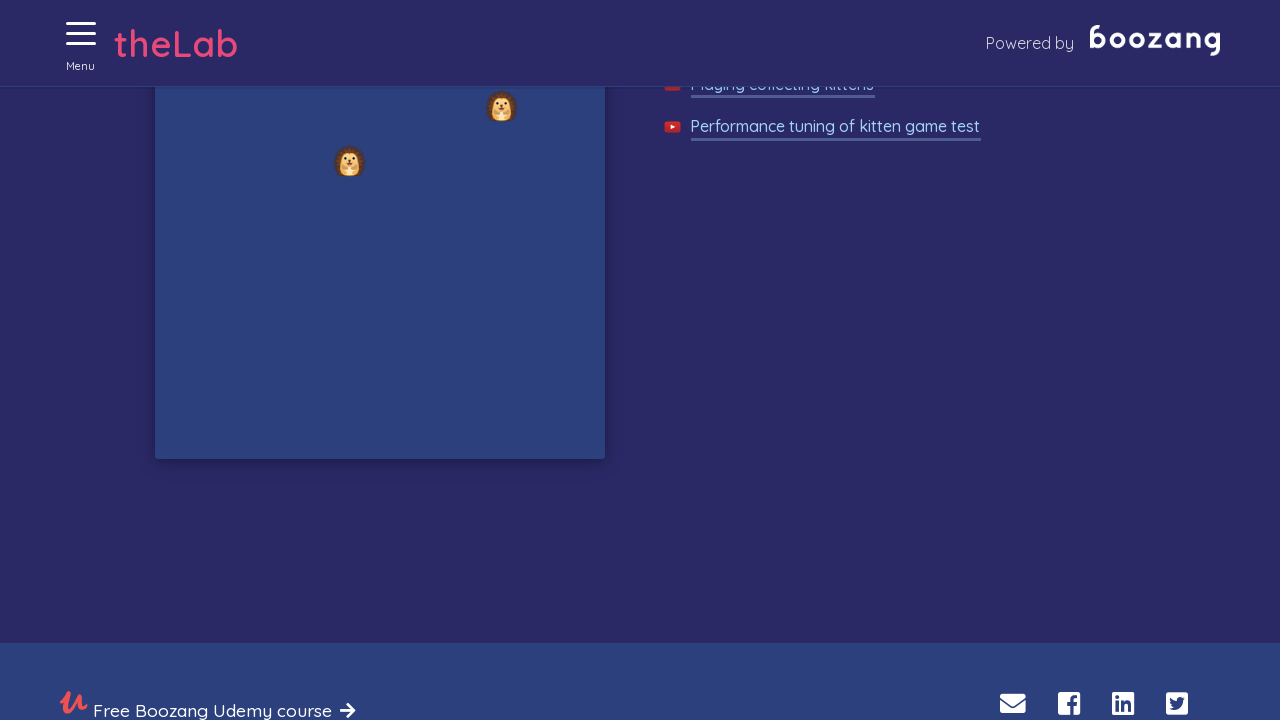

Waited 50ms for game state update
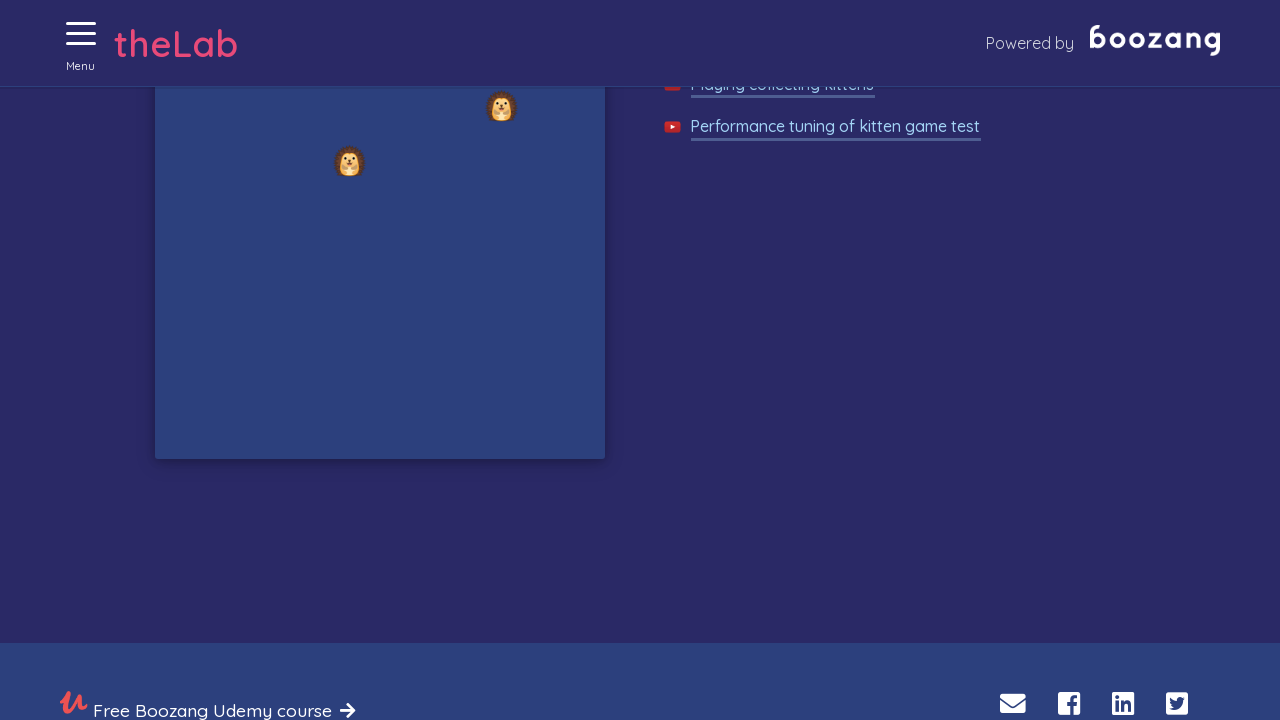

Waited 50ms for game state update
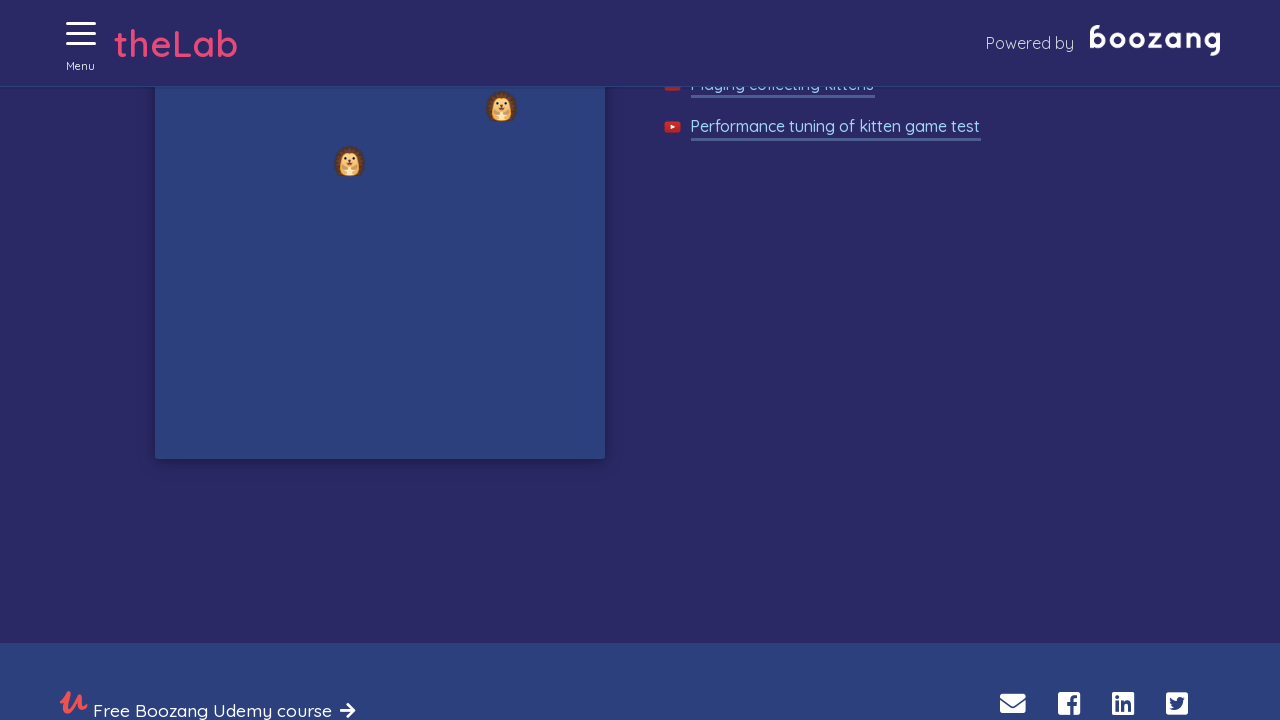

Waited 50ms for game state update
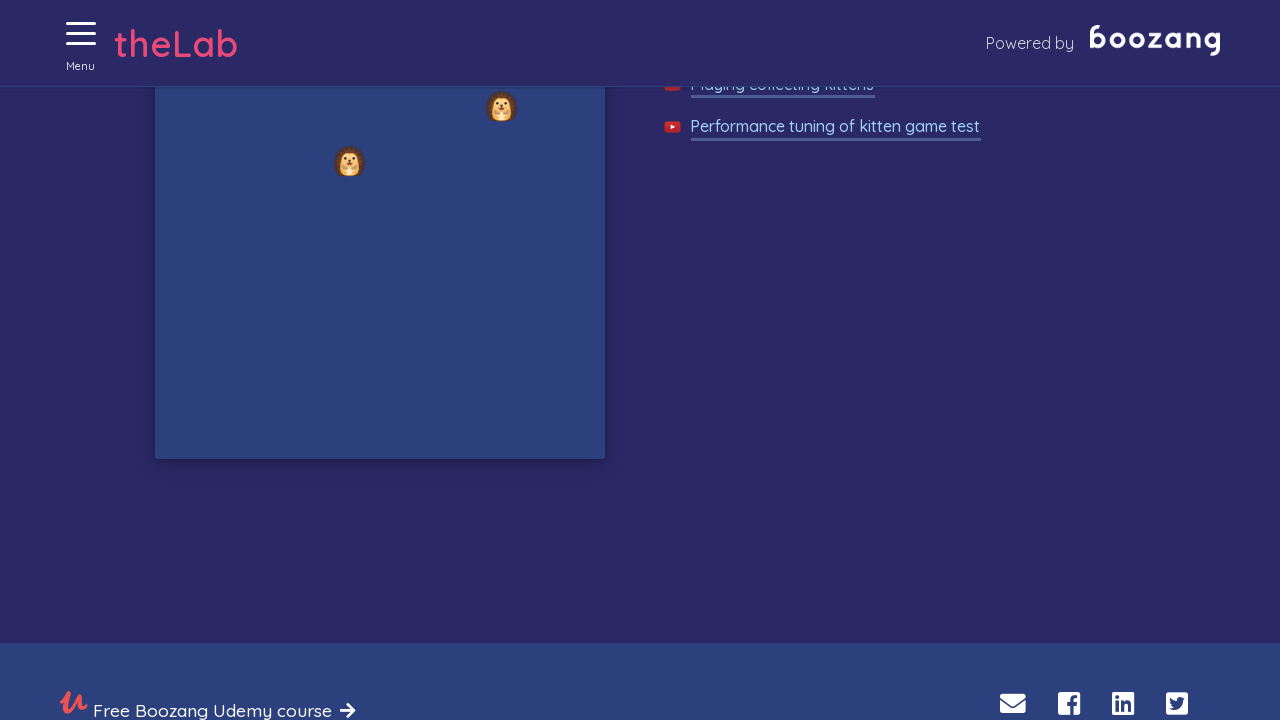

Waited 50ms for game state update
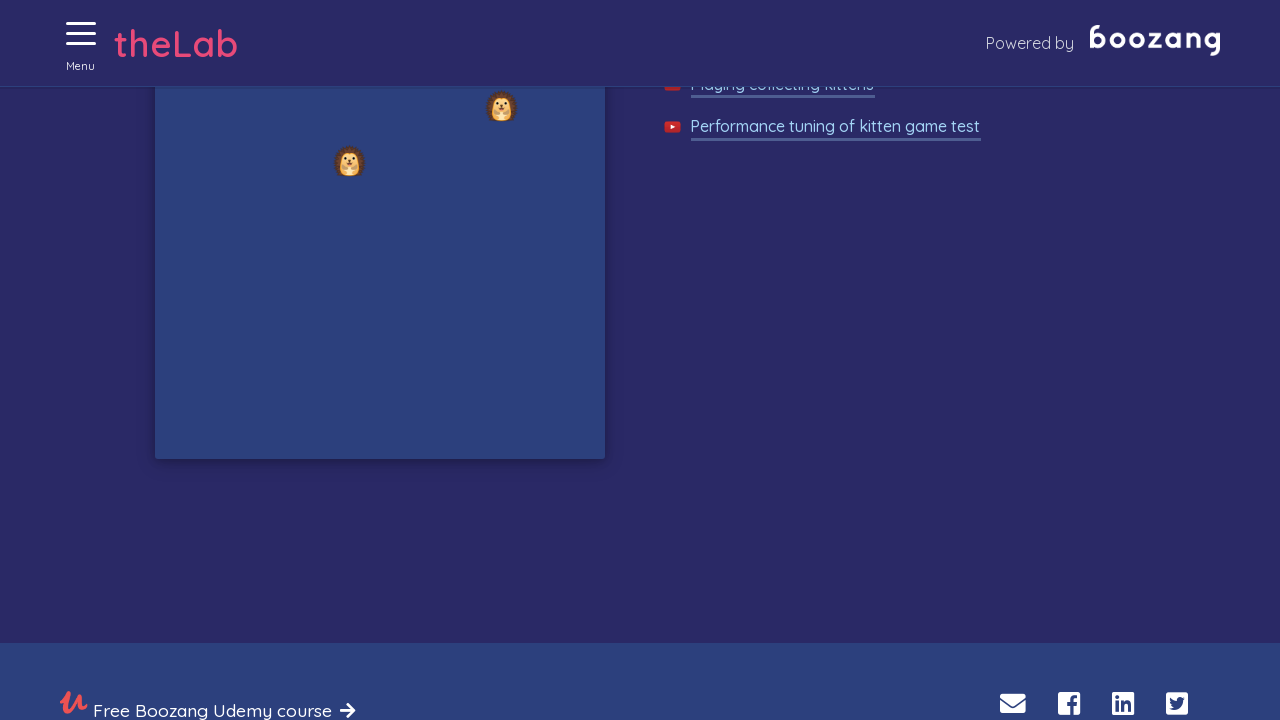

Waited 50ms for game state update
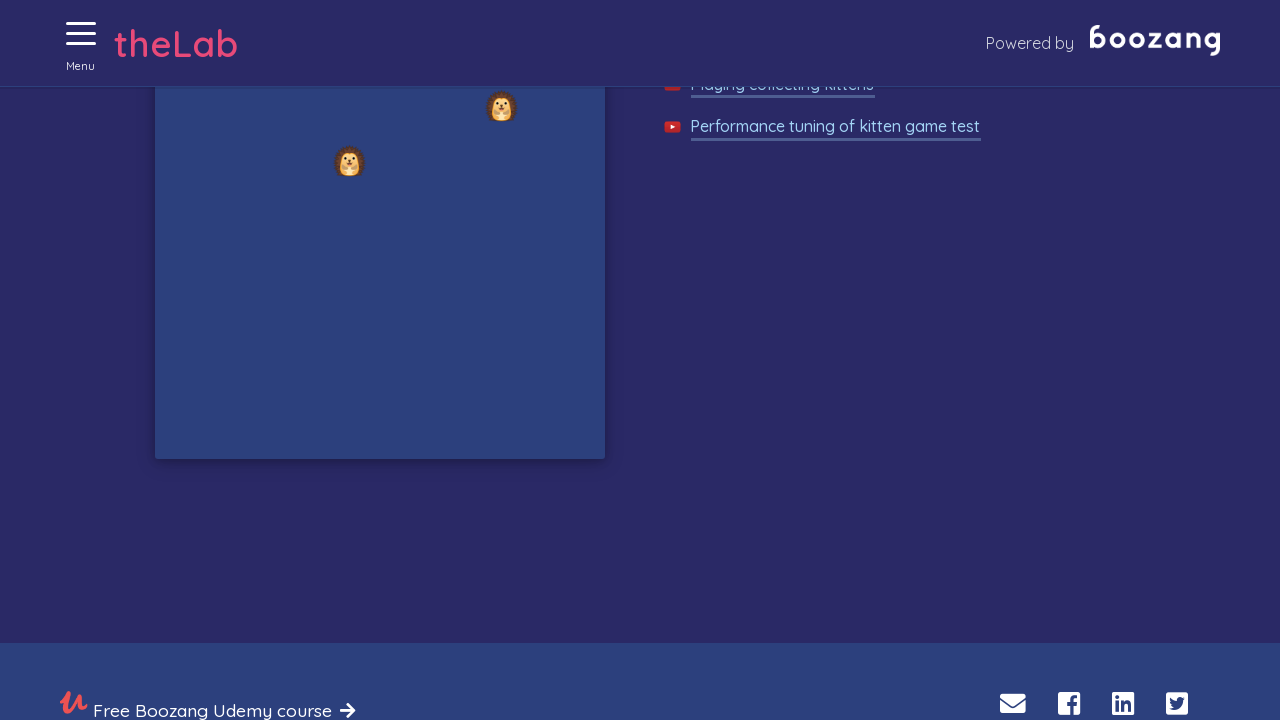

Waited 50ms for game state update
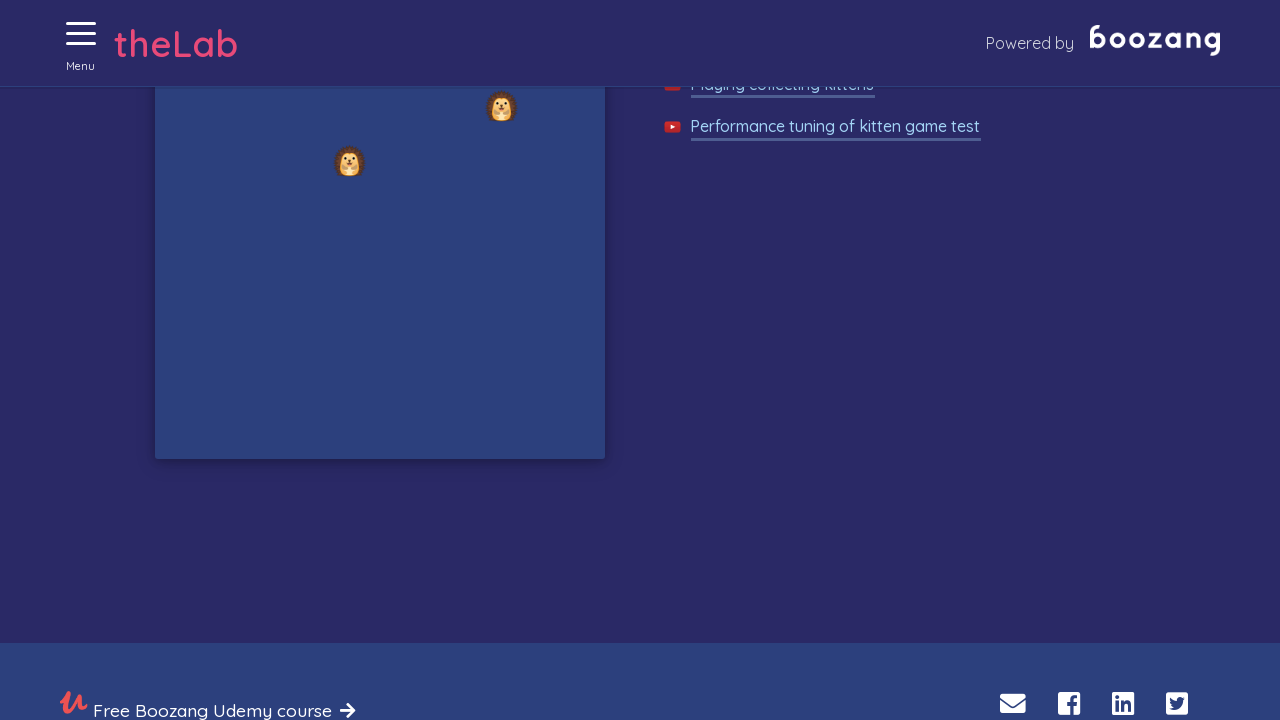

Waited 50ms for game state update
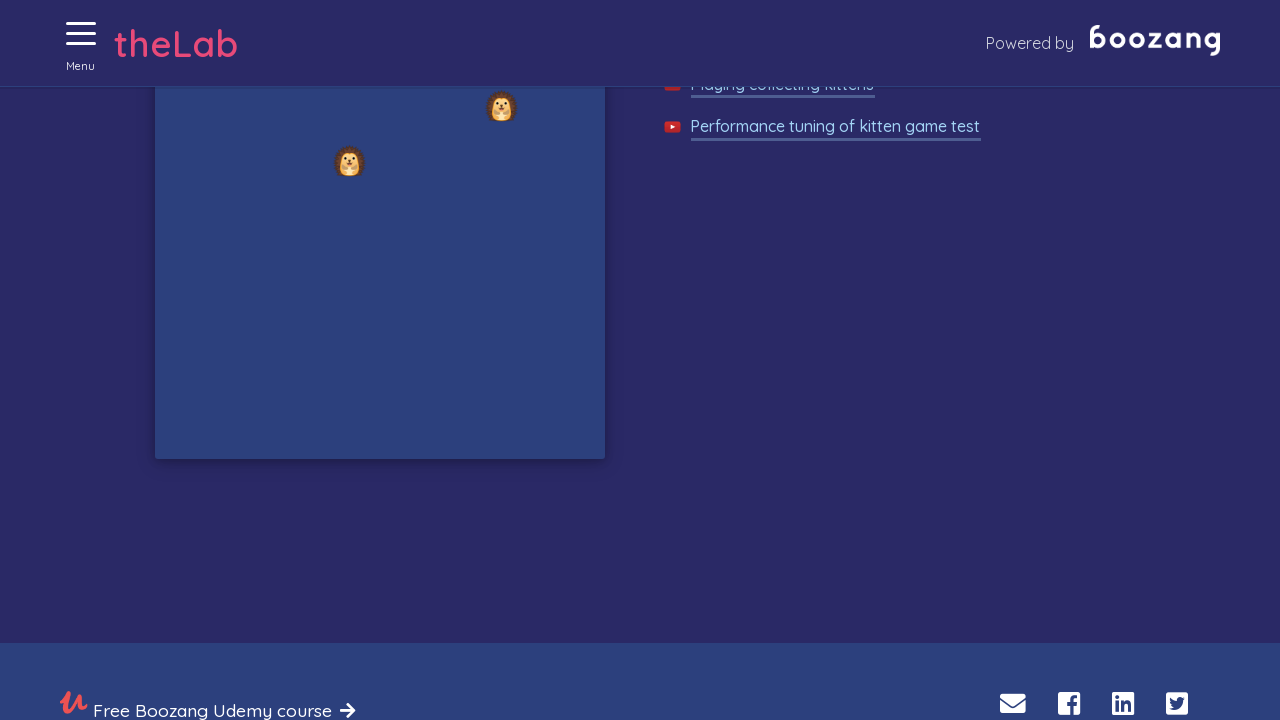

Waited 50ms for game state update
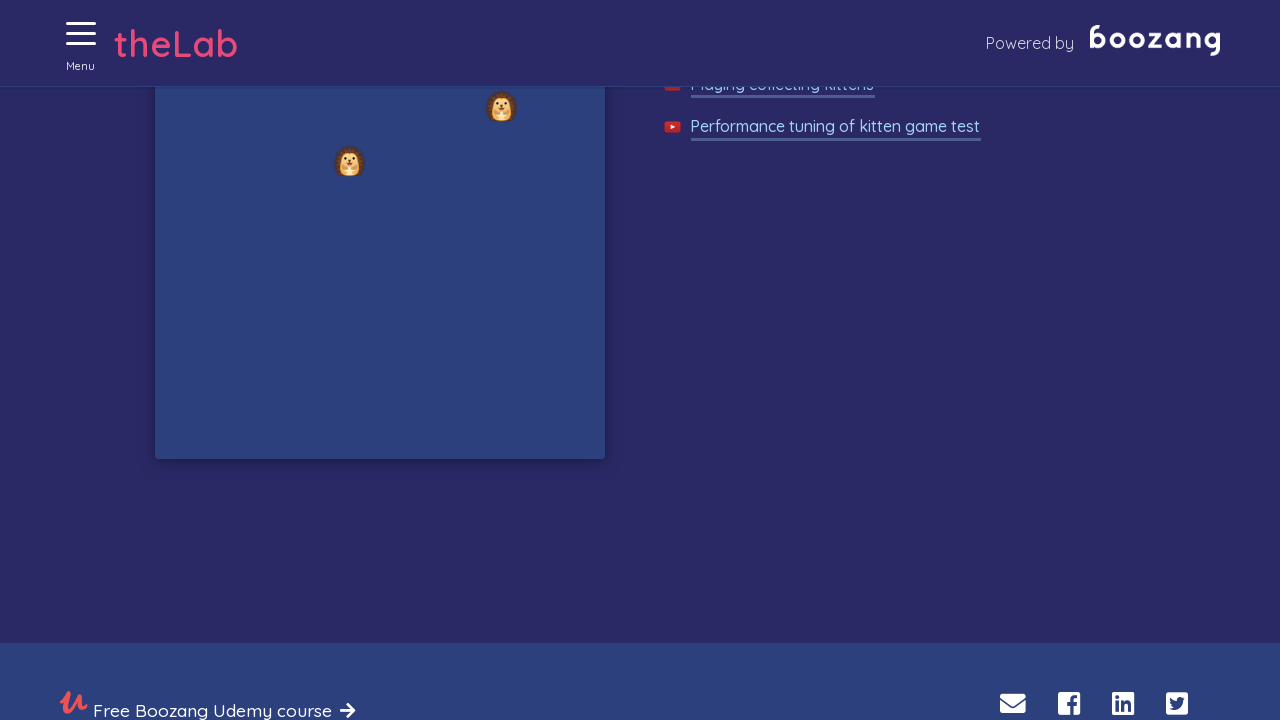

Waited 50ms for game state update
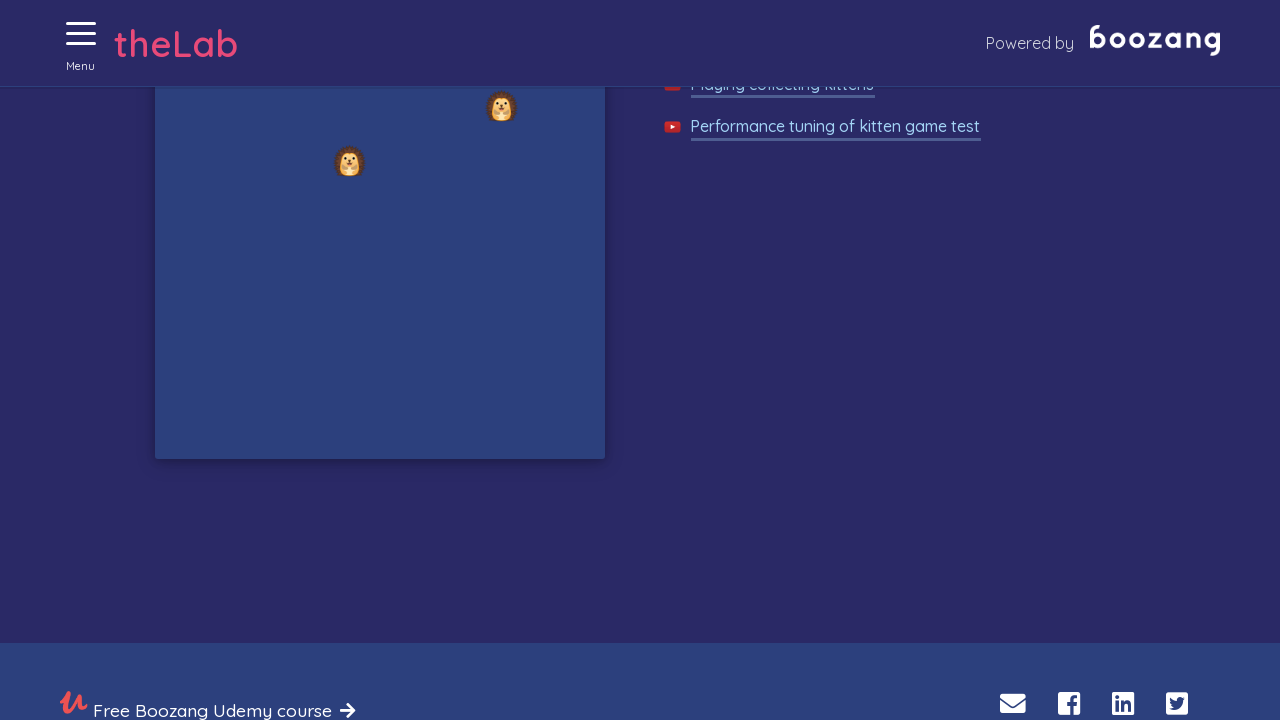

Waited 50ms for game state update
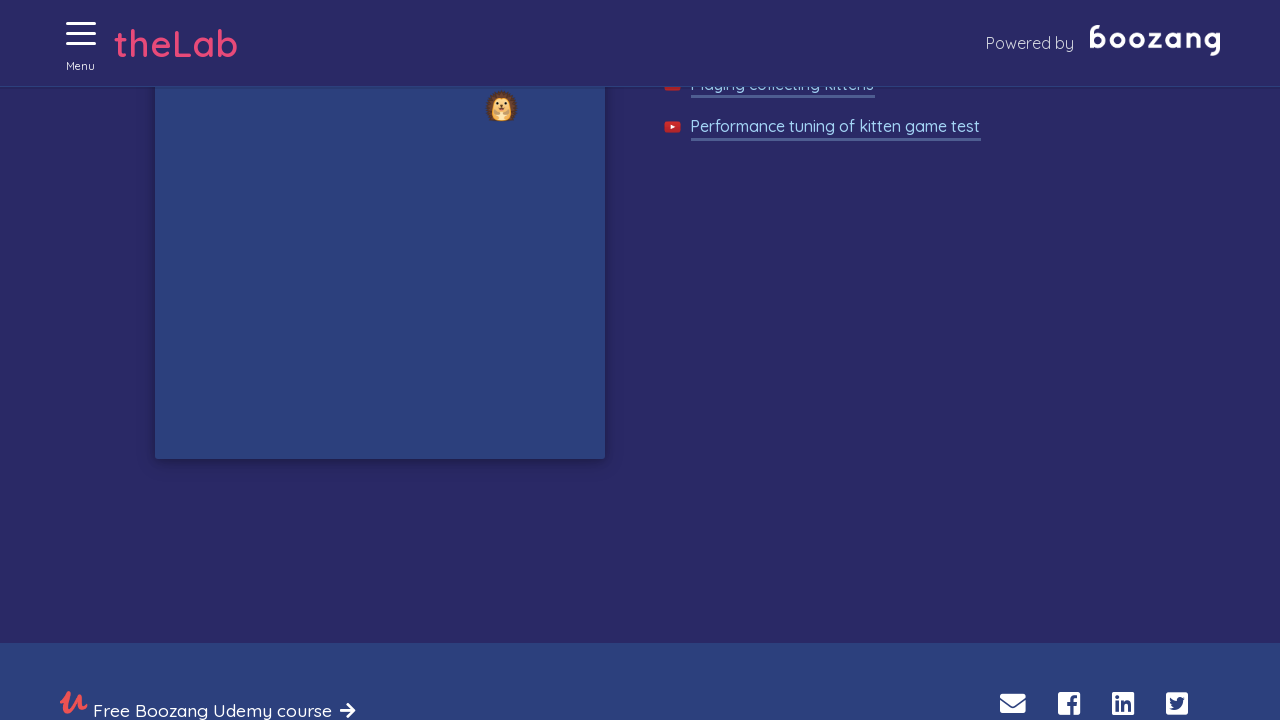

Waited 50ms for game state update
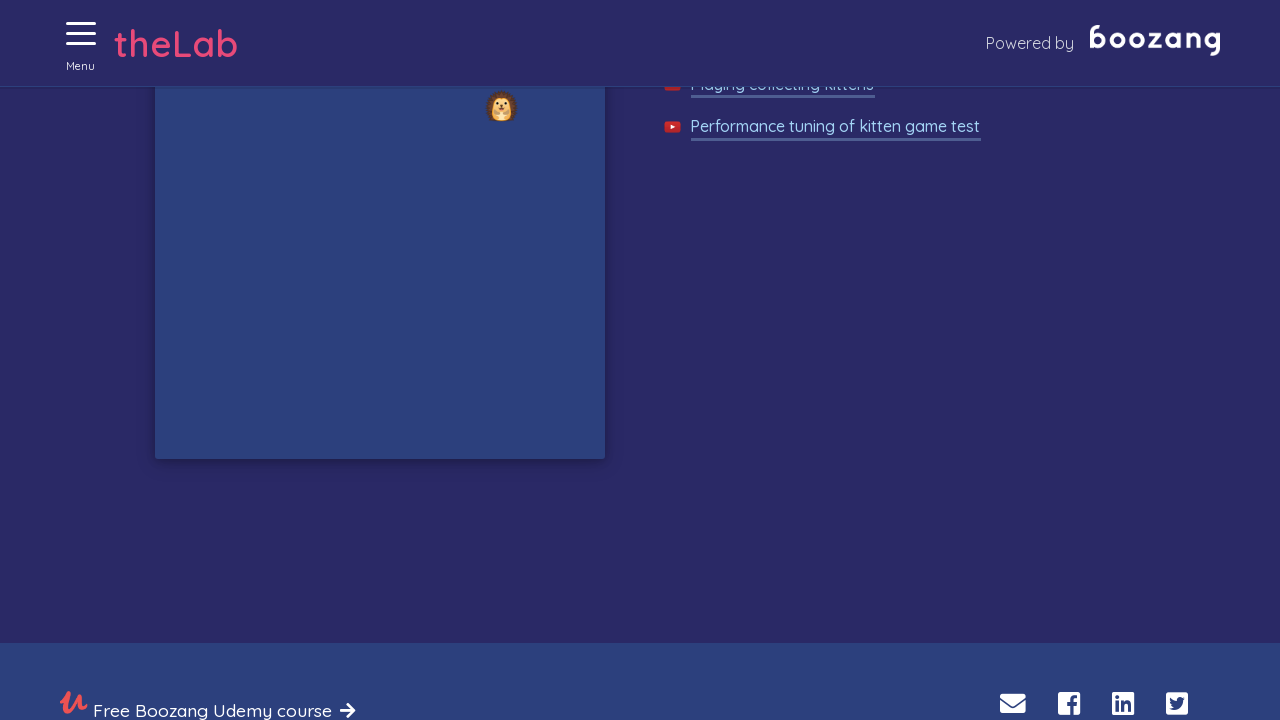

Waited 50ms for game state update
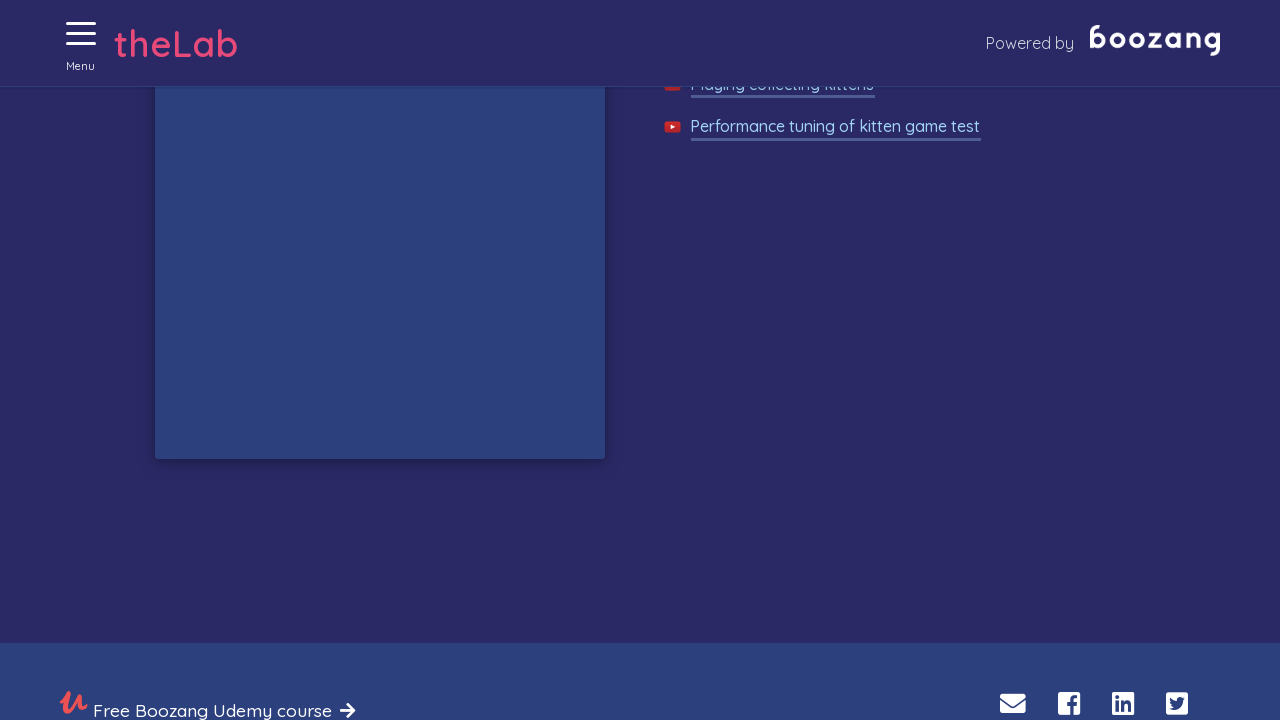

Clicked on a kitten in the game at (556, 163) on //img[@alt='Cat']
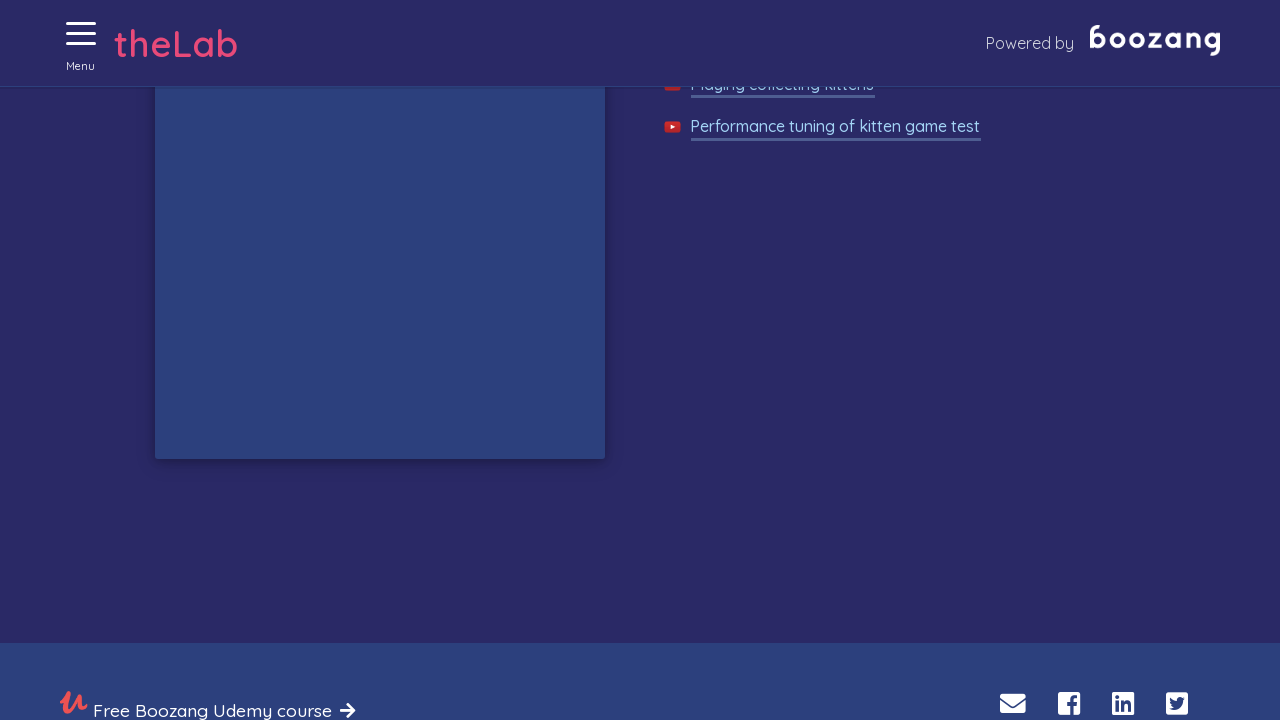

Waited 50ms for game state update
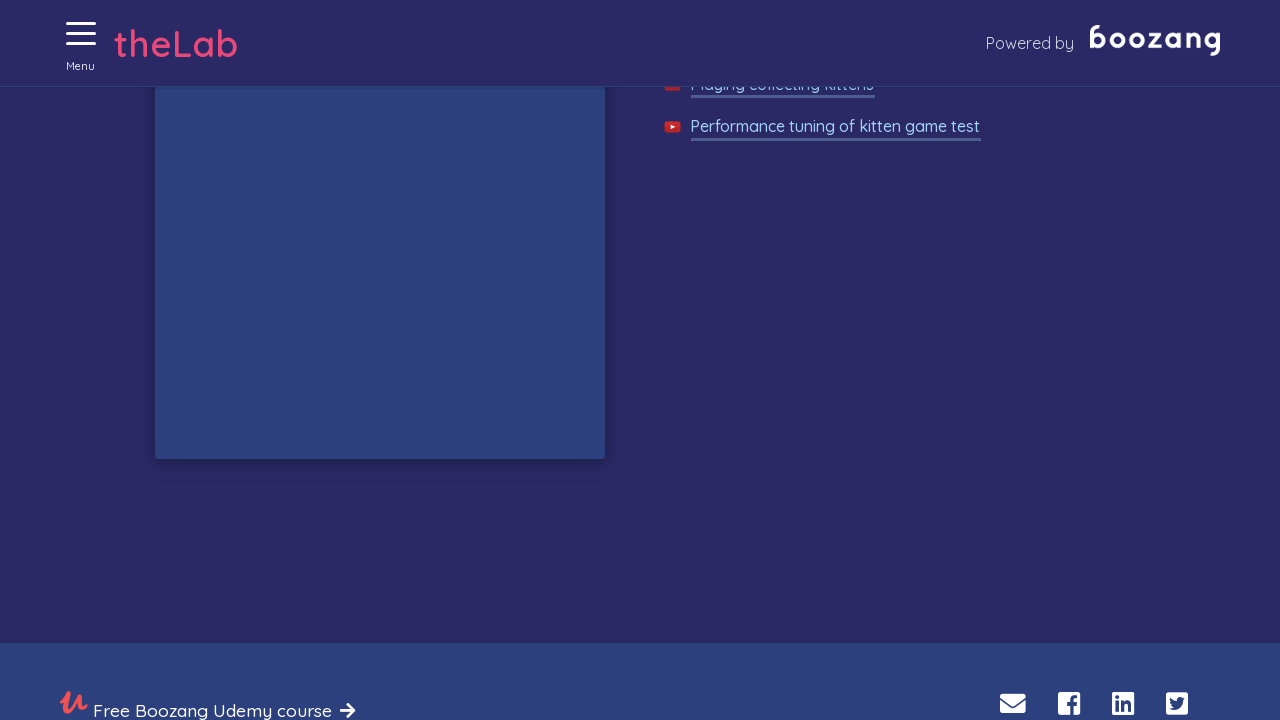

Waited 50ms for game state update
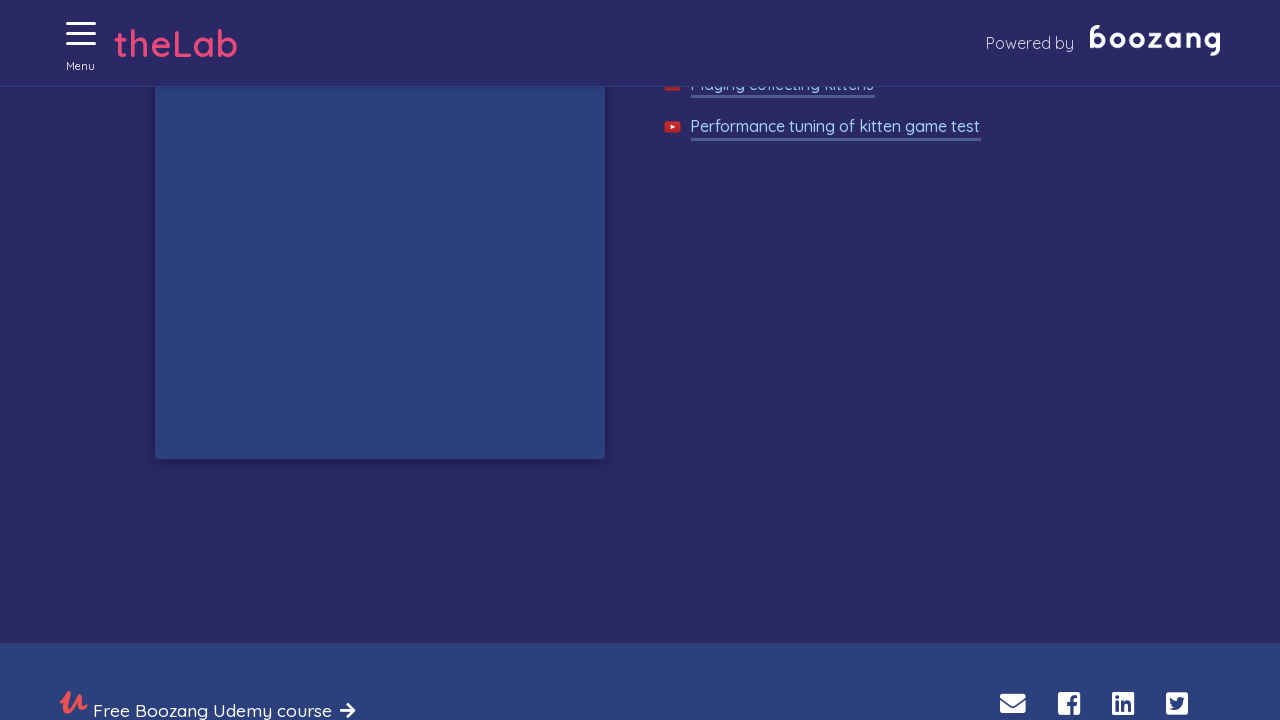

Waited 50ms for game state update
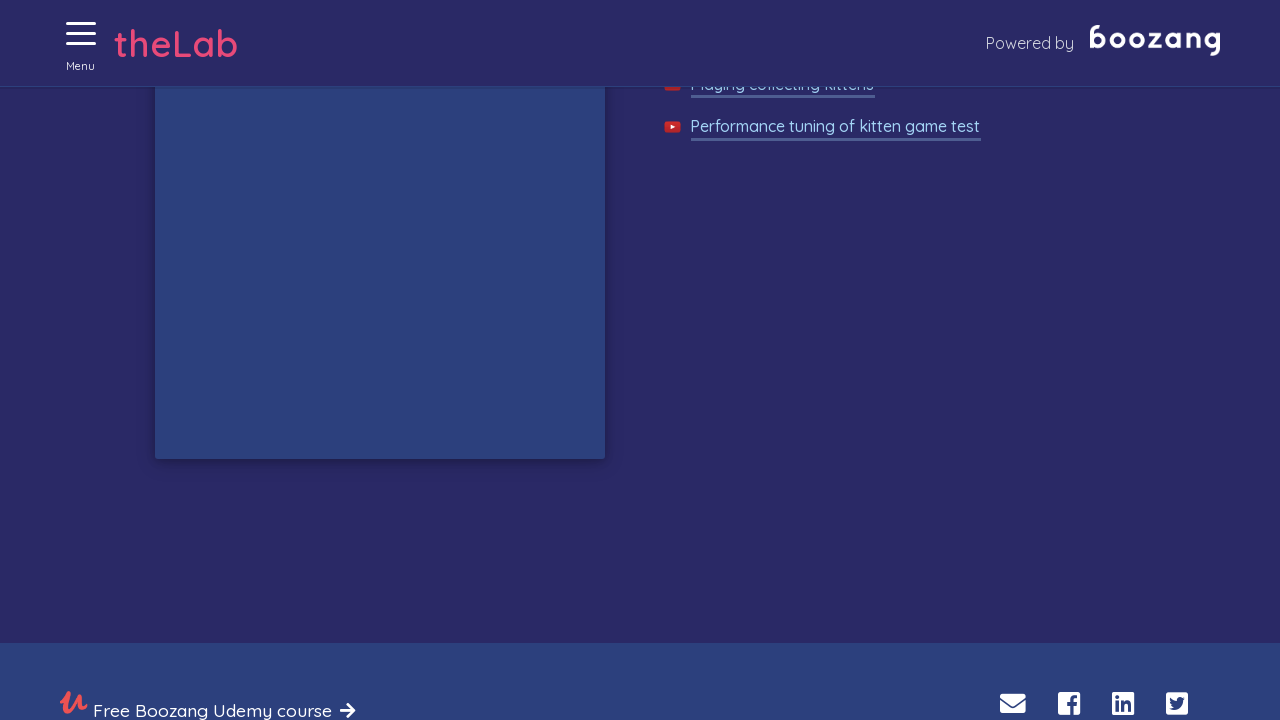

Clicked on a kitten in the game at (568, 466) on //img[@alt='Cat']
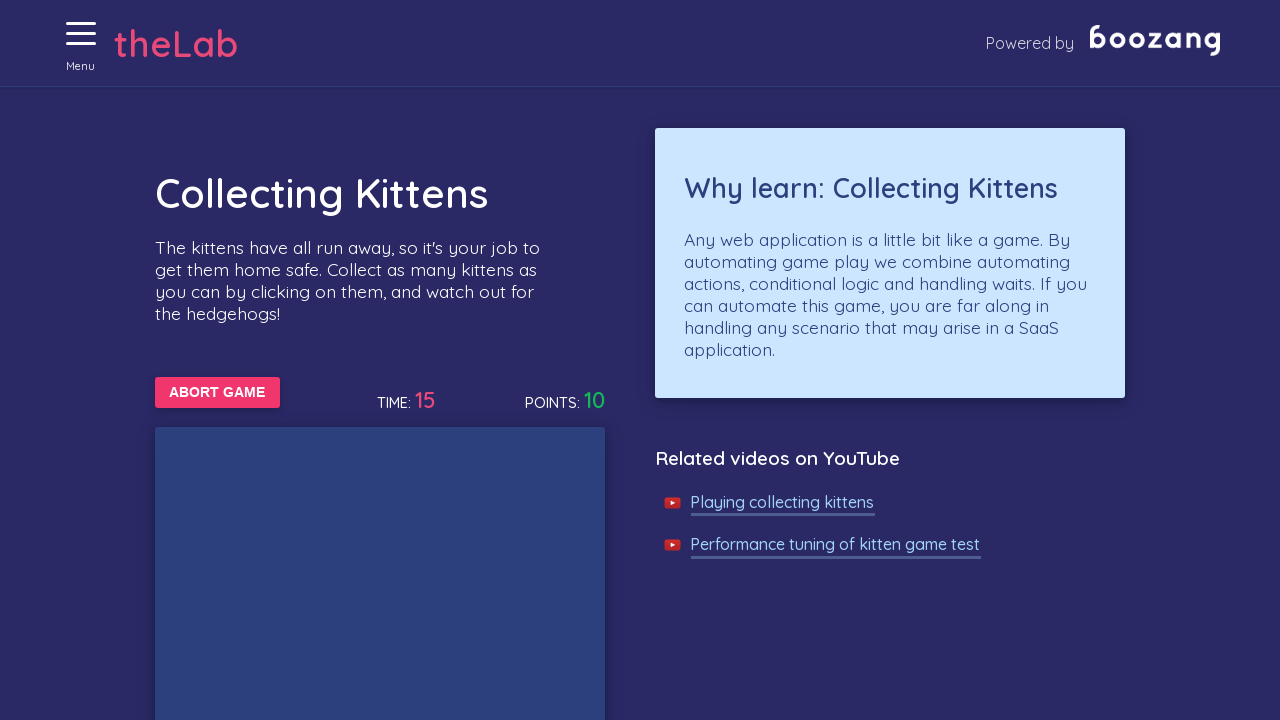

Waited 50ms for game state update
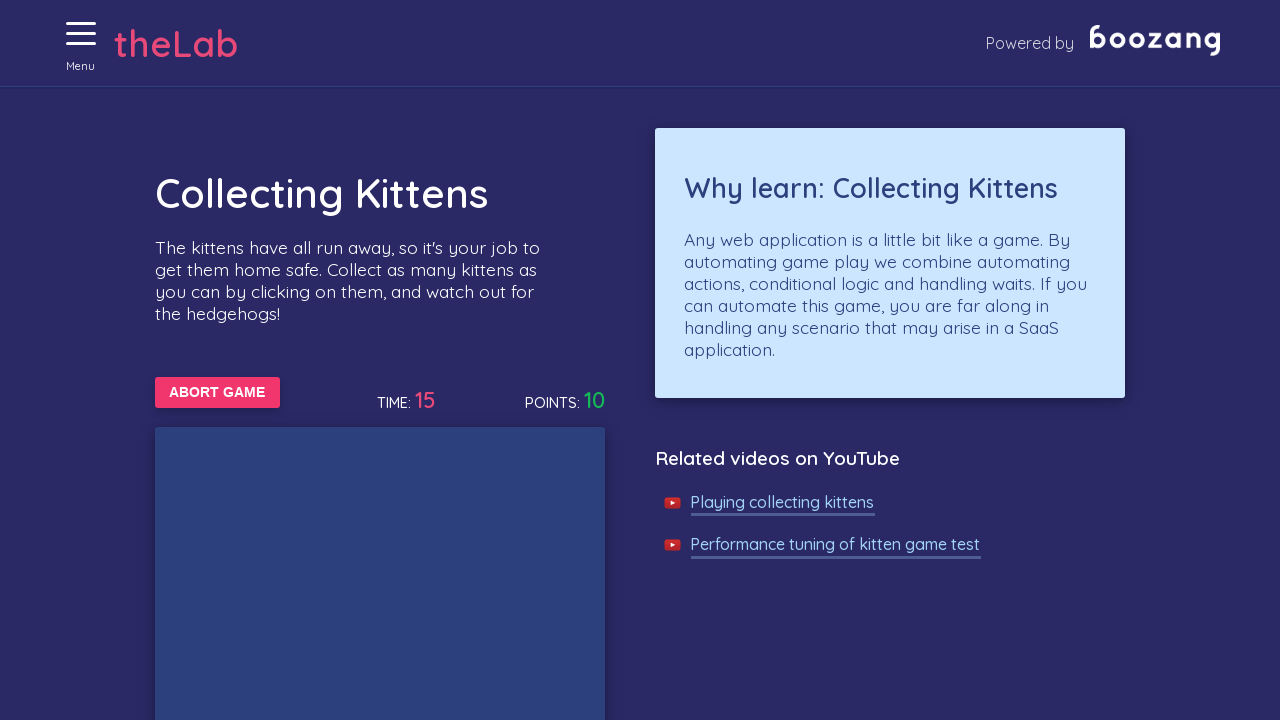

Clicked on a kitten in the game at (444, 549) on //img[@alt='Cat']
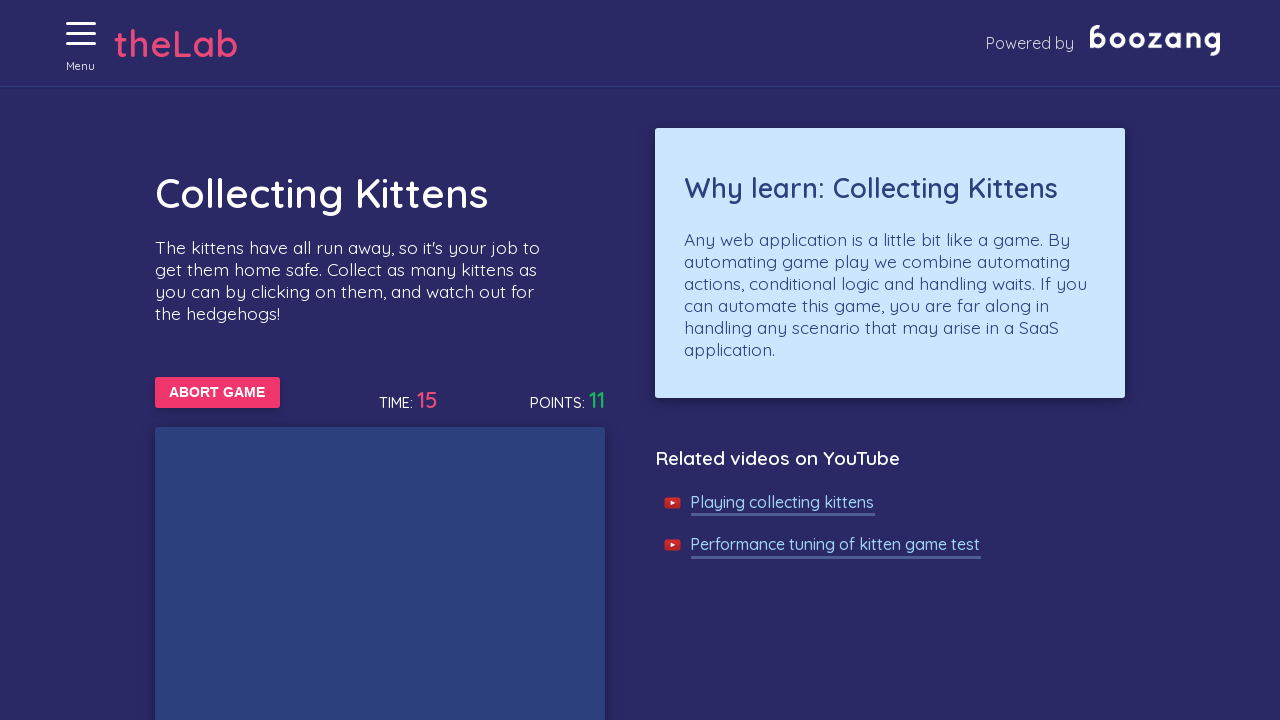

Waited 50ms for game state update
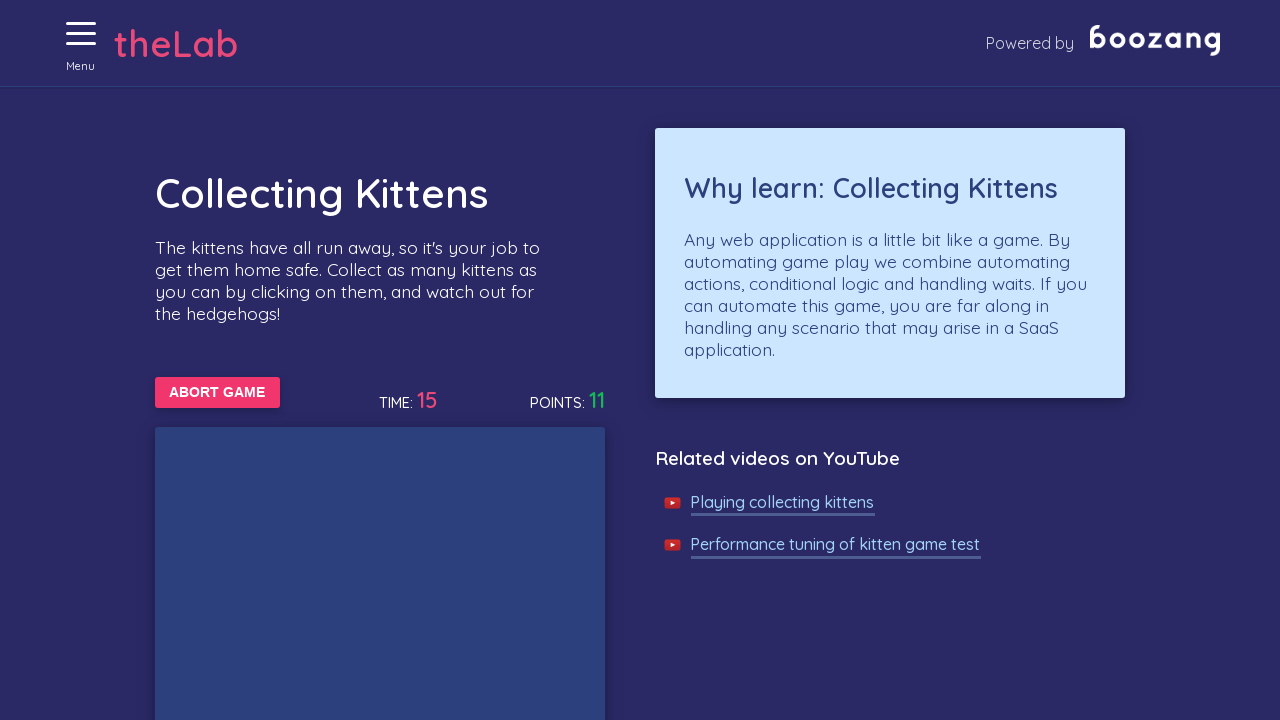

Waited 50ms for game state update
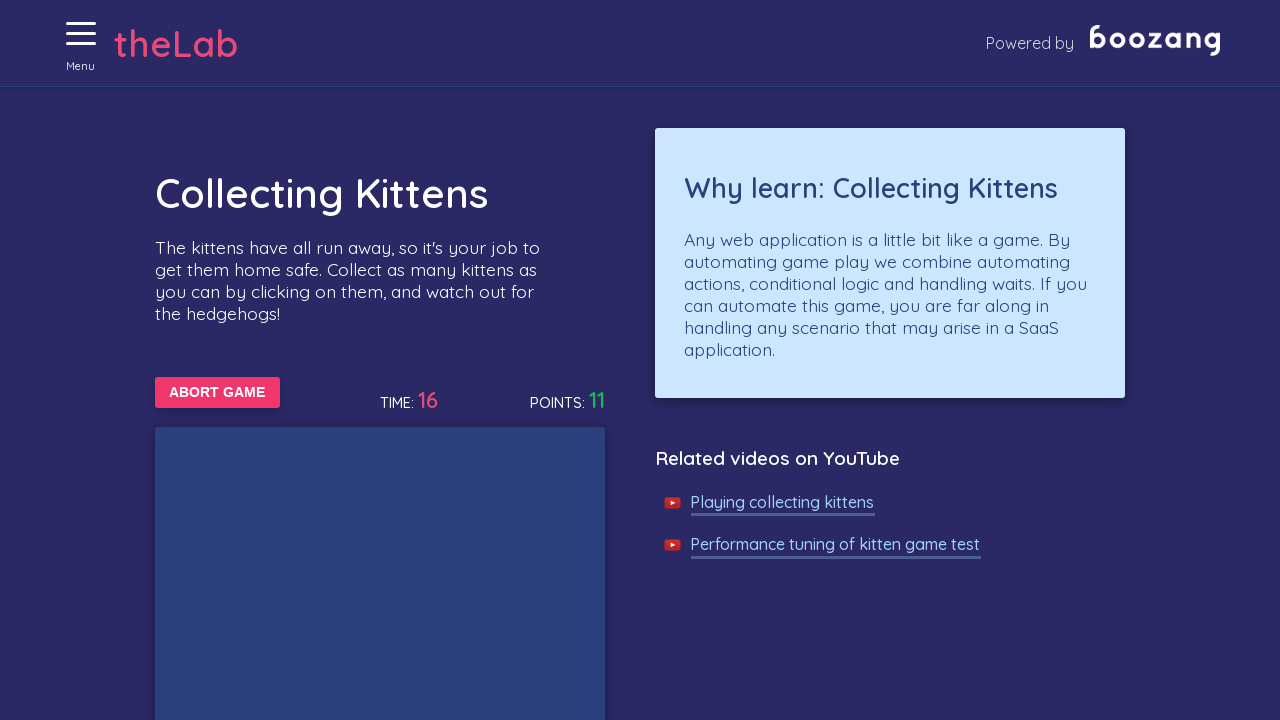

Waited 50ms for game state update
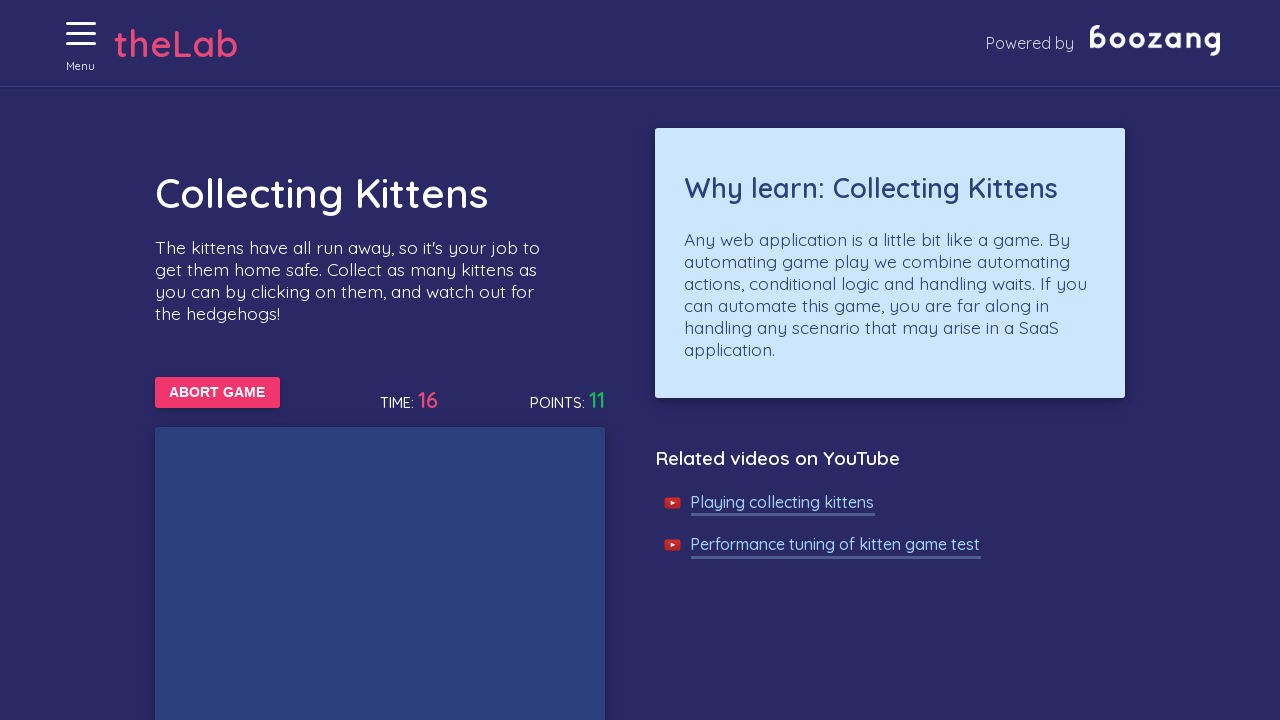

Waited 50ms for game state update
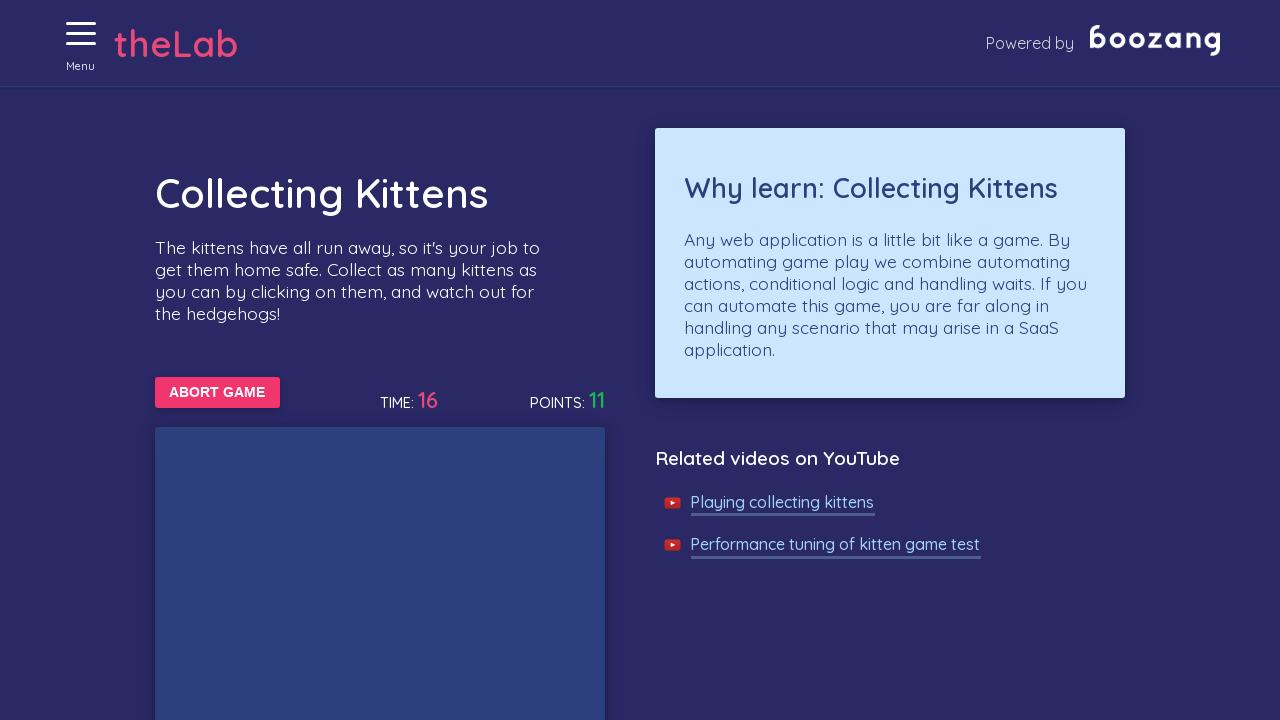

Waited 50ms for game state update
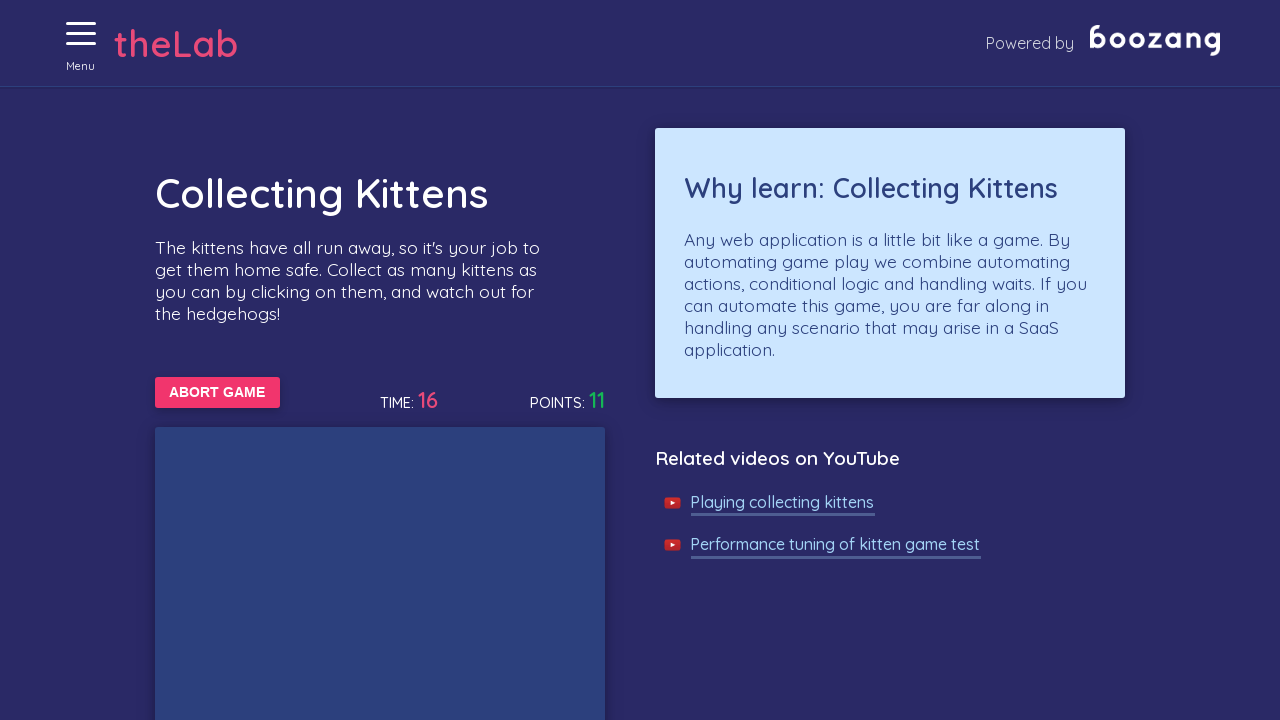

Waited 50ms for game state update
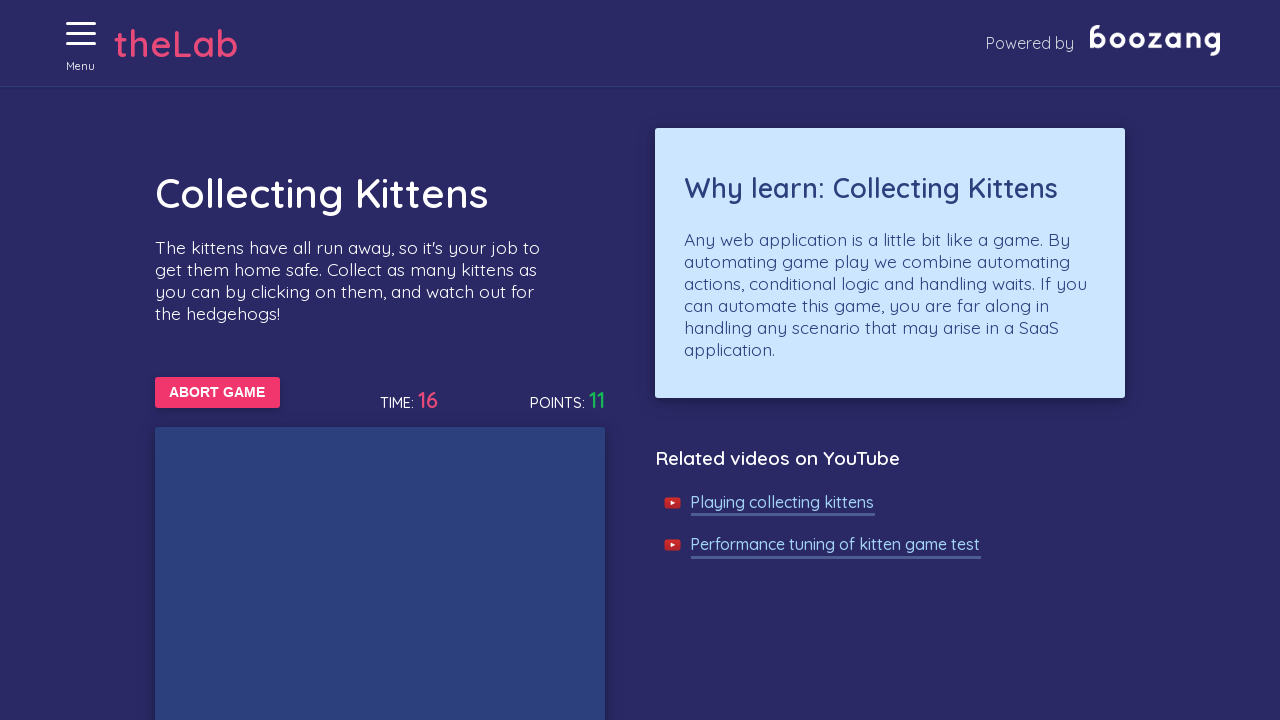

Waited 50ms for game state update
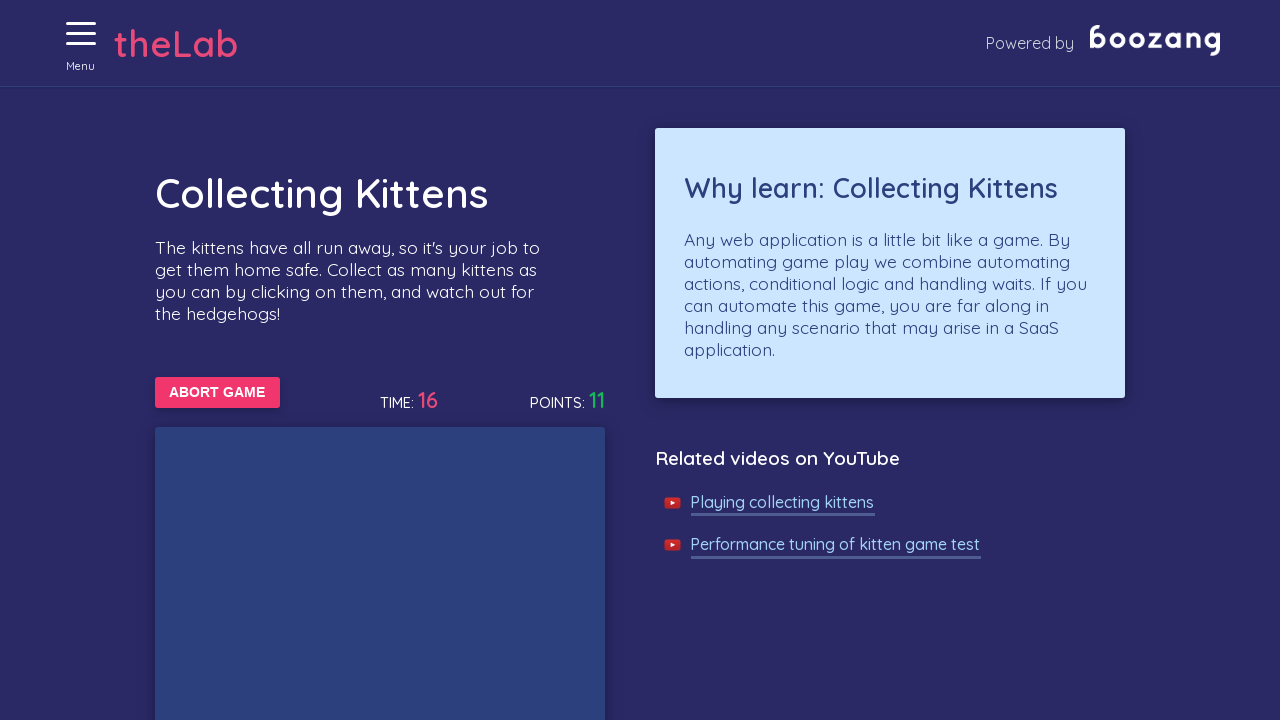

Waited 50ms for game state update
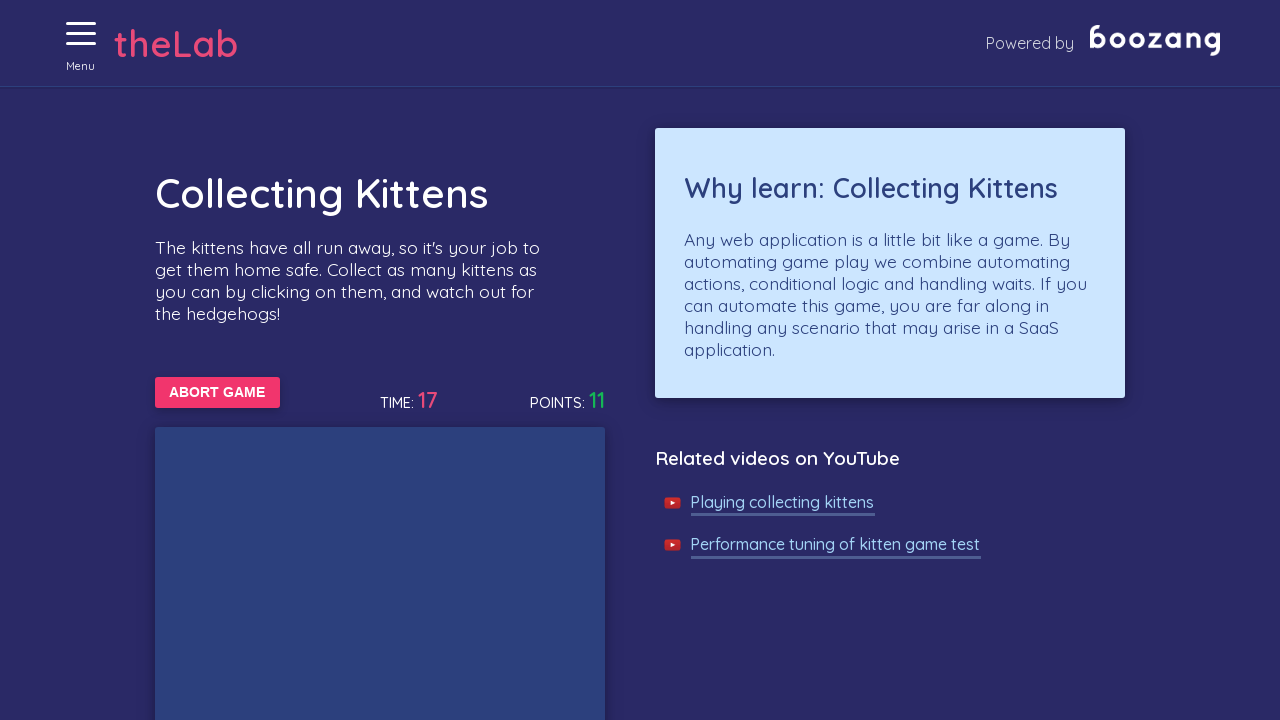

Waited 50ms for game state update
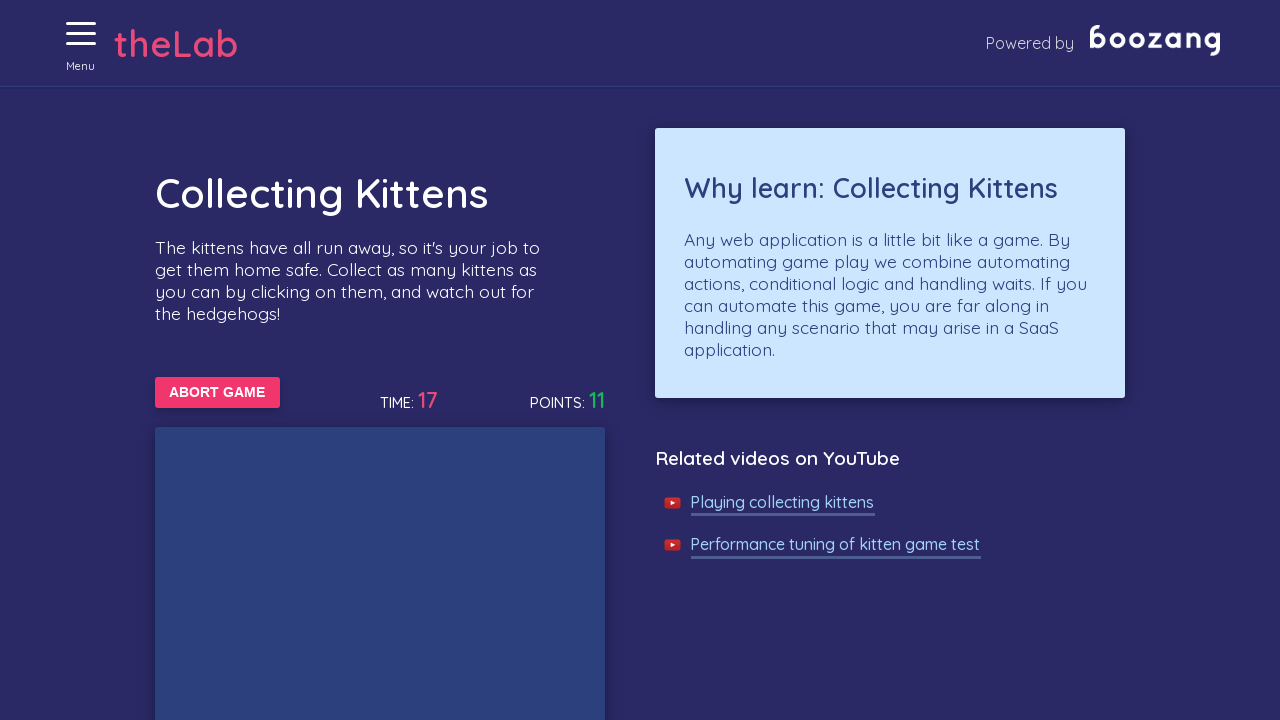

Waited 50ms for game state update
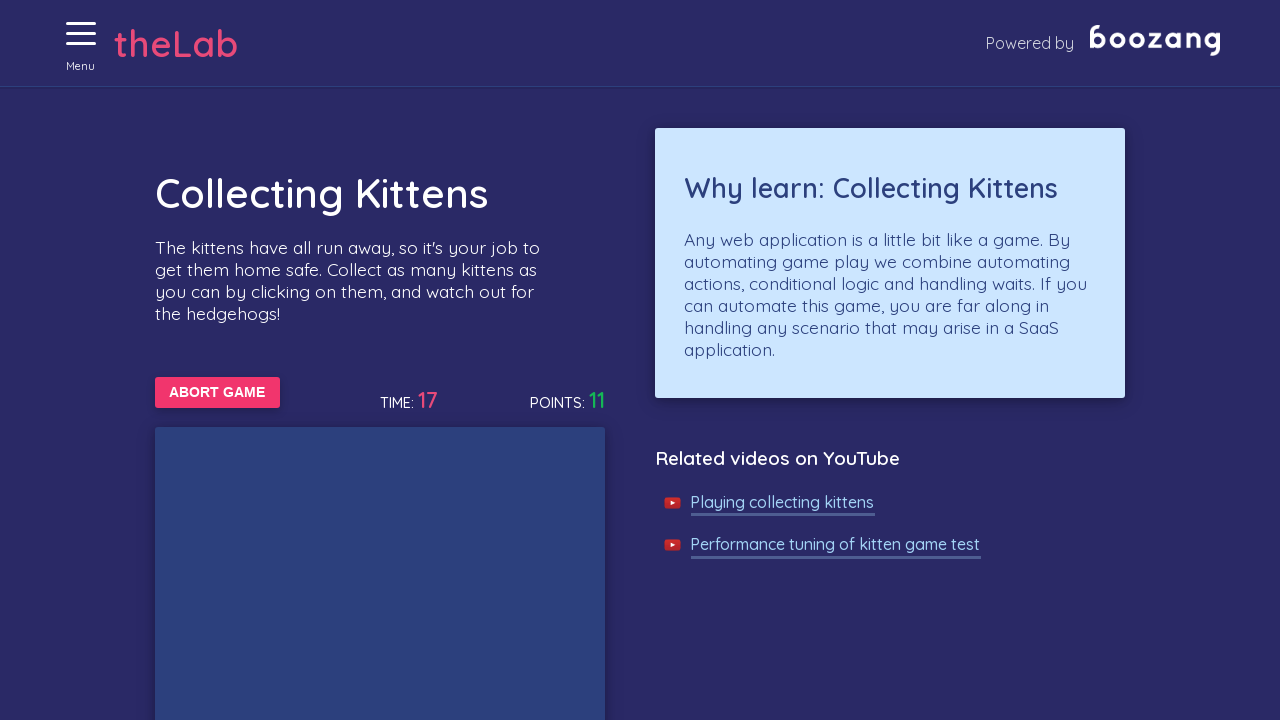

Waited 50ms for game state update
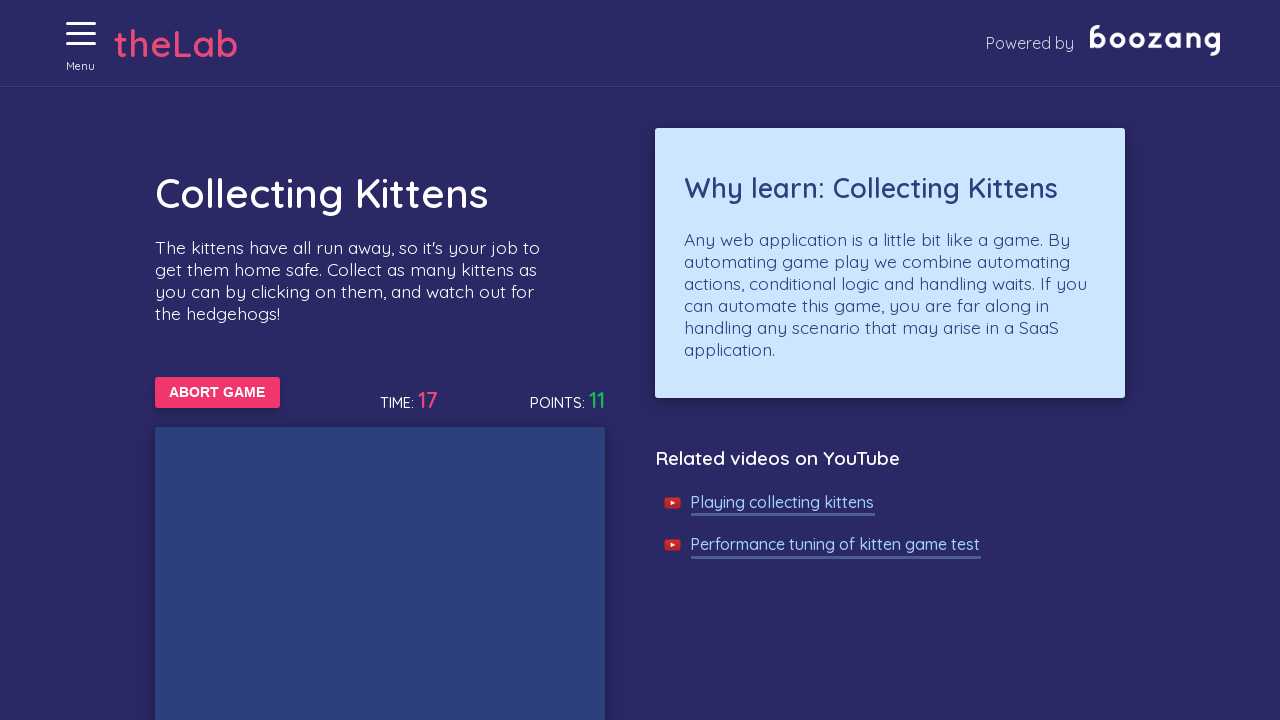

Waited 50ms for game state update
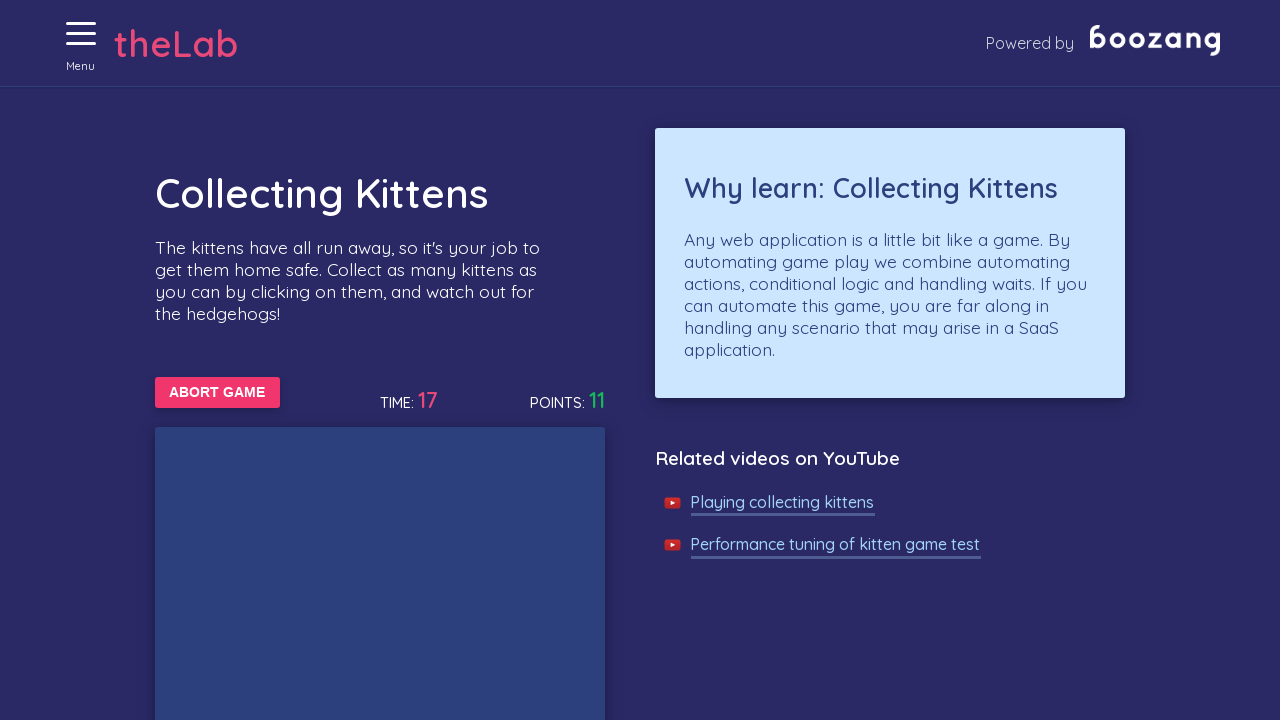

Waited 50ms for game state update
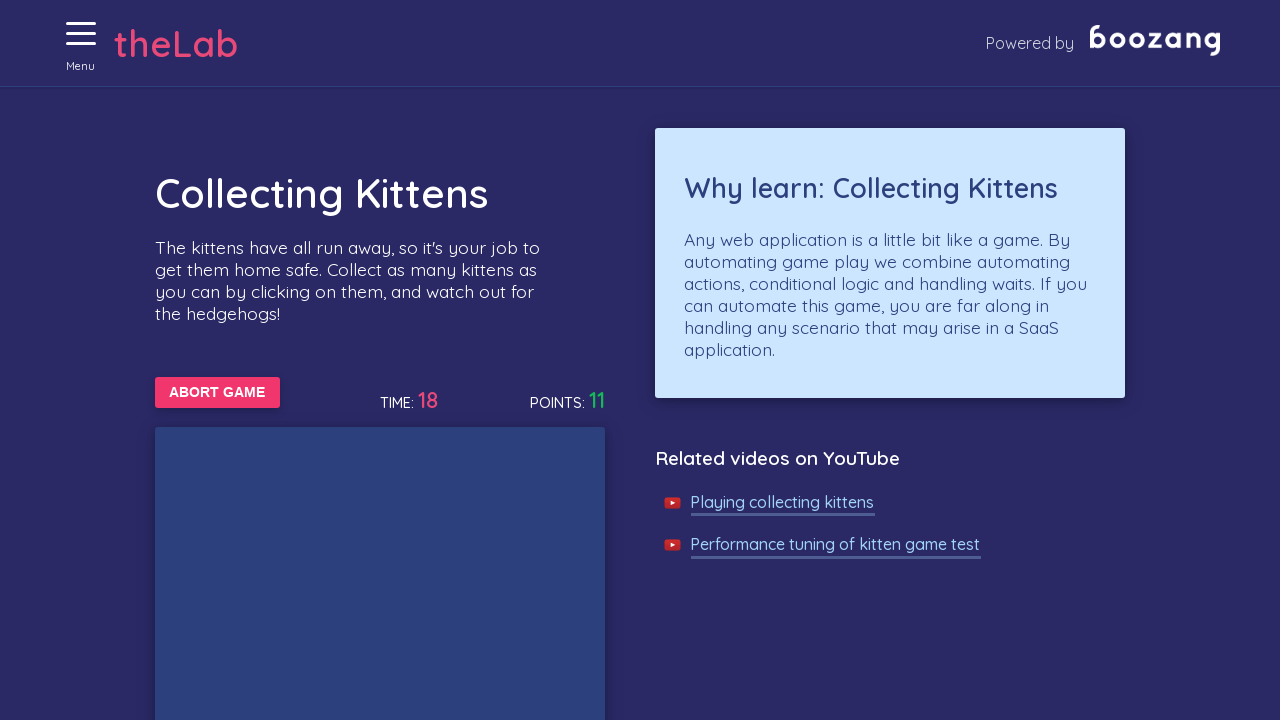

Waited 50ms for game state update
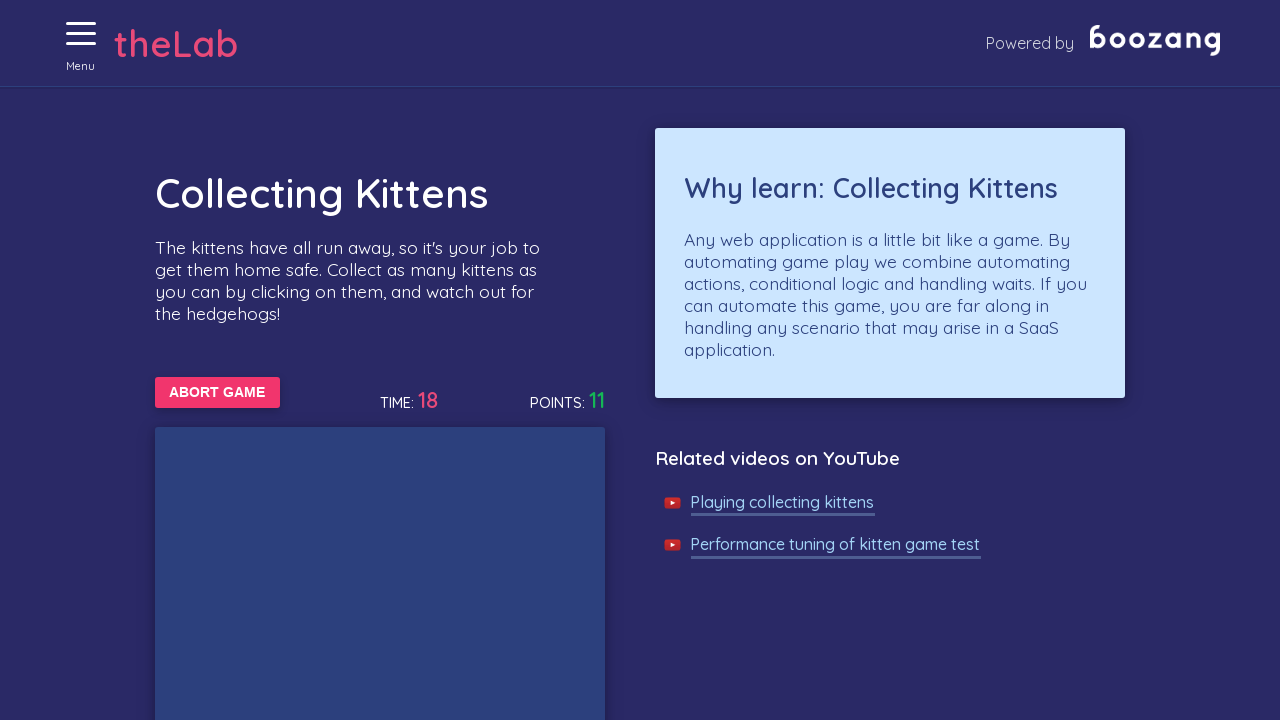

Waited 50ms for game state update
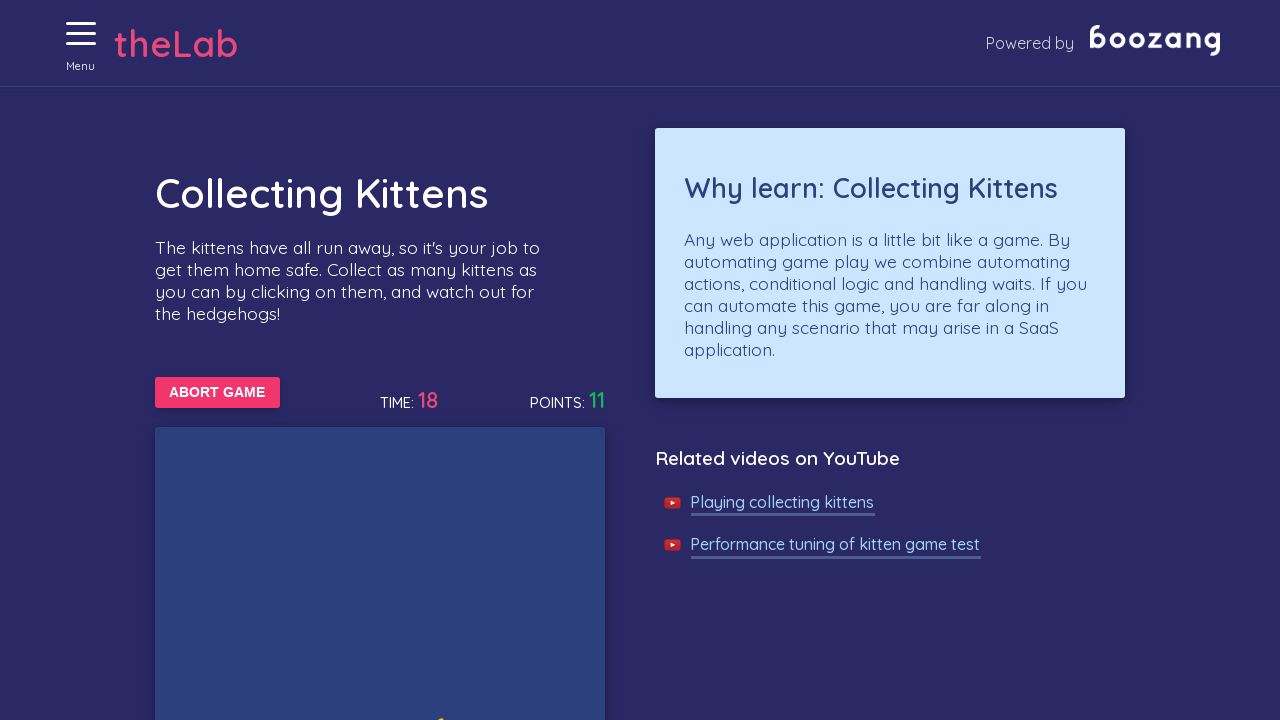

Clicked on a kitten in the game at (440, 703) on //img[@alt='Cat']
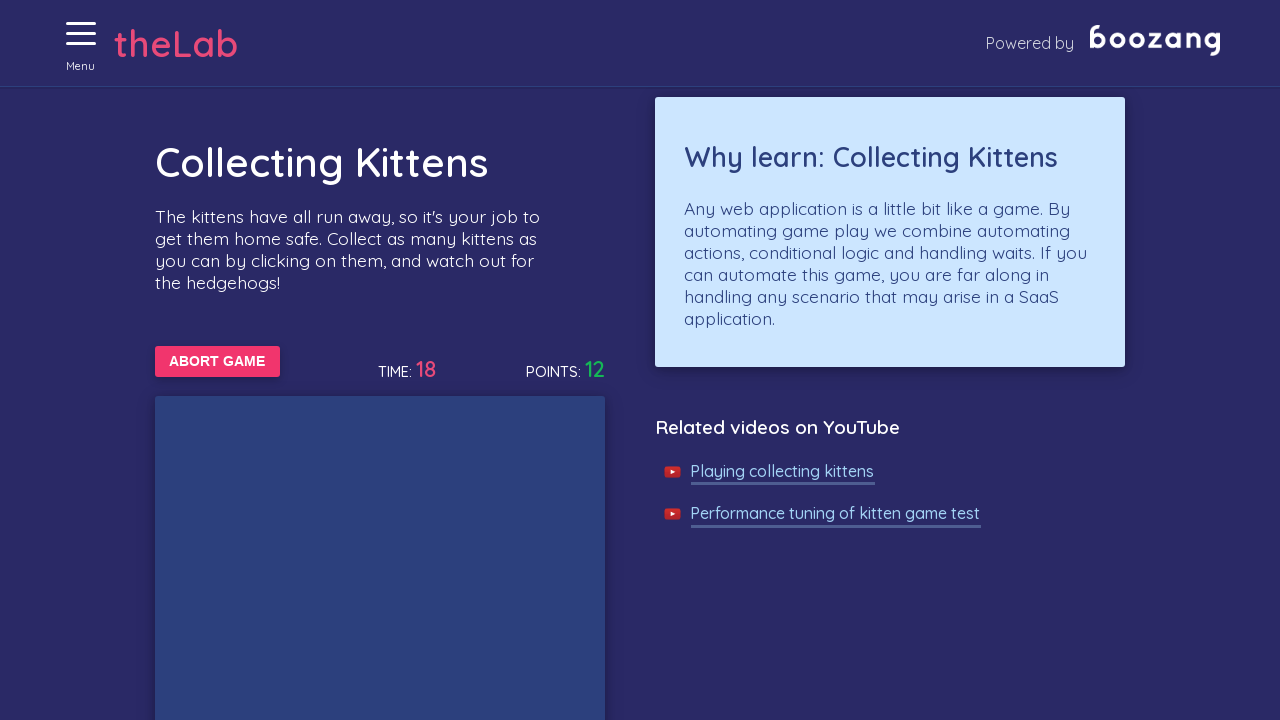

Waited 50ms for game state update
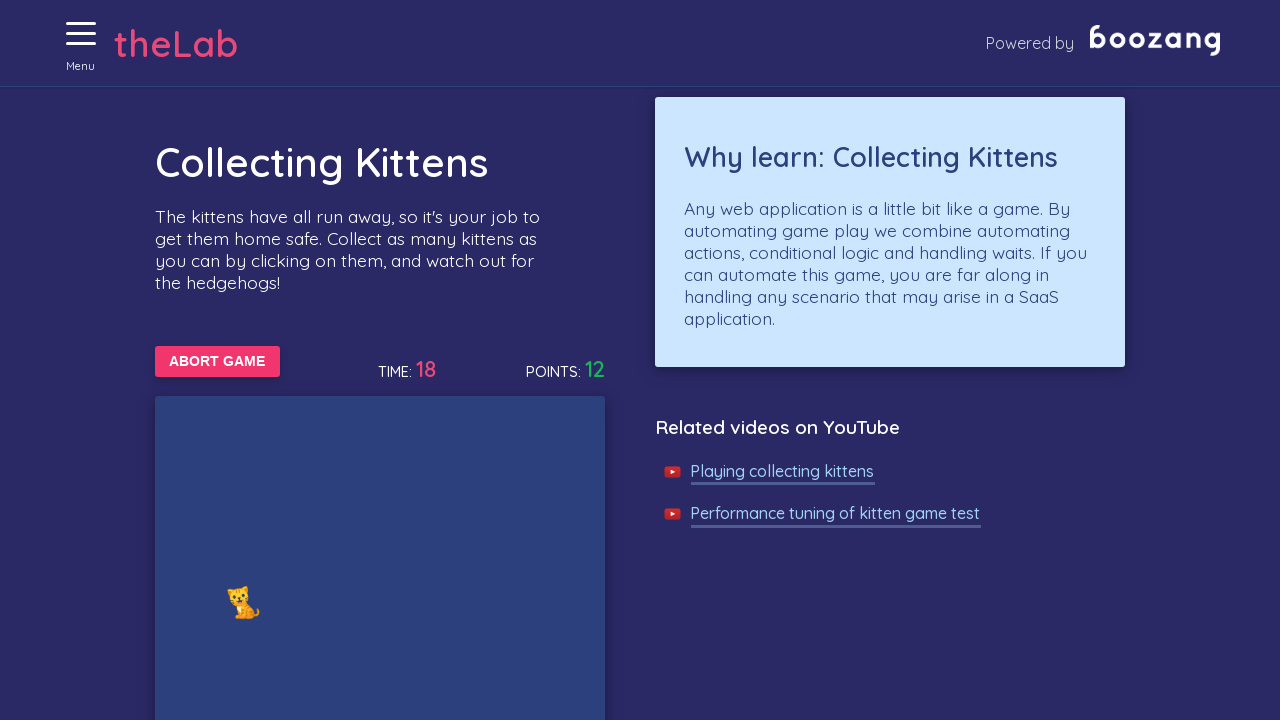

Clicked on a kitten in the game at (244, 602) on //img[@alt='Cat']
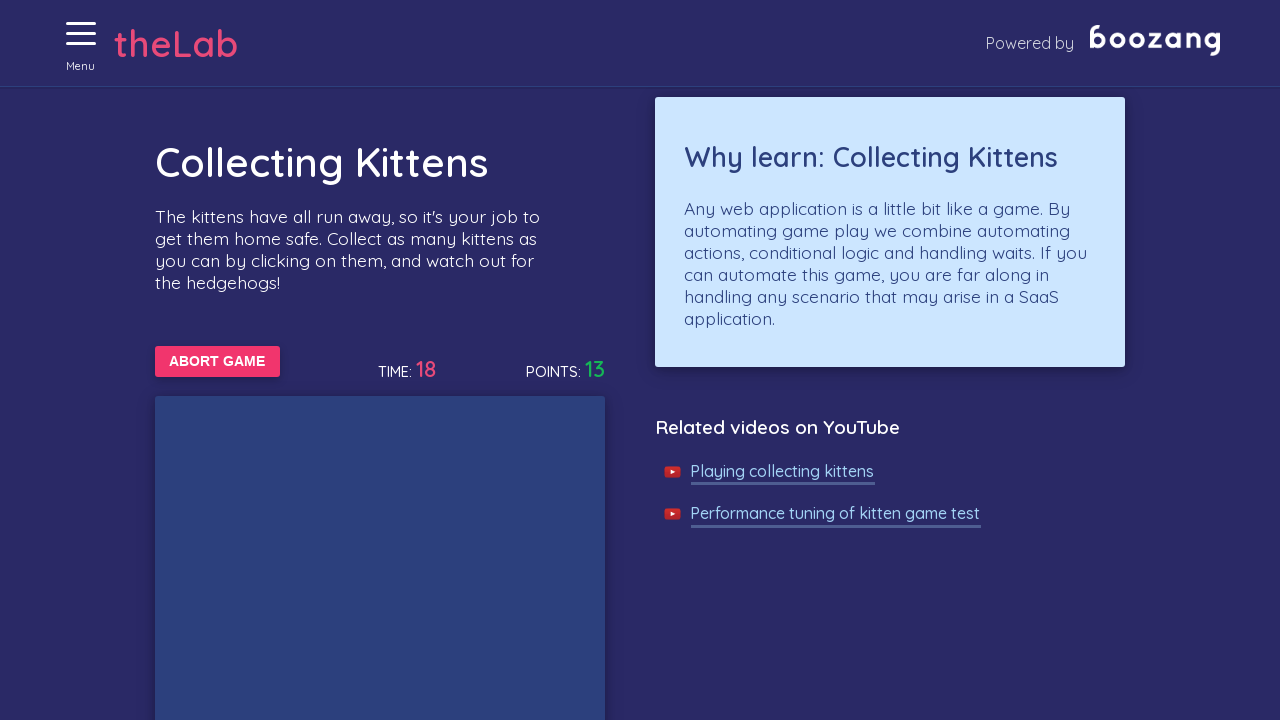

Waited 50ms for game state update
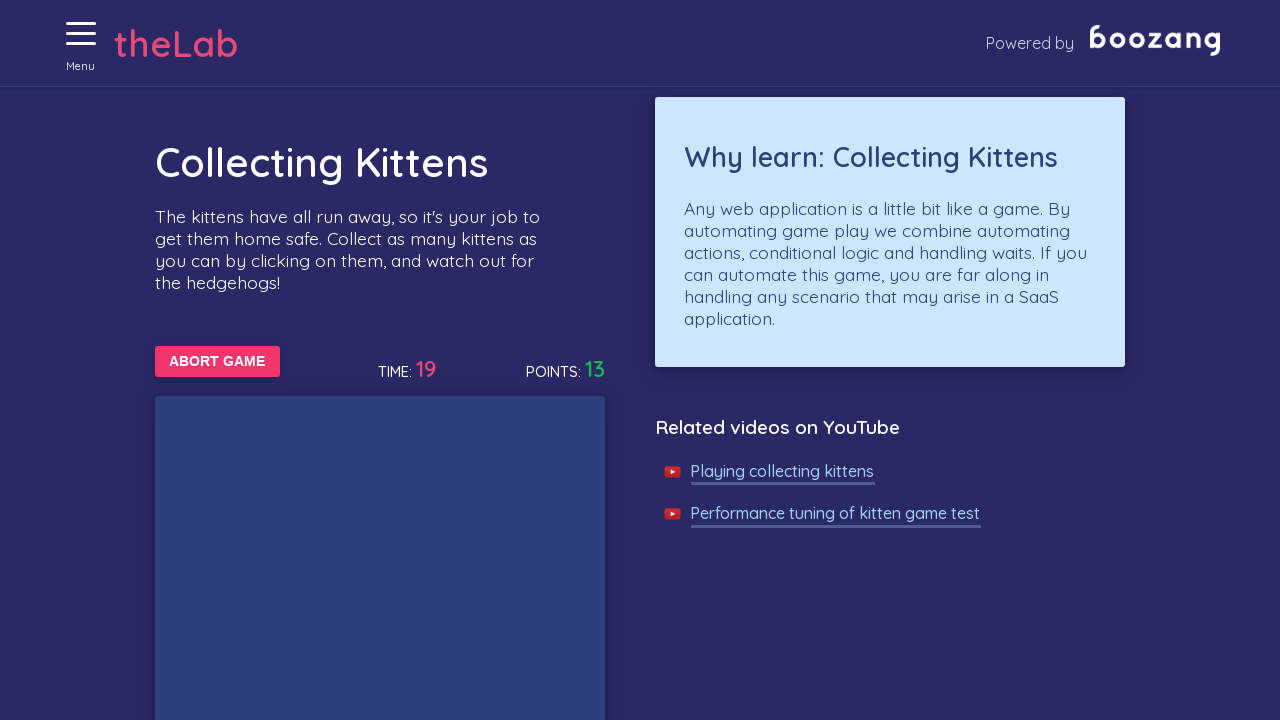

Waited 50ms for game state update
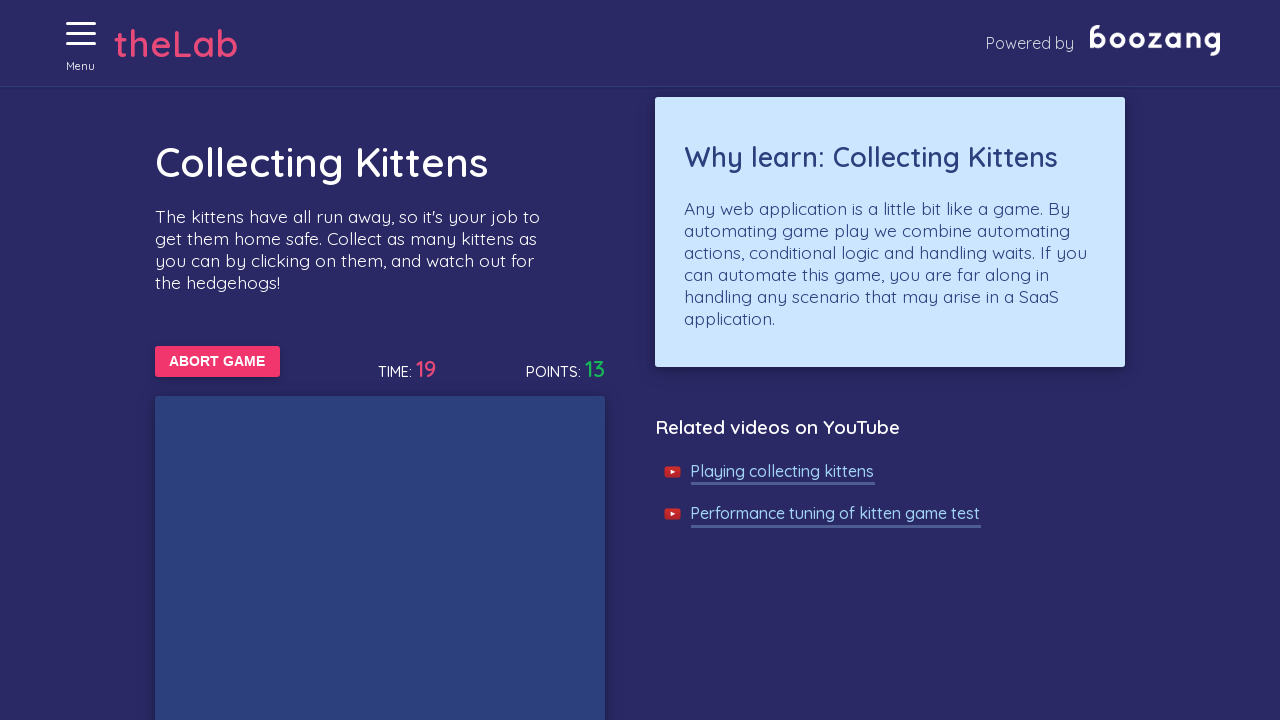

Clicked on a kitten in the game at (422, 672) on //img[@alt='Cat']
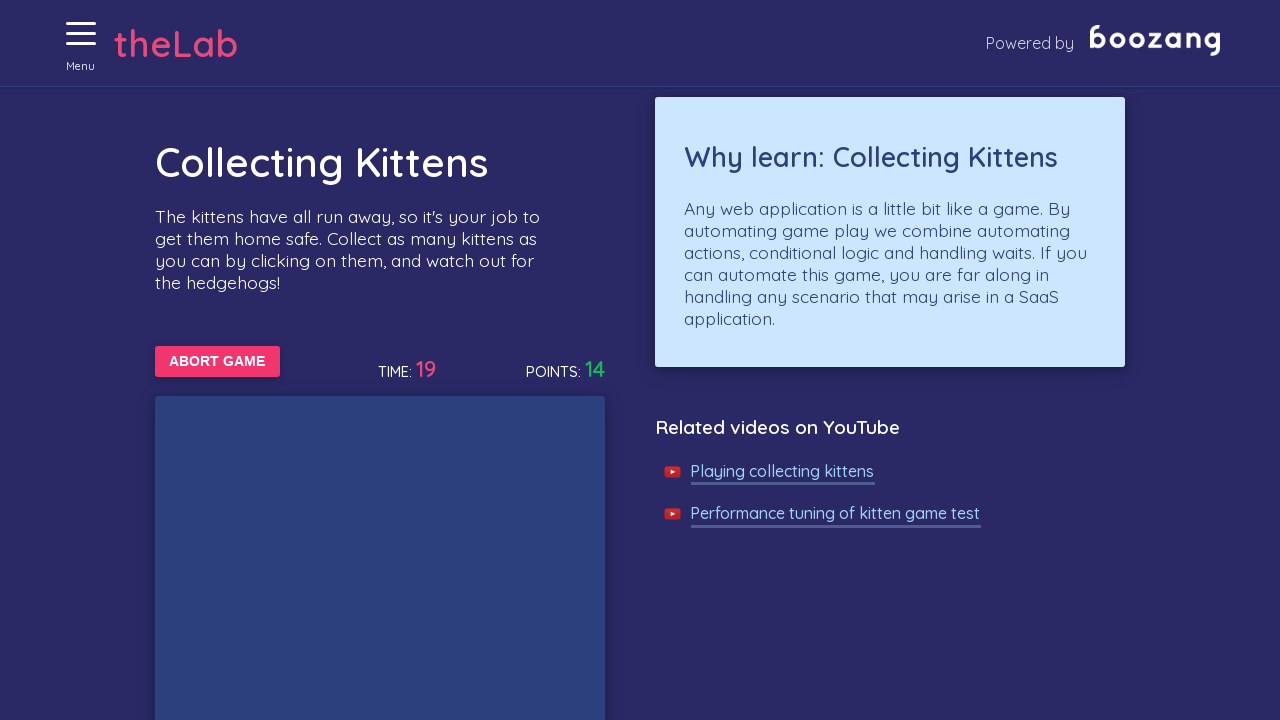

Waited 50ms for game state update
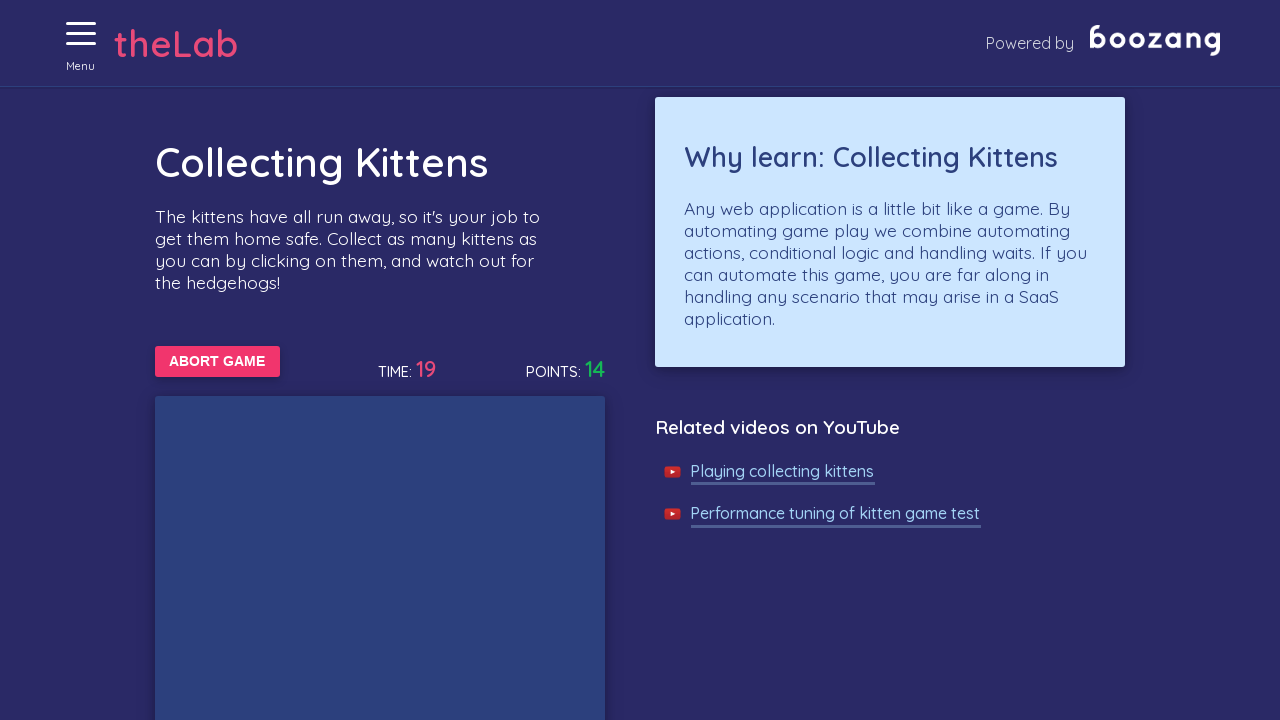

Waited 50ms for game state update
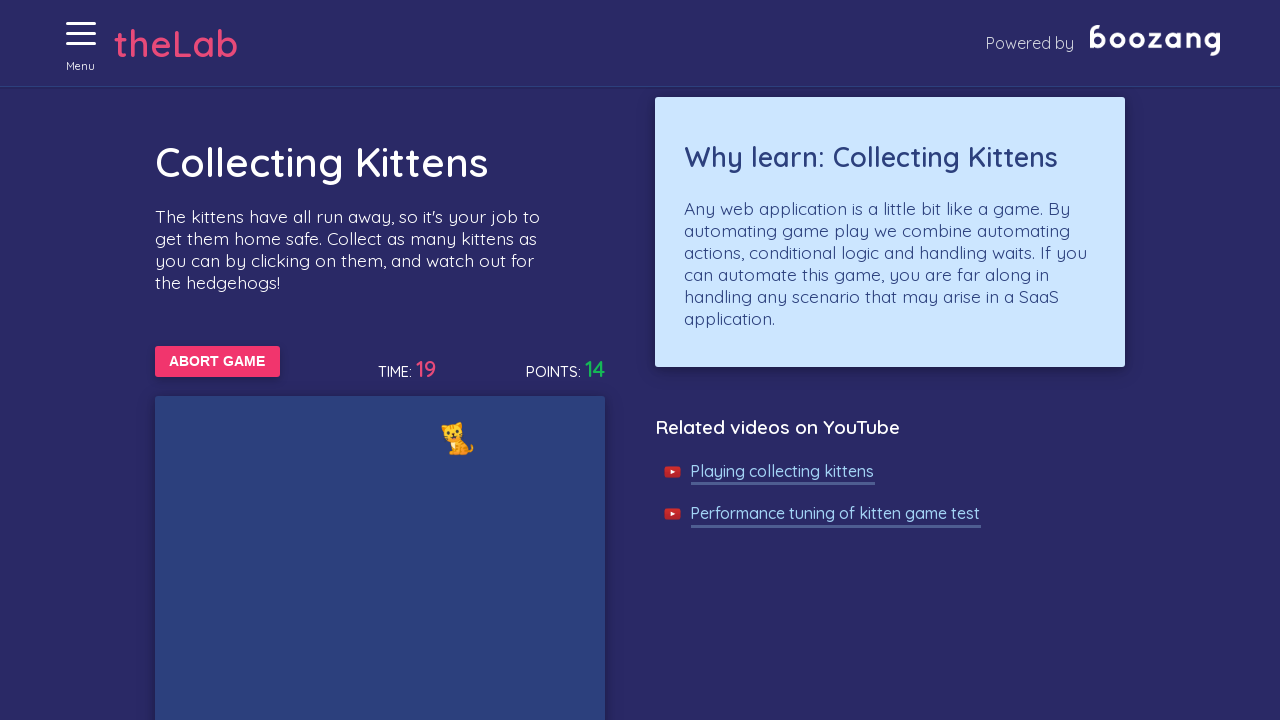

Clicked on a kitten in the game at (458, 438) on //img[@alt='Cat']
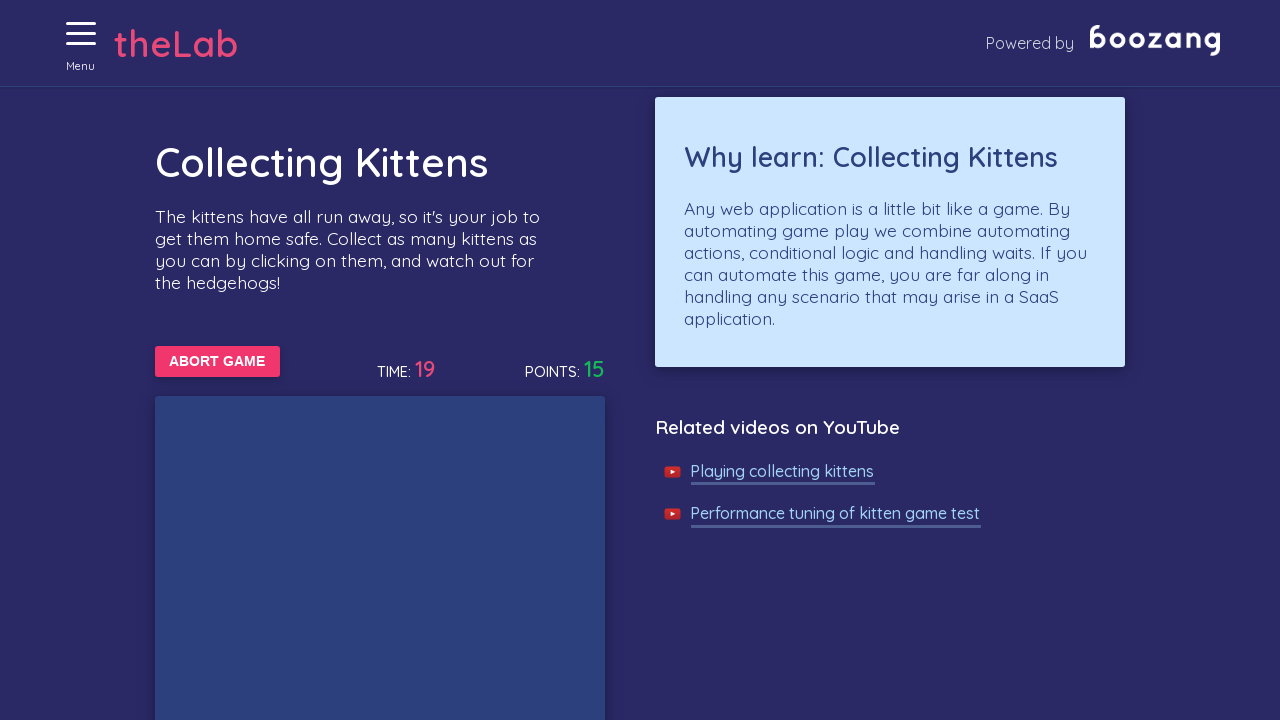

Waited 50ms for game state update
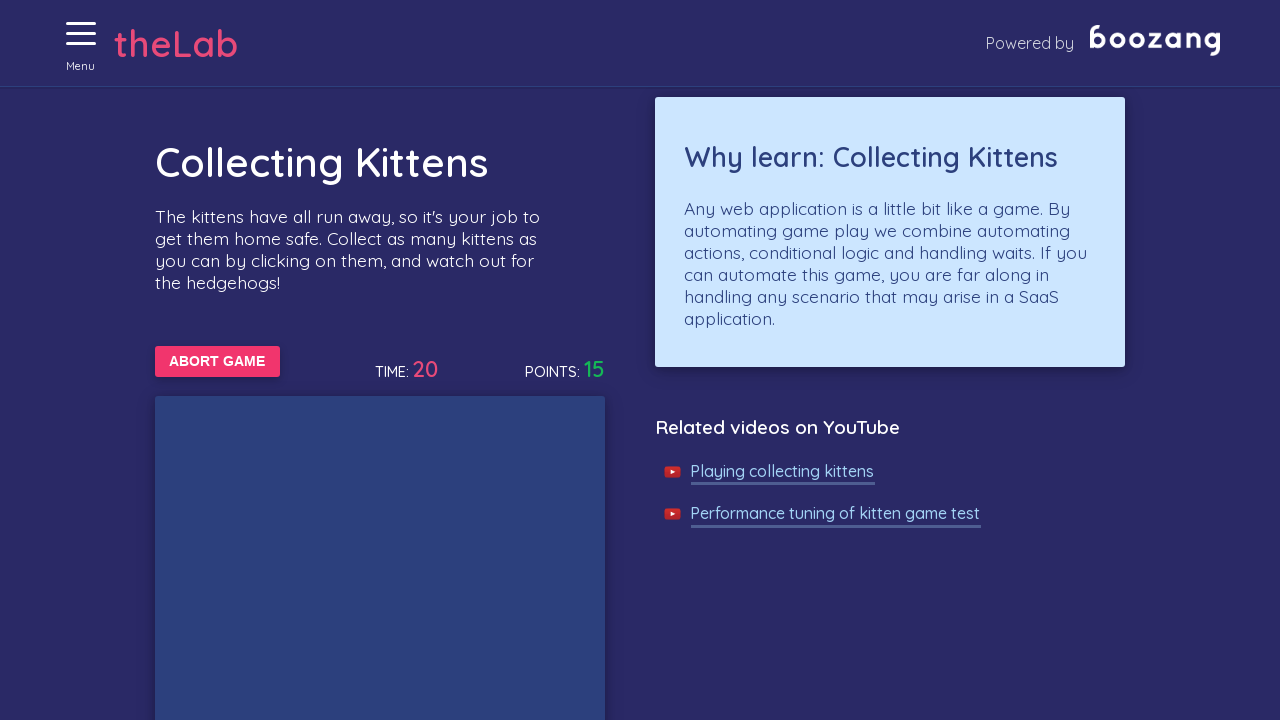

Waited 50ms for game state update
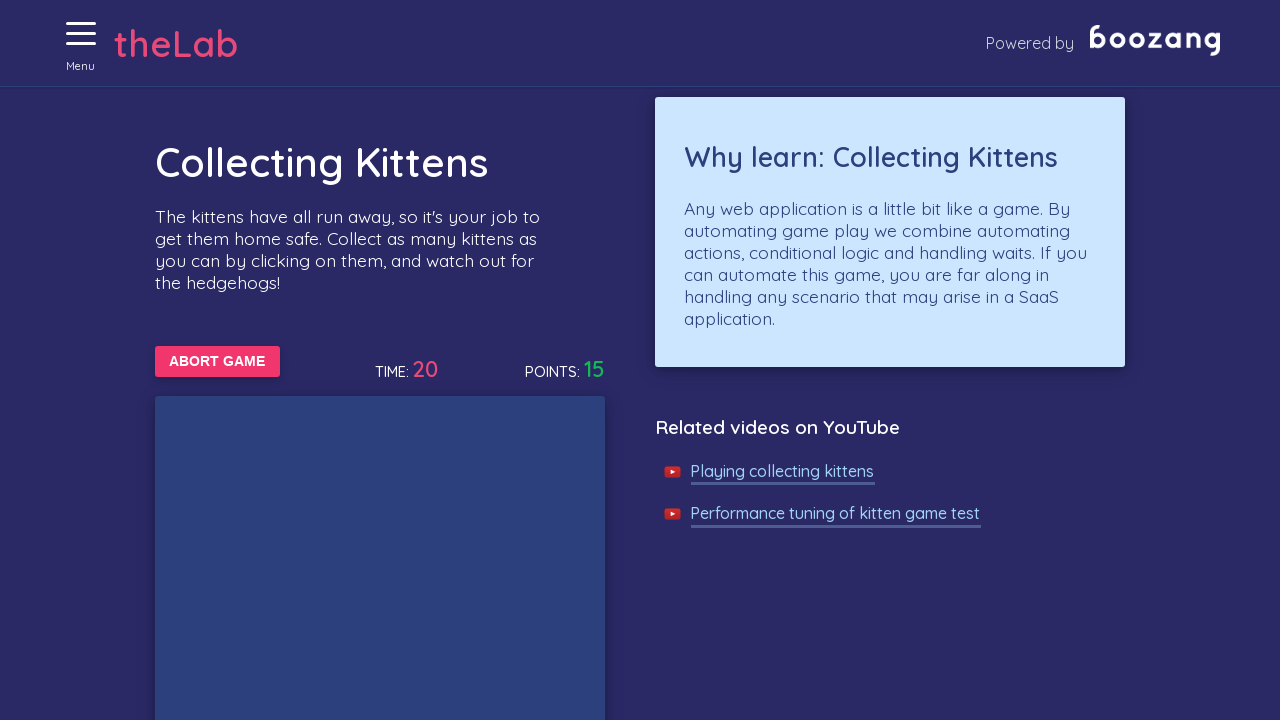

Waited 50ms for game state update
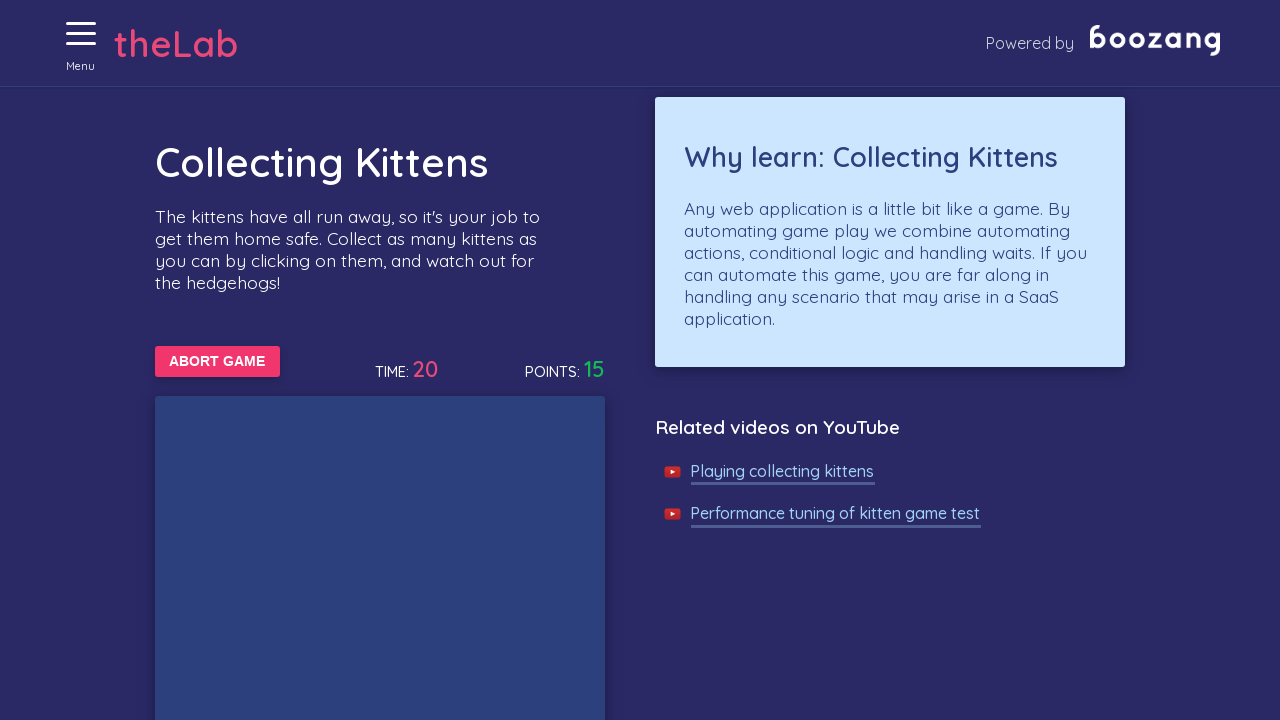

Waited 50ms for game state update
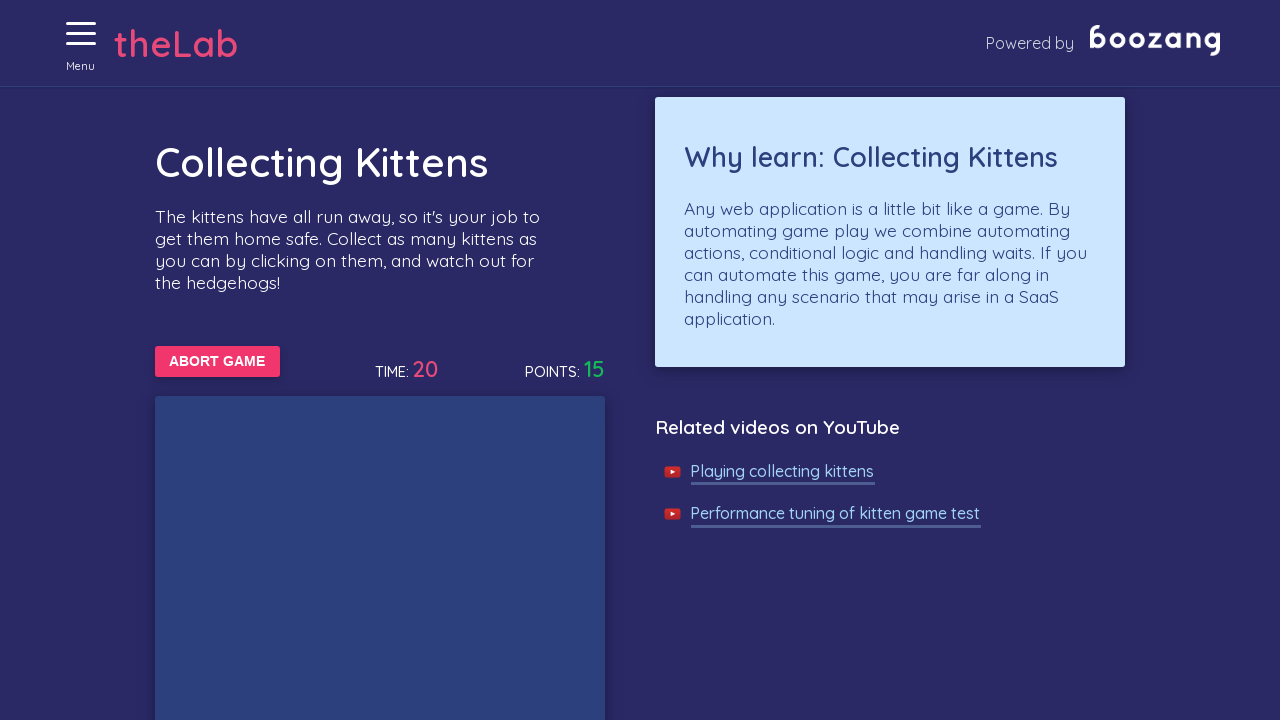

Waited 50ms for game state update
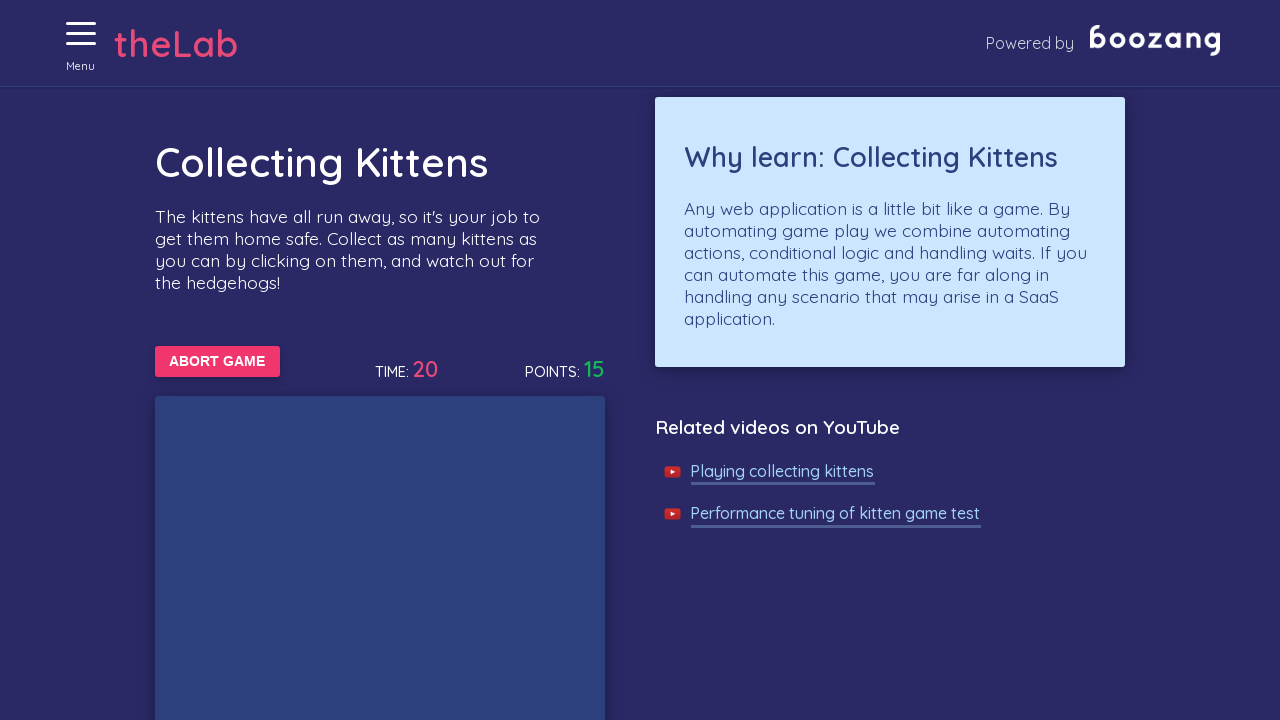

Waited 50ms for game state update
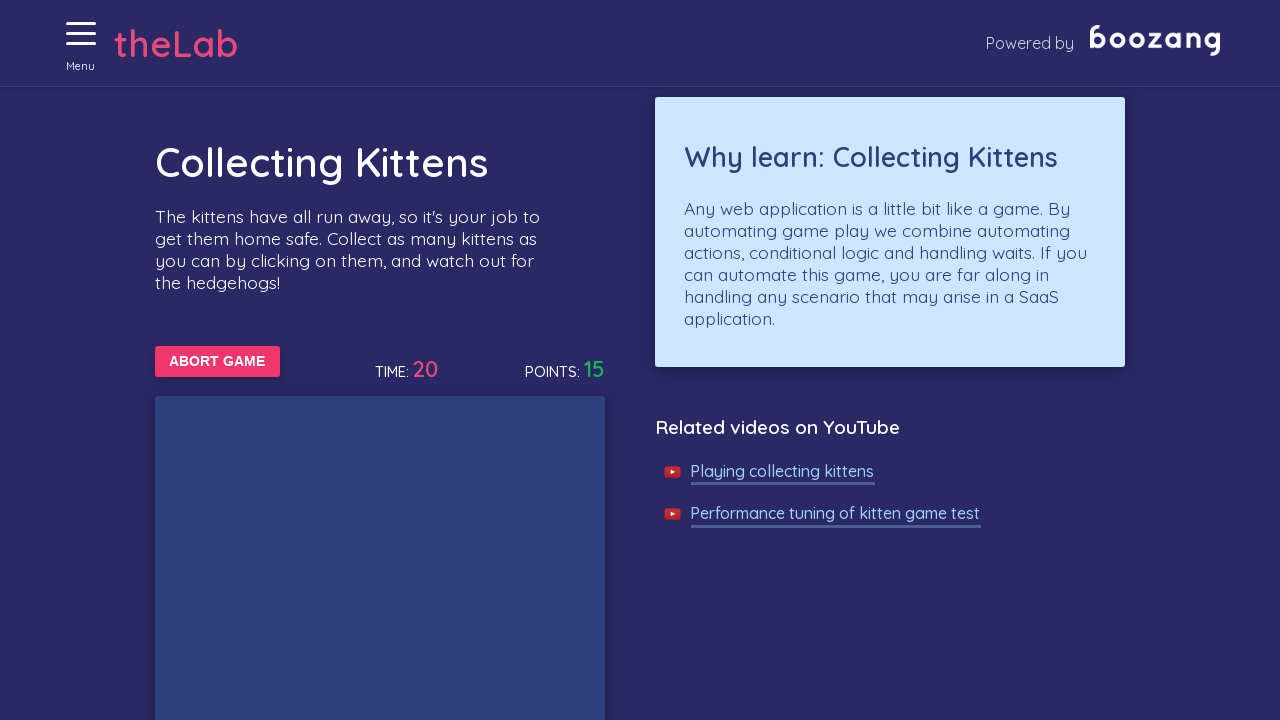

Waited 50ms for game state update
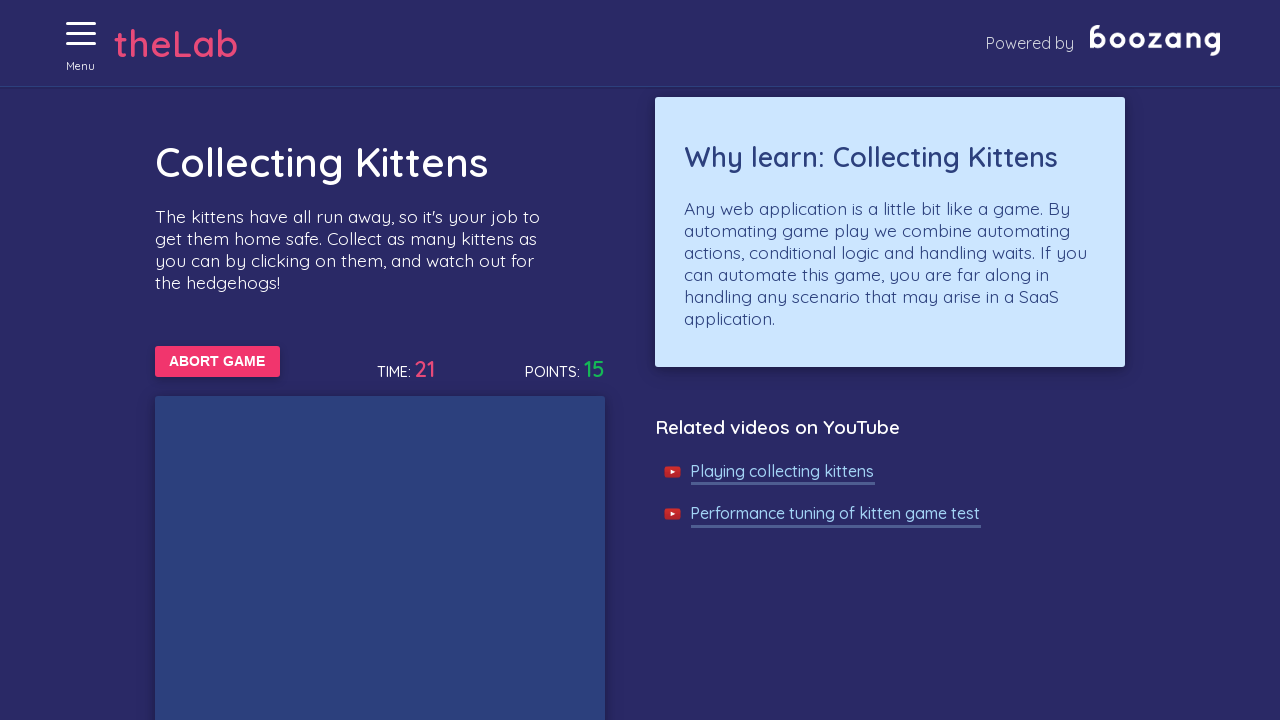

Waited 50ms for game state update
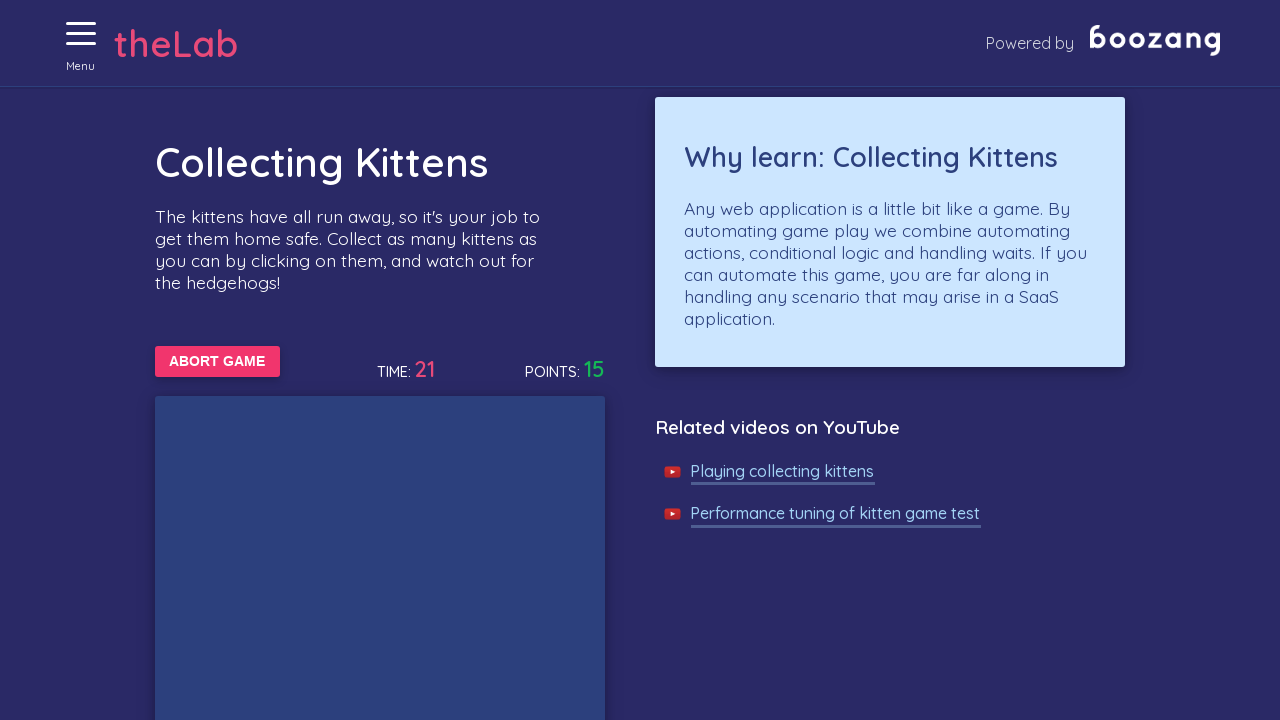

Clicked on a kitten in the game at (214, 626) on //img[@alt='Cat']
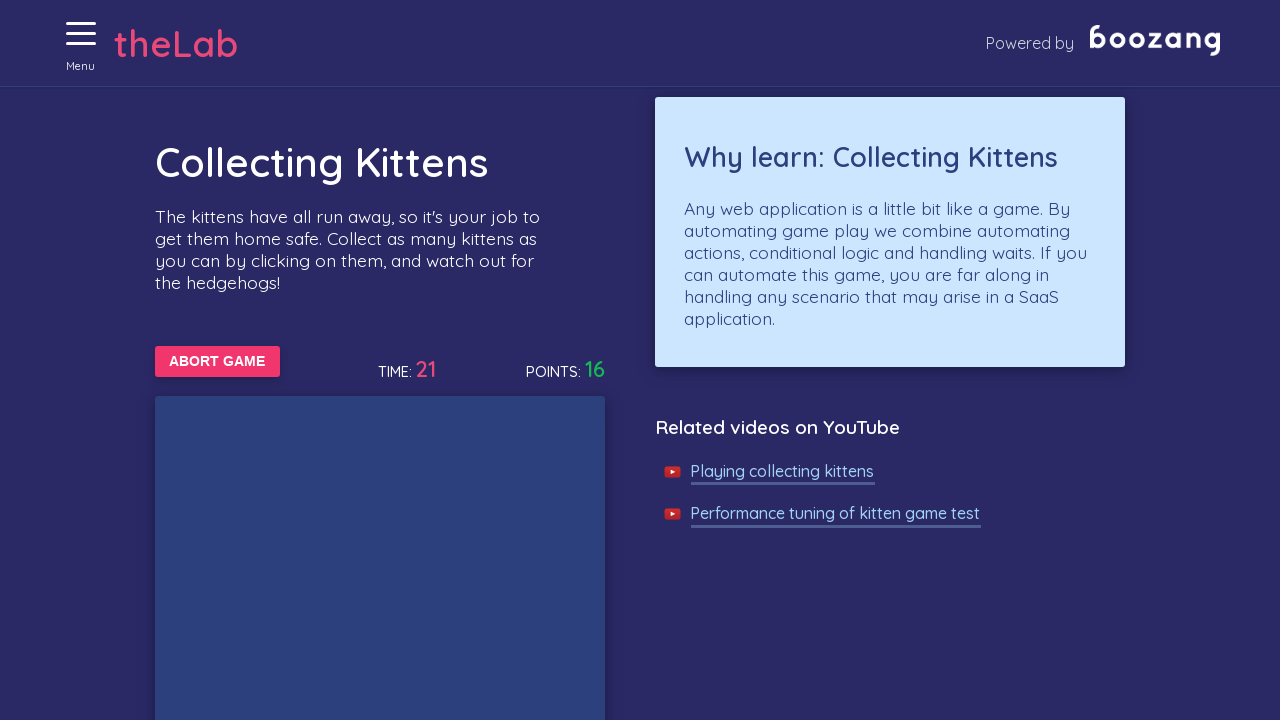

Waited 50ms for game state update
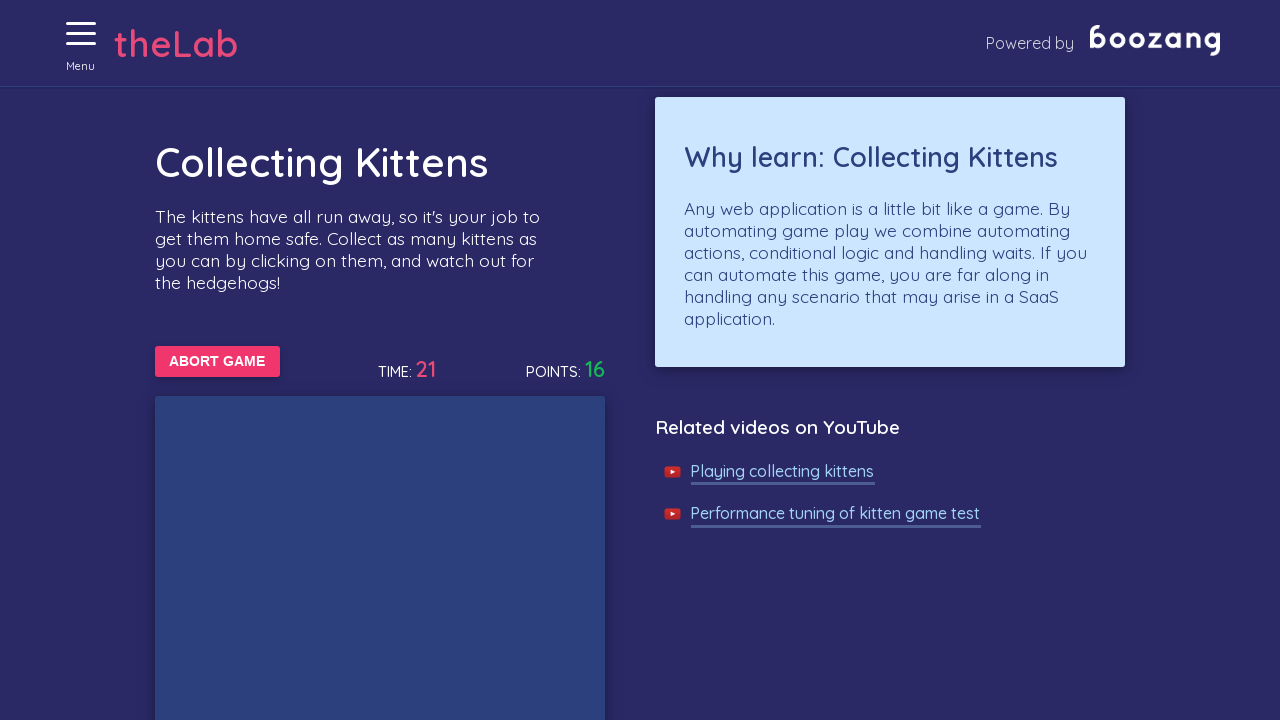

Waited 50ms for game state update
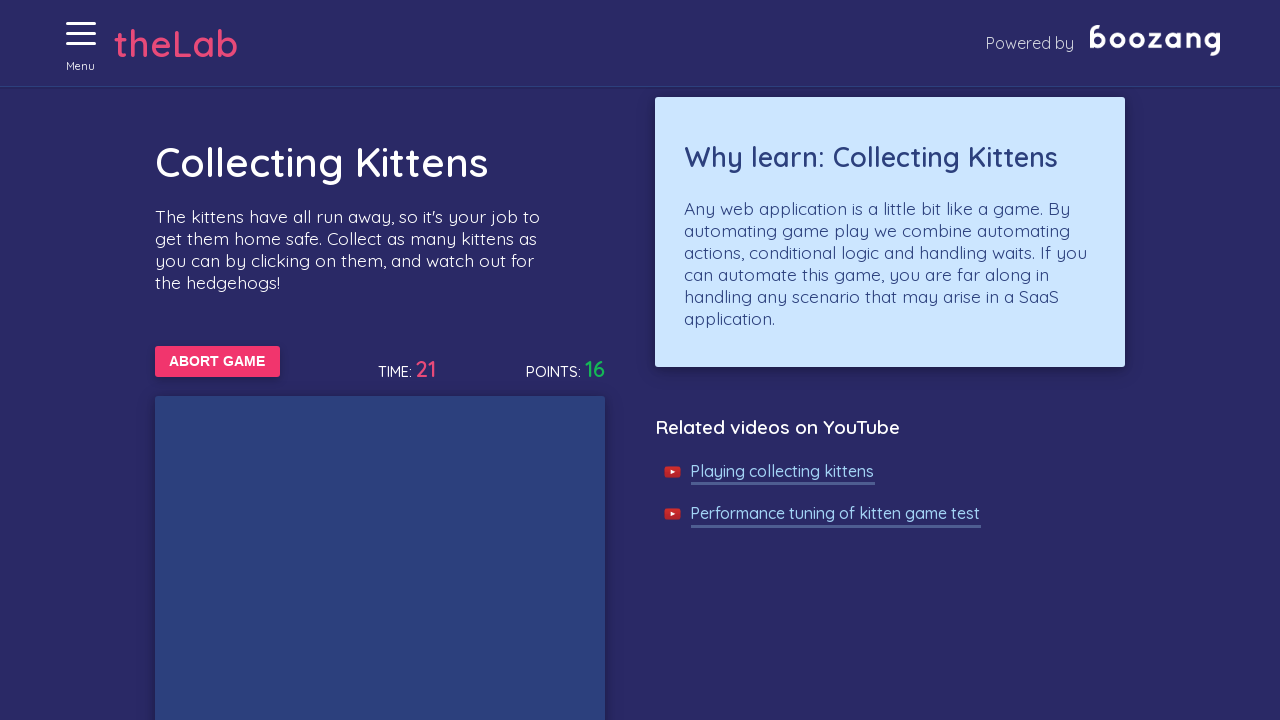

Waited 50ms for game state update
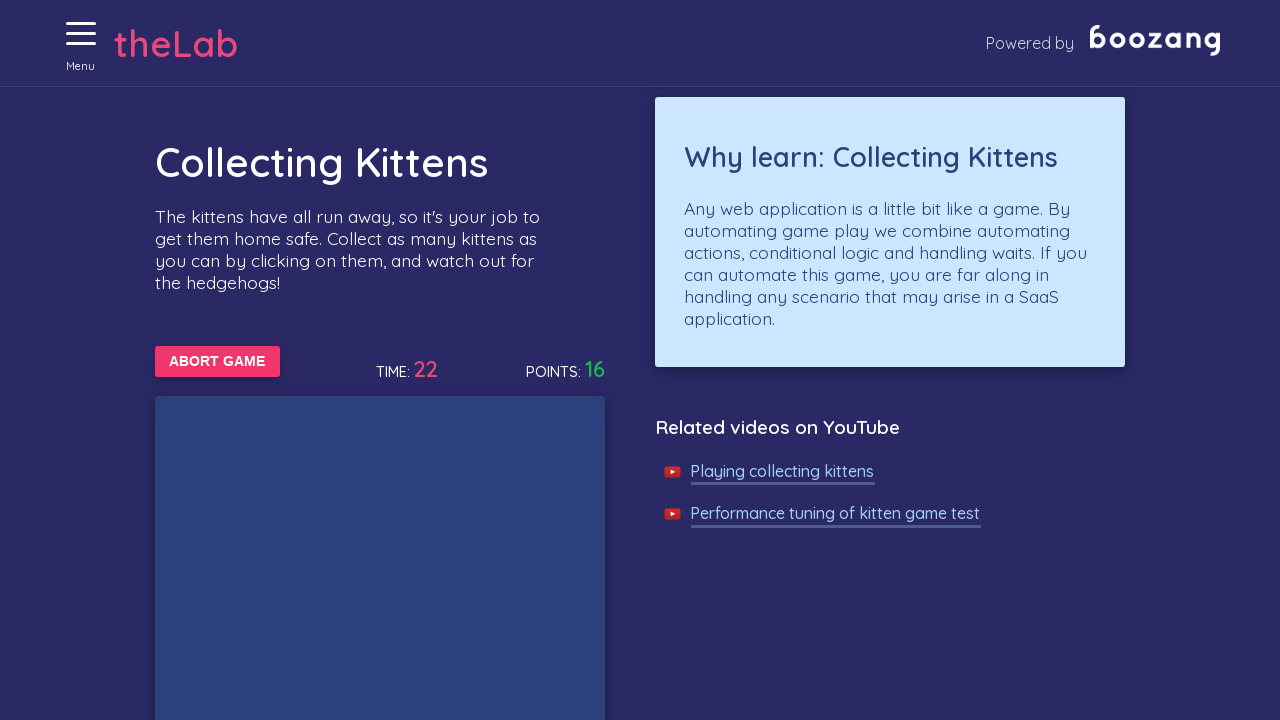

Clicked on a kitten in the game at (406, 554) on //img[@alt='Cat']
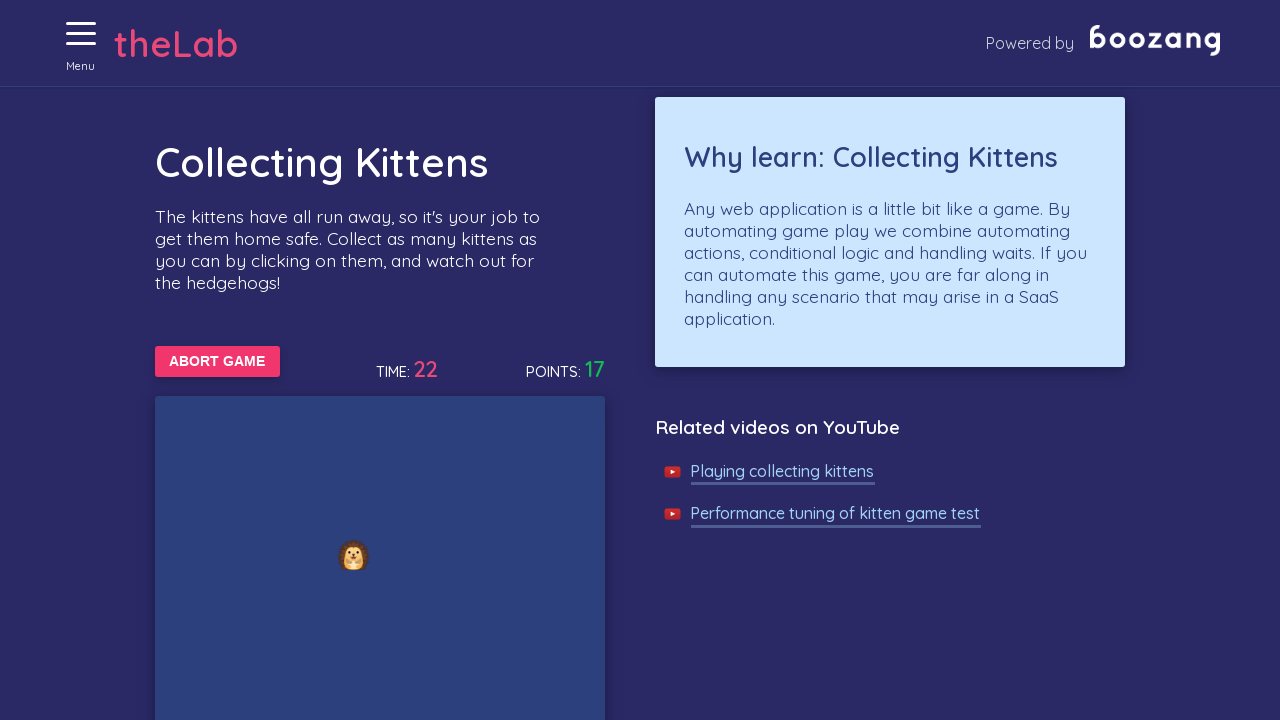

Waited 50ms for game state update
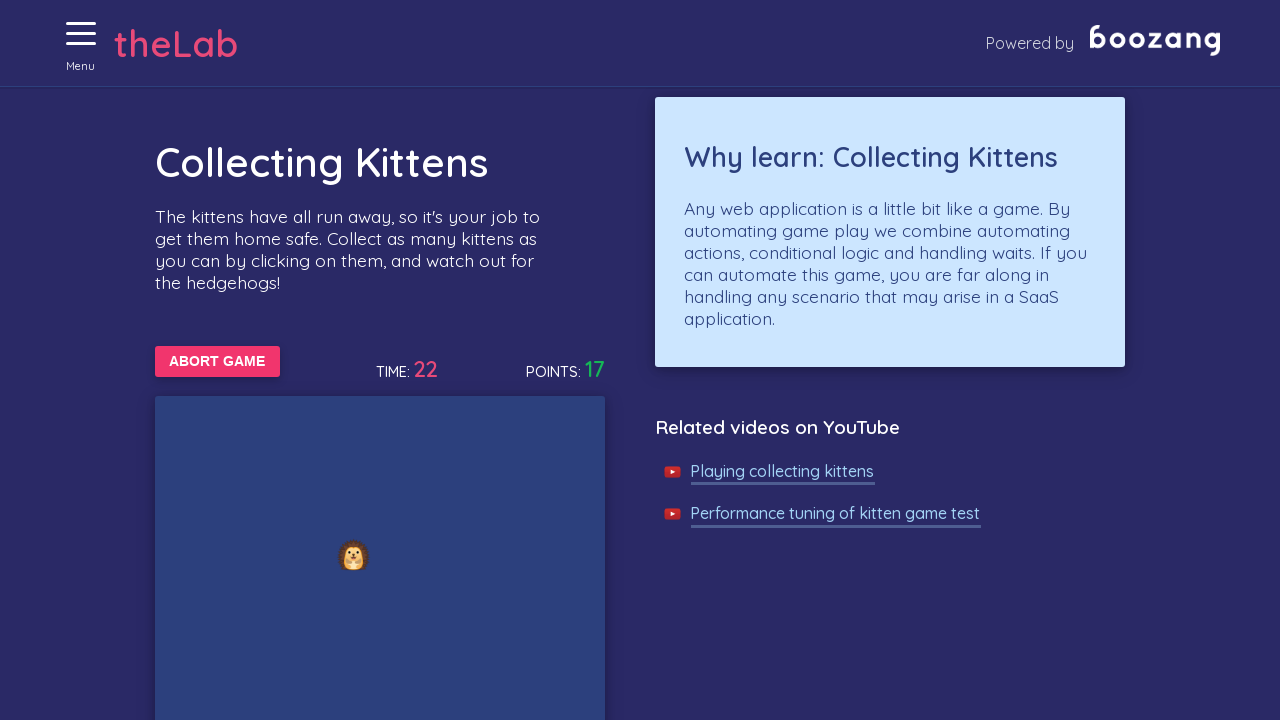

Waited 50ms for game state update
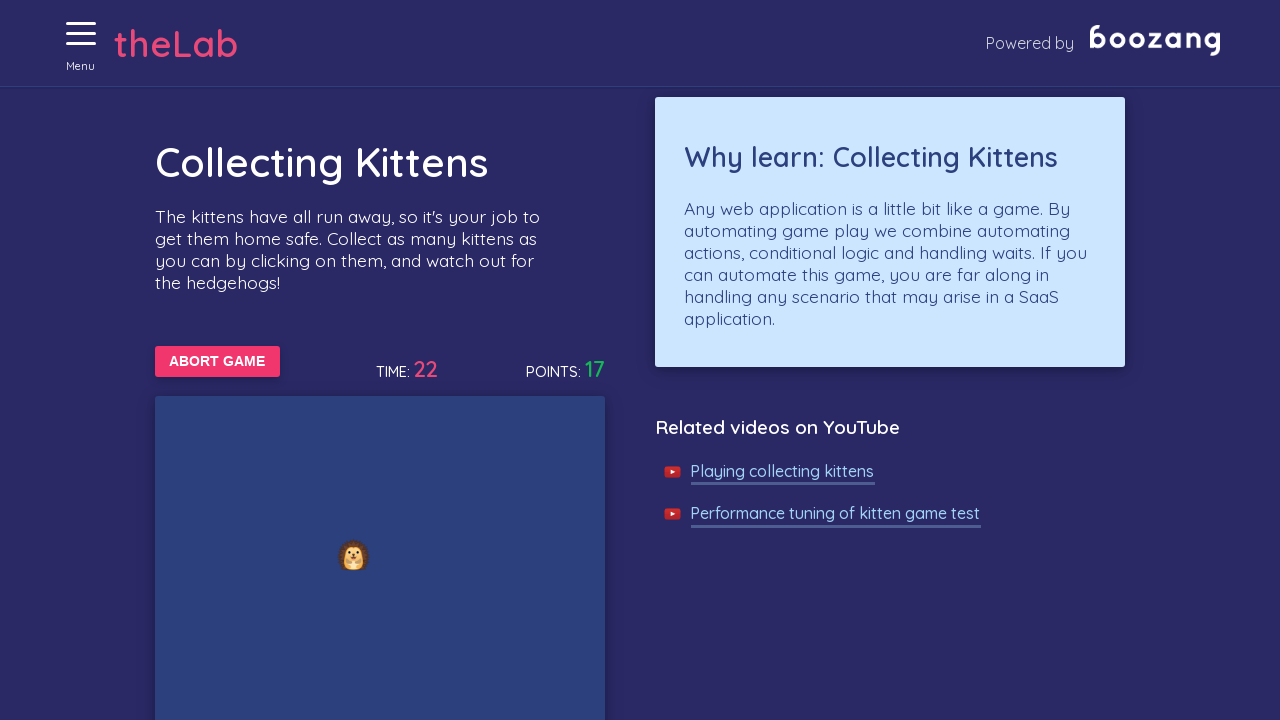

Waited 50ms for game state update
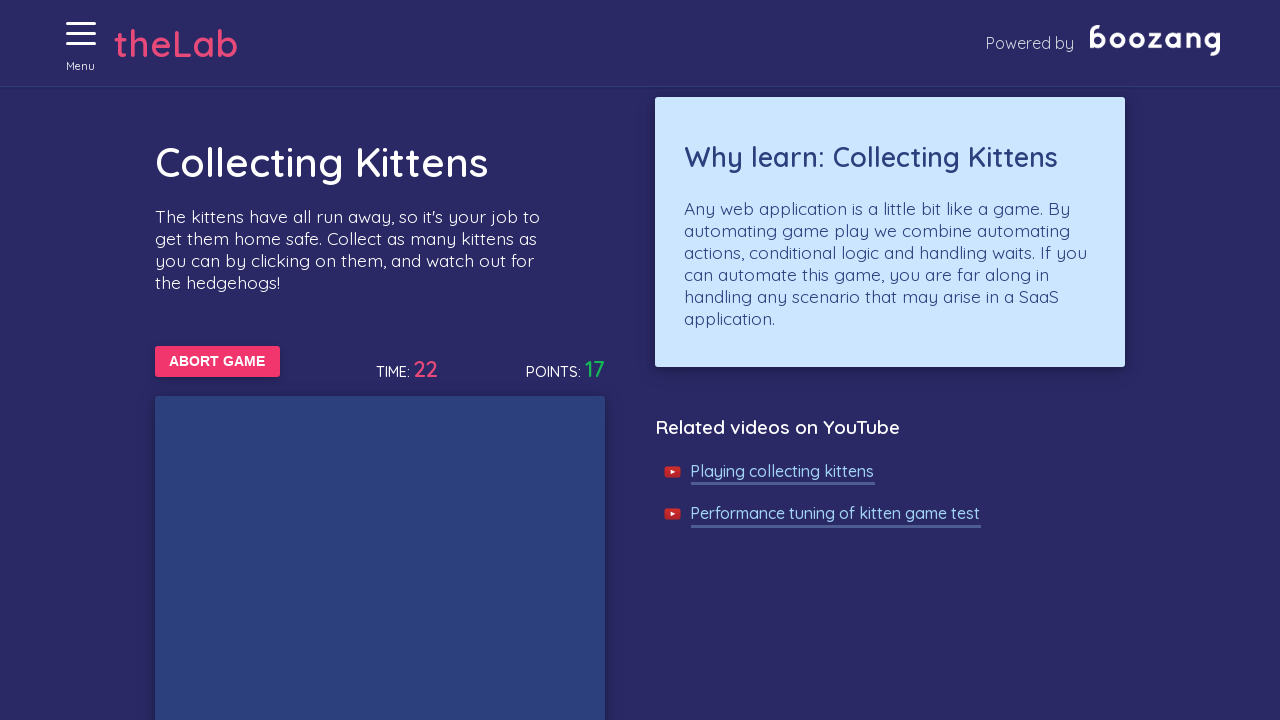

Waited 50ms for game state update
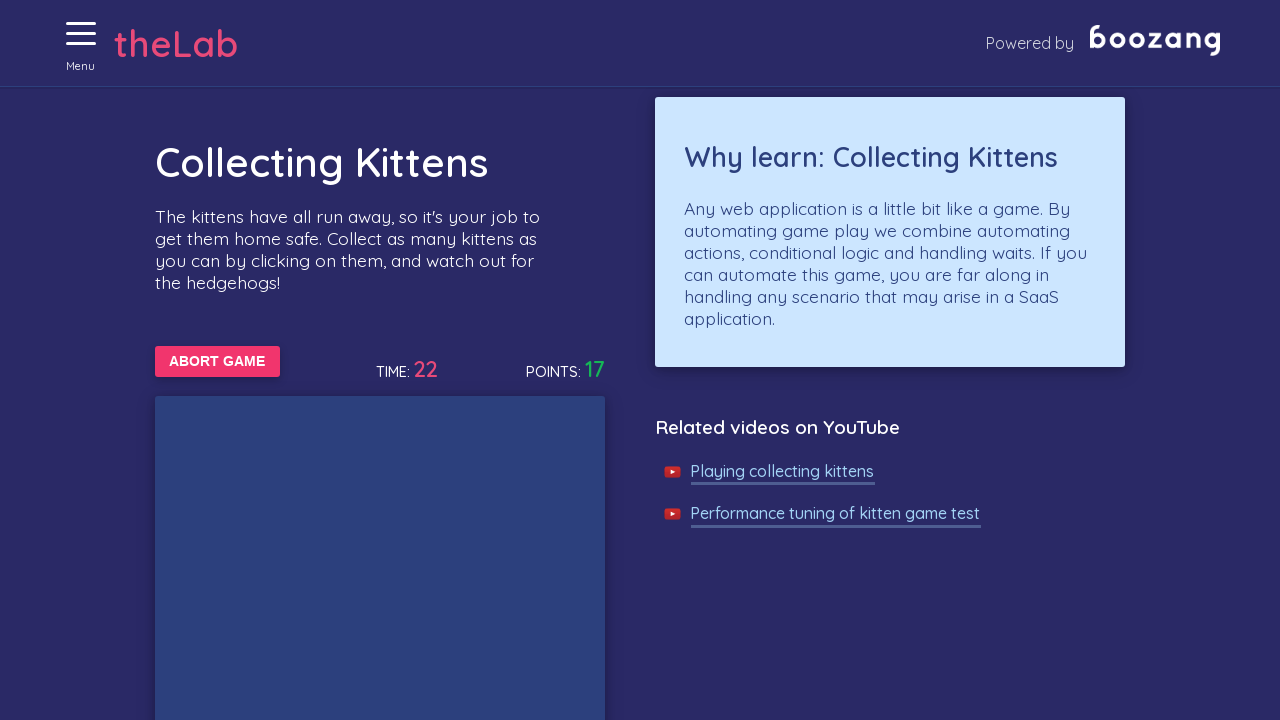

Waited 50ms for game state update
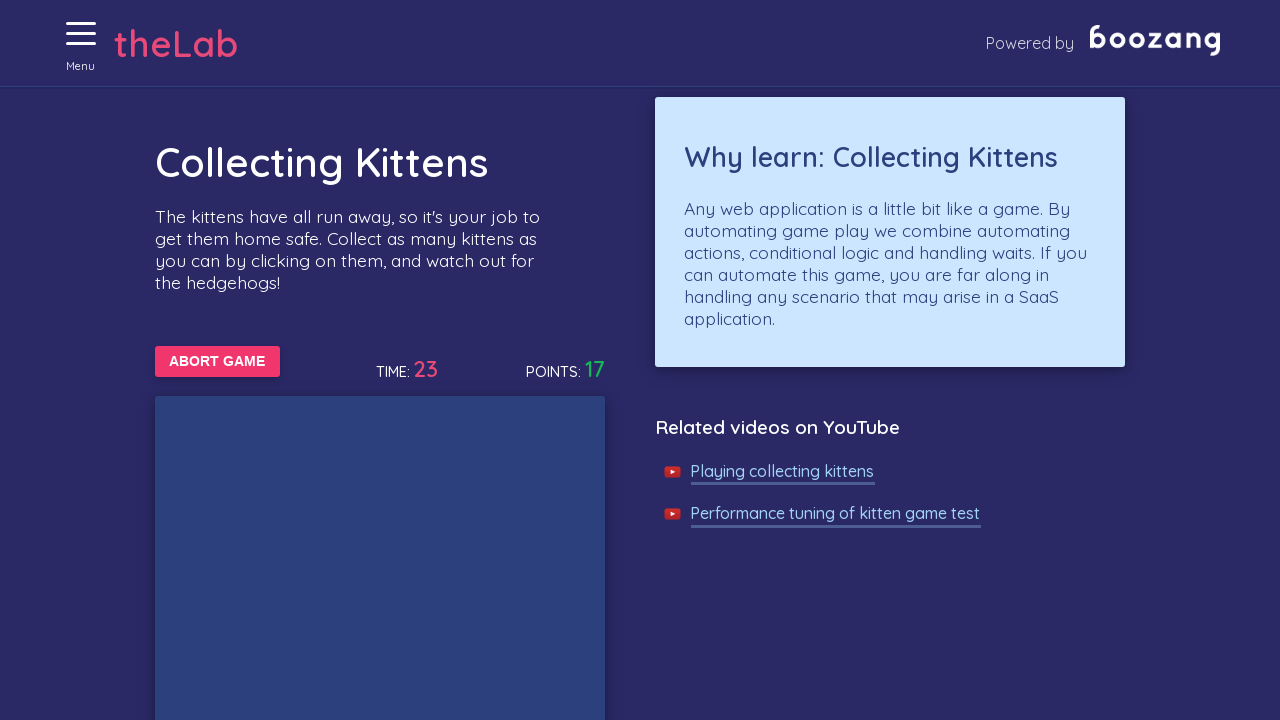

Waited 50ms for game state update
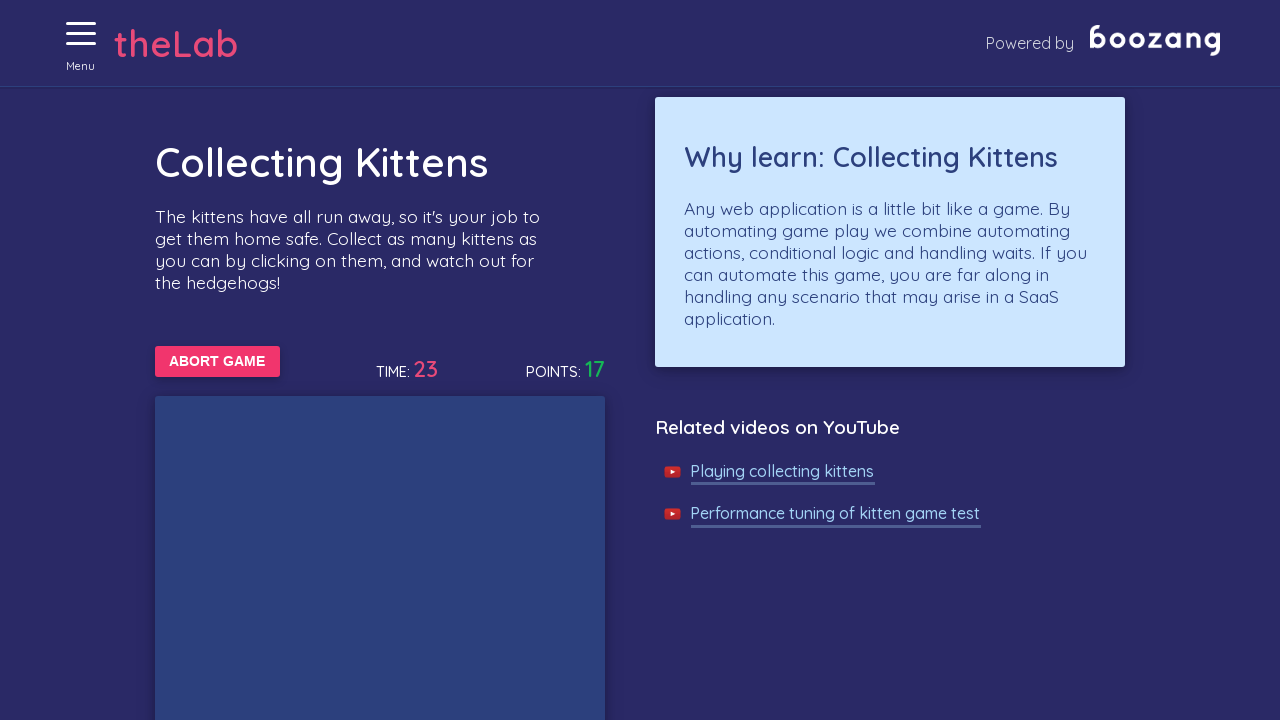

Waited 50ms for game state update
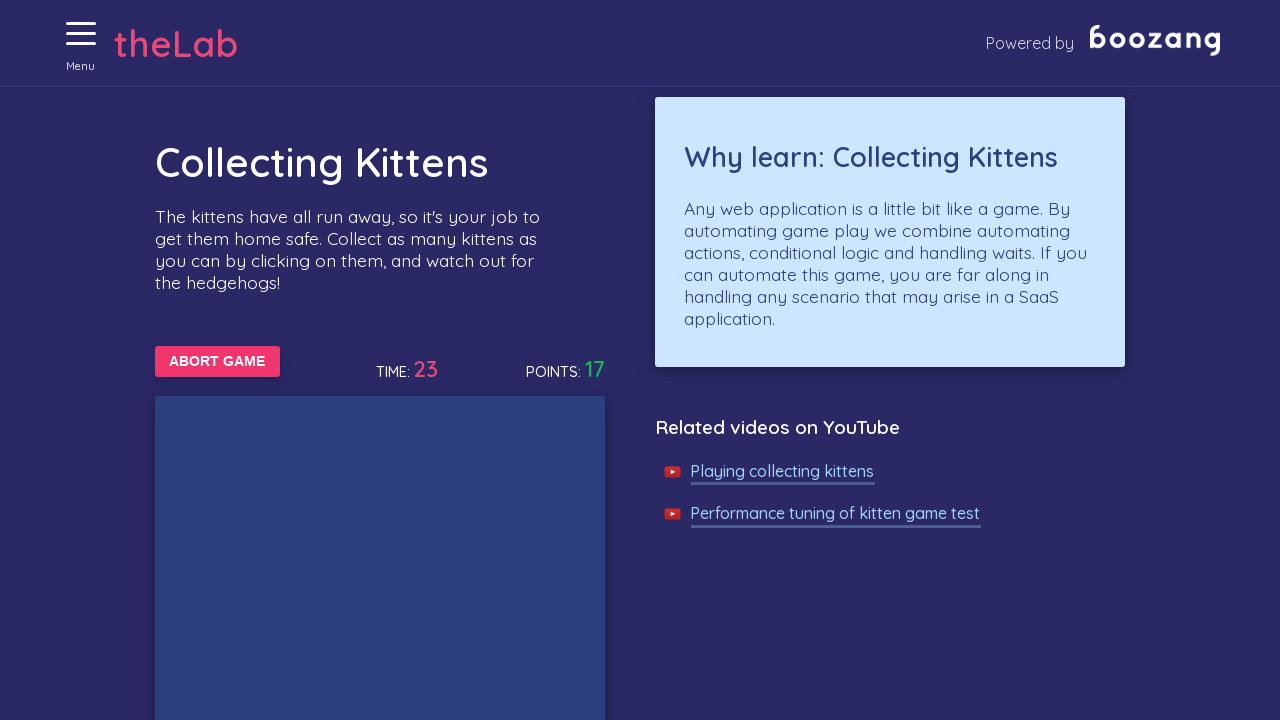

Waited 50ms for game state update
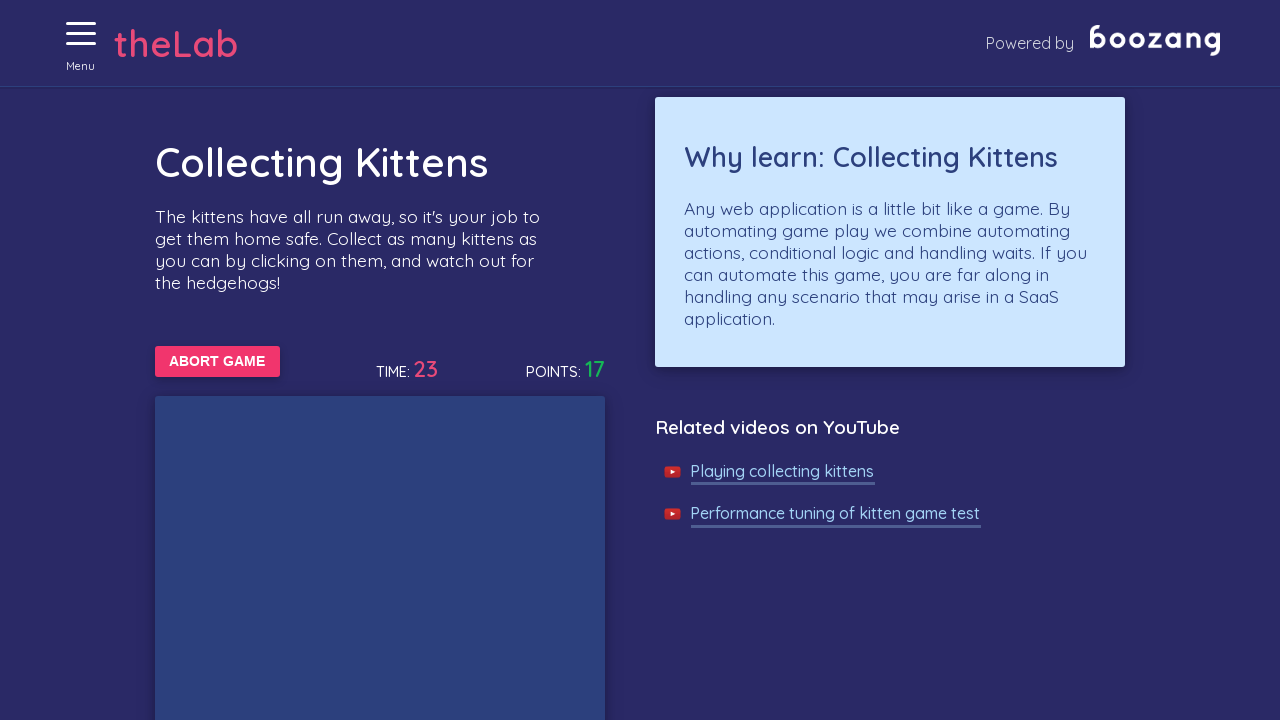

Waited 50ms for game state update
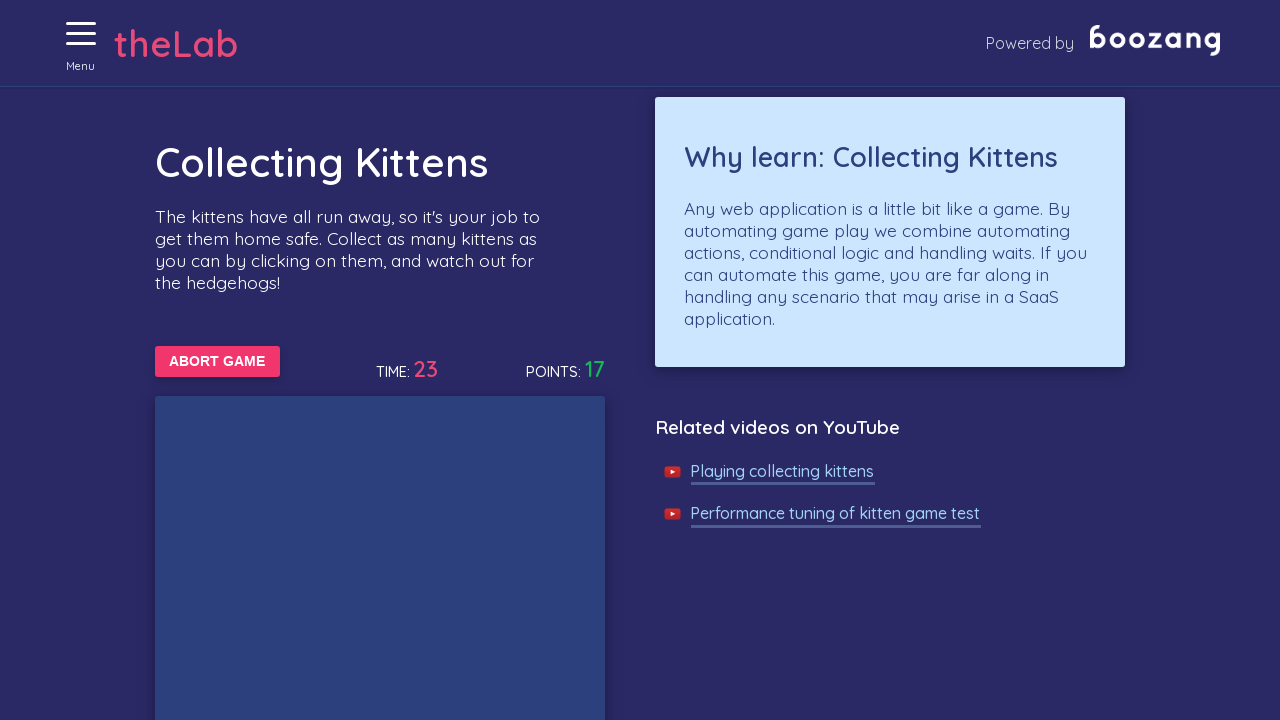

Waited 50ms for game state update
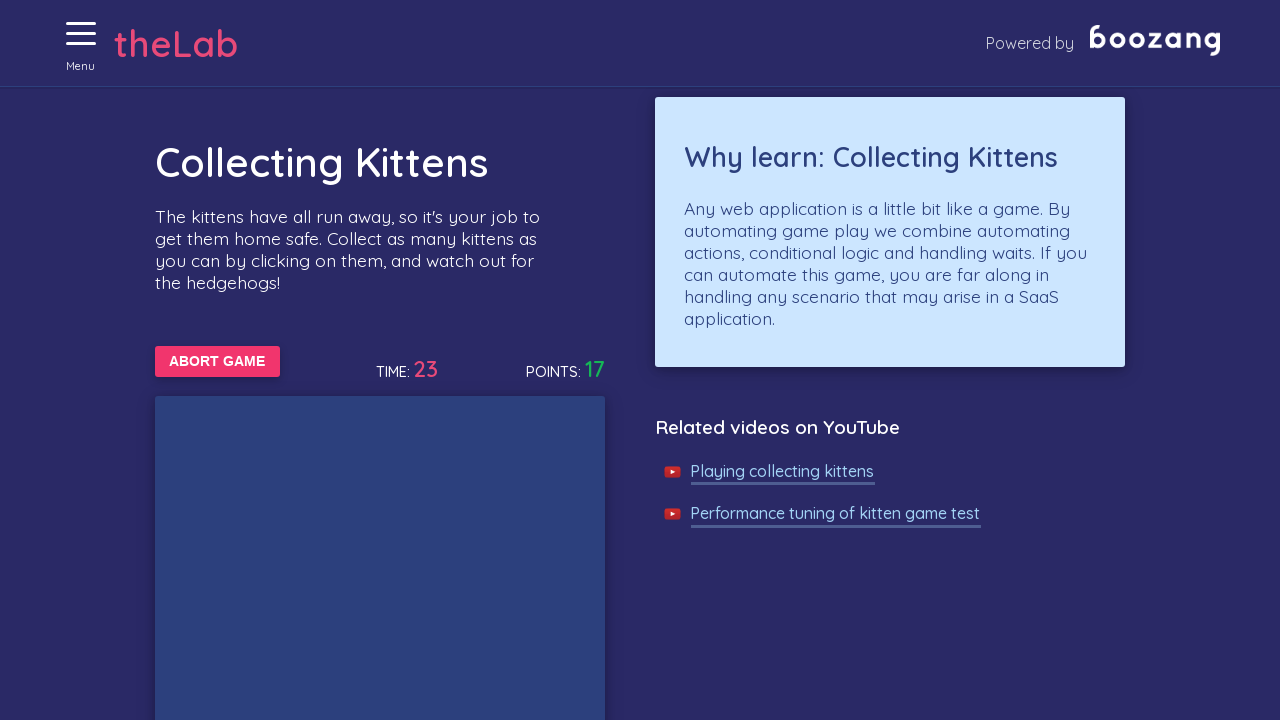

Waited 50ms for game state update
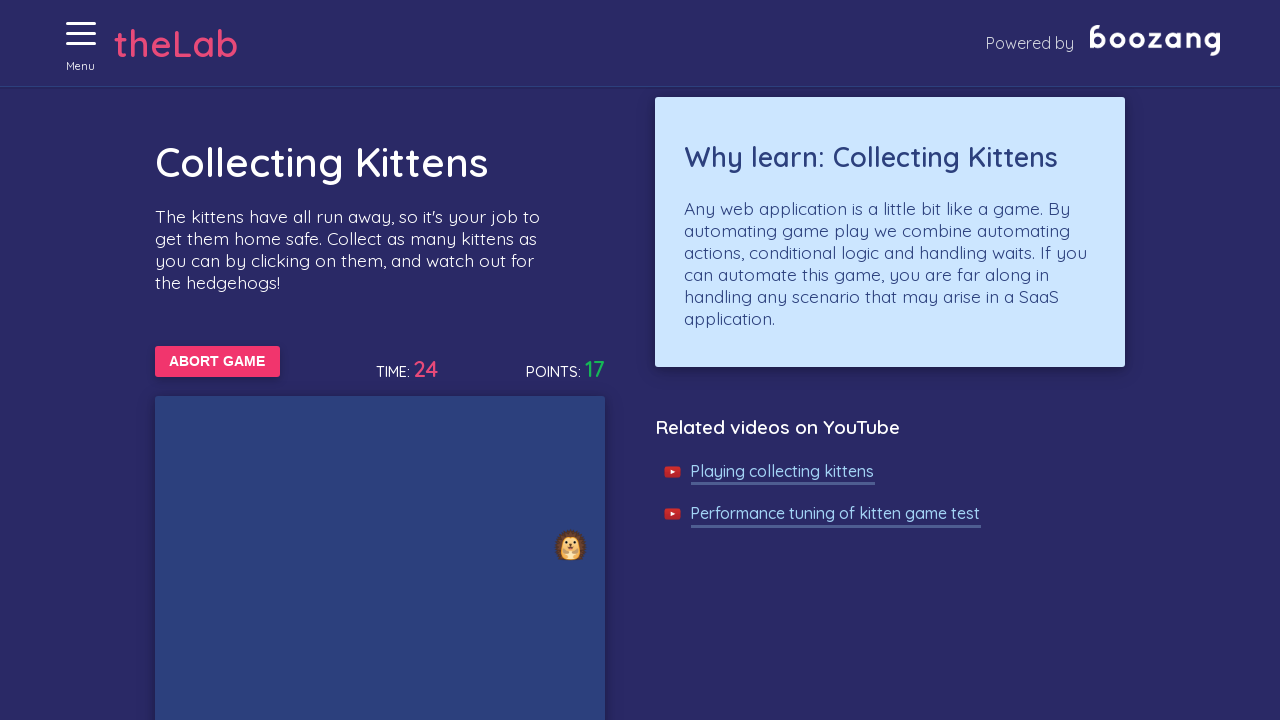

Waited 50ms for game state update
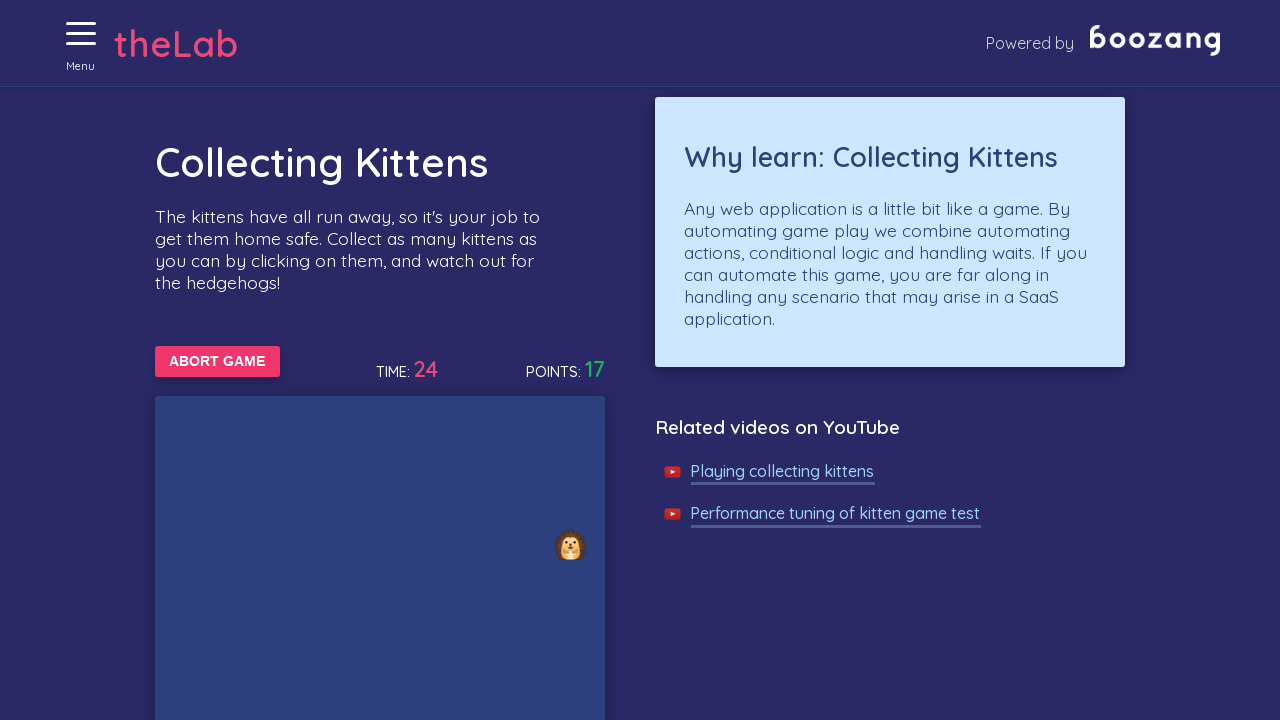

Waited 50ms for game state update
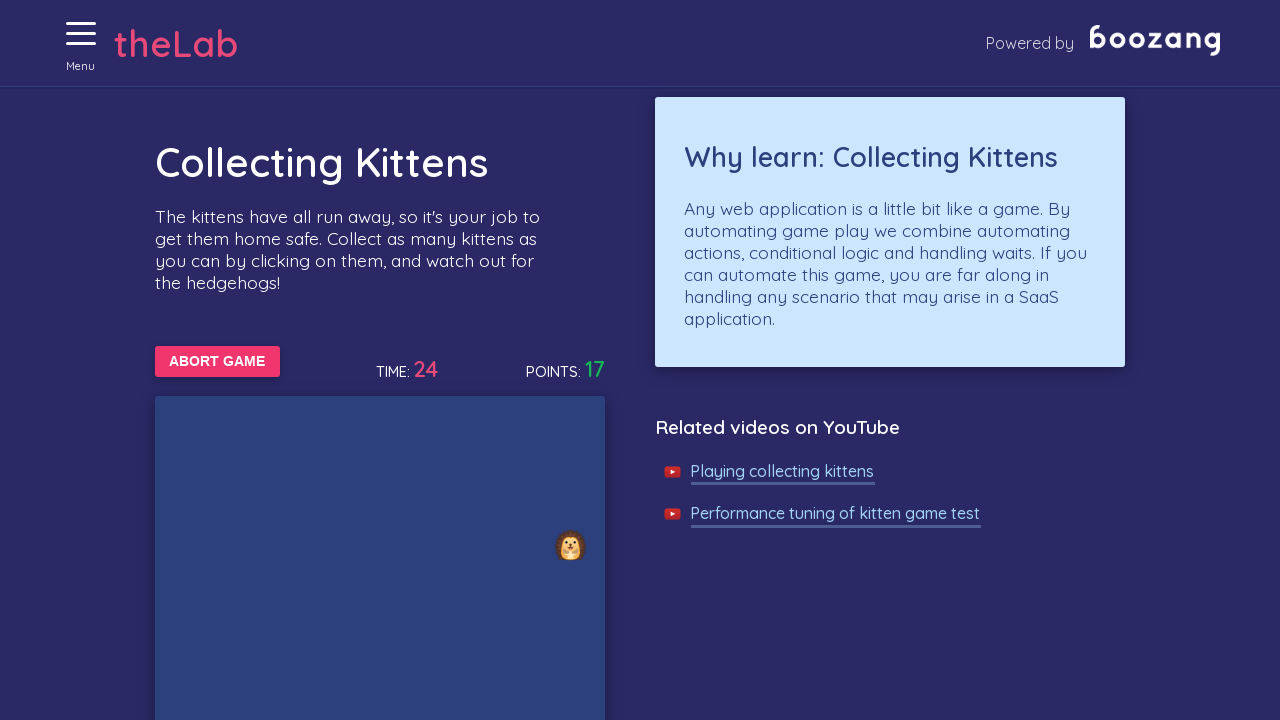

Clicked on a kitten in the game at (364, 360) on //img[@alt='Cat']
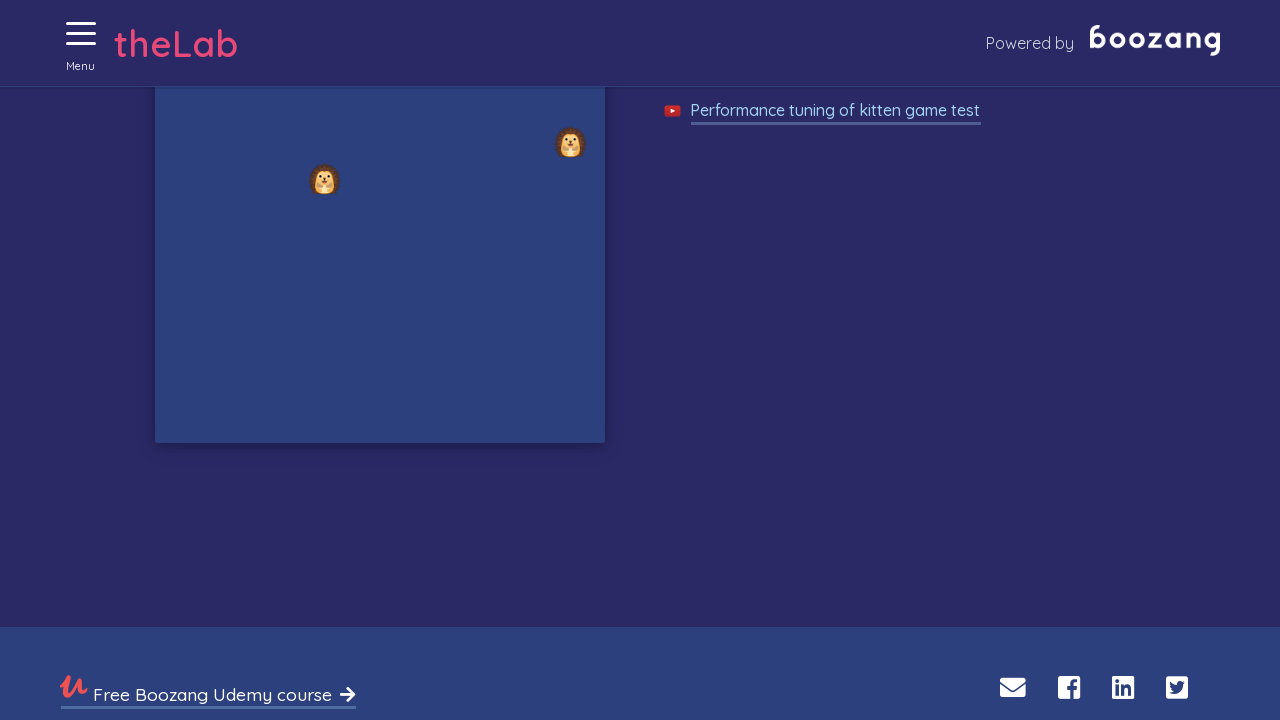

Waited 50ms for game state update
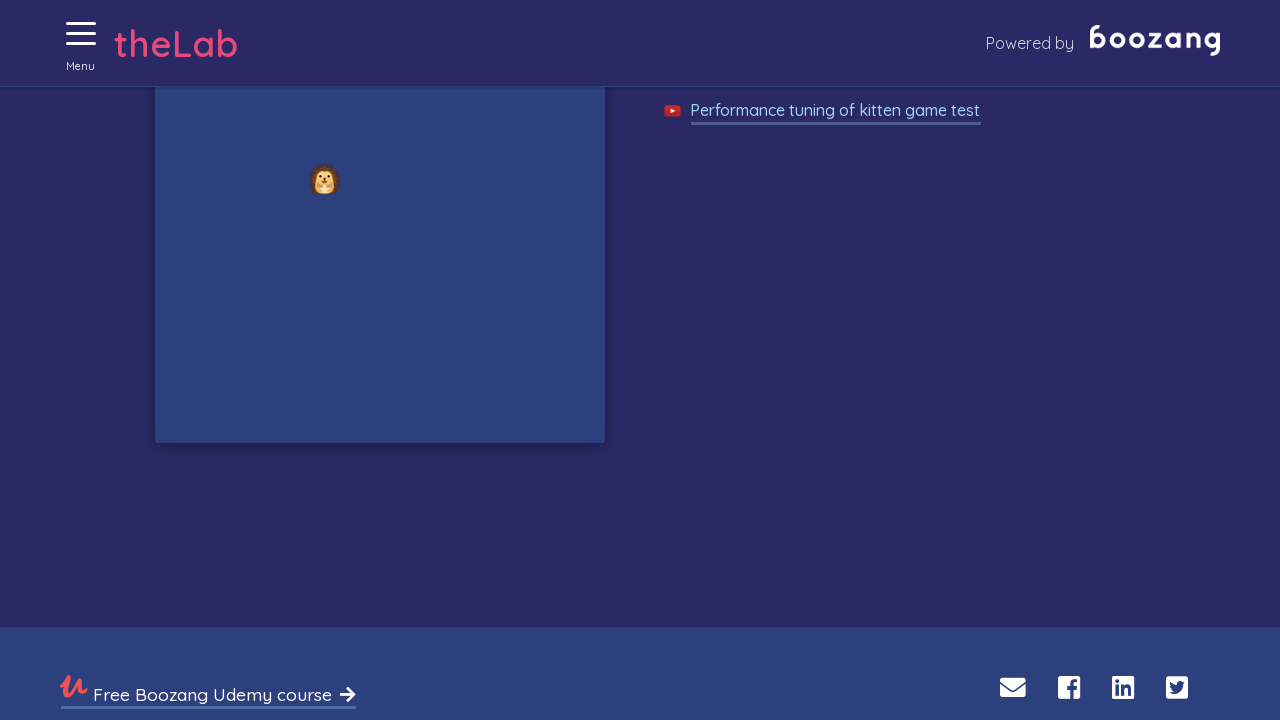

Clicked on a kitten in the game at (396, 347) on //img[@alt='Cat']
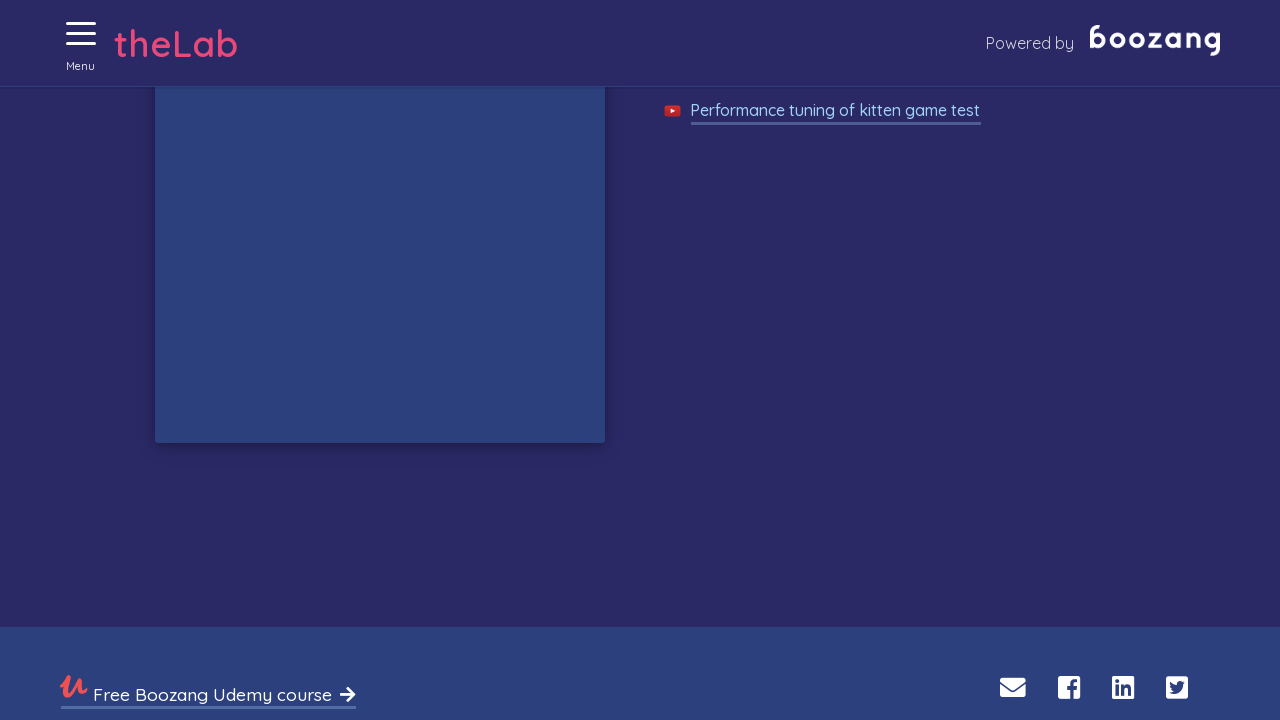

Waited 50ms for game state update
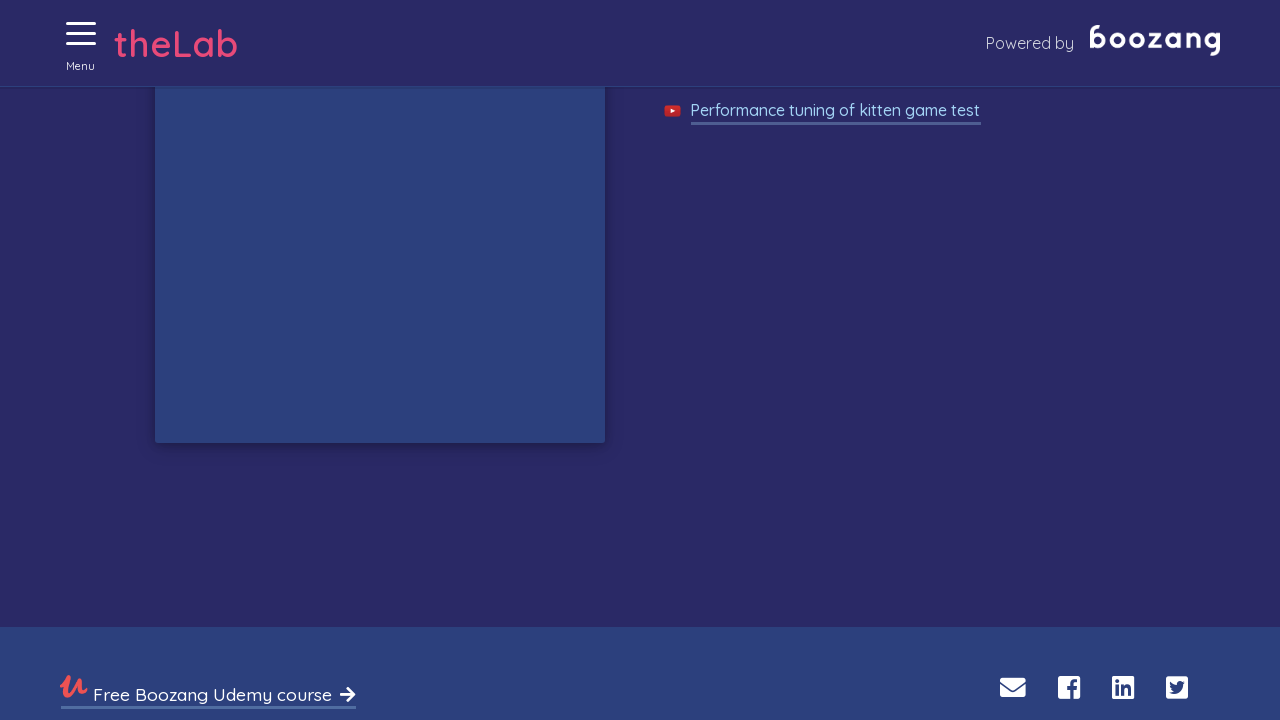

Waited 50ms for game state update
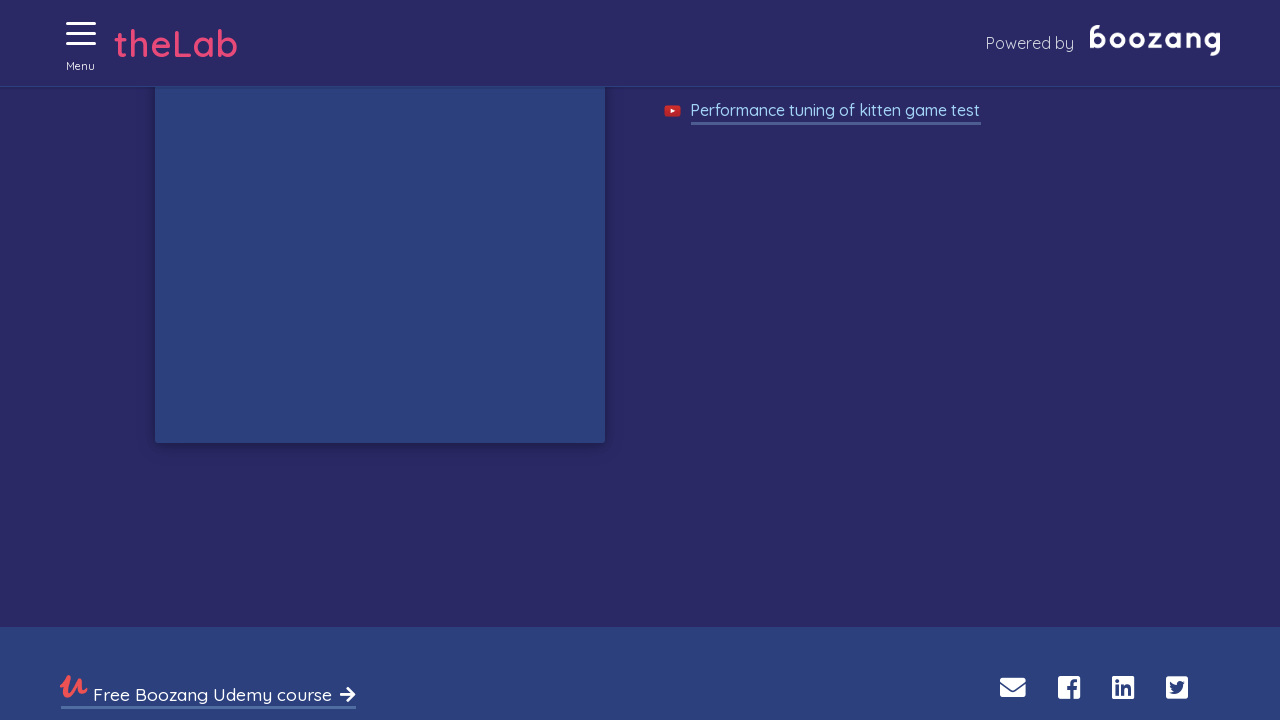

Waited 50ms for game state update
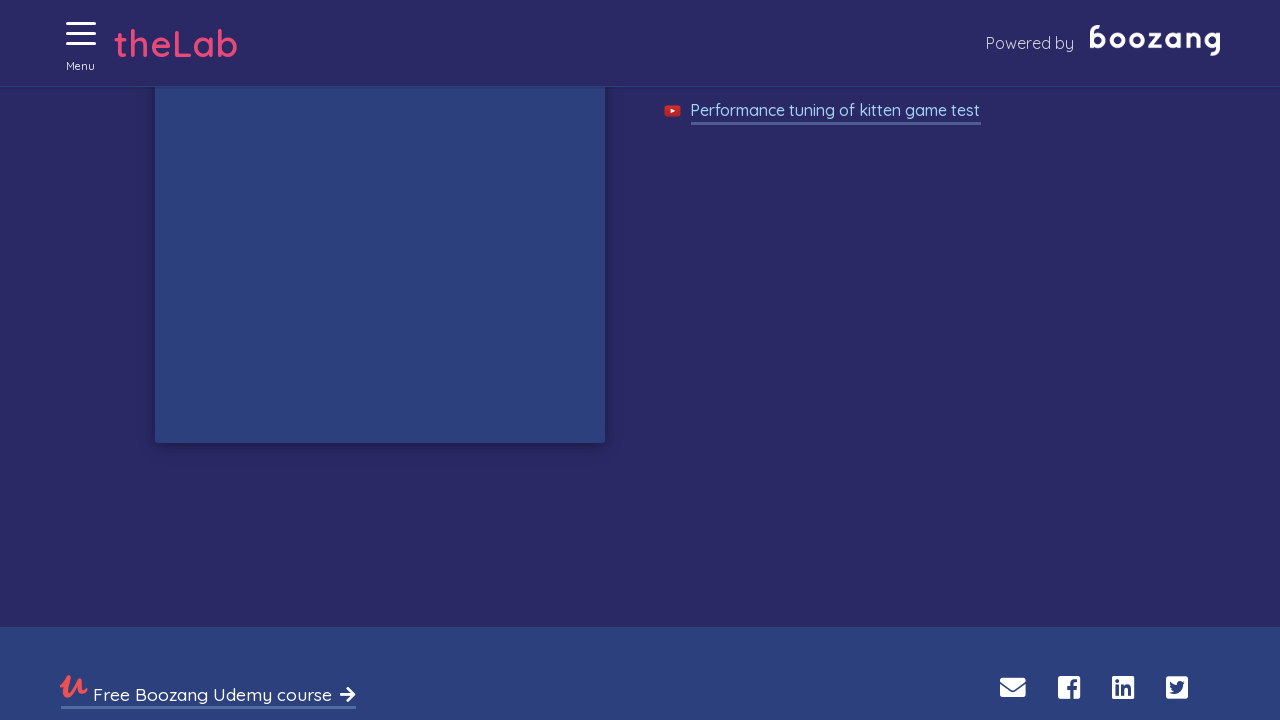

Waited 50ms for game state update
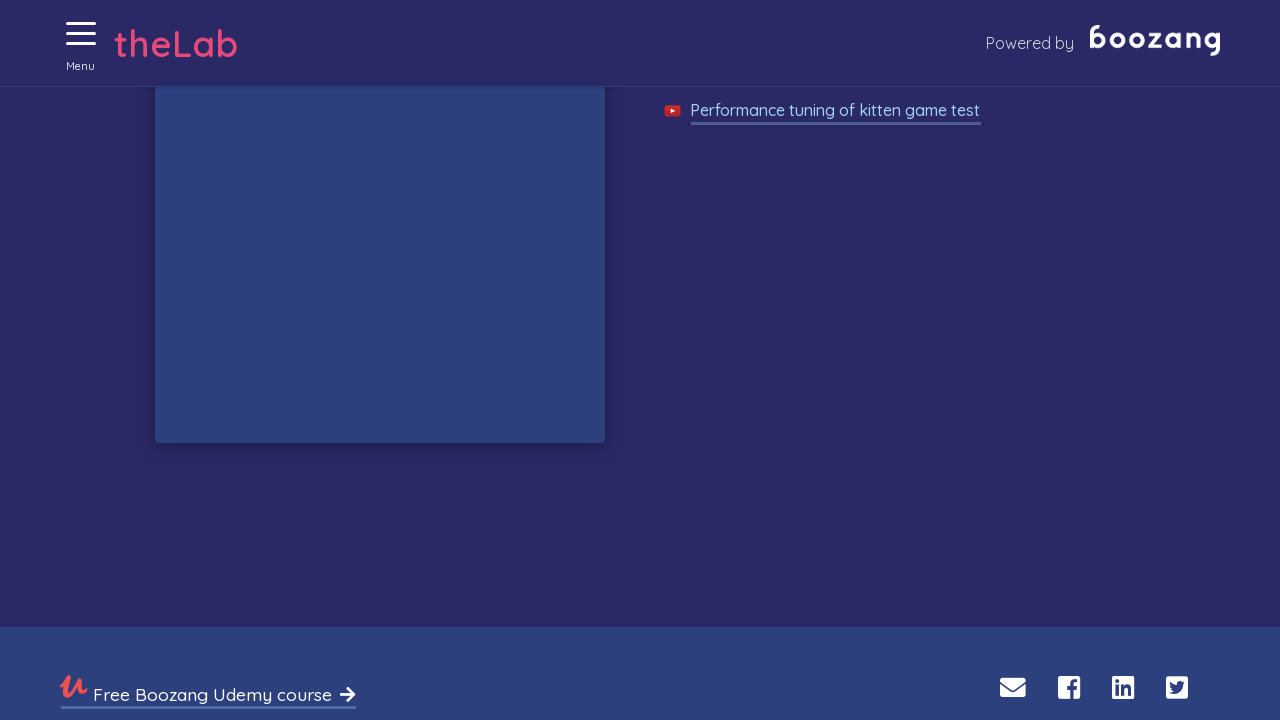

Waited 50ms for game state update
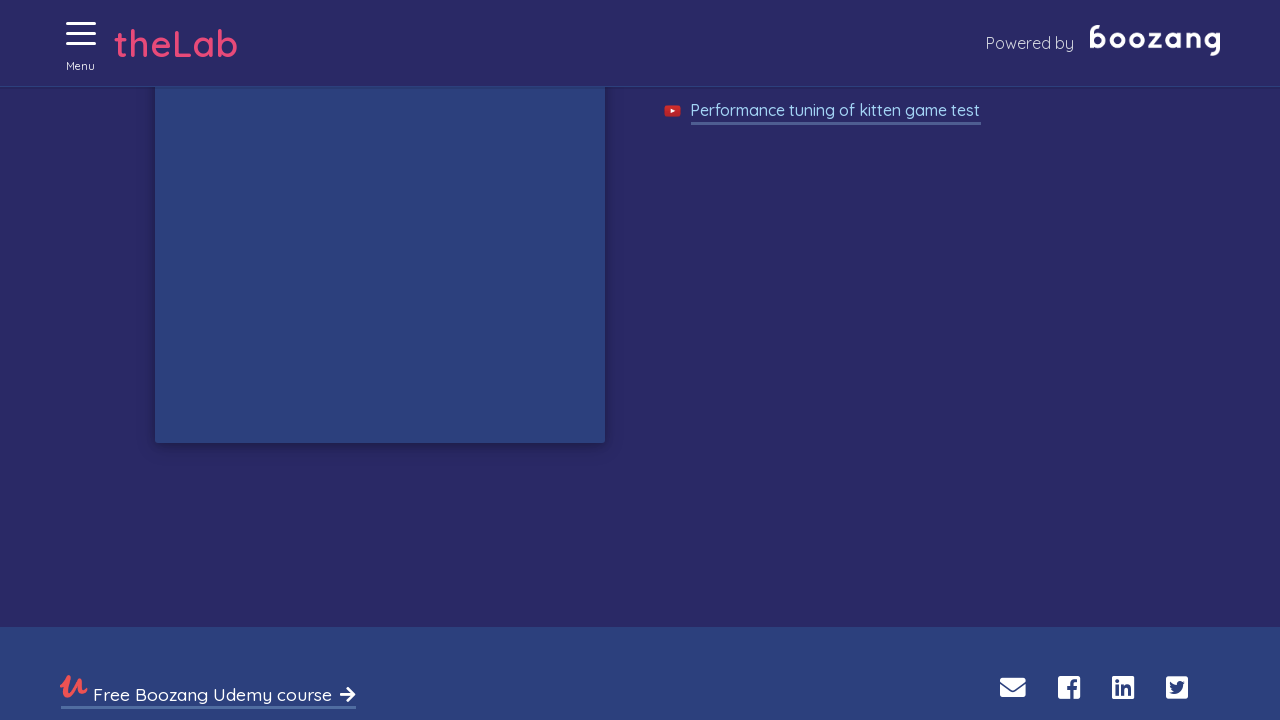

Clicked on a kitten in the game at (454, 159) on //img[@alt='Cat']
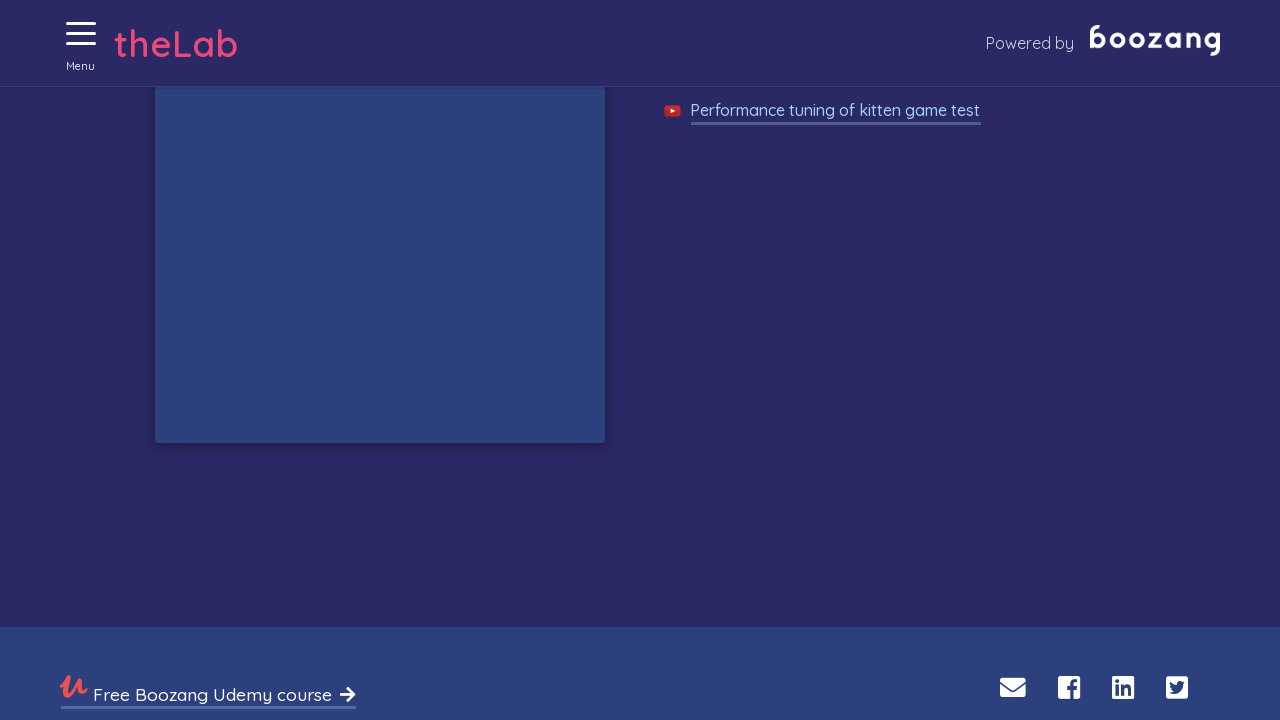

Waited 50ms for game state update
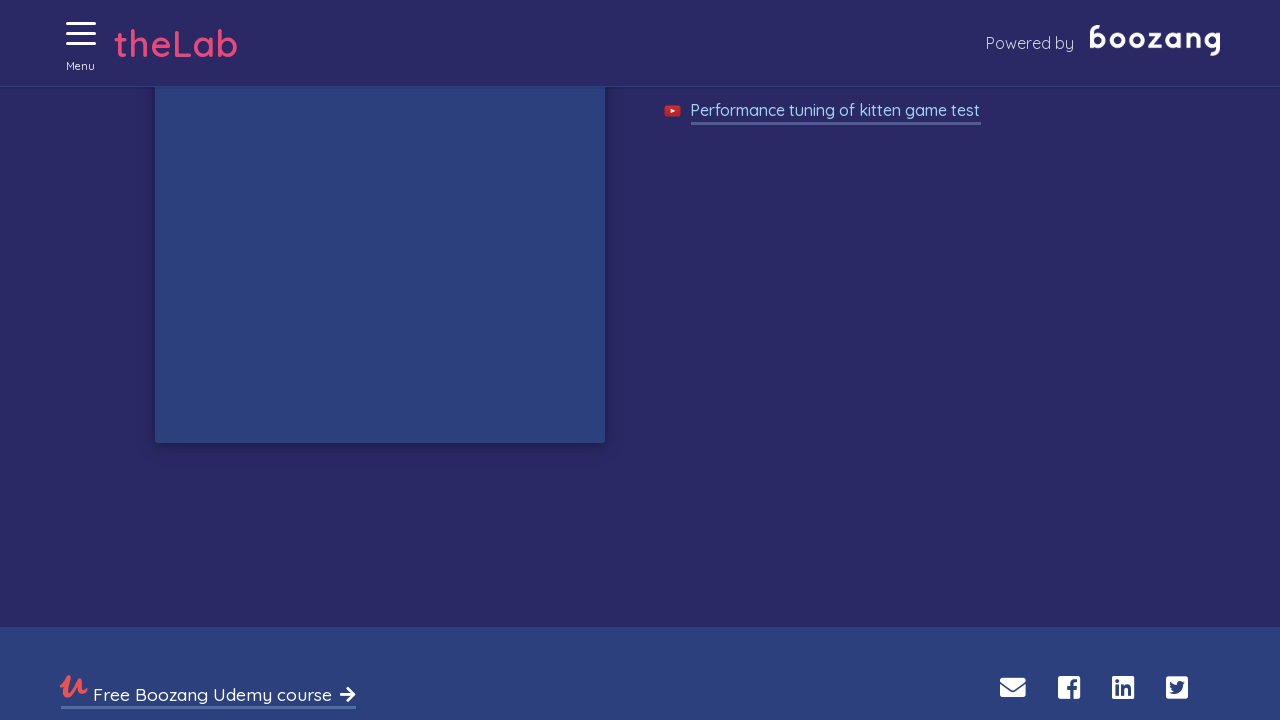

Waited 50ms for game state update
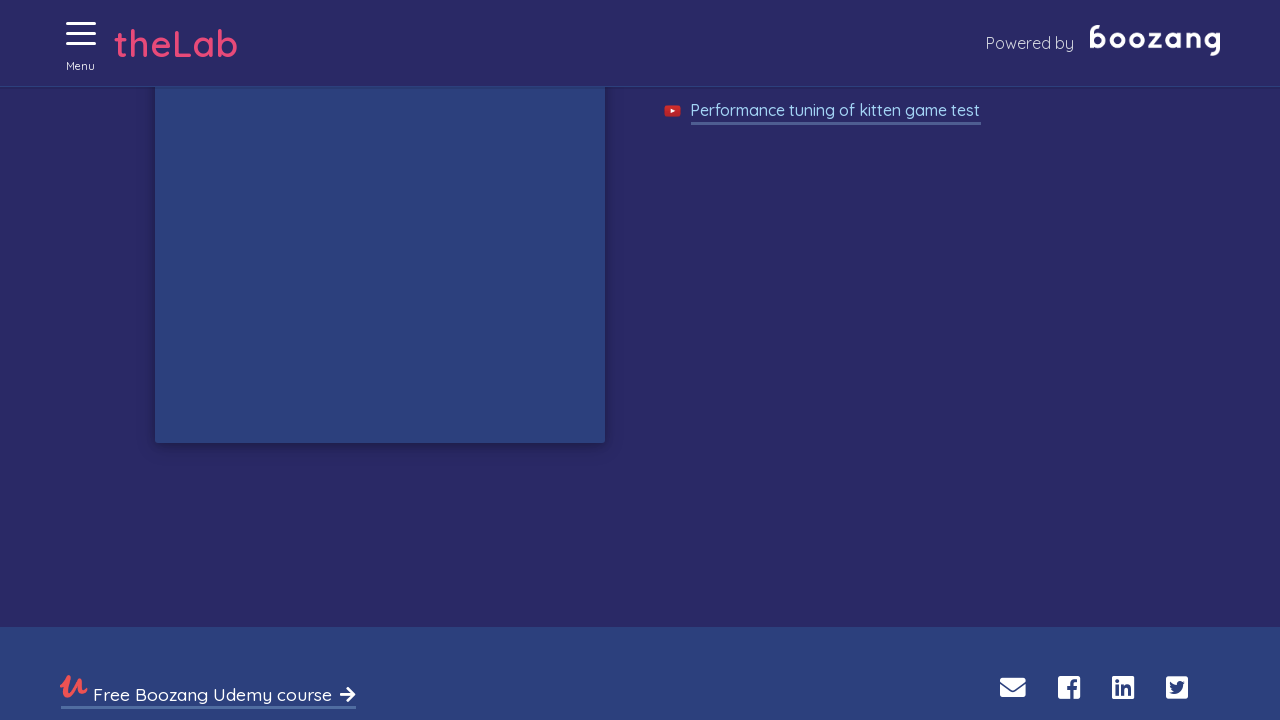

Waited 50ms for game state update
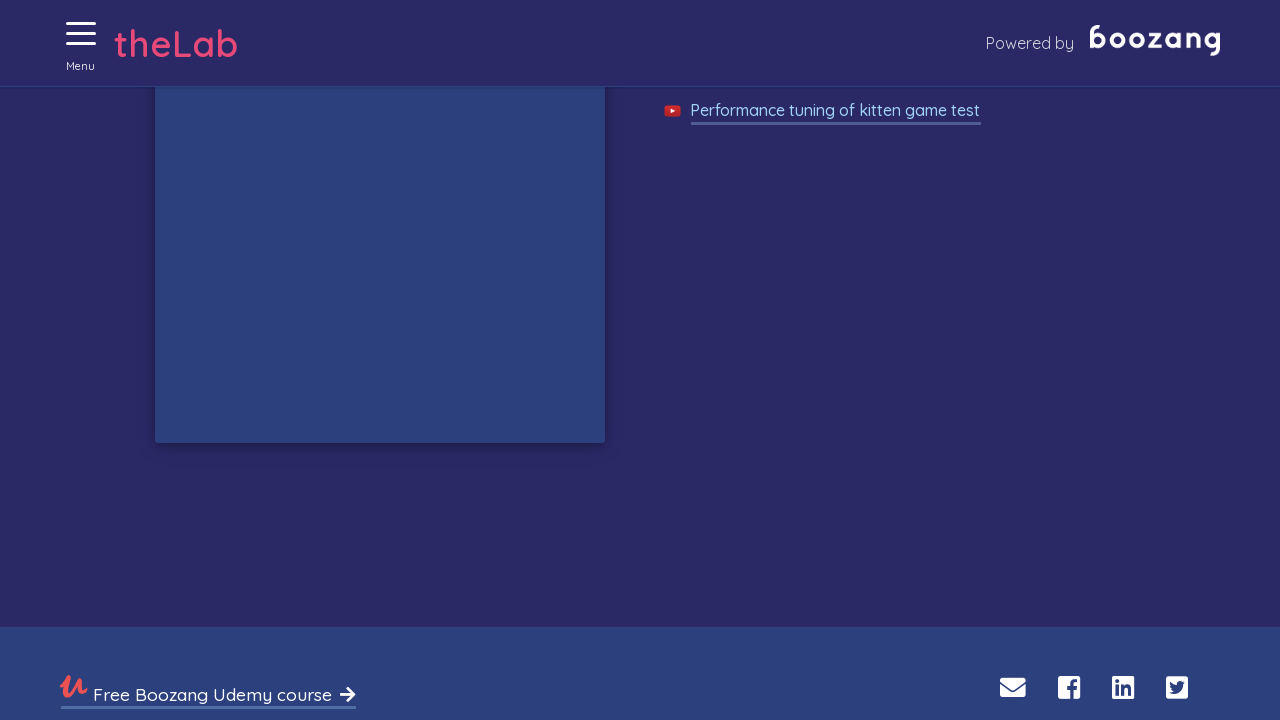

Waited 50ms for game state update
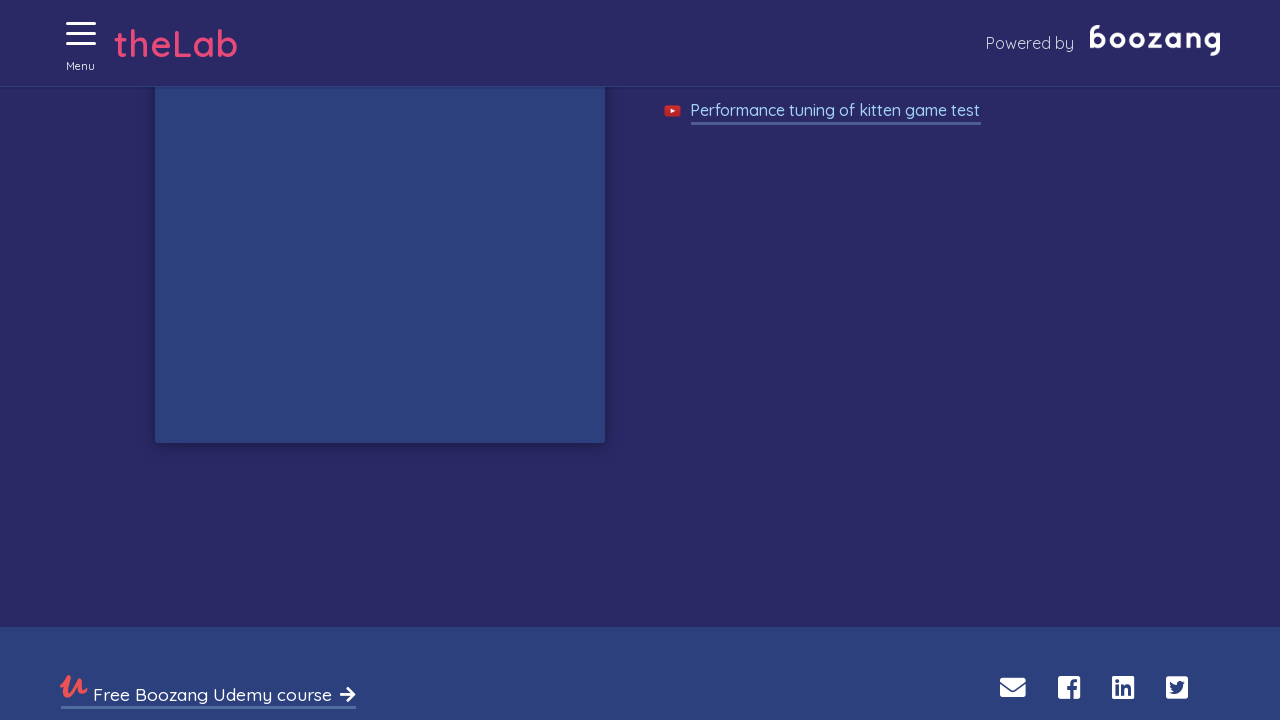

Waited 50ms for game state update
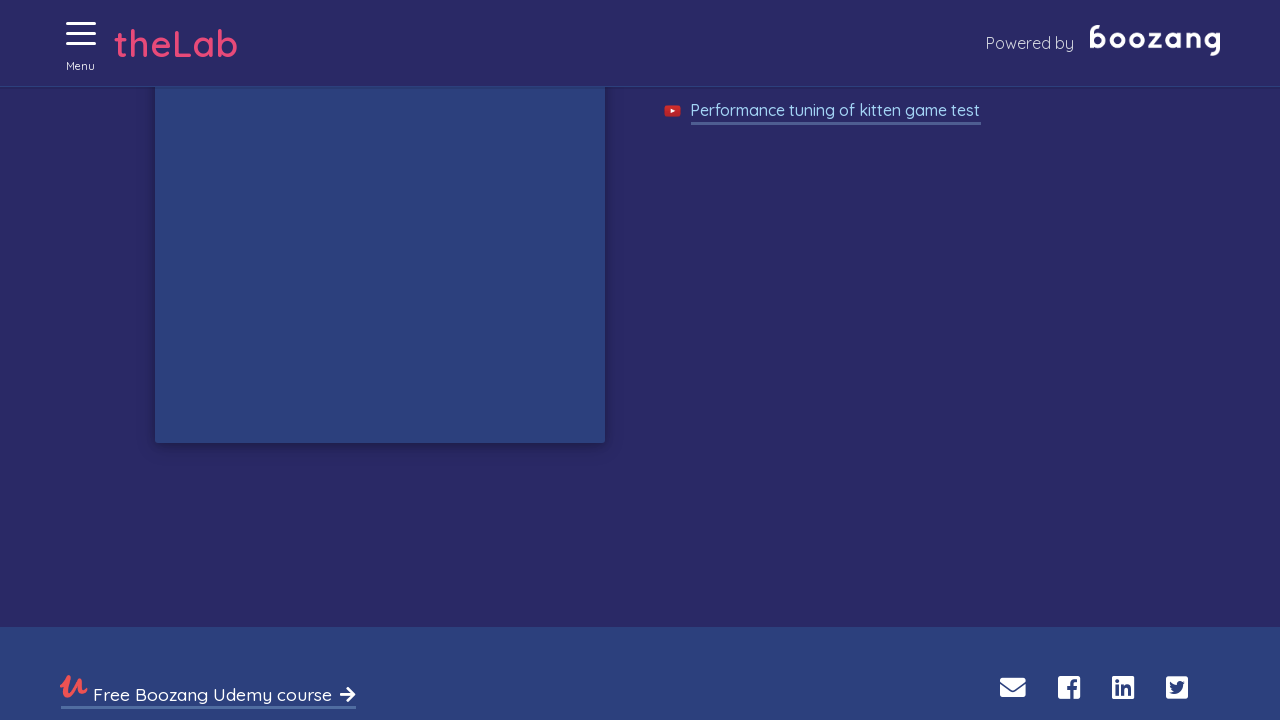

Waited 50ms for game state update
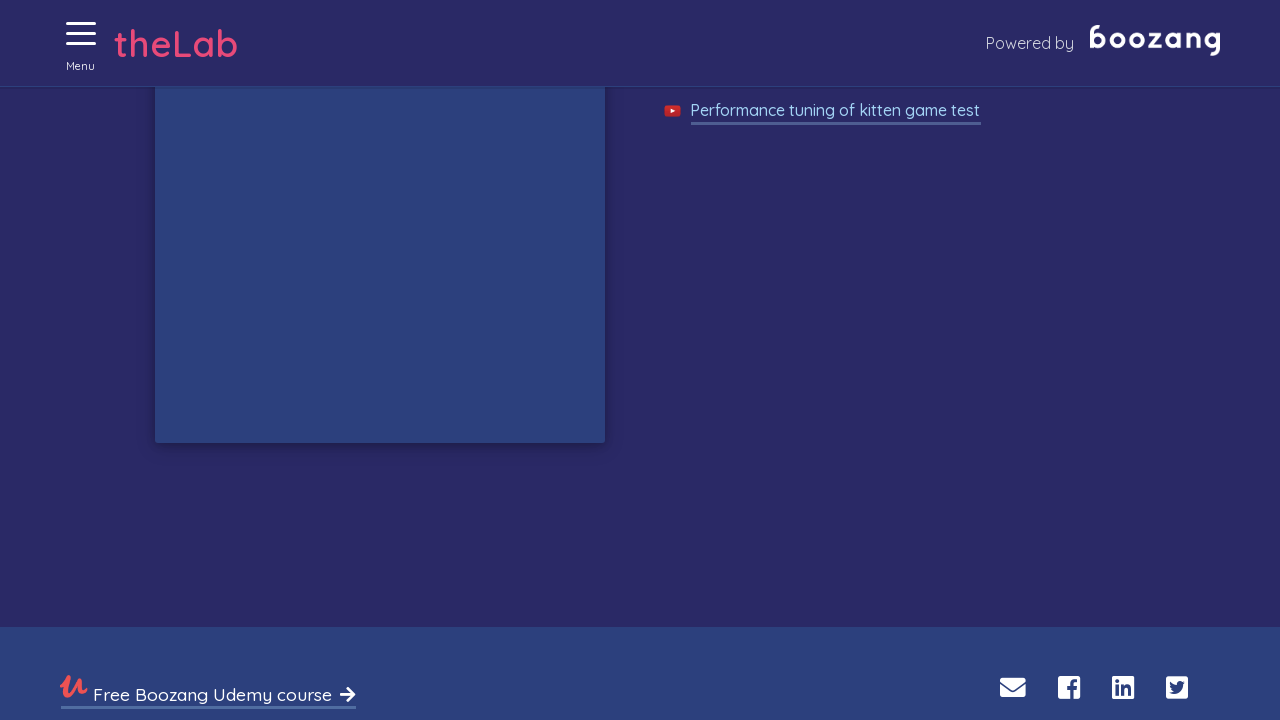

Waited 50ms for game state update
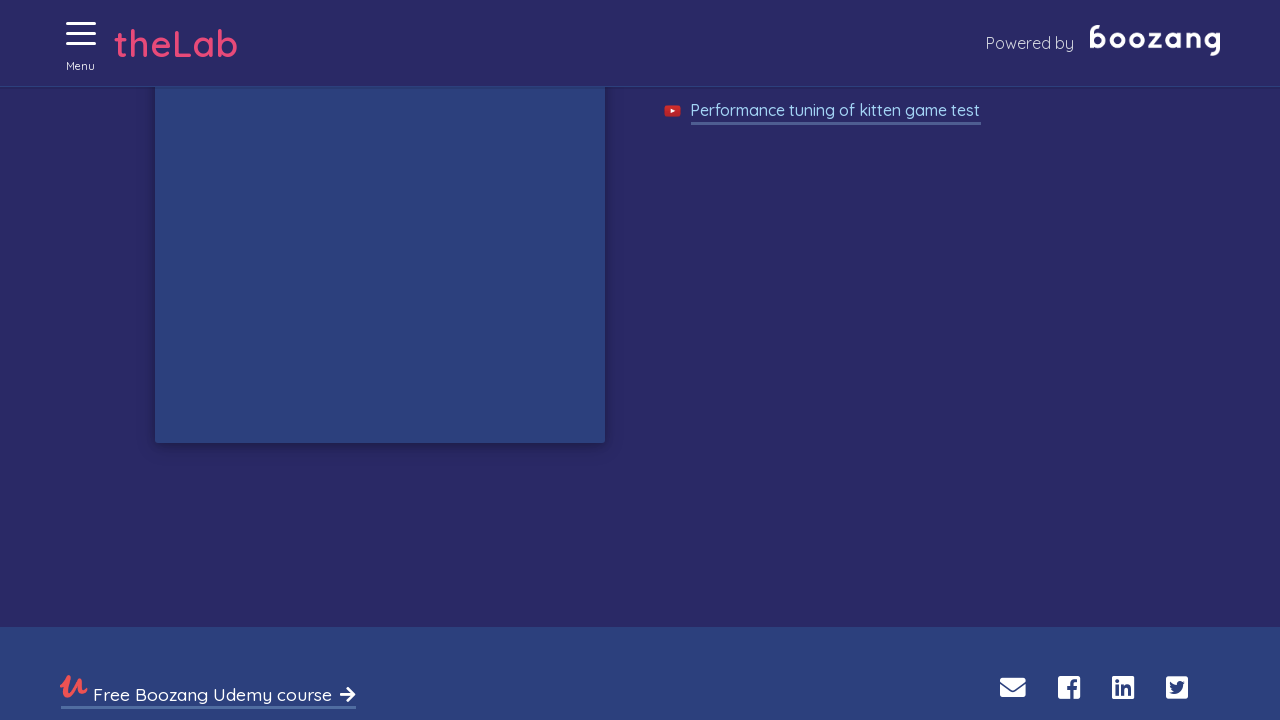

Waited 50ms for game state update
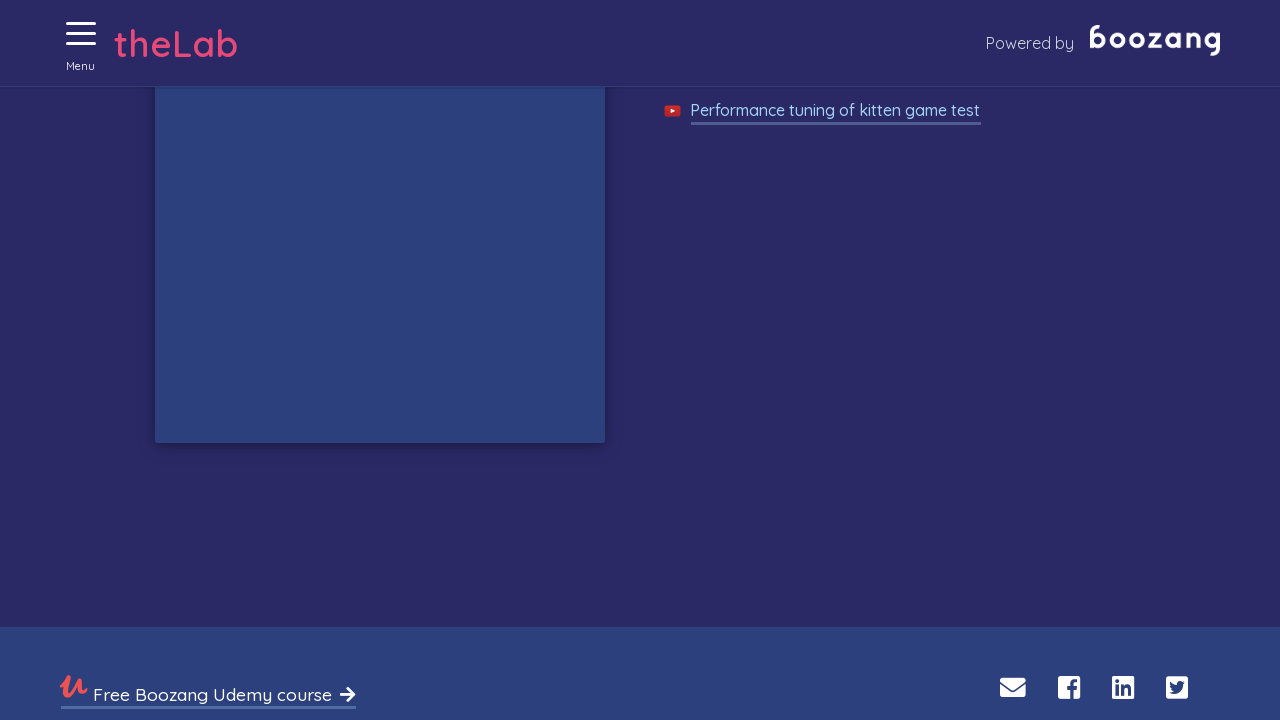

Waited 50ms for game state update
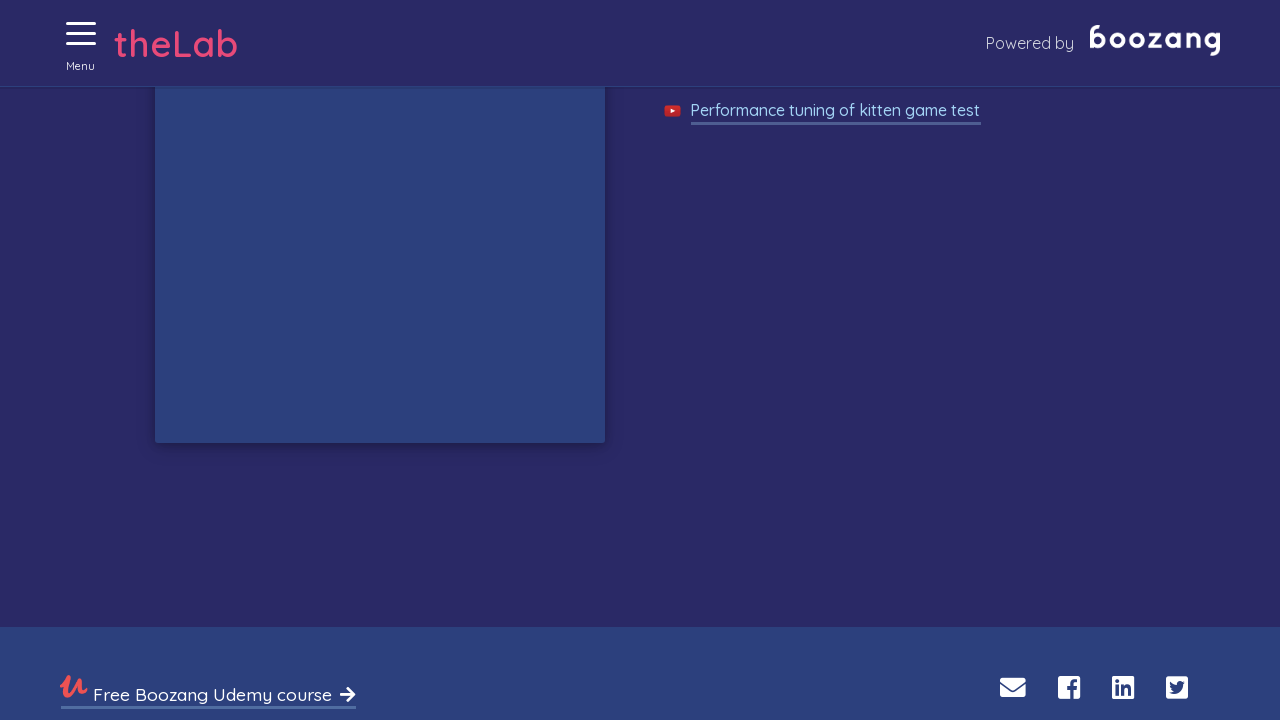

Waited 50ms for game state update
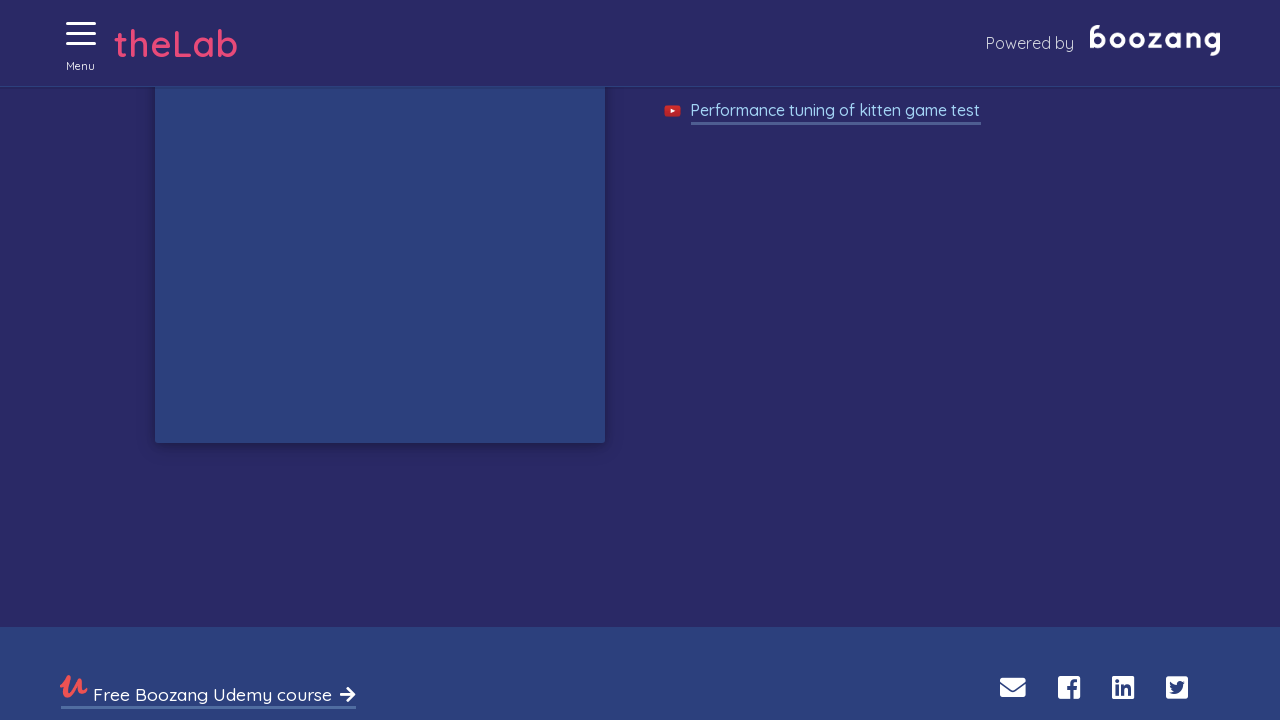

Waited 50ms for game state update
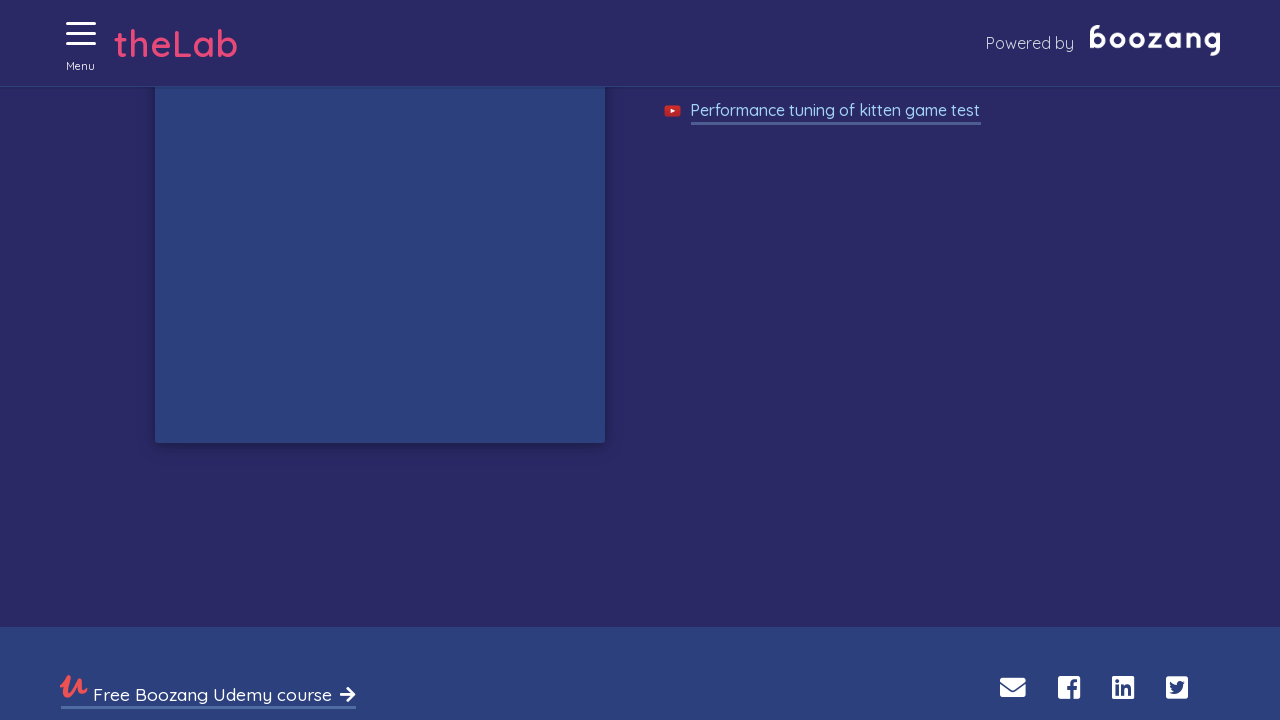

Waited 50ms for game state update
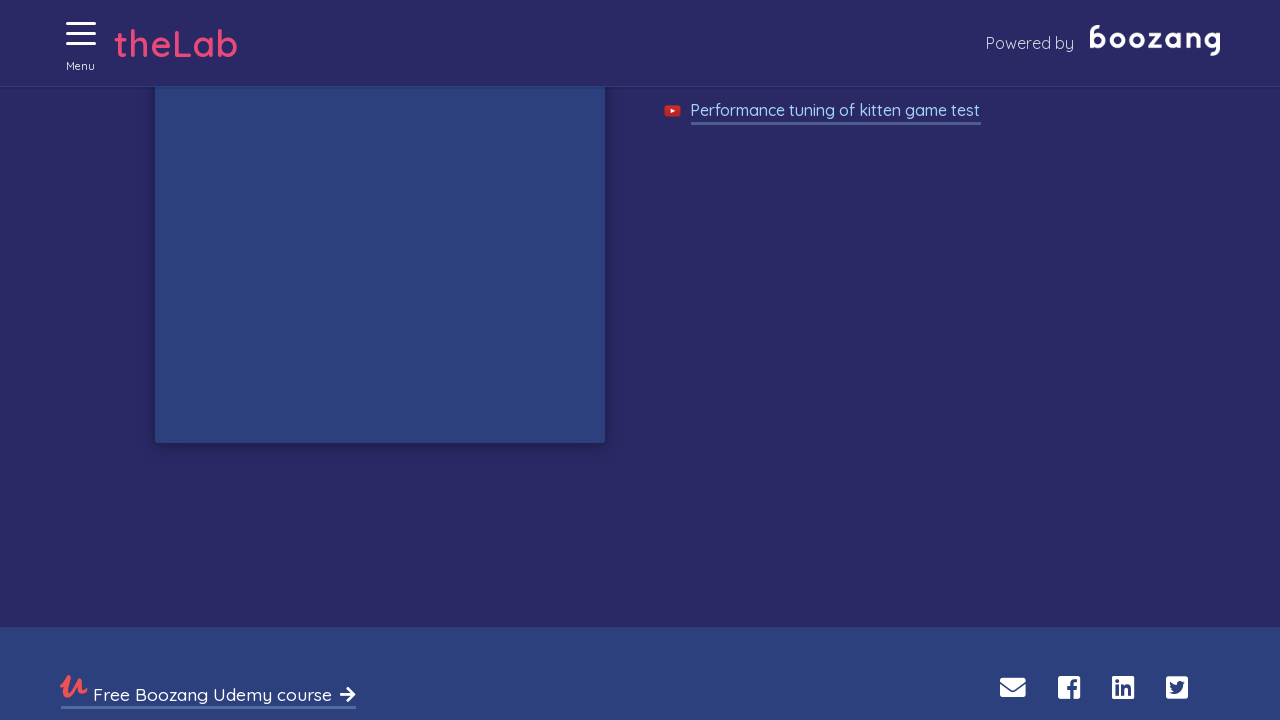

Waited 50ms for game state update
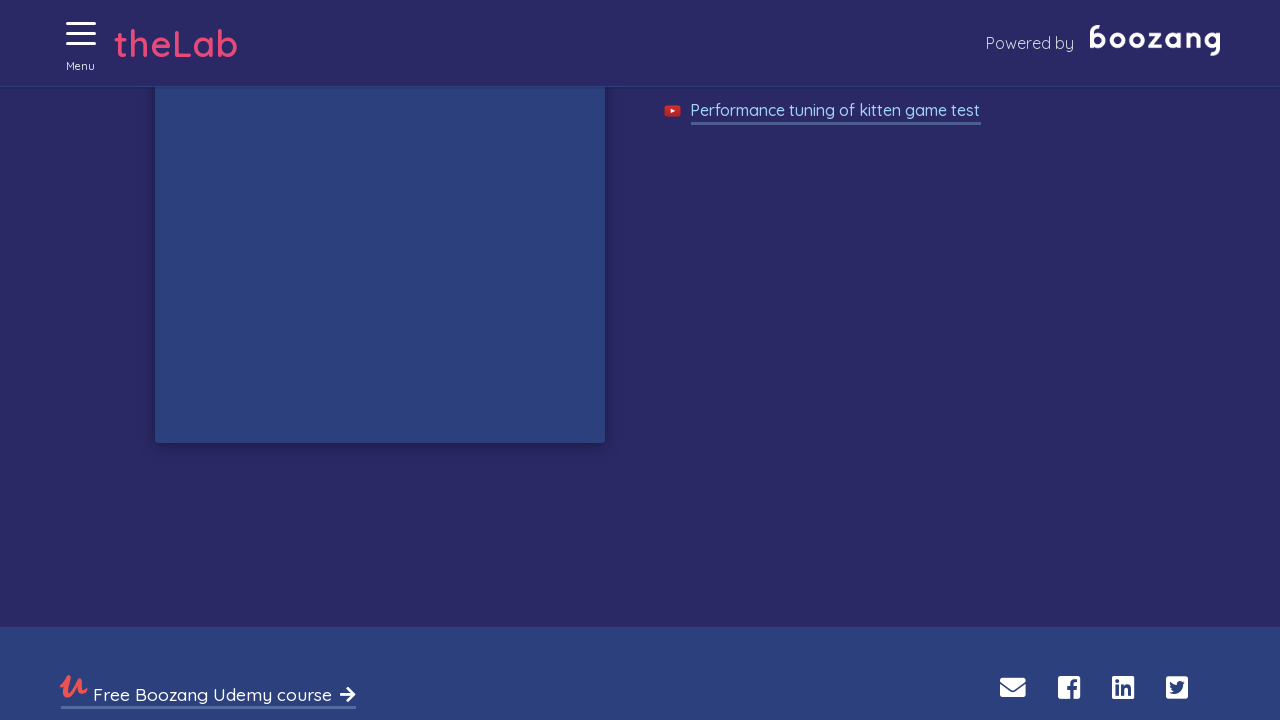

Waited 50ms for game state update
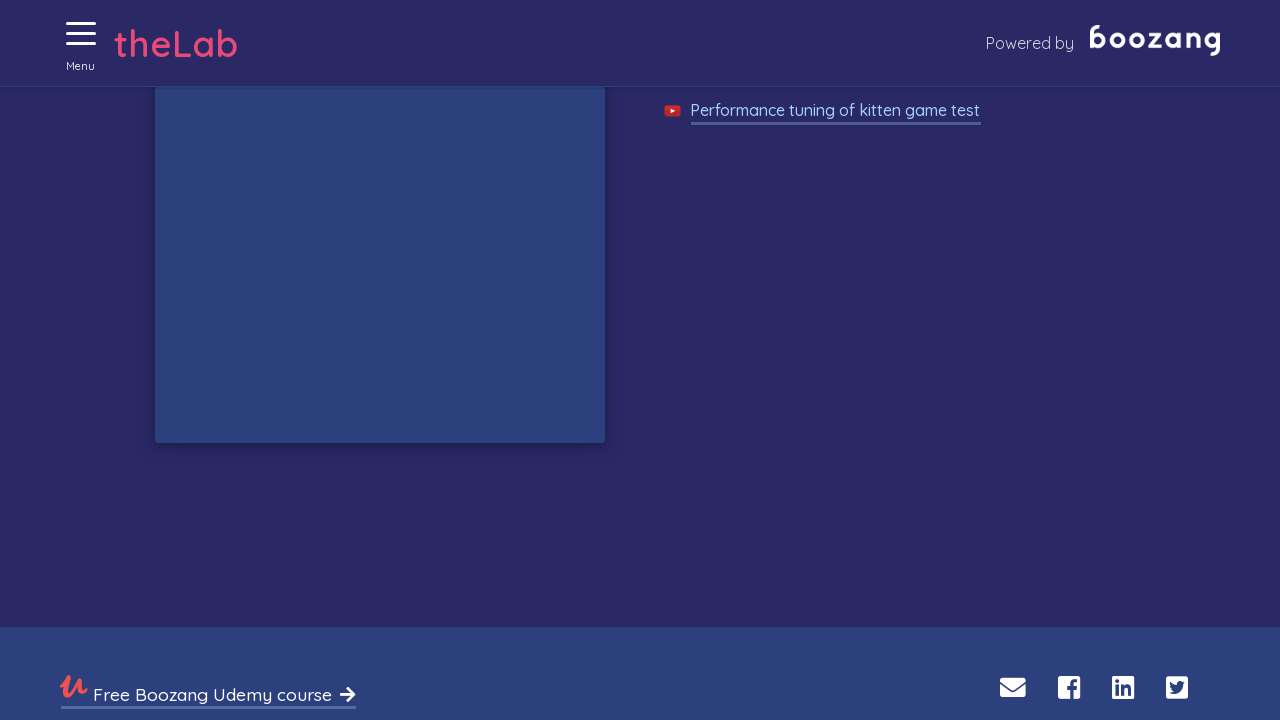

Waited 50ms for game state update
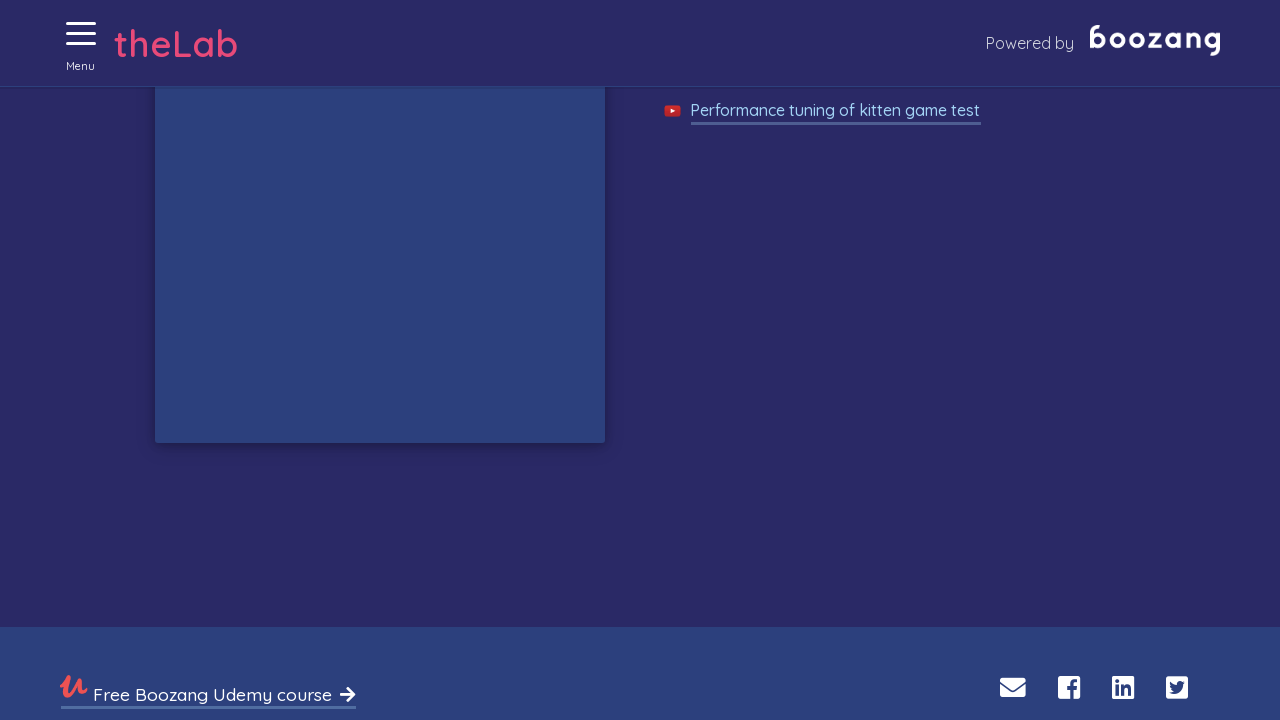

Waited 50ms for game state update
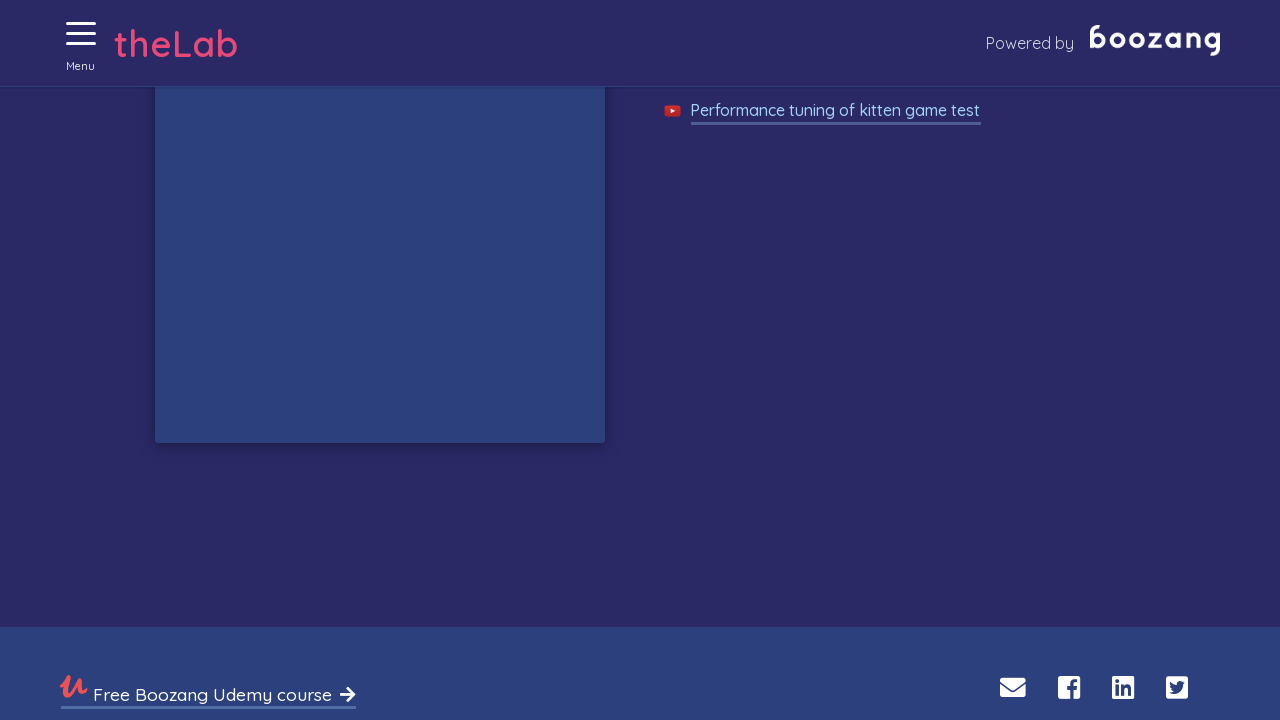

Waited 50ms for game state update
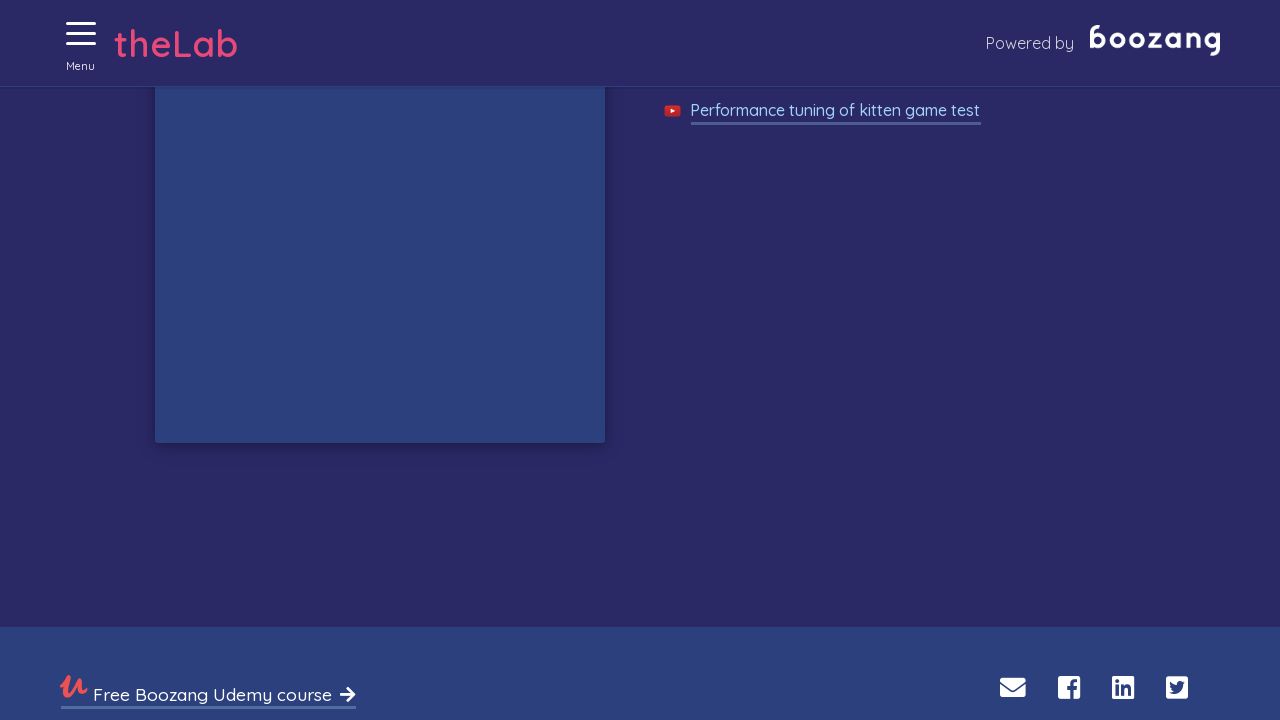

Waited 50ms for game state update
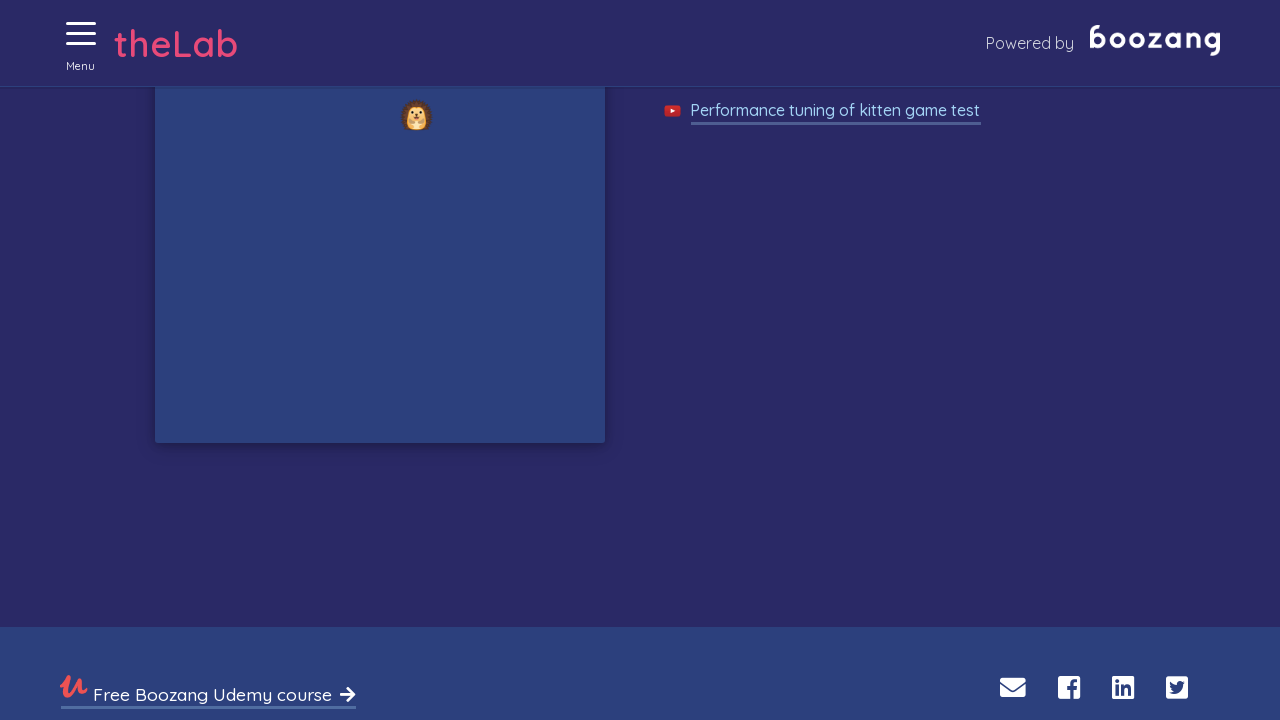

Waited 50ms for game state update
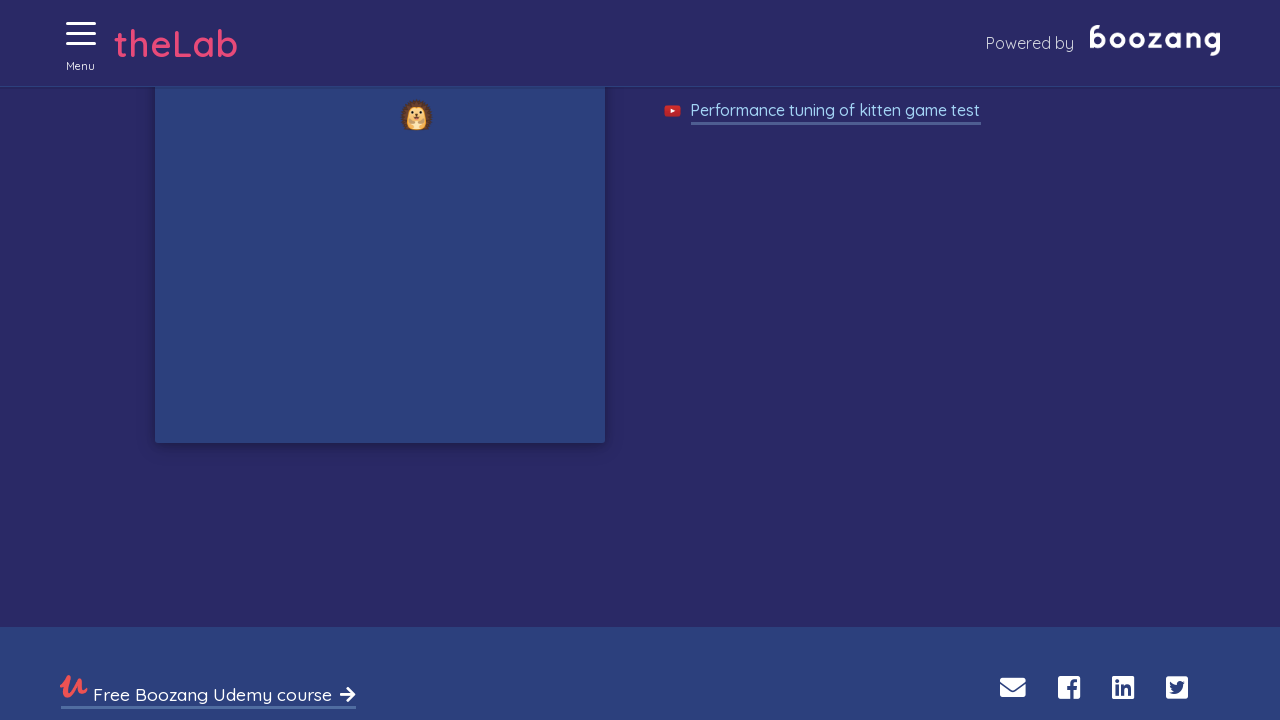

Waited 50ms for game state update
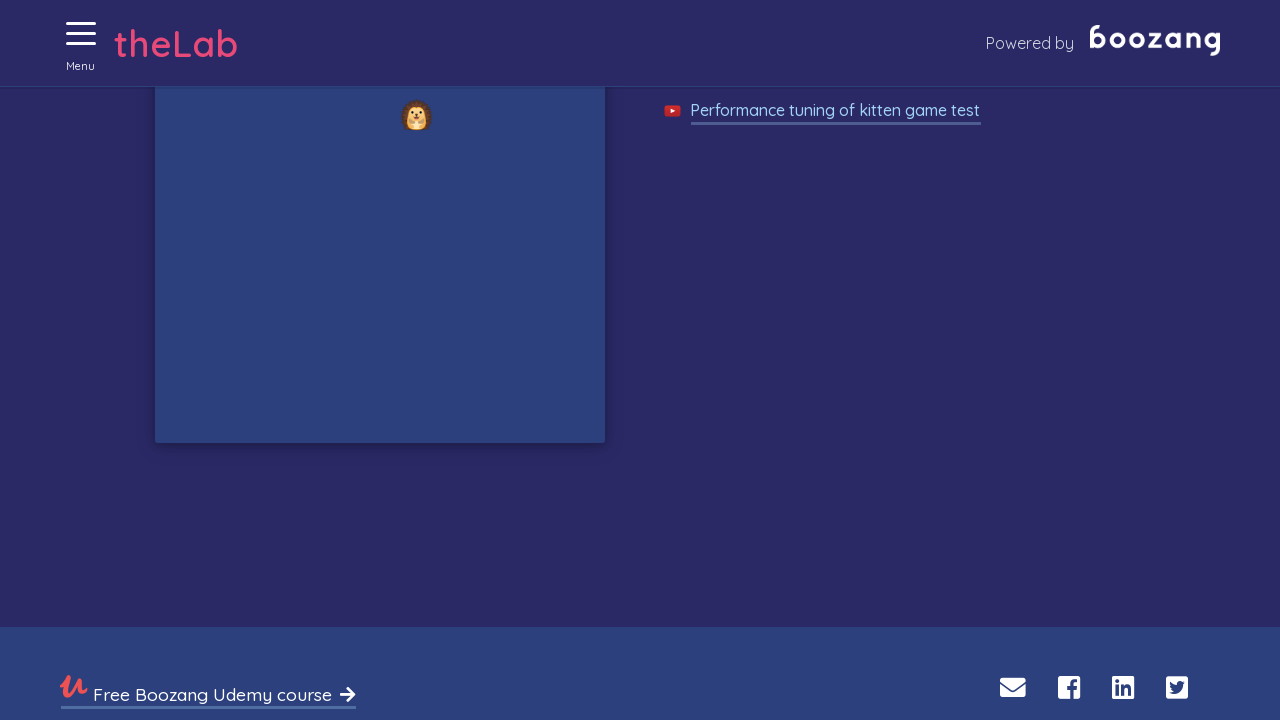

Waited 50ms for game state update
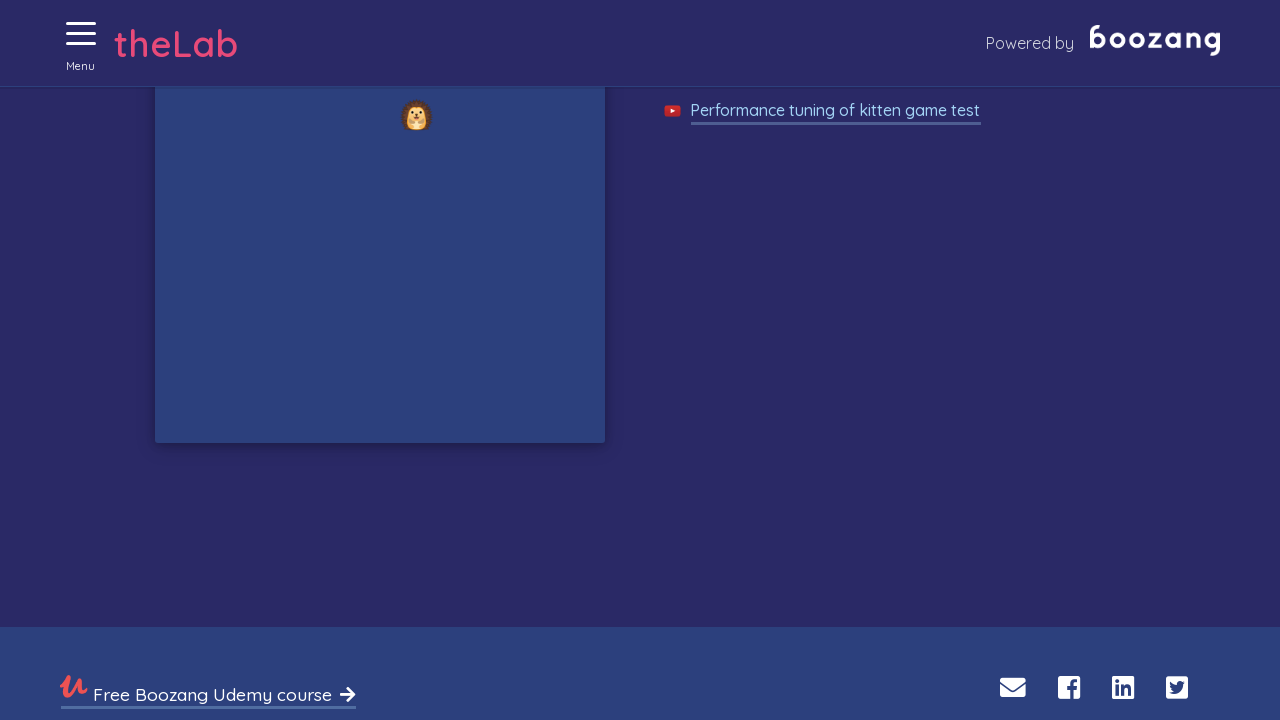

Waited 50ms for game state update
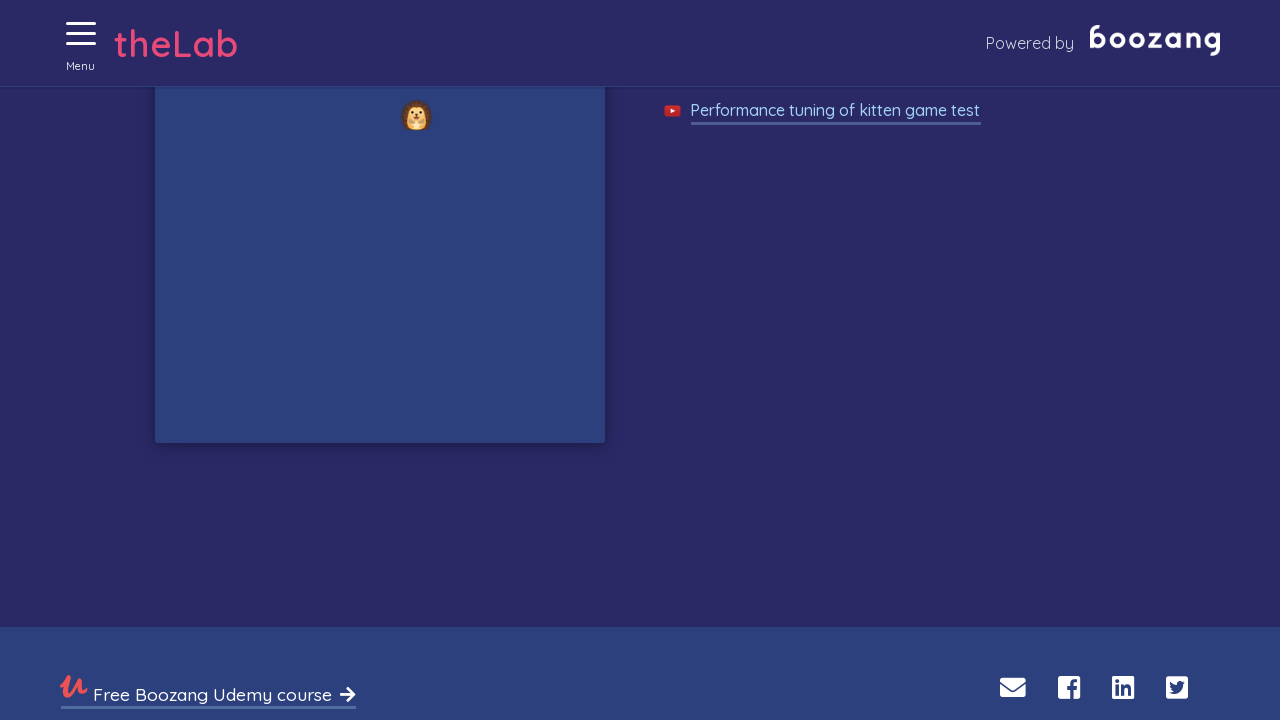

Waited 50ms for game state update
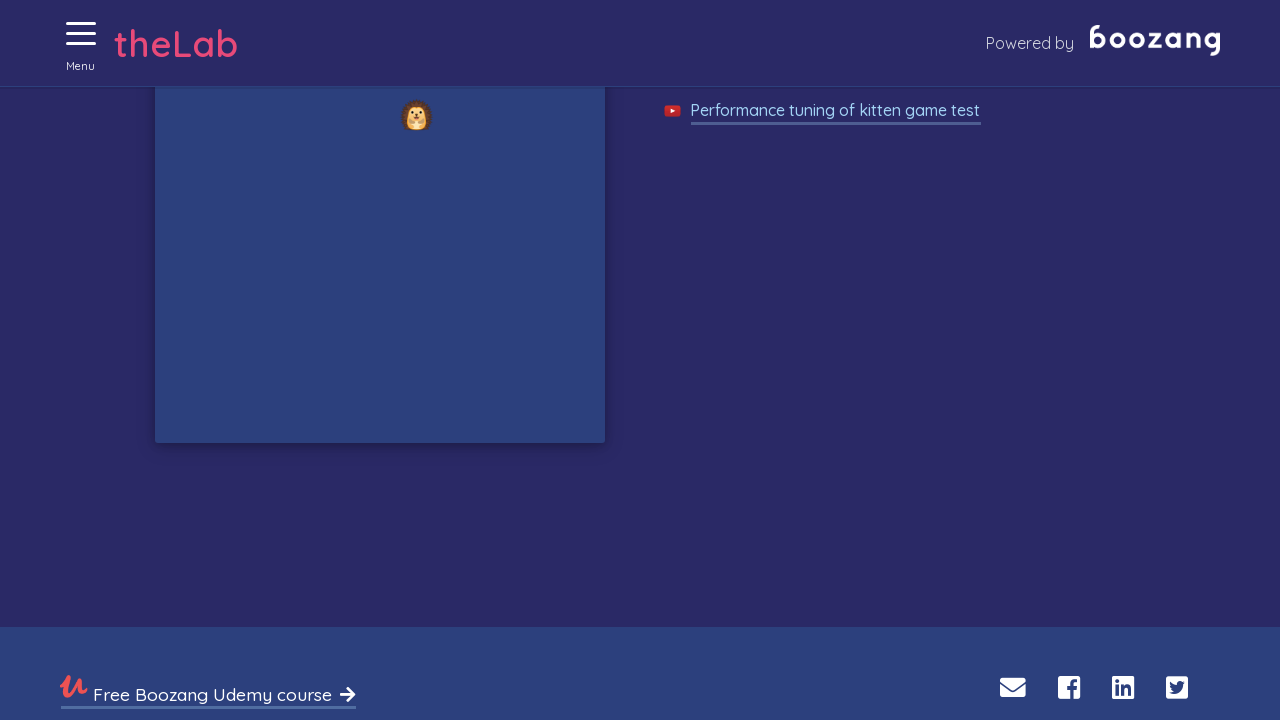

Waited 50ms for game state update
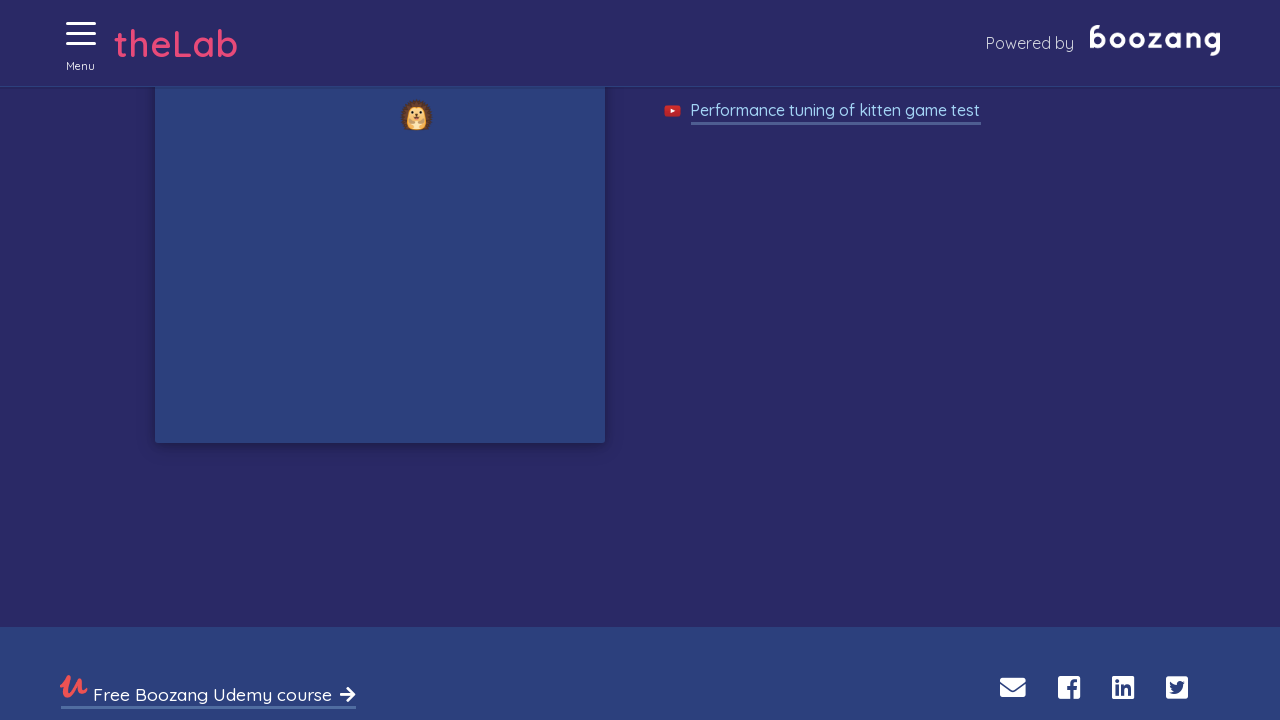

Waited 50ms for game state update
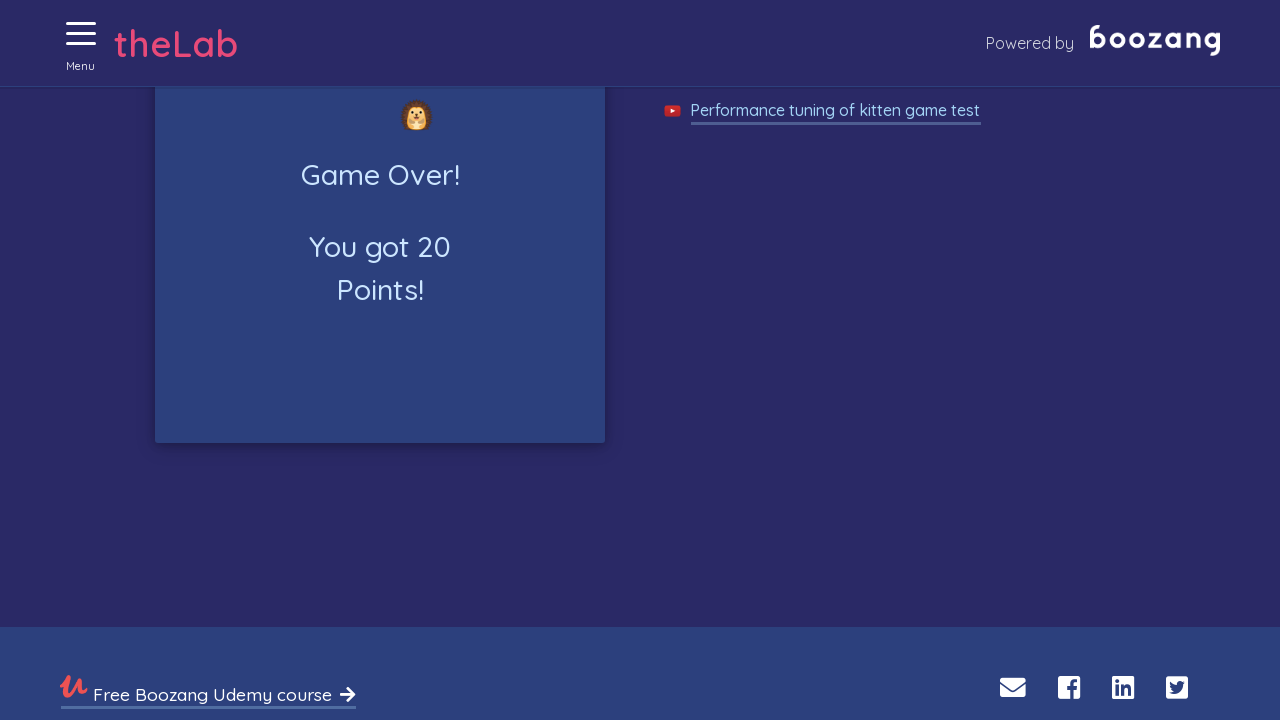

Game Over screen detected, game completed
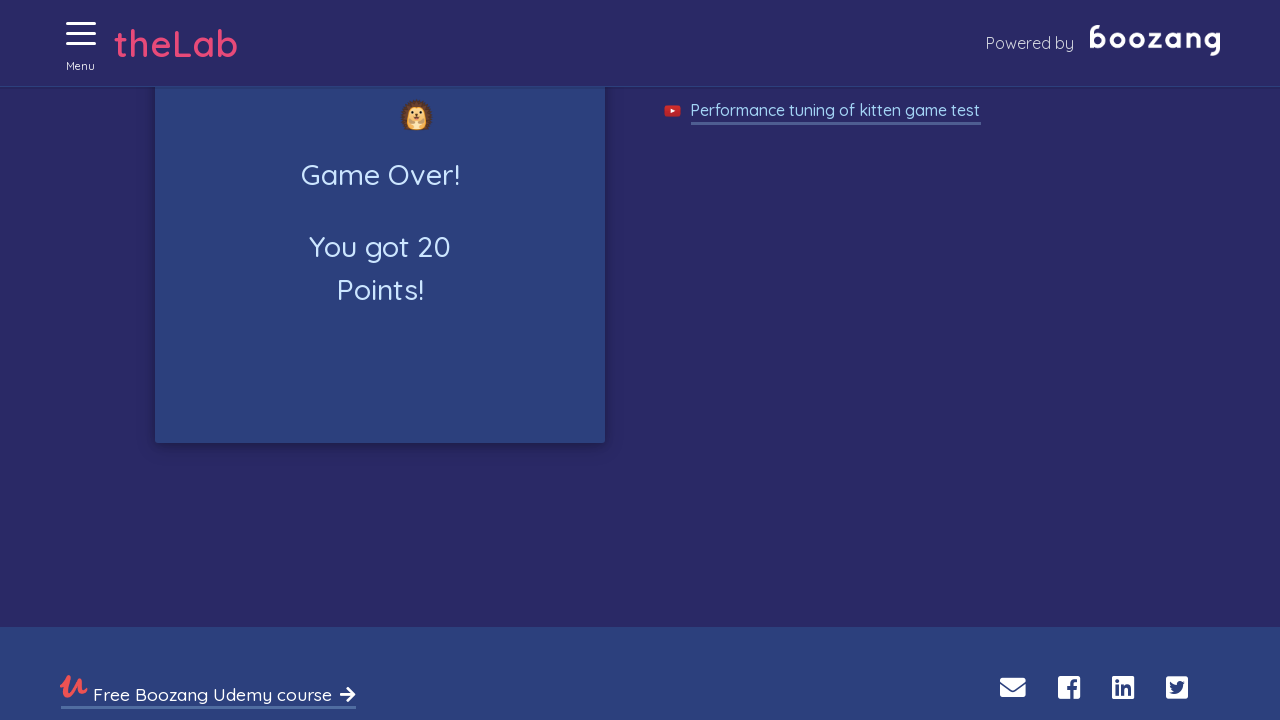

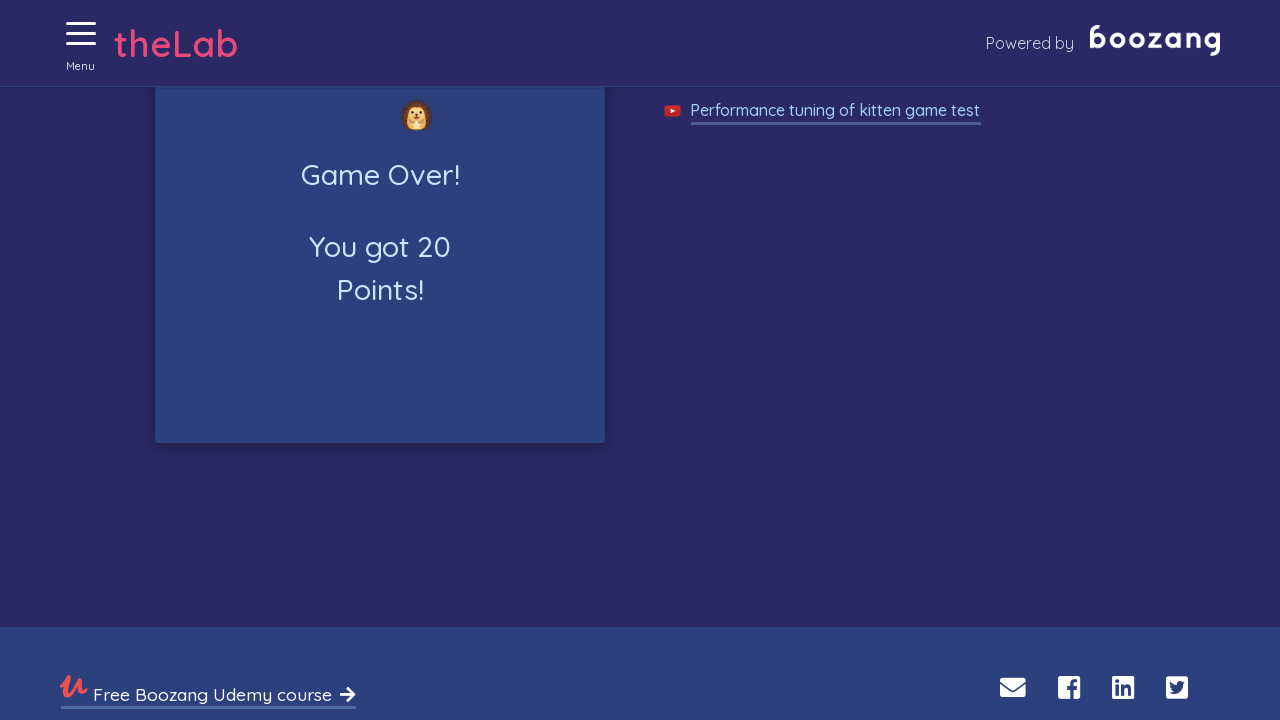